Navigates to Devpost hackathons page and scrolls through the content to load dynamically-loaded hackathon listings, then verifies that hackathon information elements are present.

Starting URL: https://devpost.com/hackathons

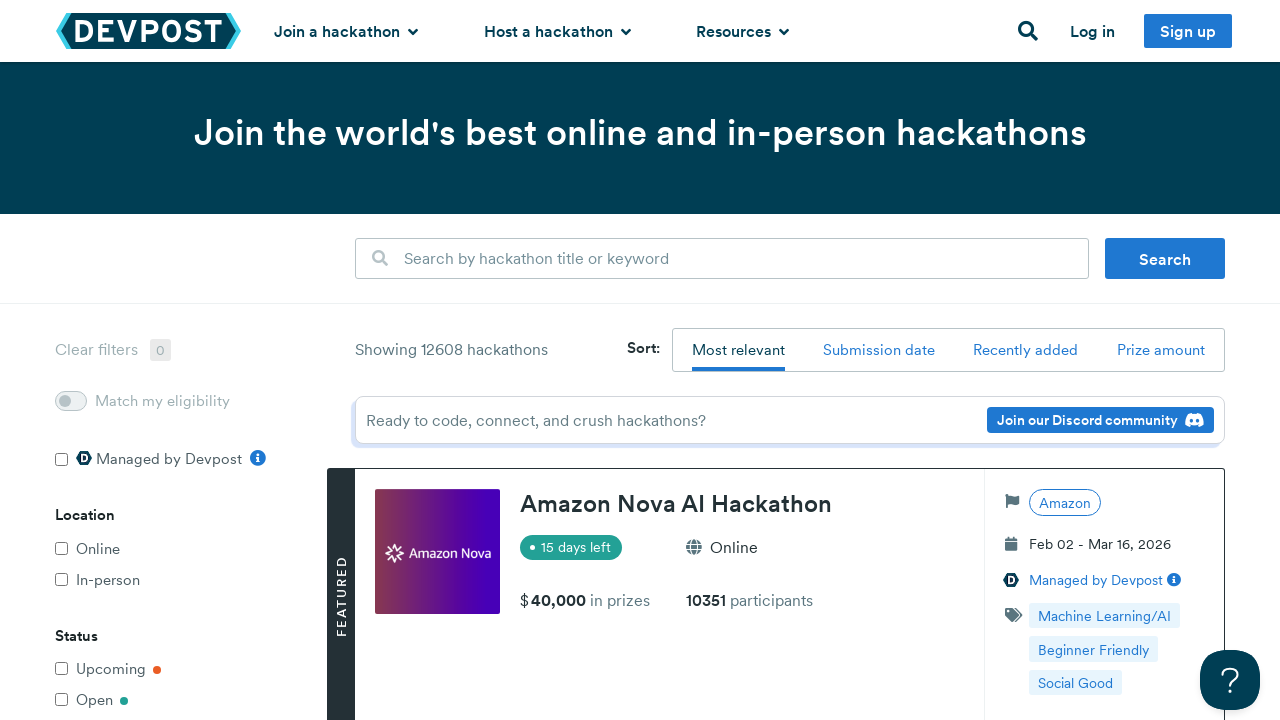

Retrieved initial page height
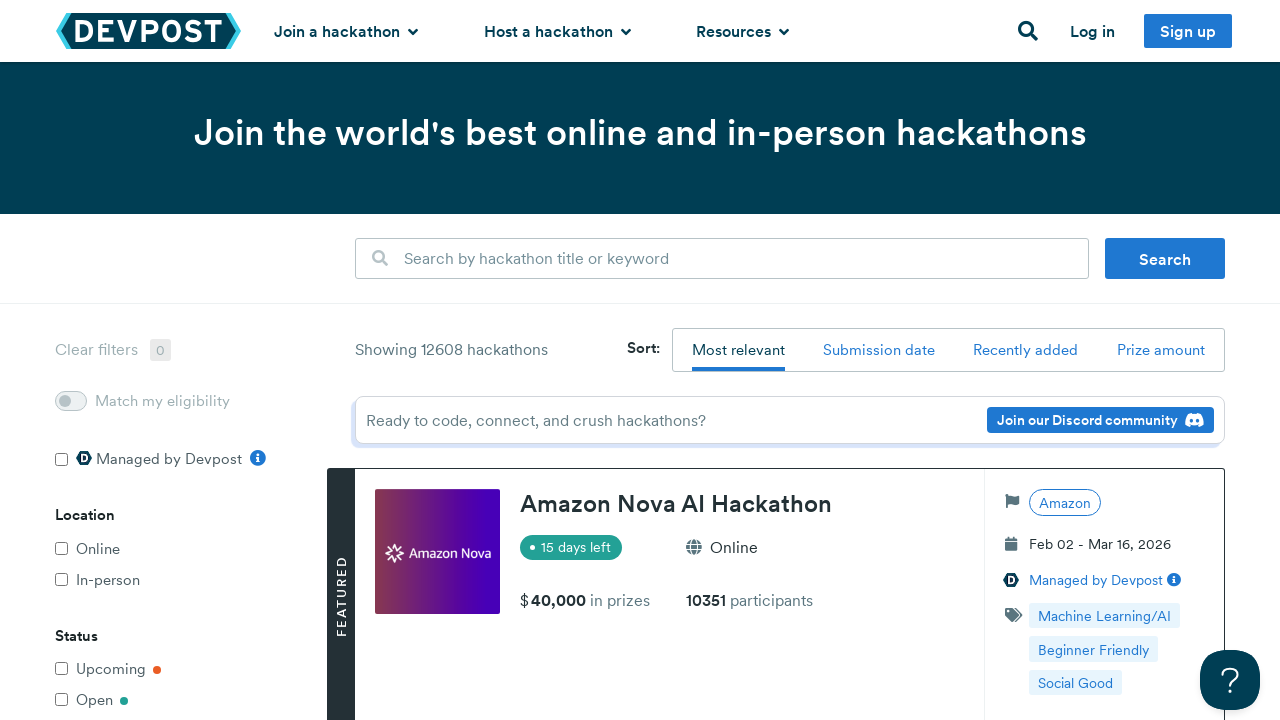

Scrolled to position 0px
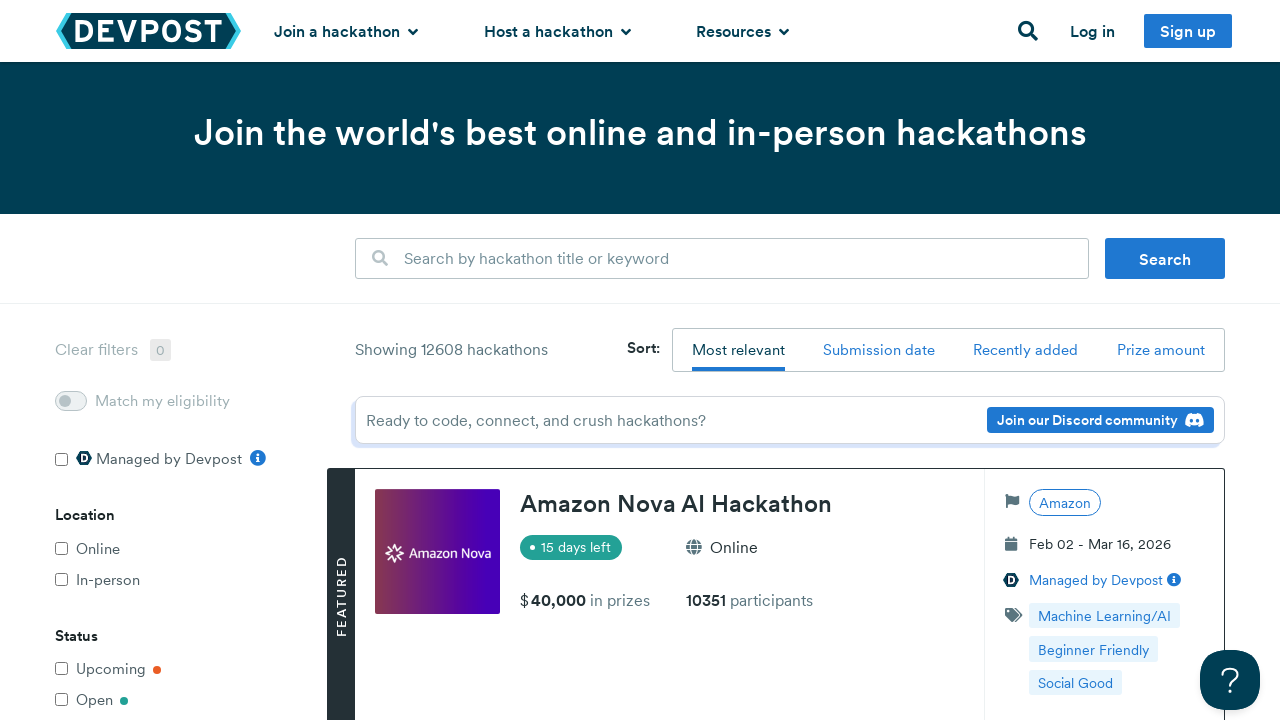

Waited 1 second for content to load
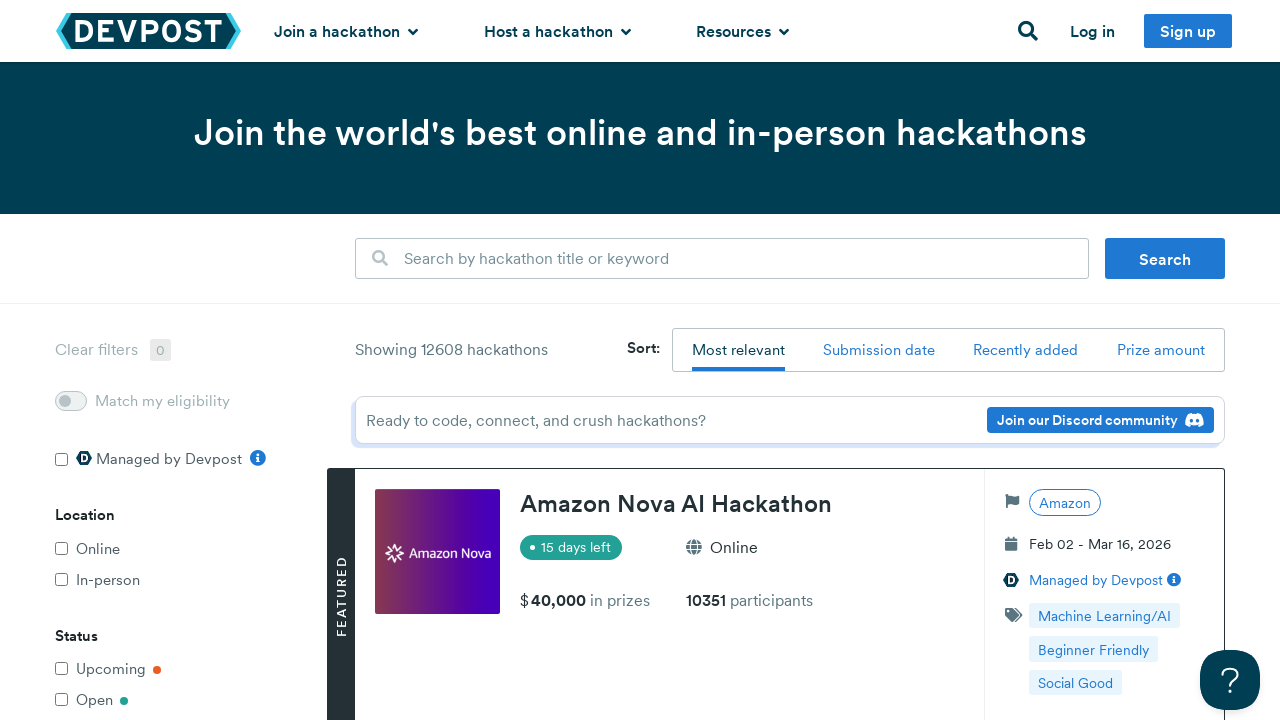

Scrolled to position 1000px
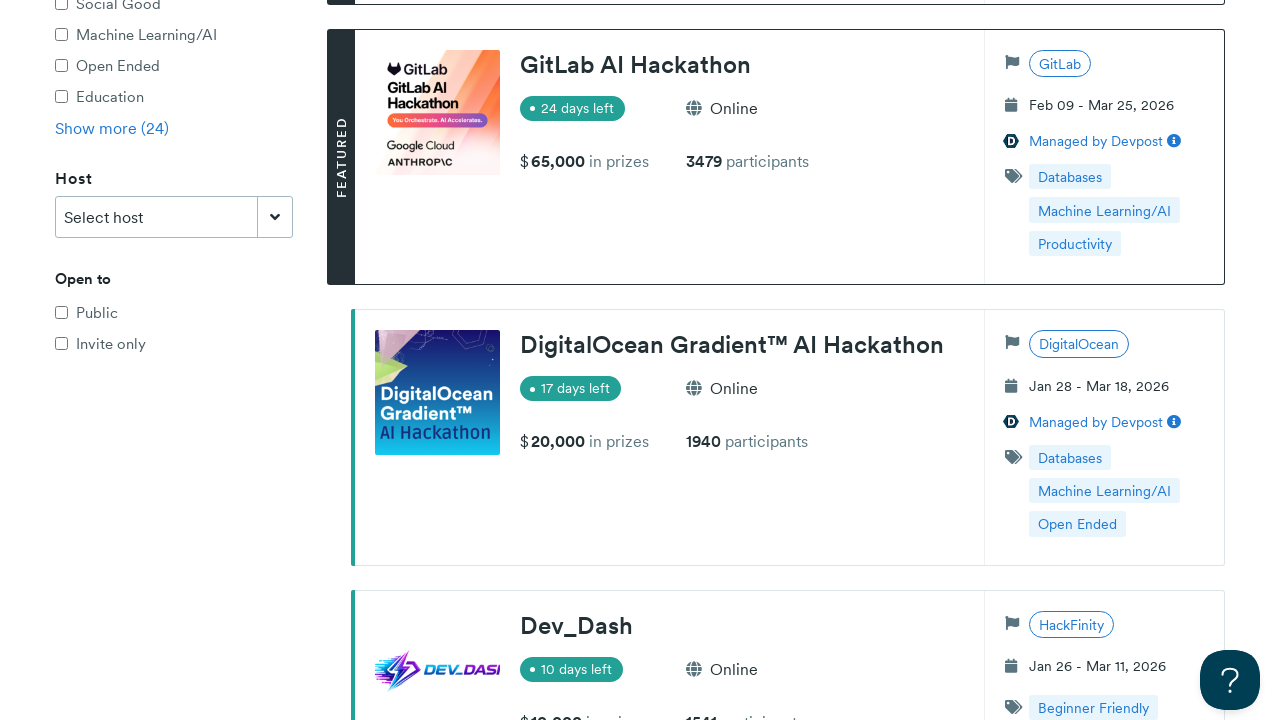

Waited 1 second for content to load
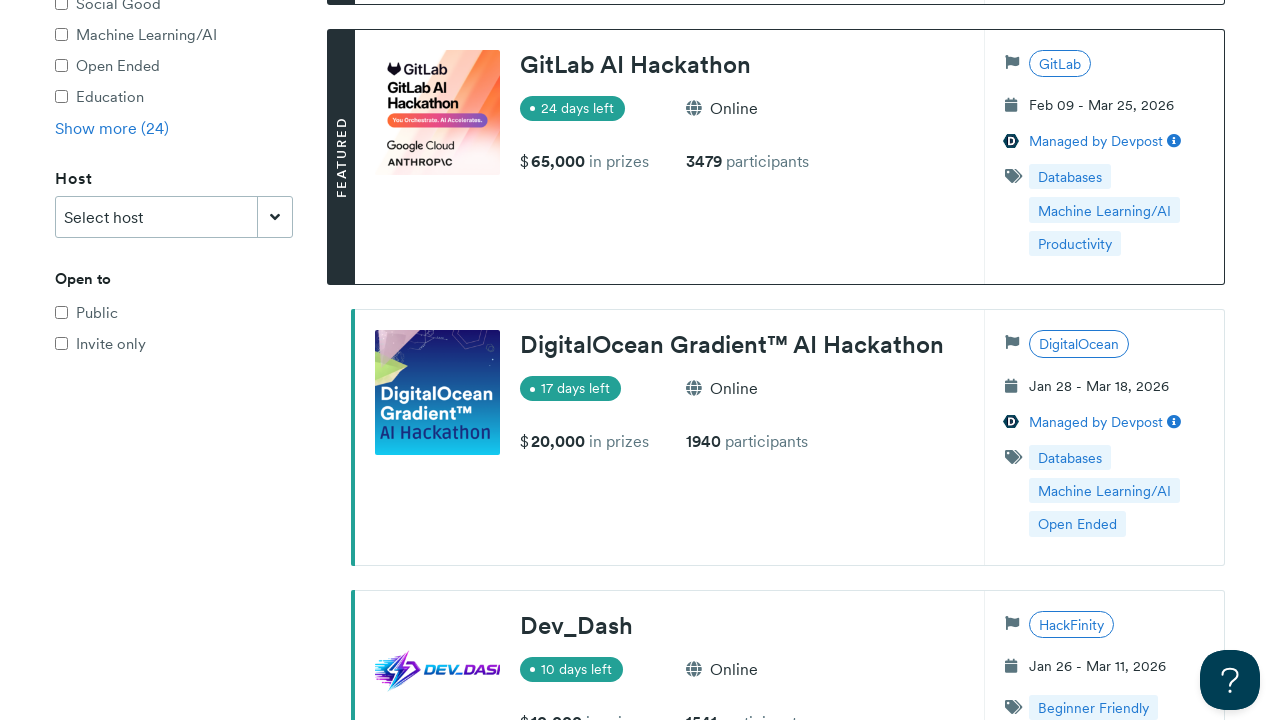

Scrolled to position 2000px
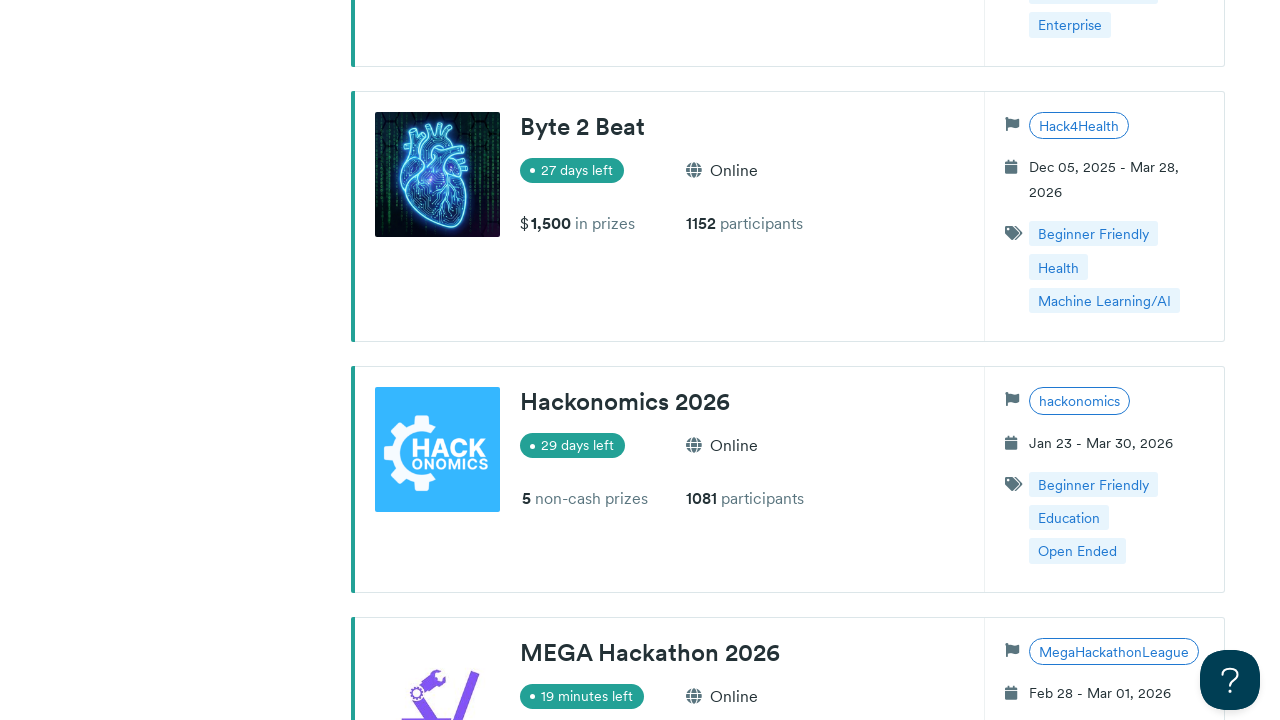

Waited 1 second for content to load
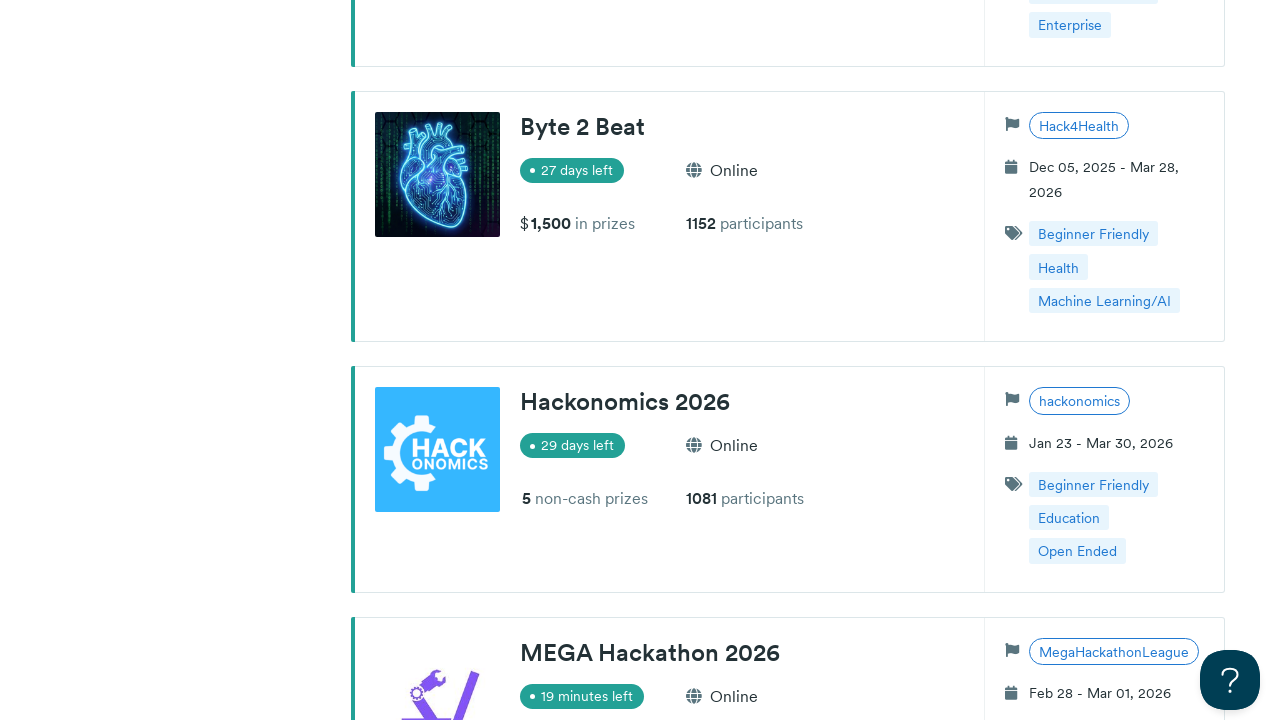

Scrolled to position 3000px
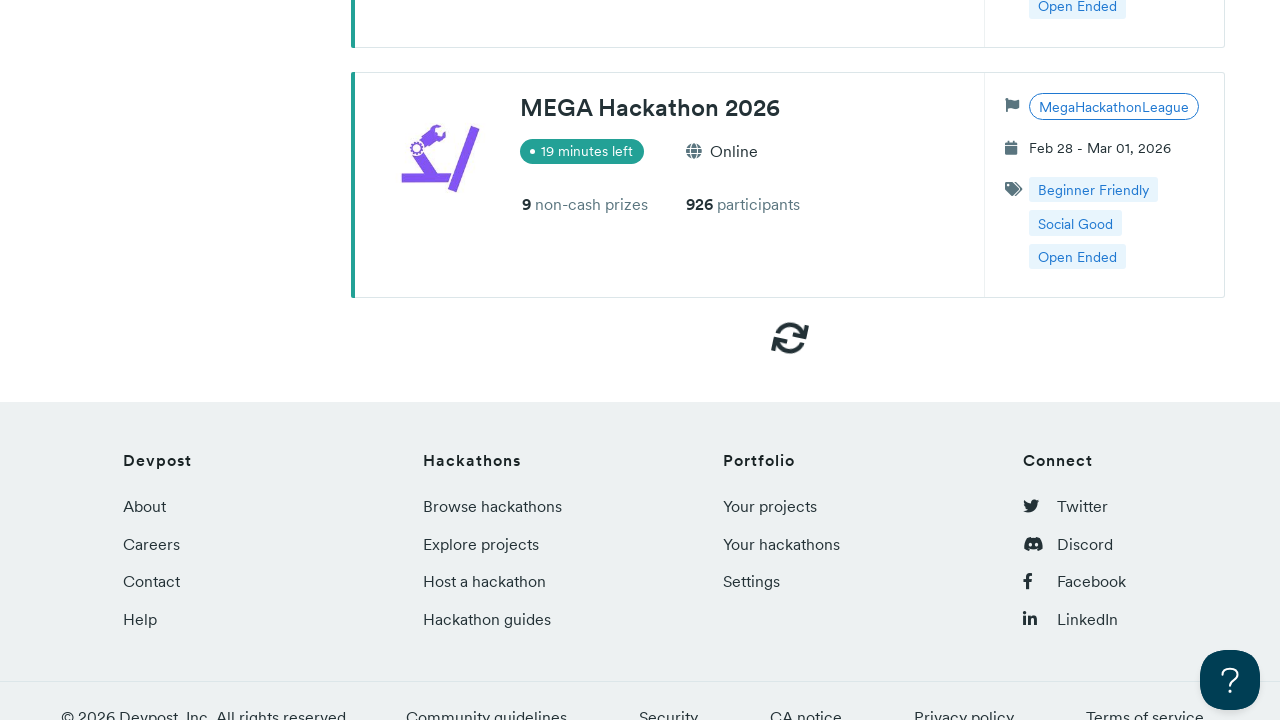

Waited 1 second for content to load
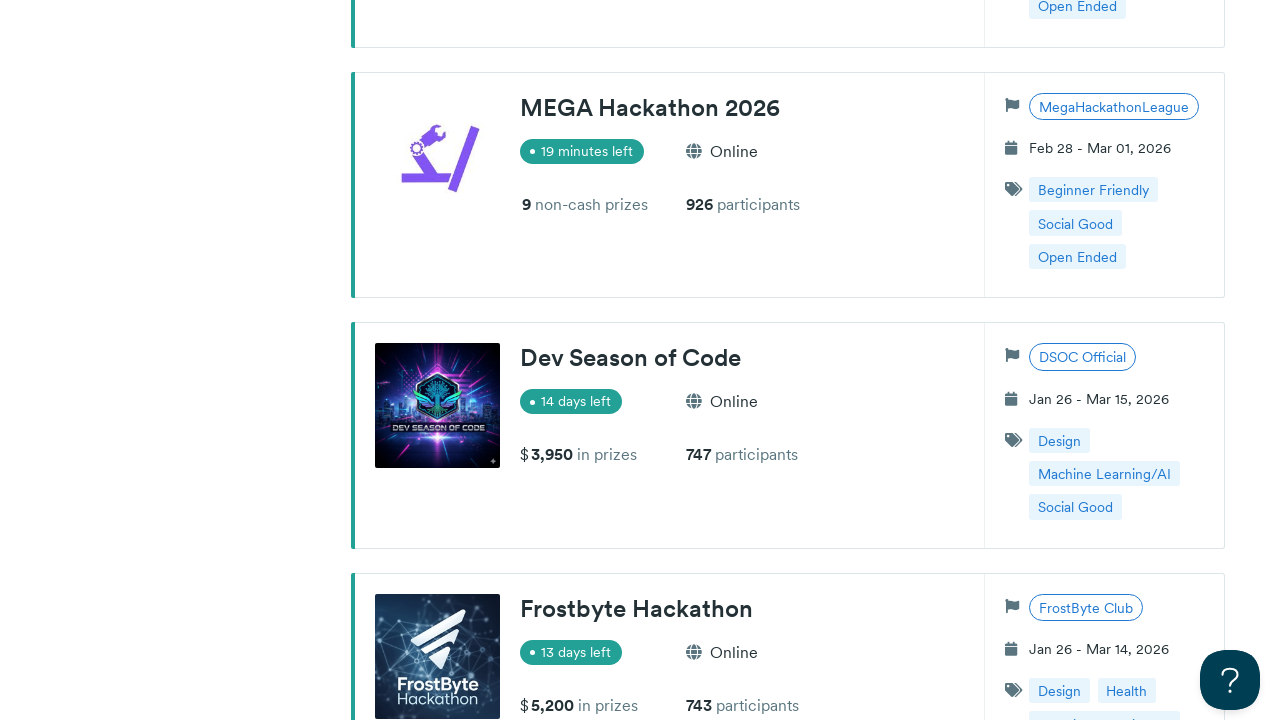

Retrieved new page height after scroll iteration 1
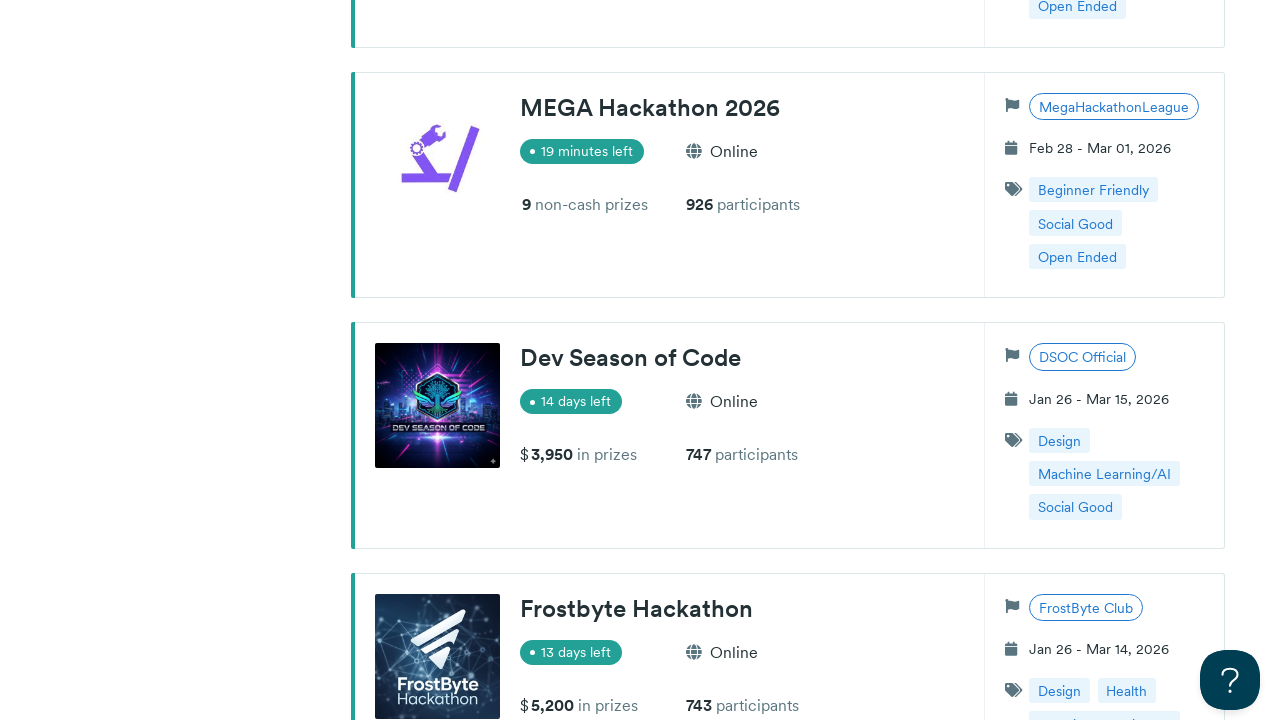

Updated scroll parameters for next iteration (increment: 1150)
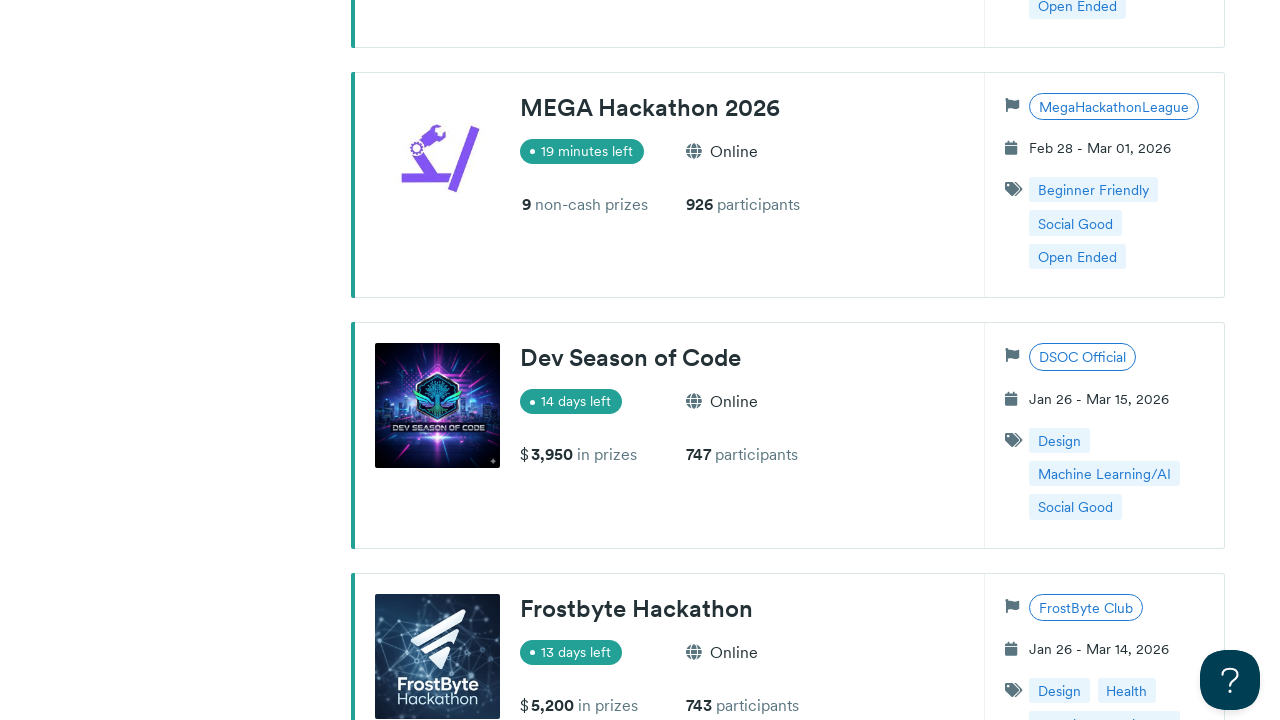

Scrolled to position 0px
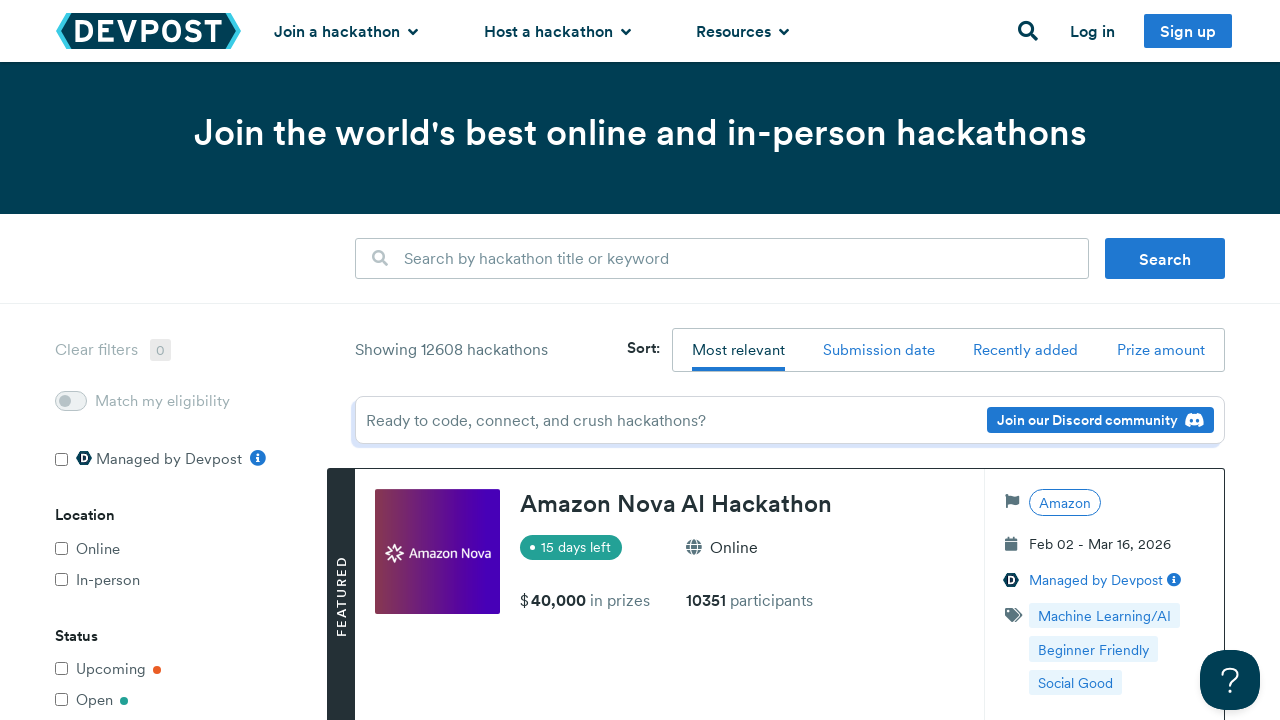

Waited 1 second for content to load
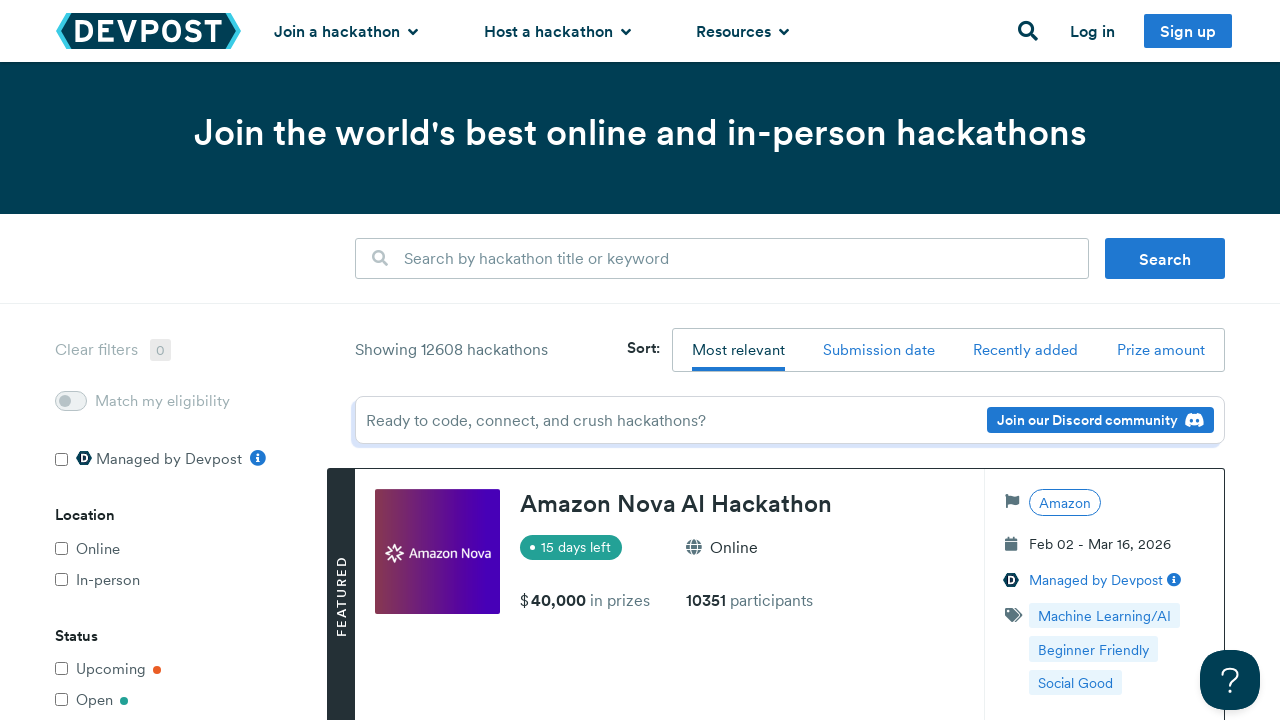

Scrolled to position 1150px
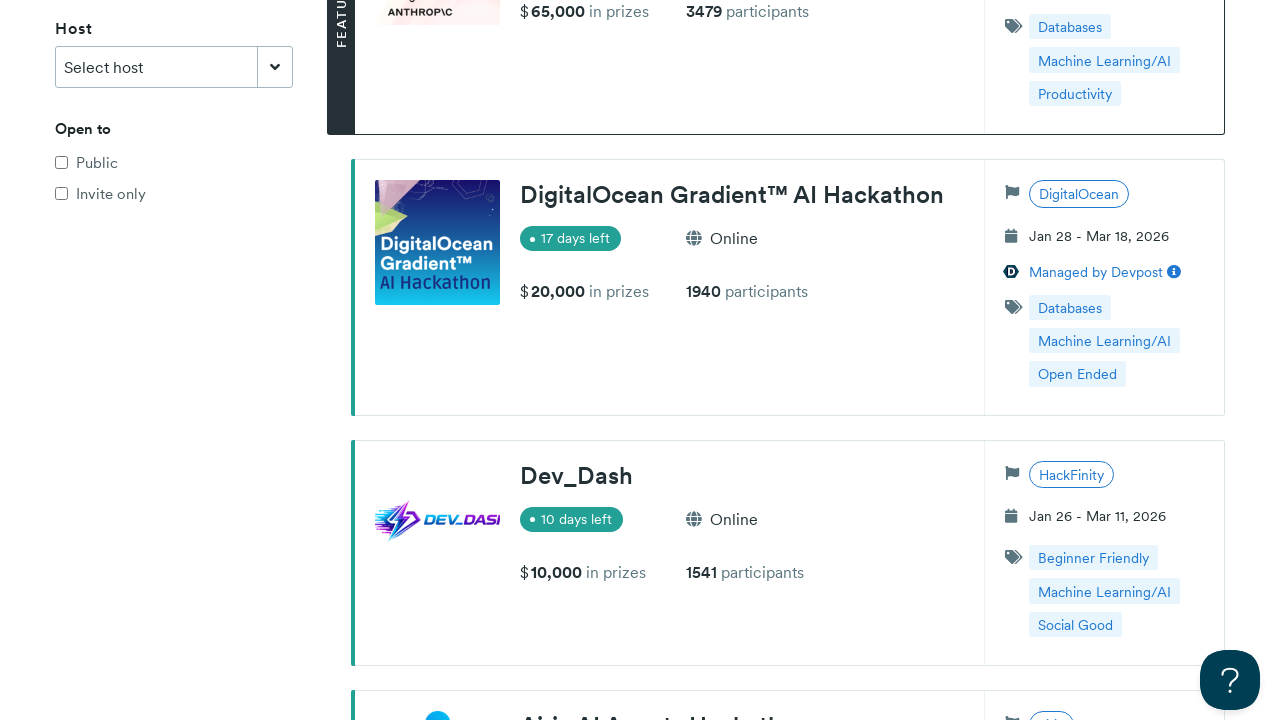

Waited 1 second for content to load
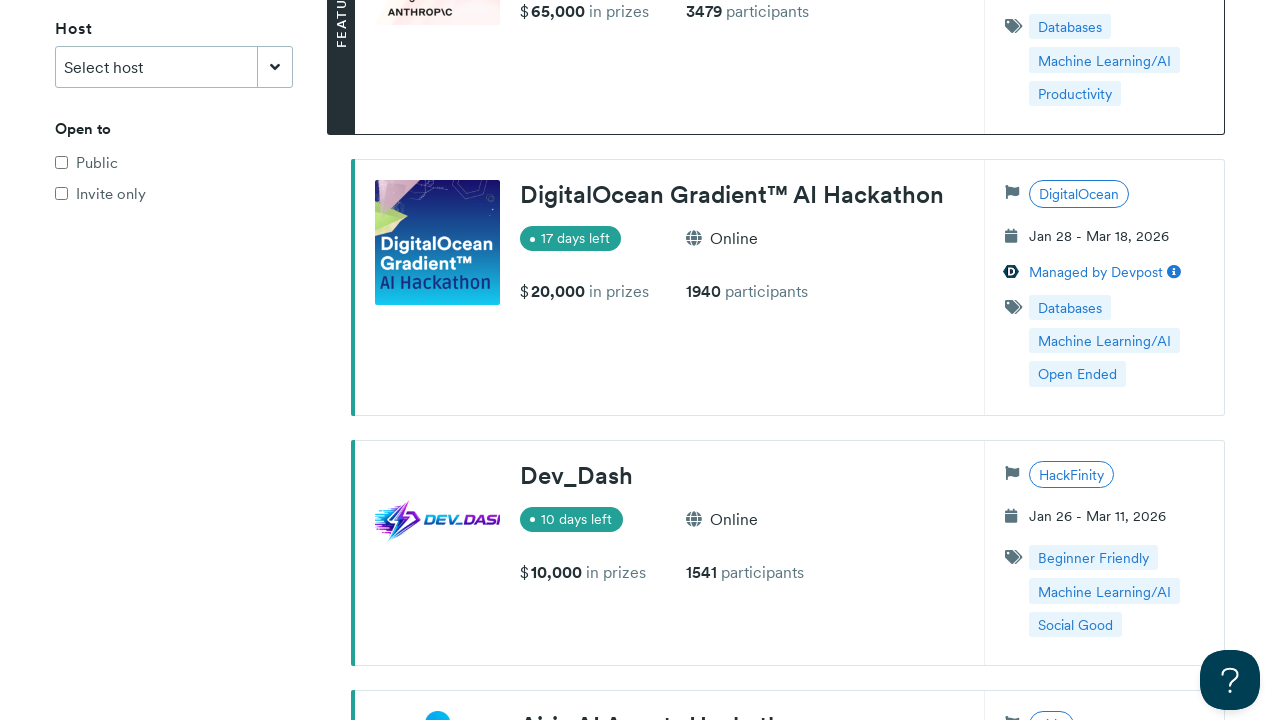

Scrolled to position 2300px
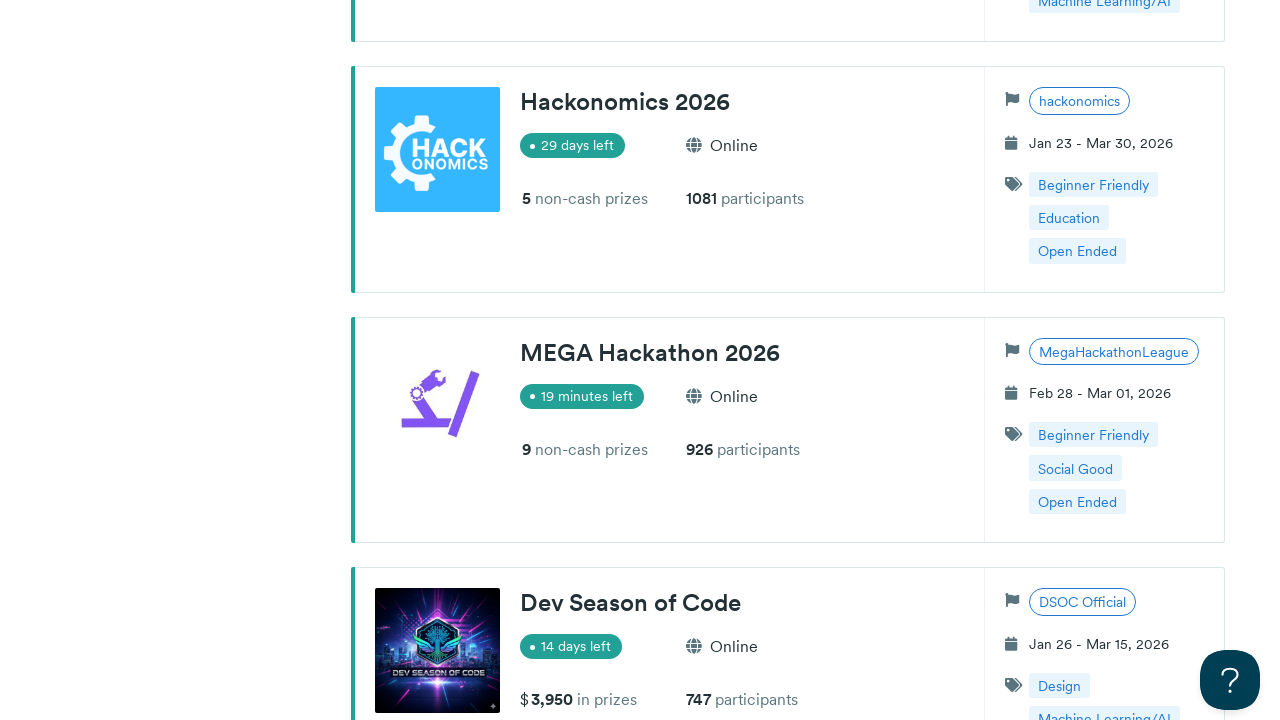

Waited 1 second for content to load
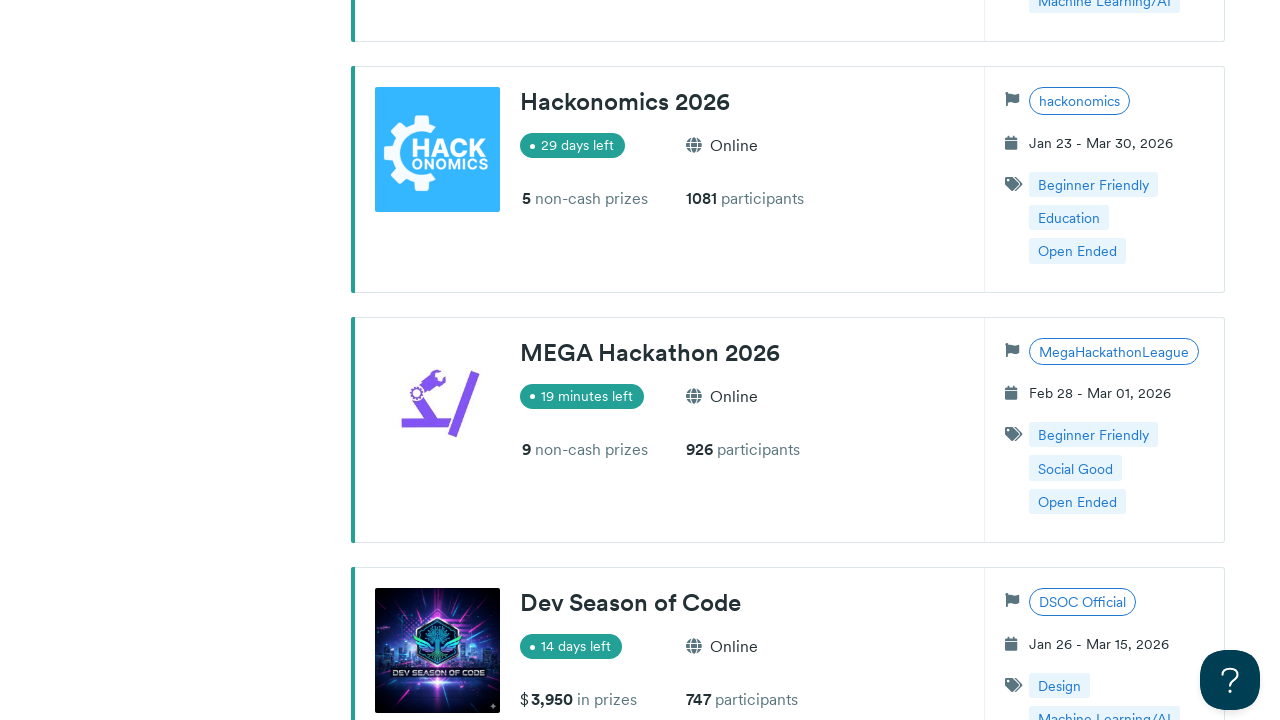

Scrolled to position 3450px
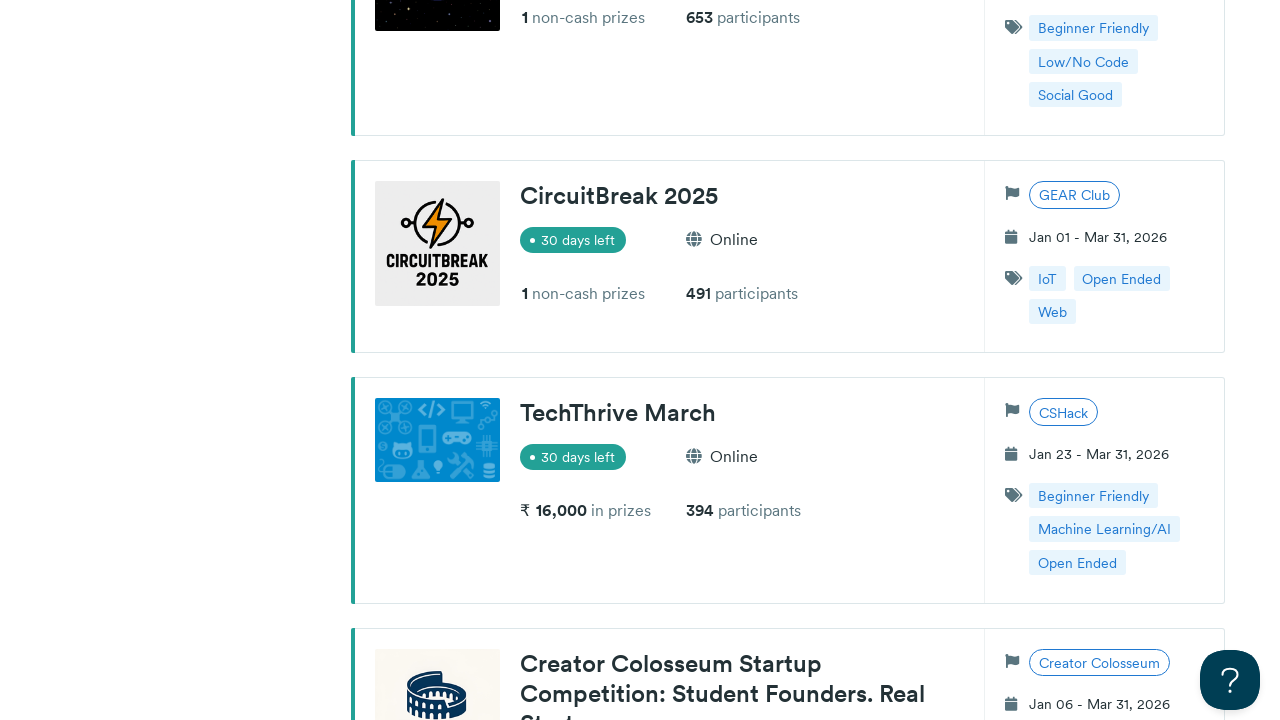

Waited 1 second for content to load
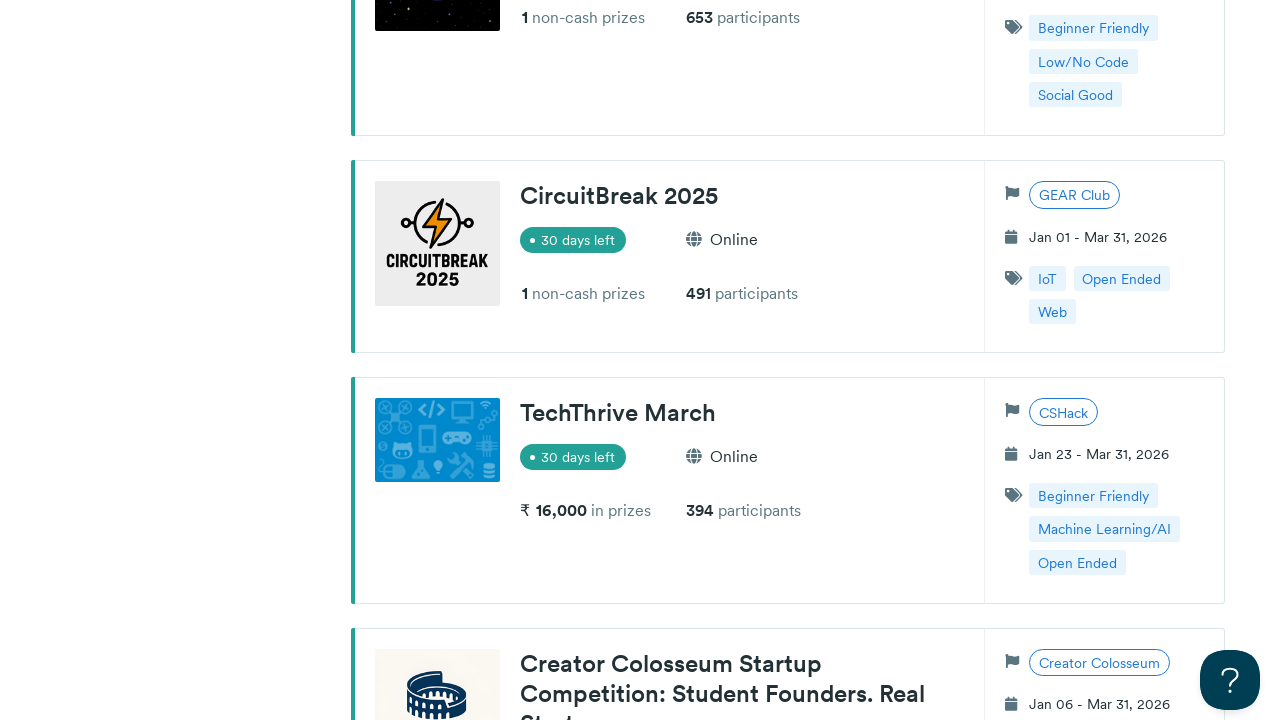

Scrolled to position 4600px
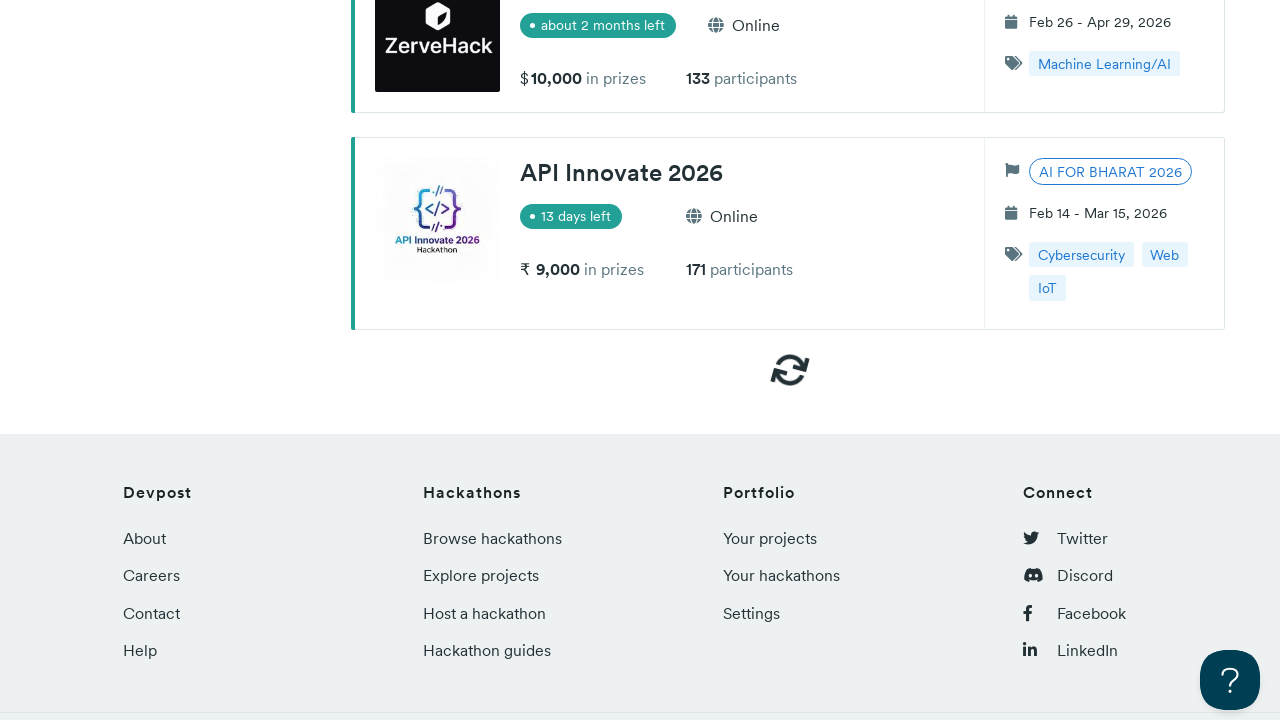

Waited 1 second for content to load
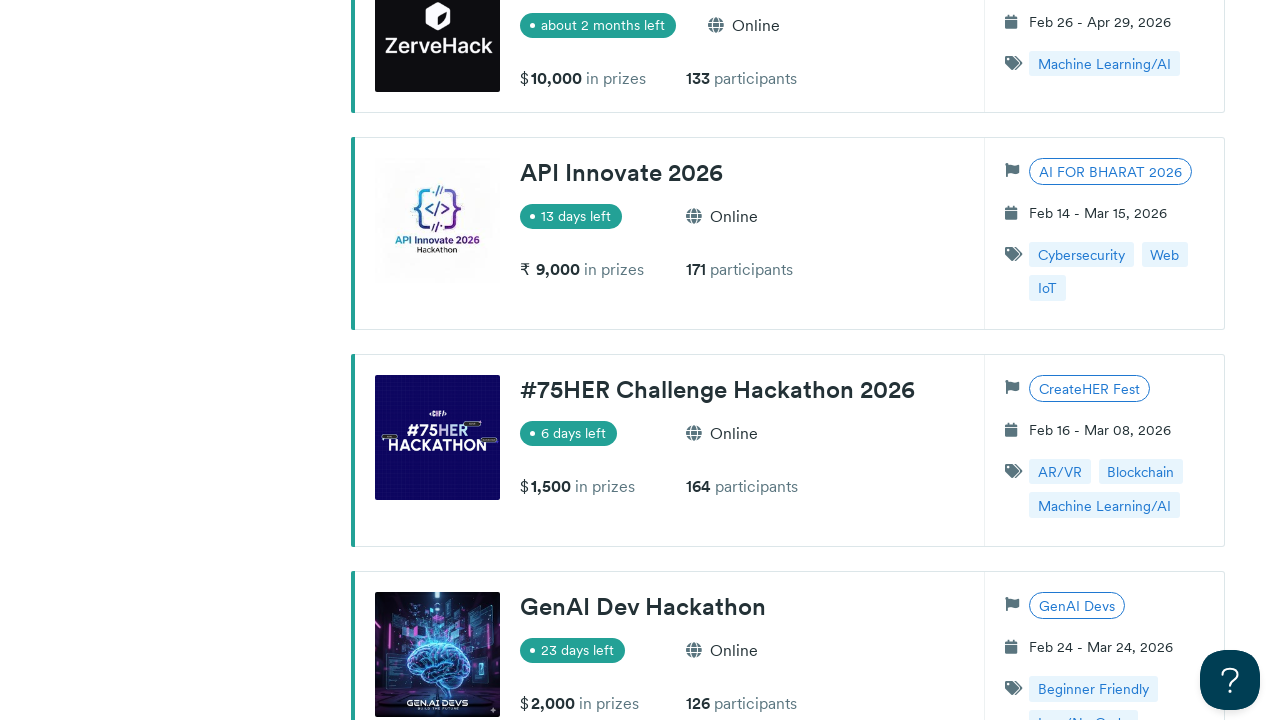

Retrieved new page height after scroll iteration 2
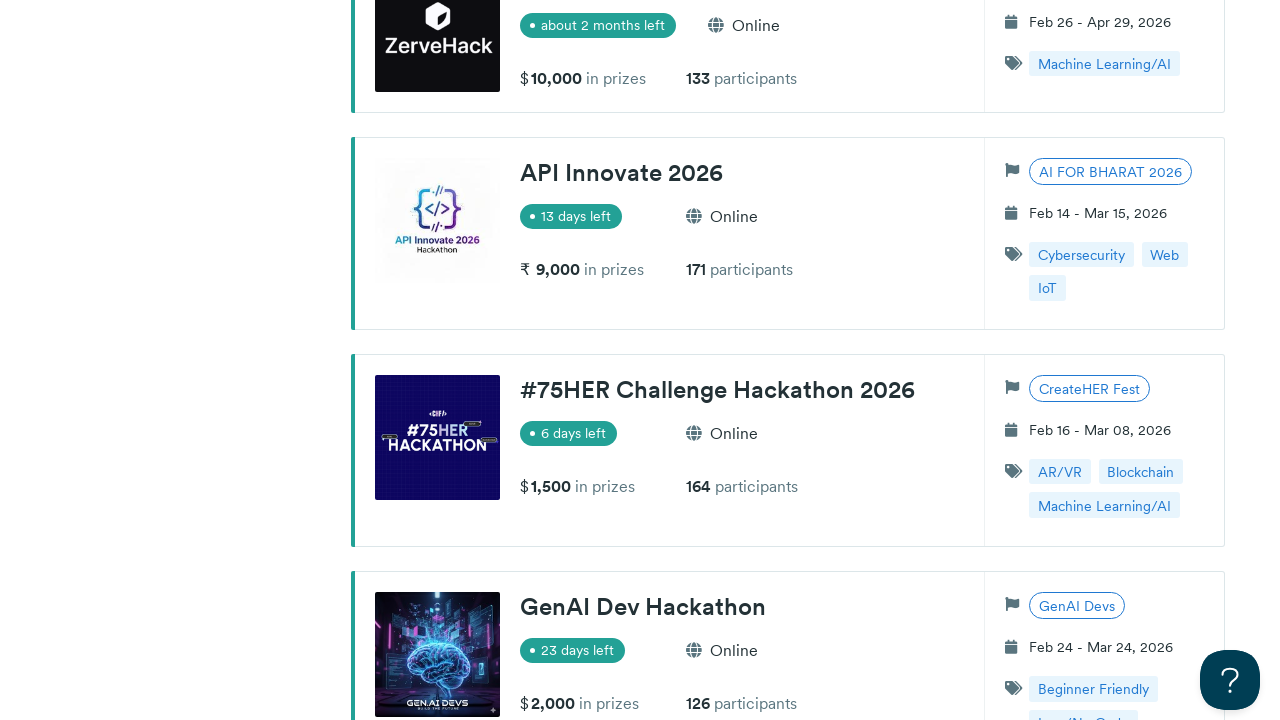

Updated scroll parameters for next iteration (increment: 1286)
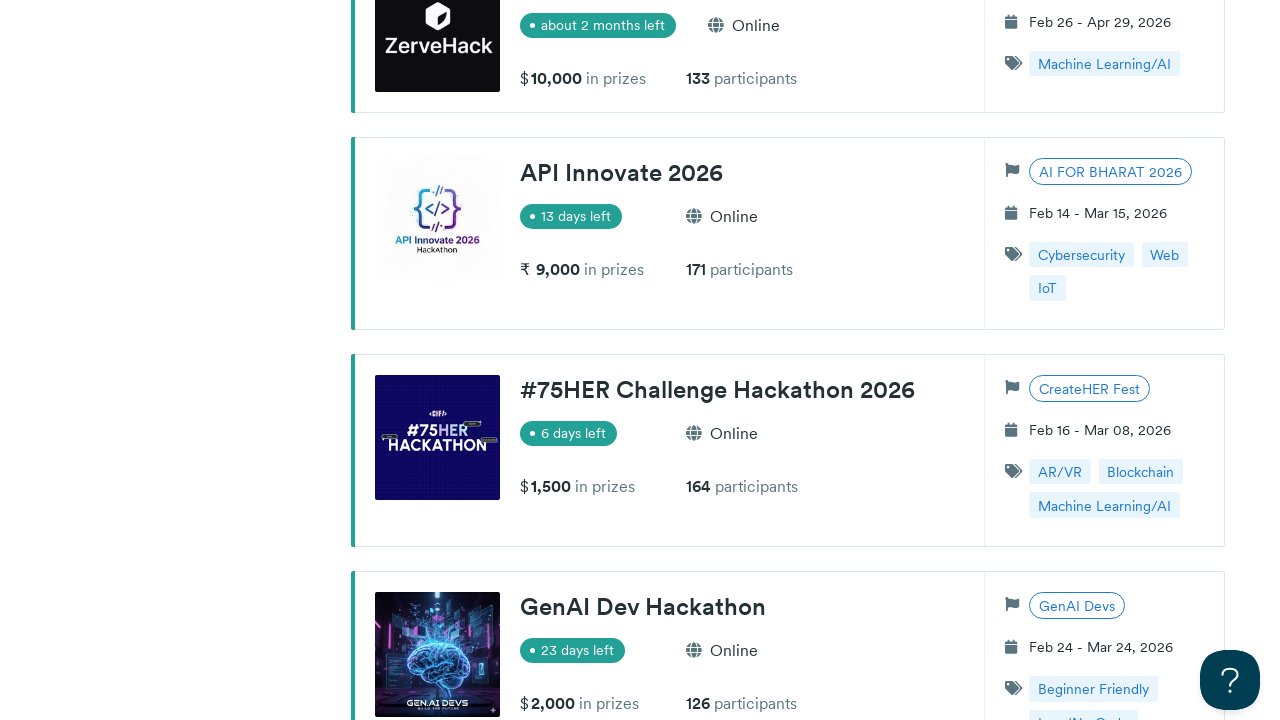

Scrolled to position 0px
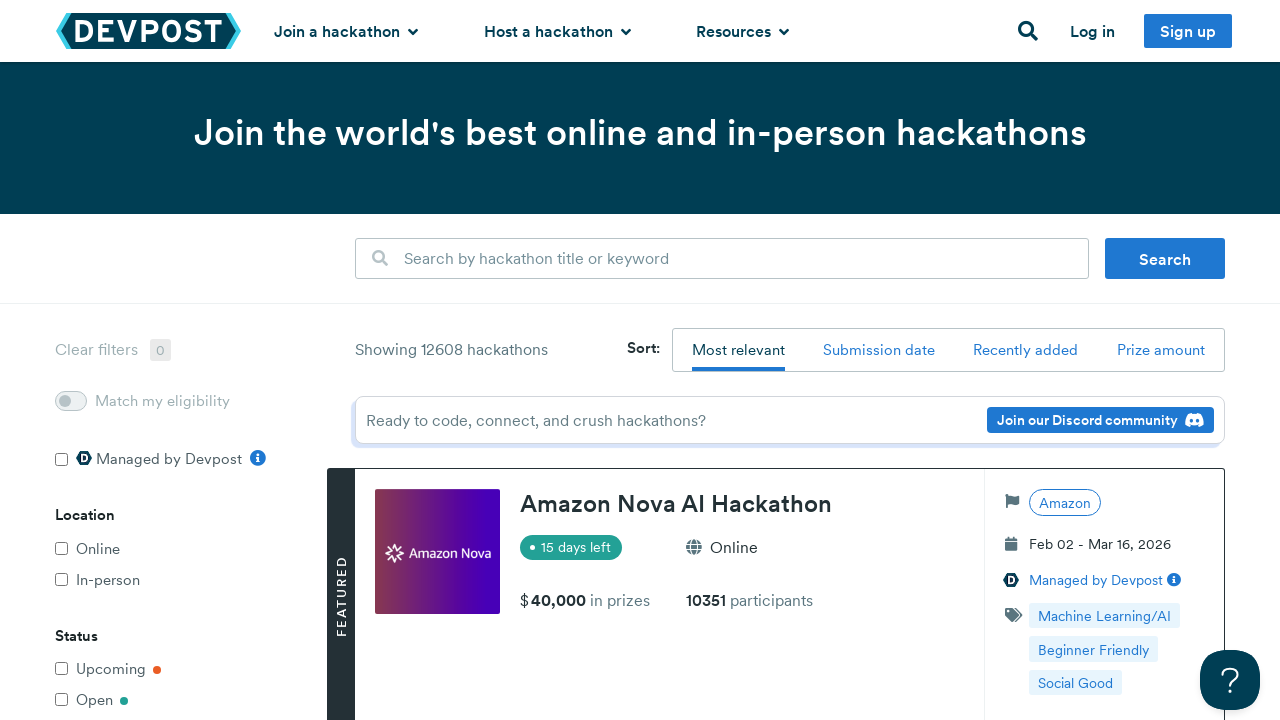

Waited 1 second for content to load
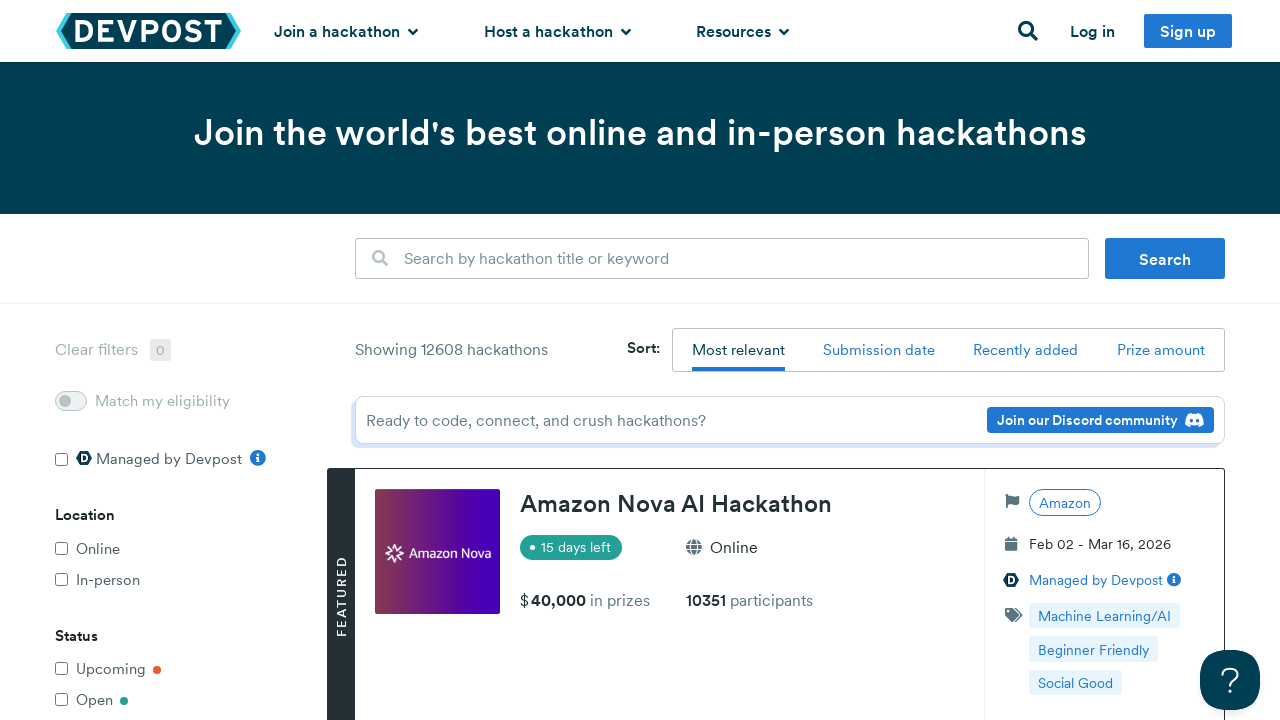

Scrolled to position 1286px
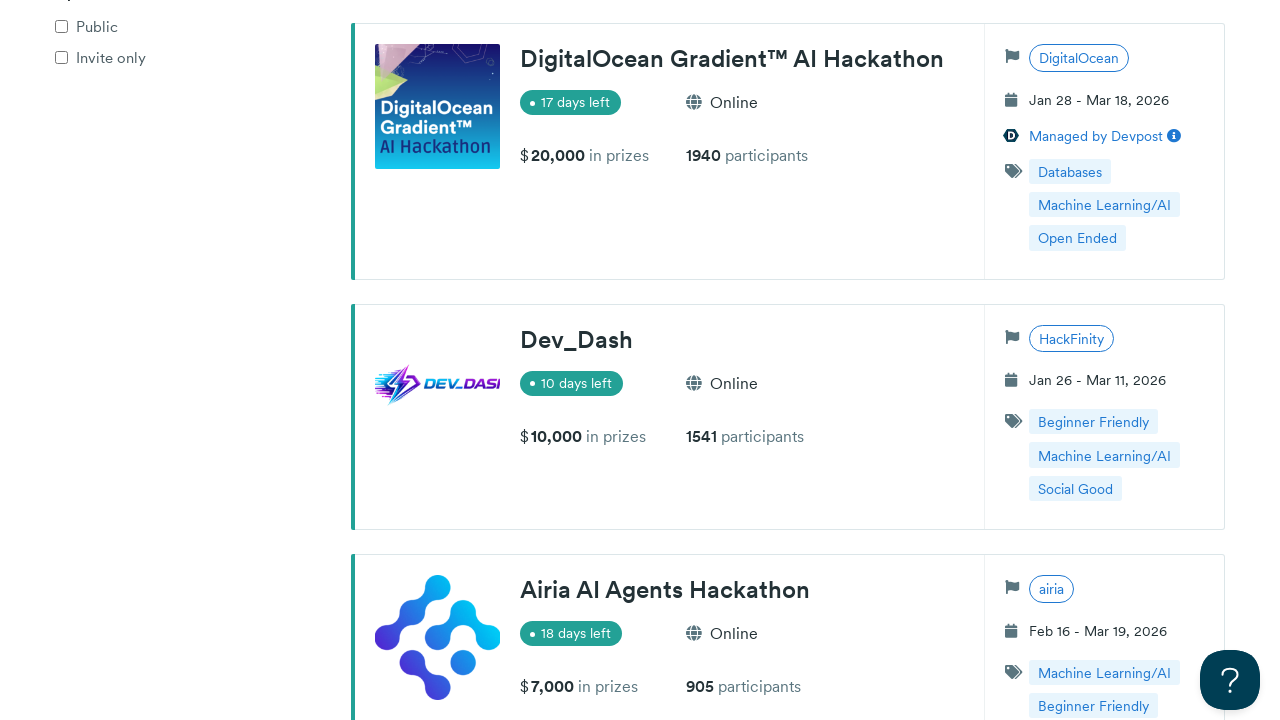

Waited 1 second for content to load
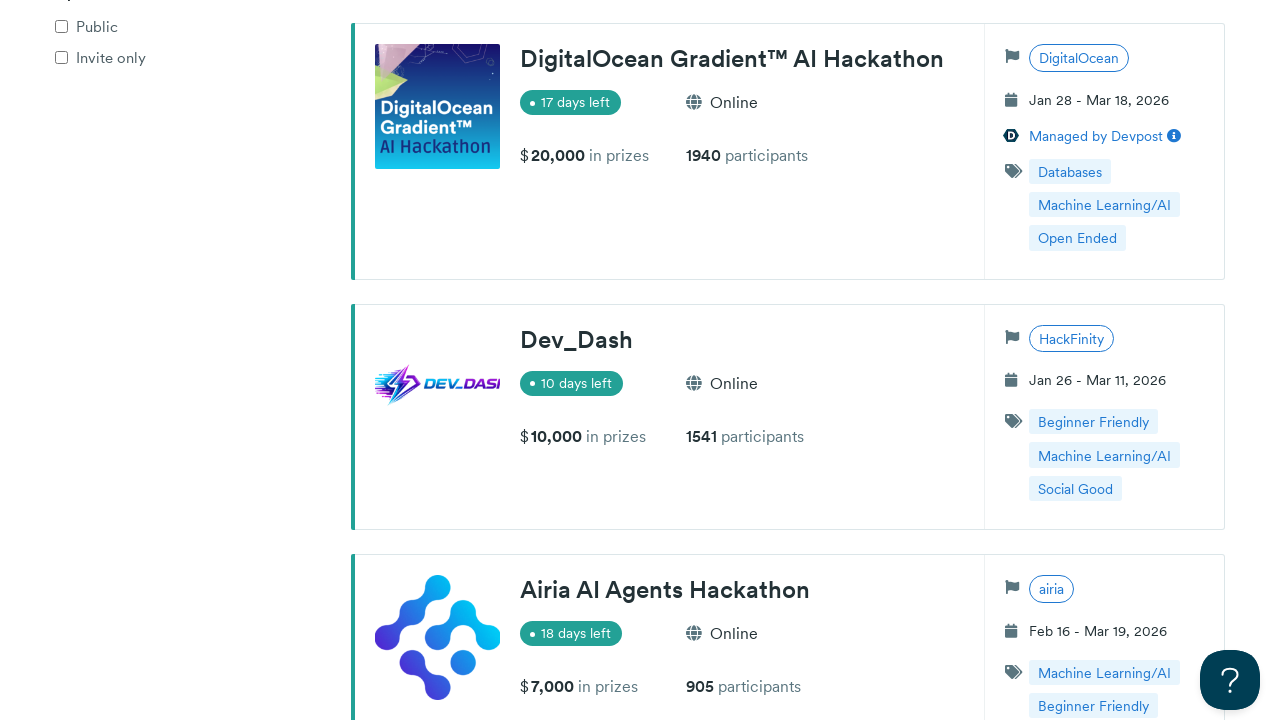

Scrolled to position 2572px
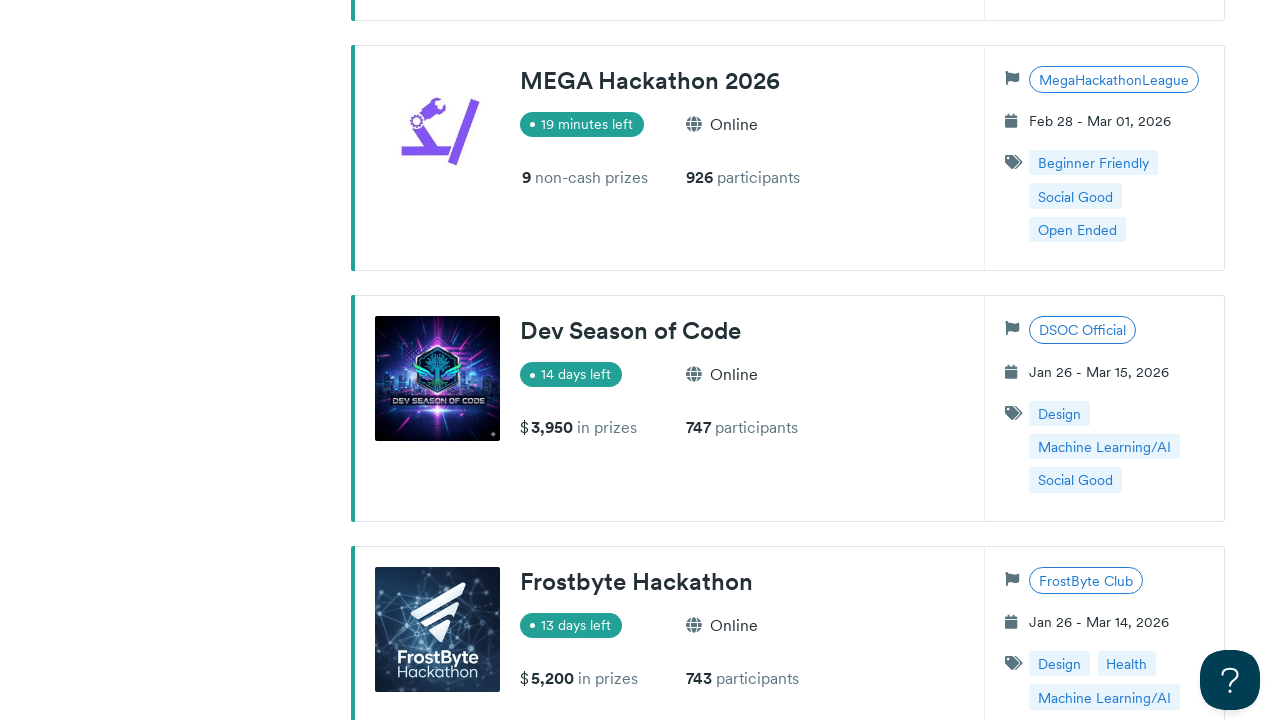

Waited 1 second for content to load
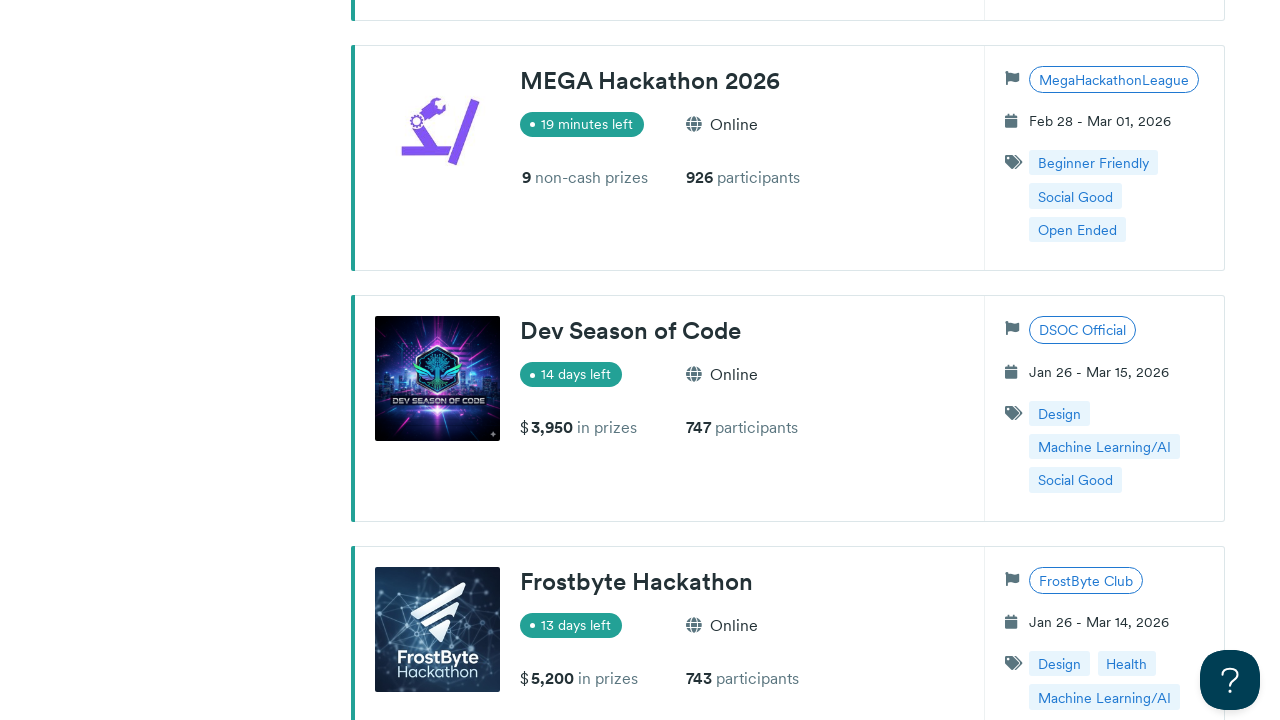

Scrolled to position 3858px
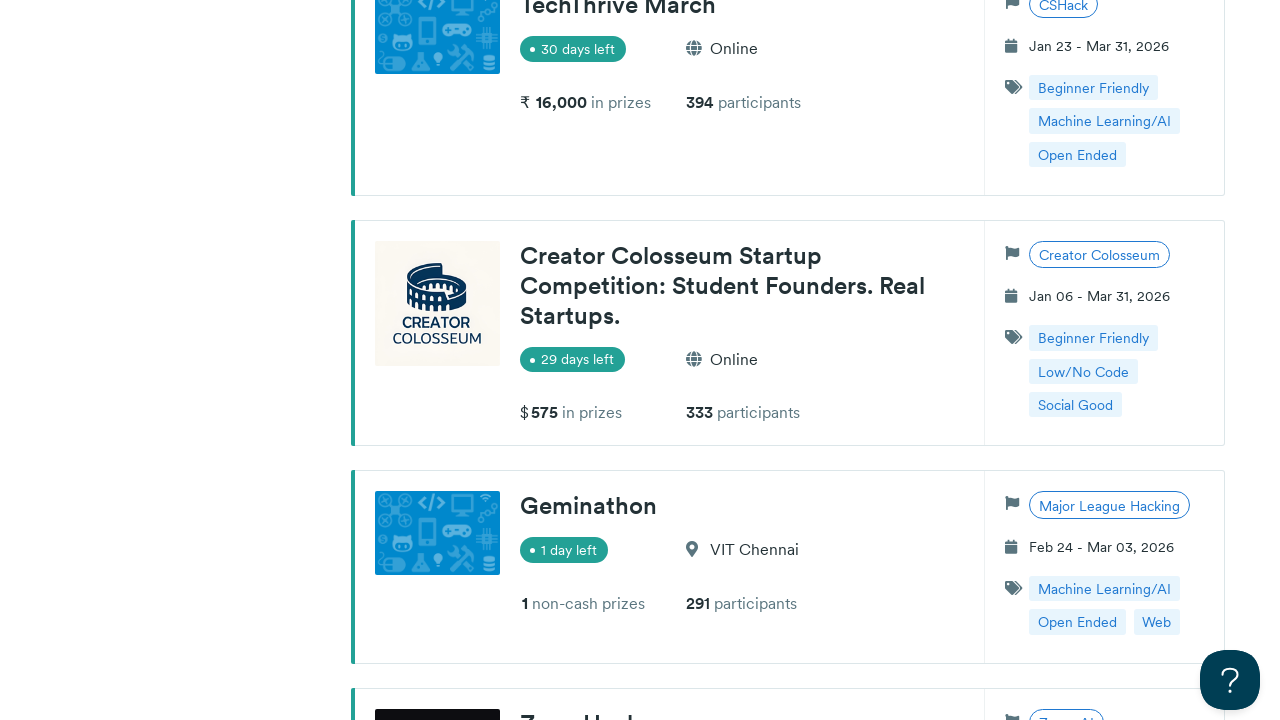

Waited 1 second for content to load
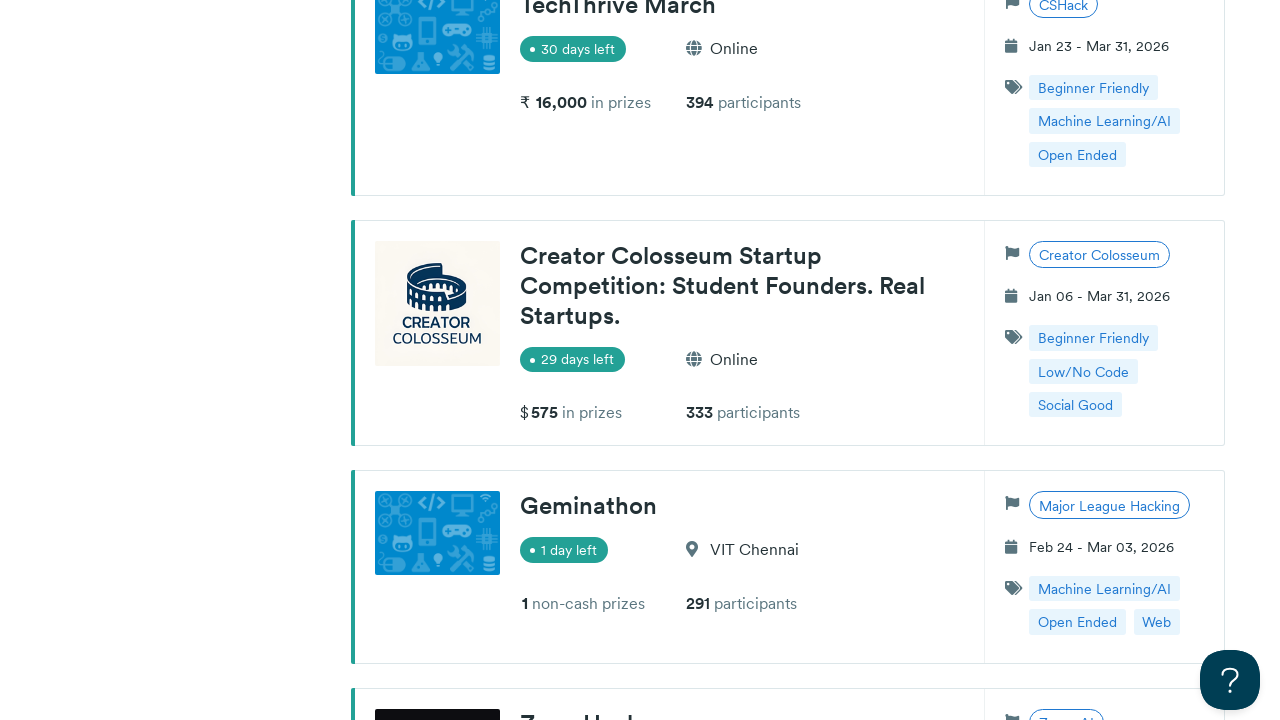

Scrolled to position 5144px
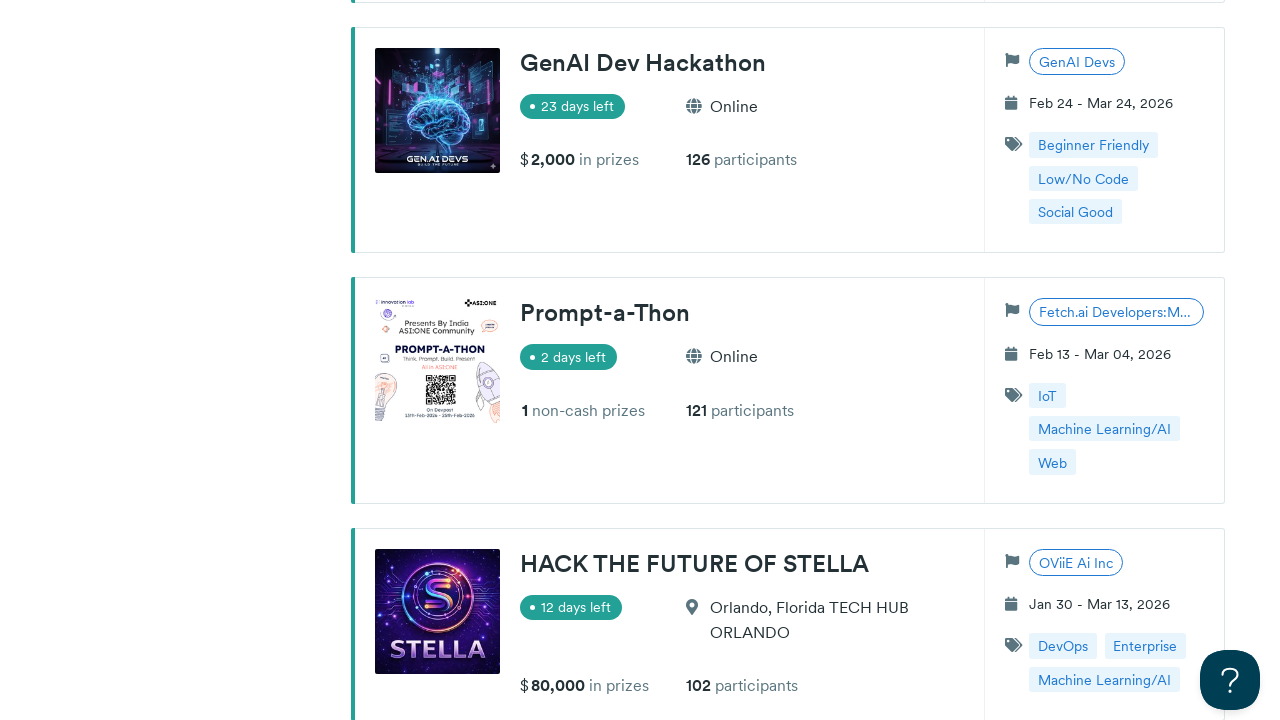

Waited 1 second for content to load
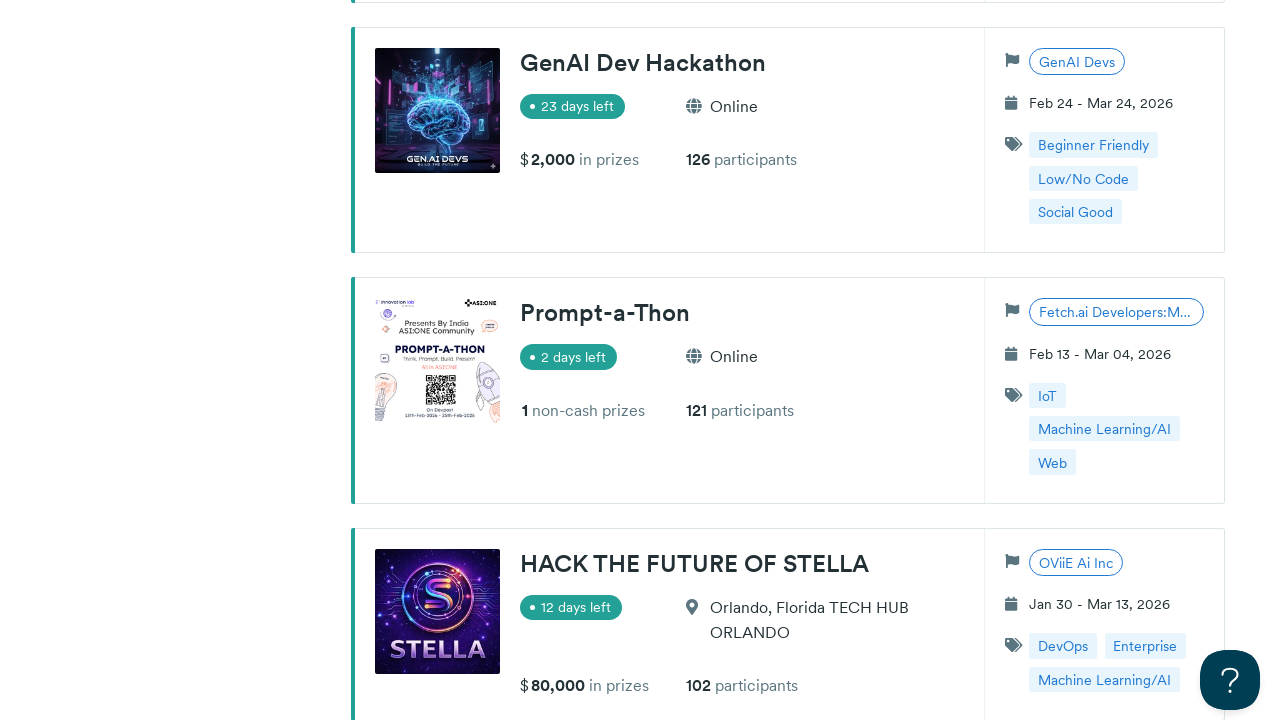

Scrolled to position 6430px
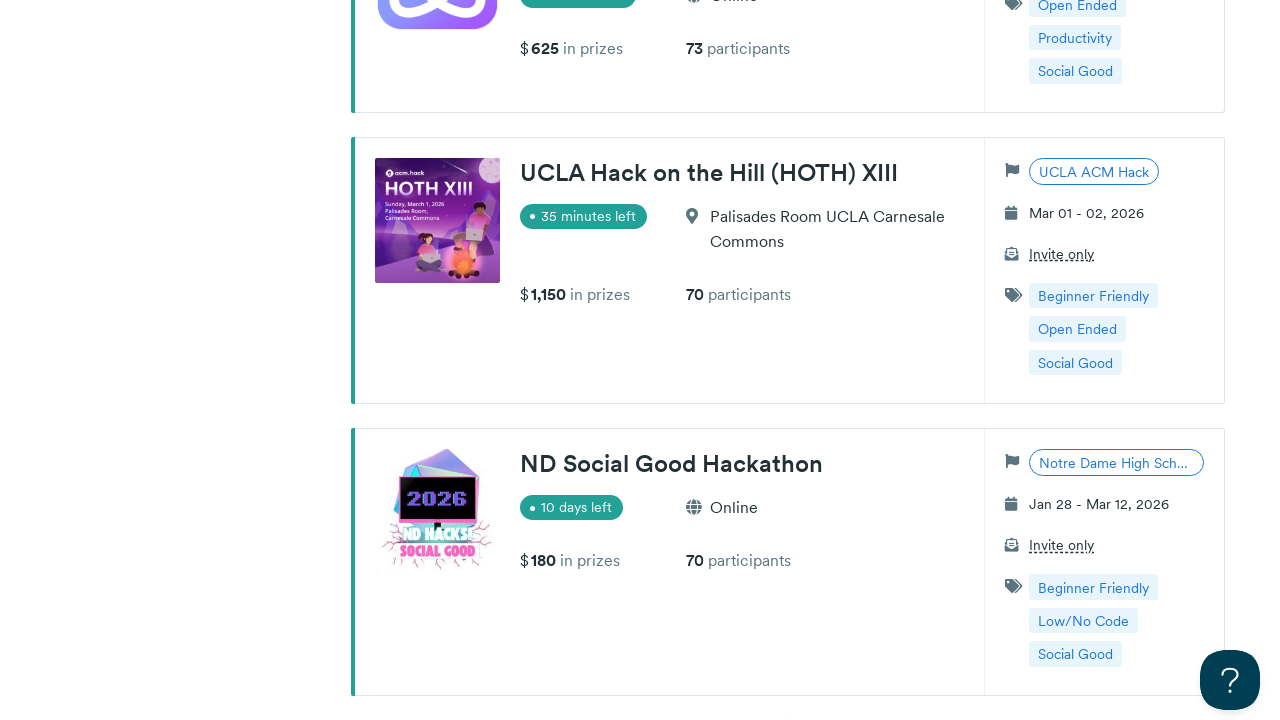

Waited 1 second for content to load
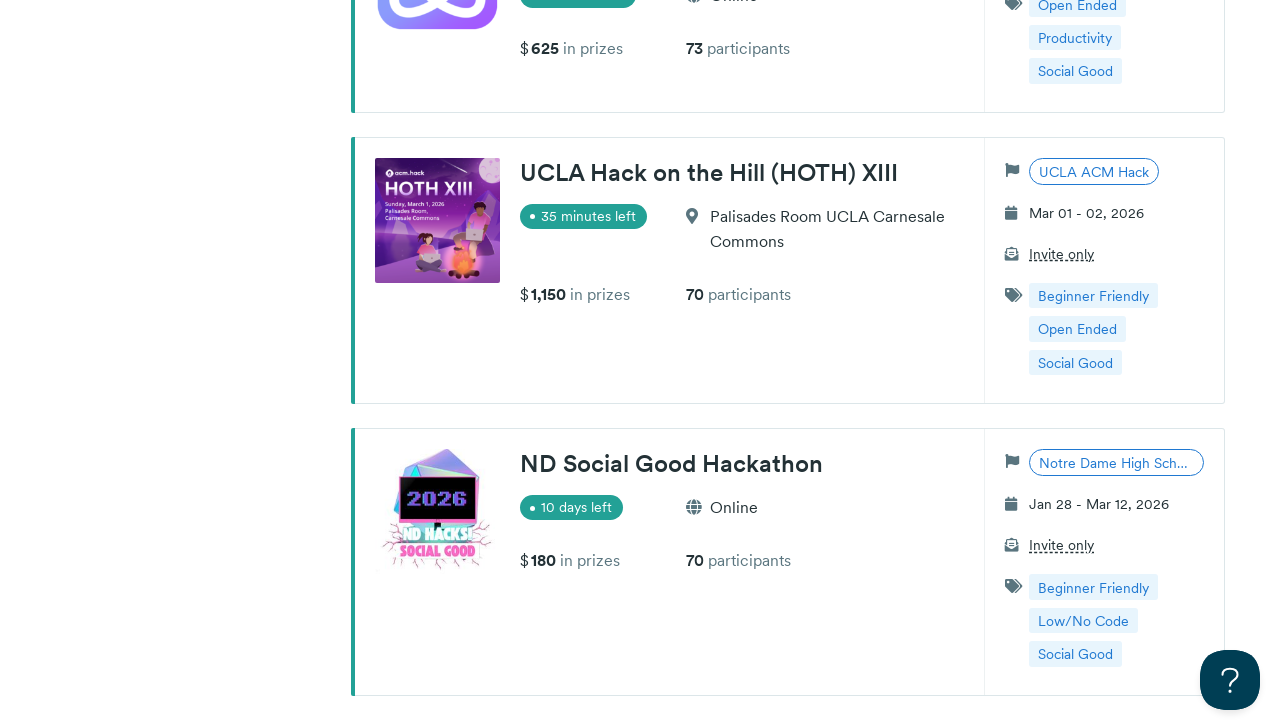

Retrieved new page height after scroll iteration 3
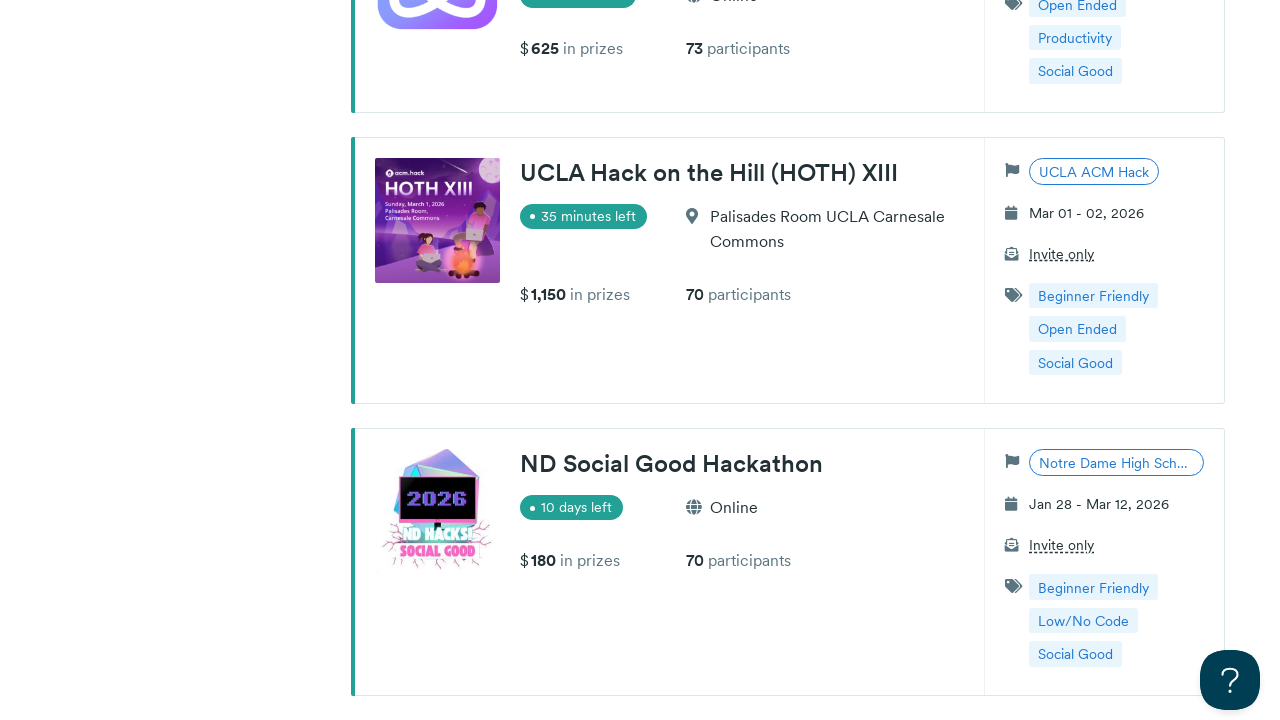

Updated scroll parameters for next iteration (increment: 1409)
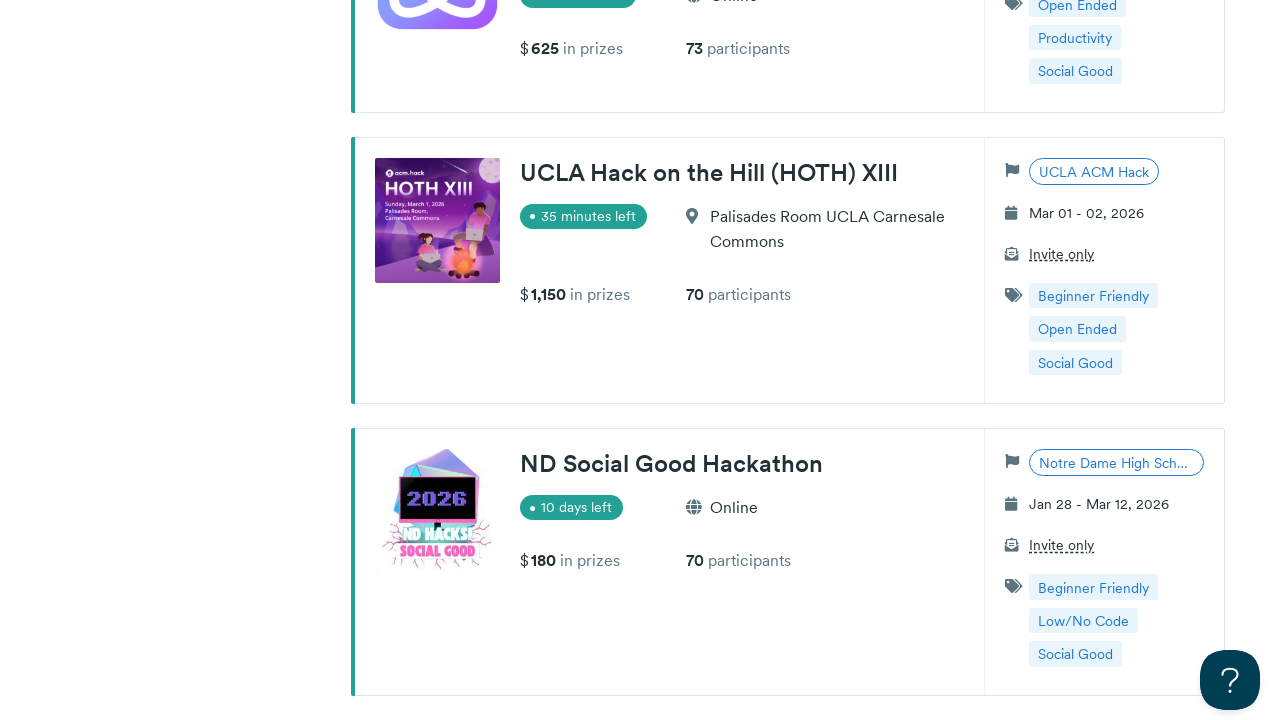

Scrolled to position 0px
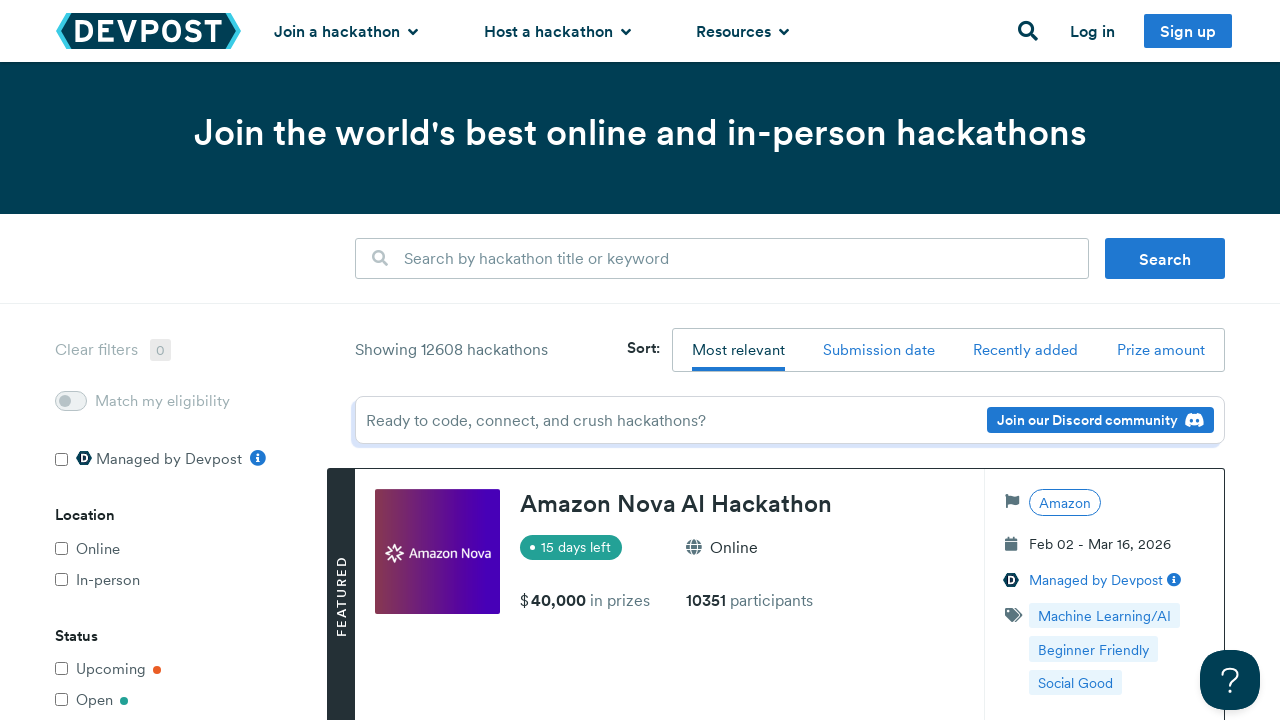

Waited 1 second for content to load
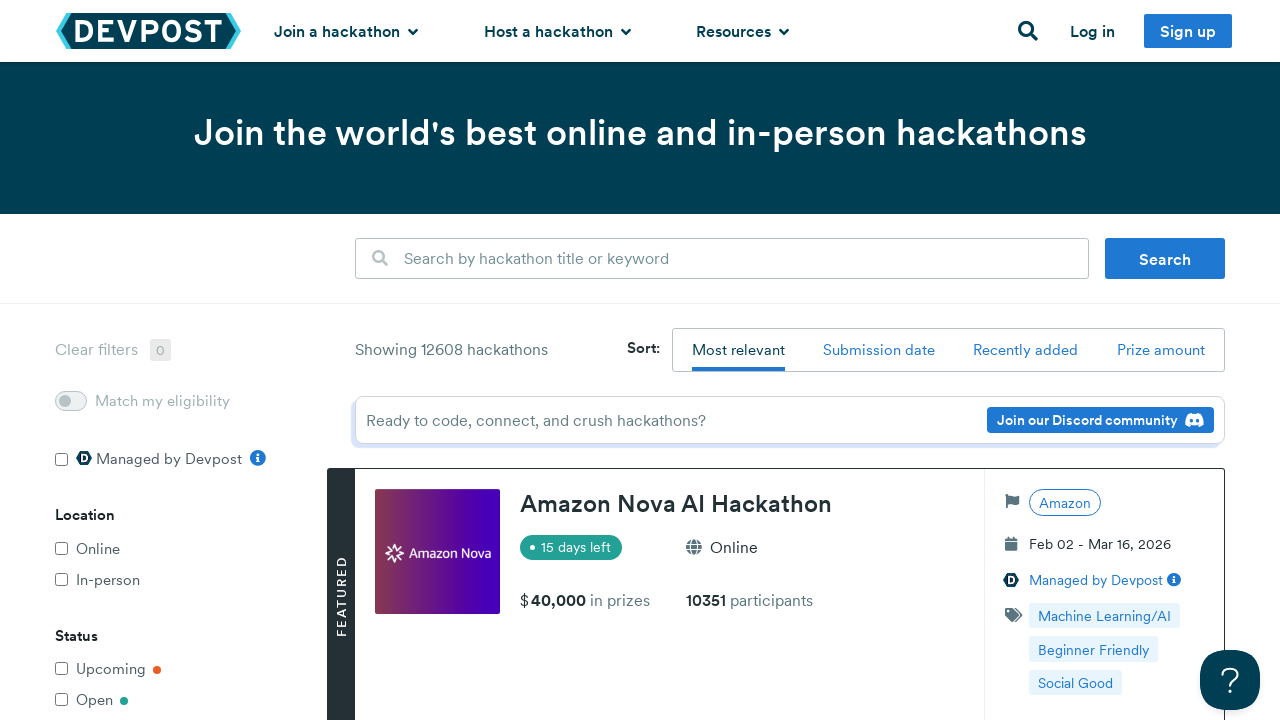

Scrolled to position 1409px
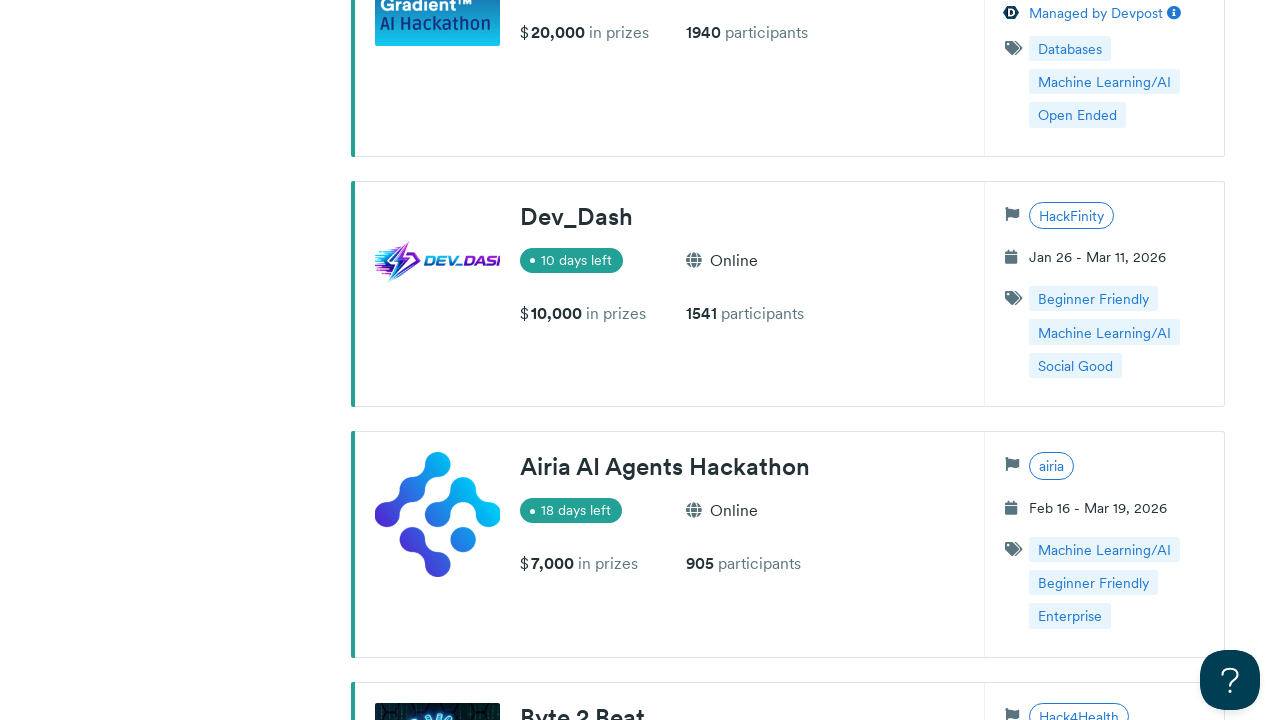

Waited 1 second for content to load
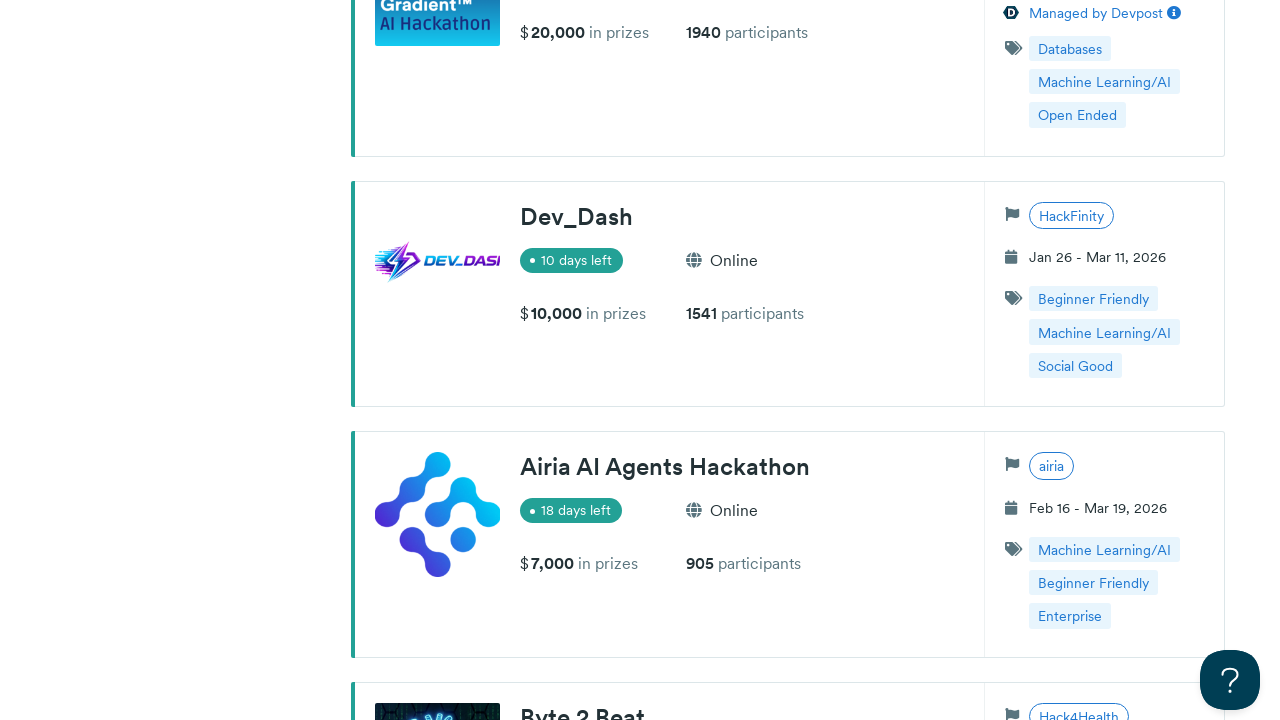

Scrolled to position 2818px
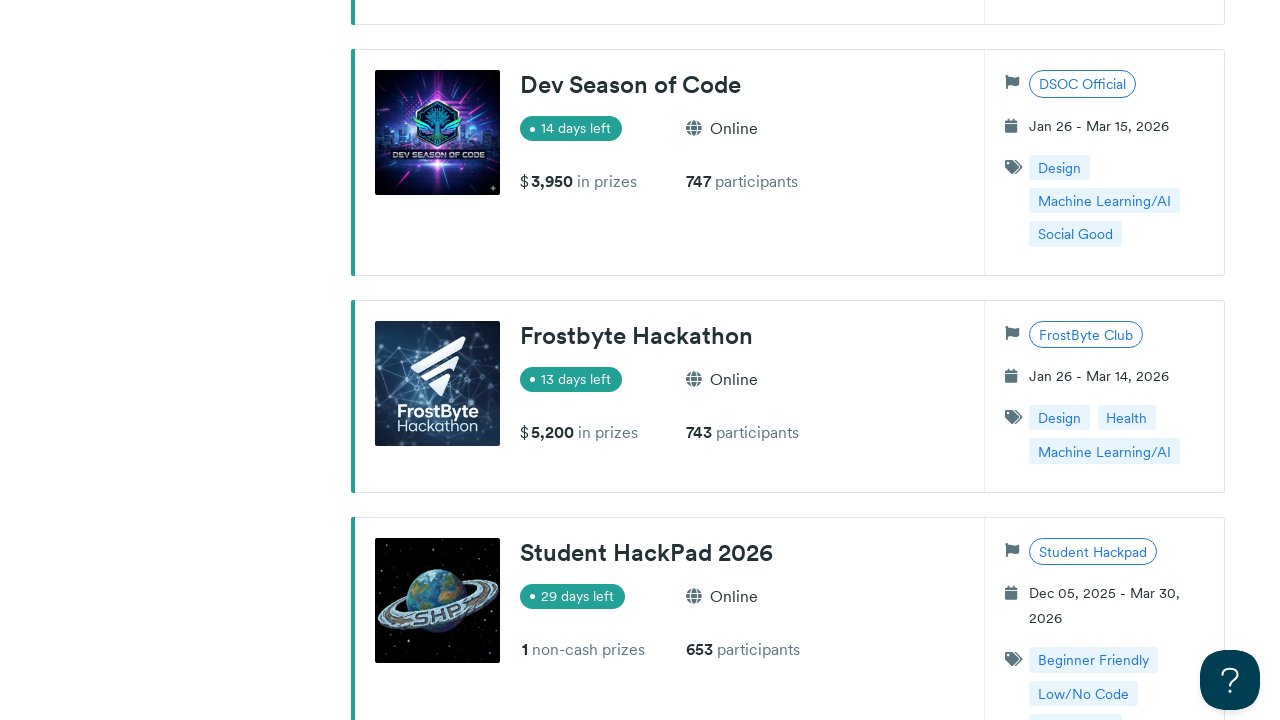

Waited 1 second for content to load
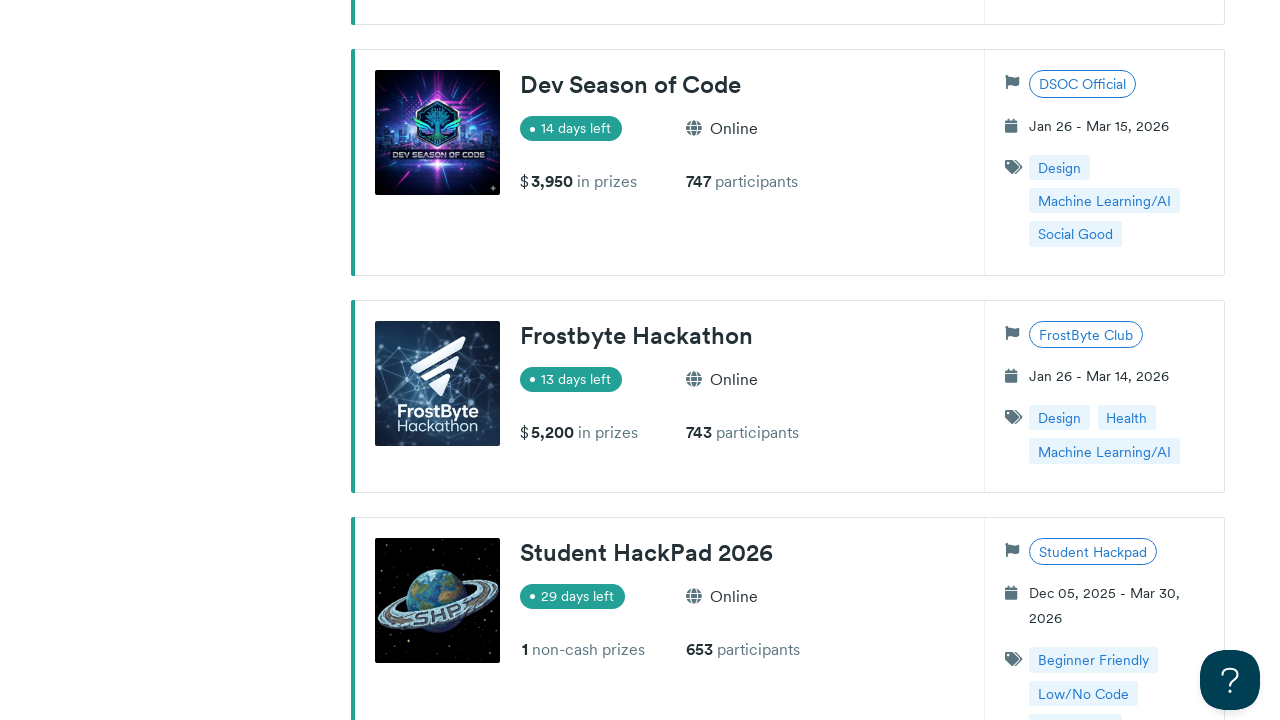

Scrolled to position 4227px
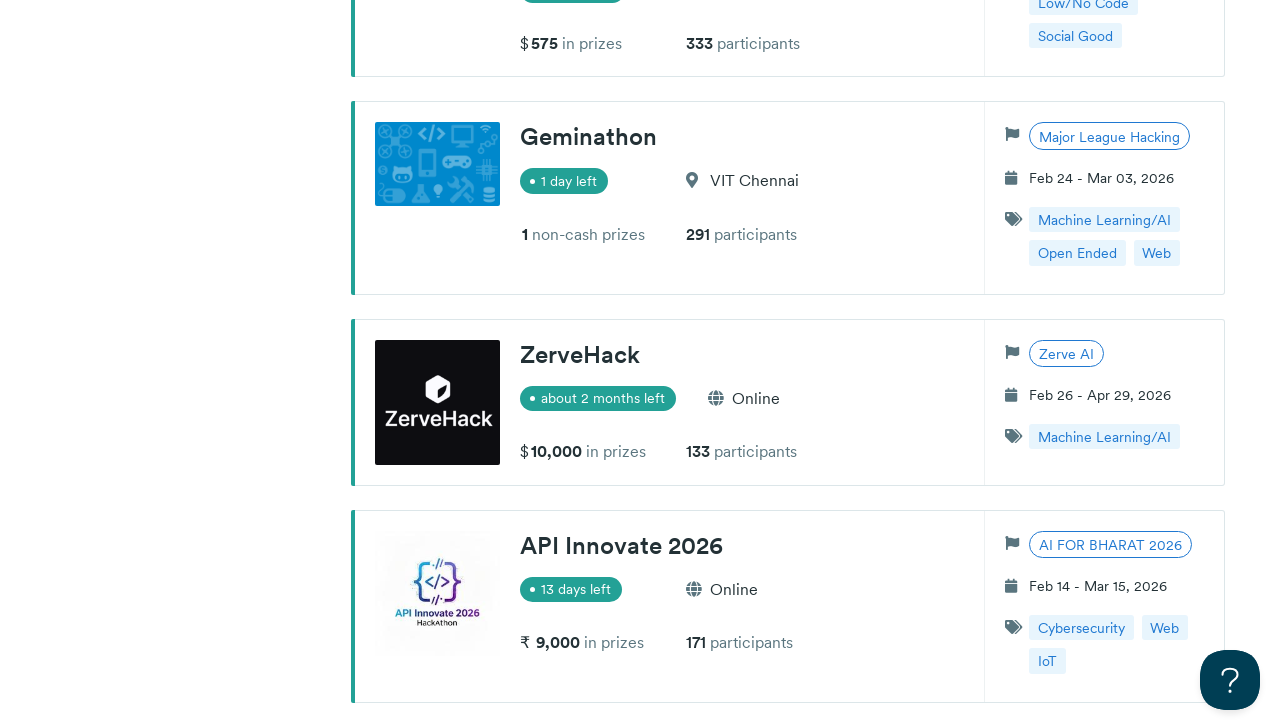

Waited 1 second for content to load
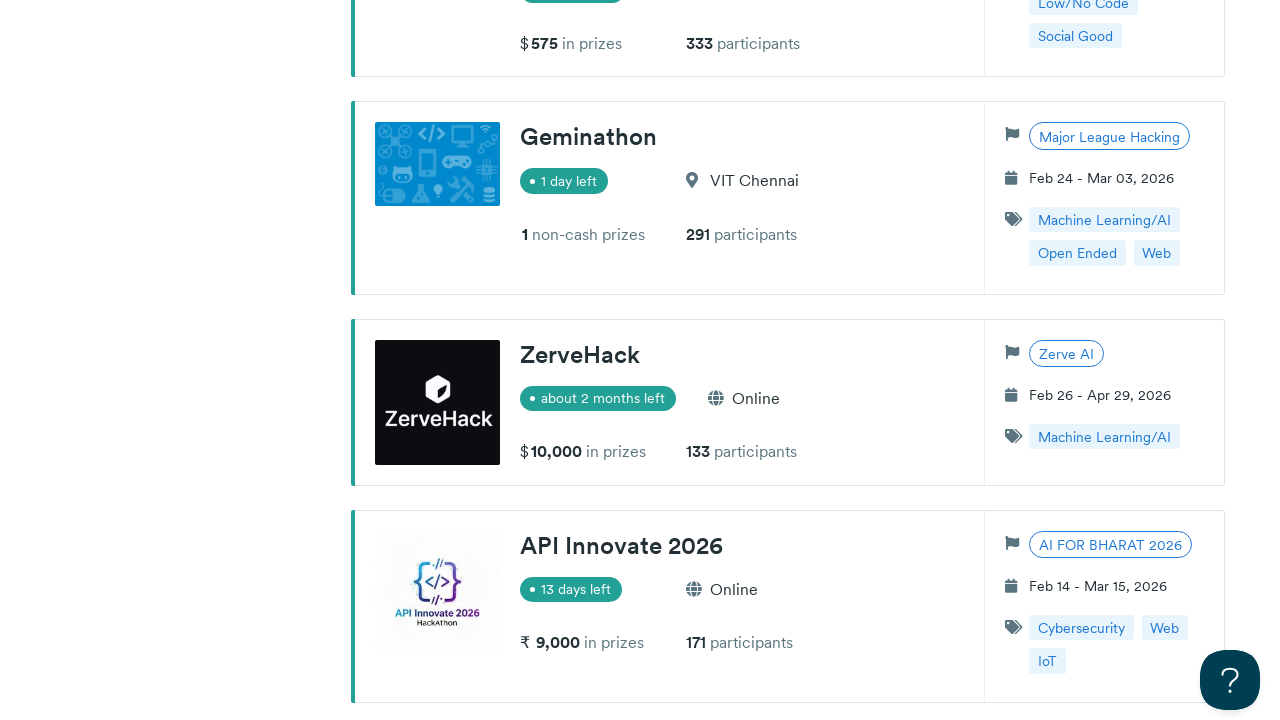

Scrolled to position 5636px
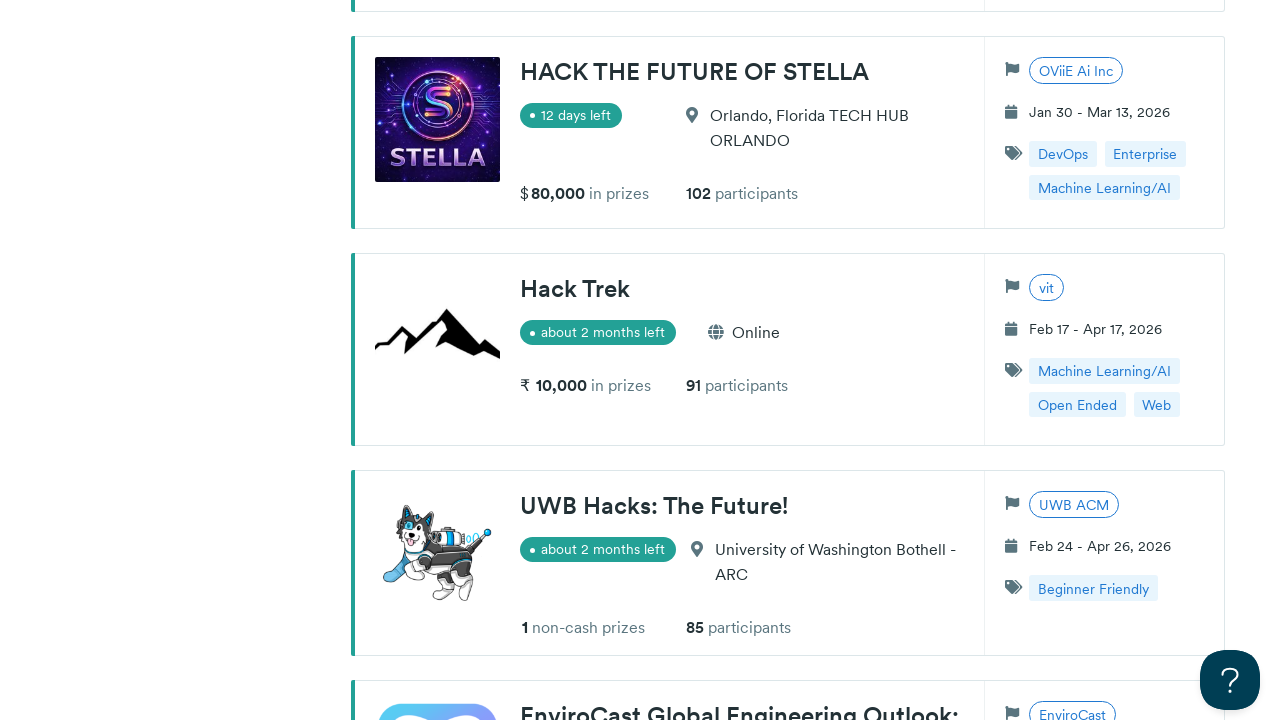

Waited 1 second for content to load
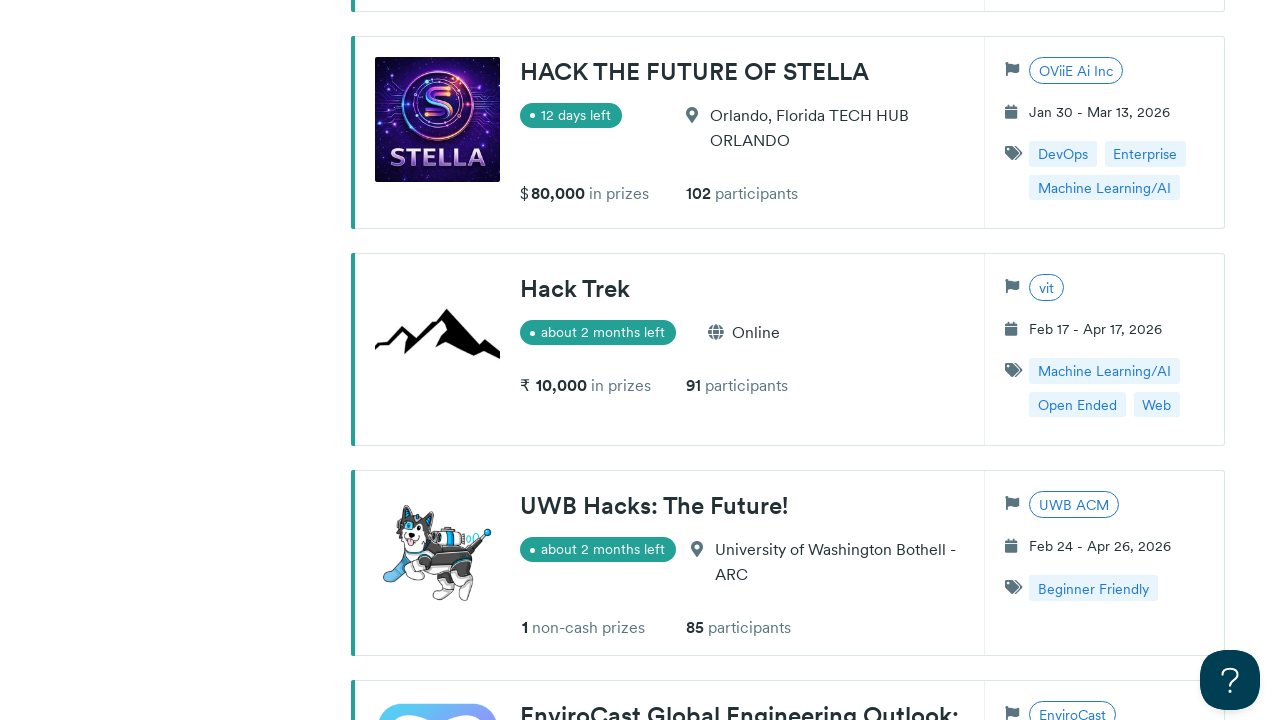

Scrolled to position 7045px
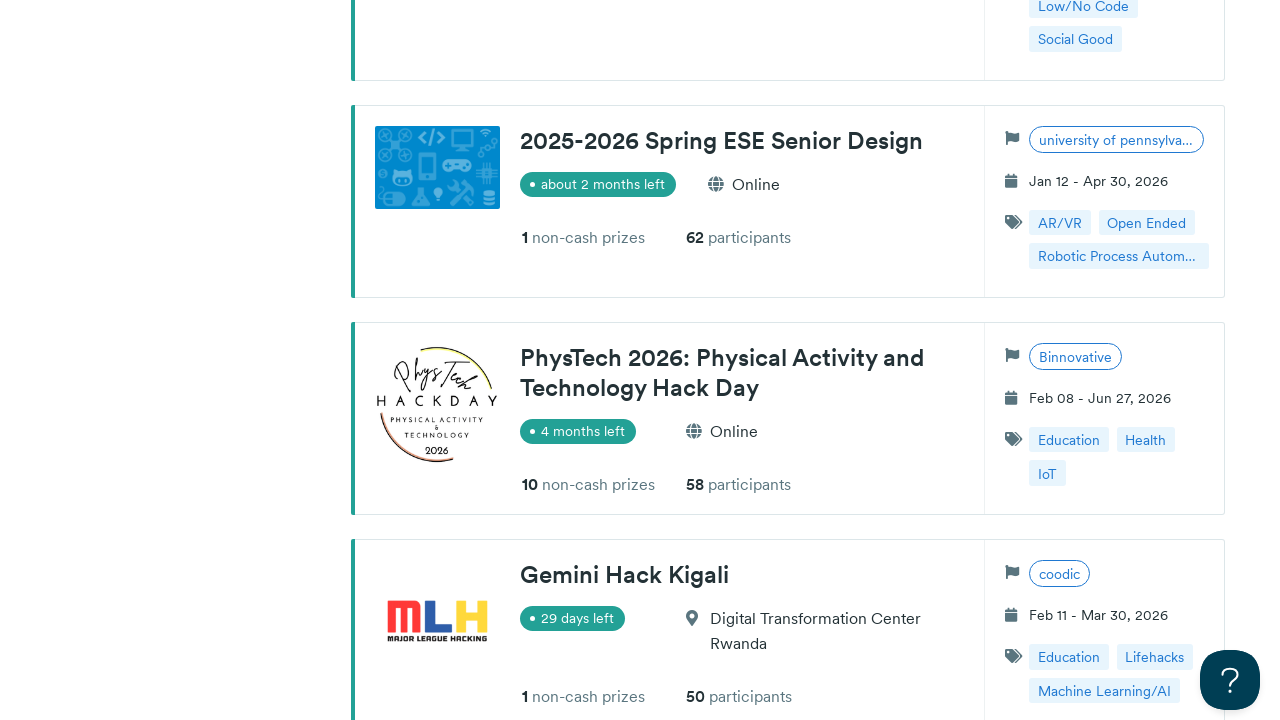

Waited 1 second for content to load
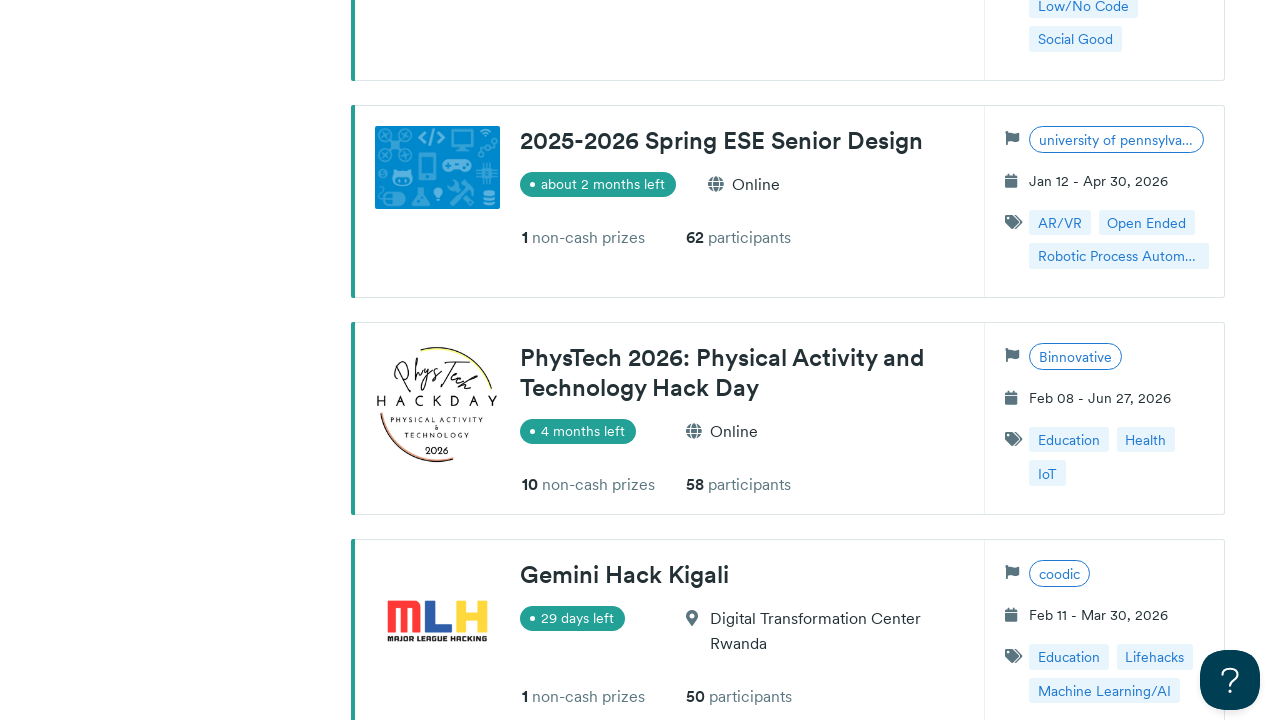

Scrolled to position 8454px
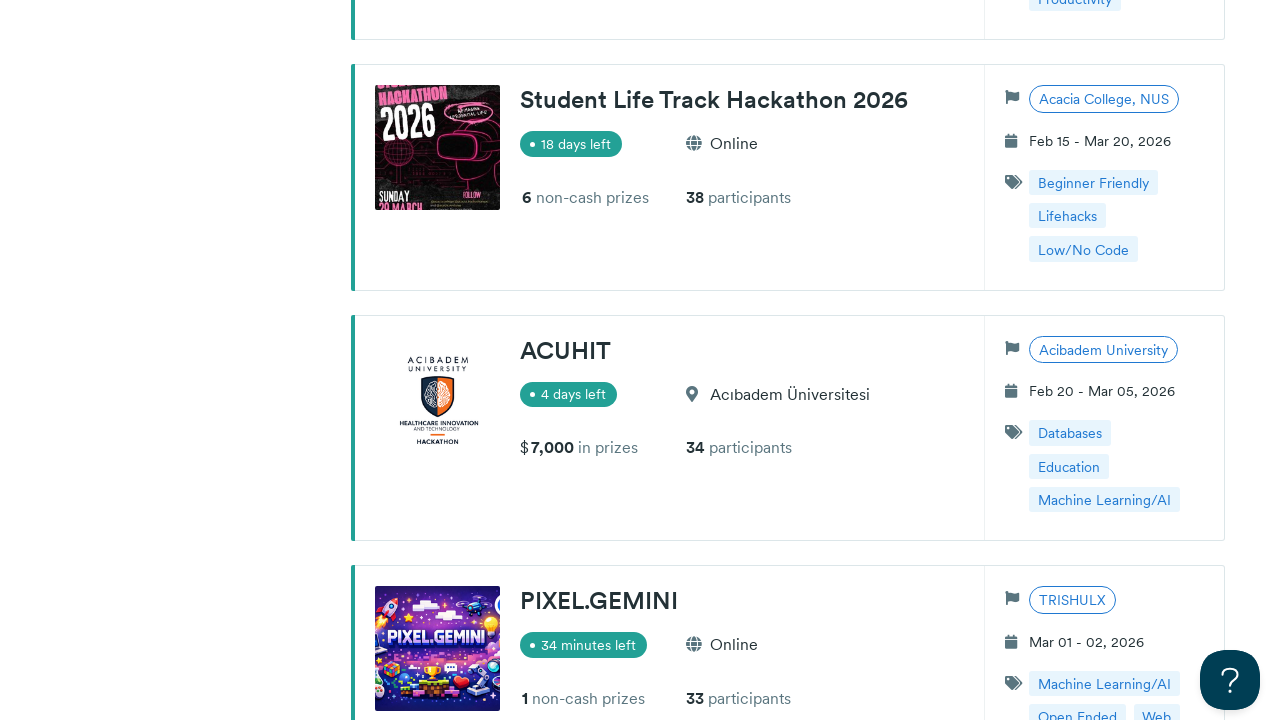

Waited 1 second for content to load
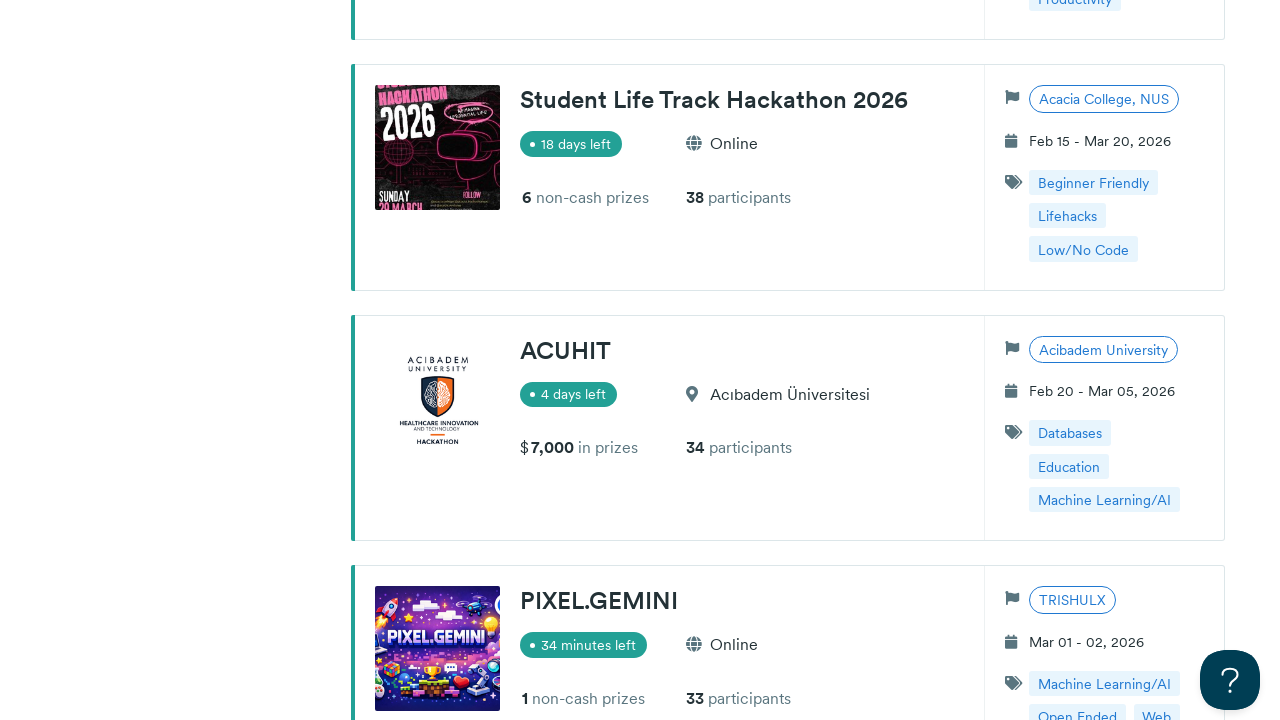

Retrieved new page height after scroll iteration 4
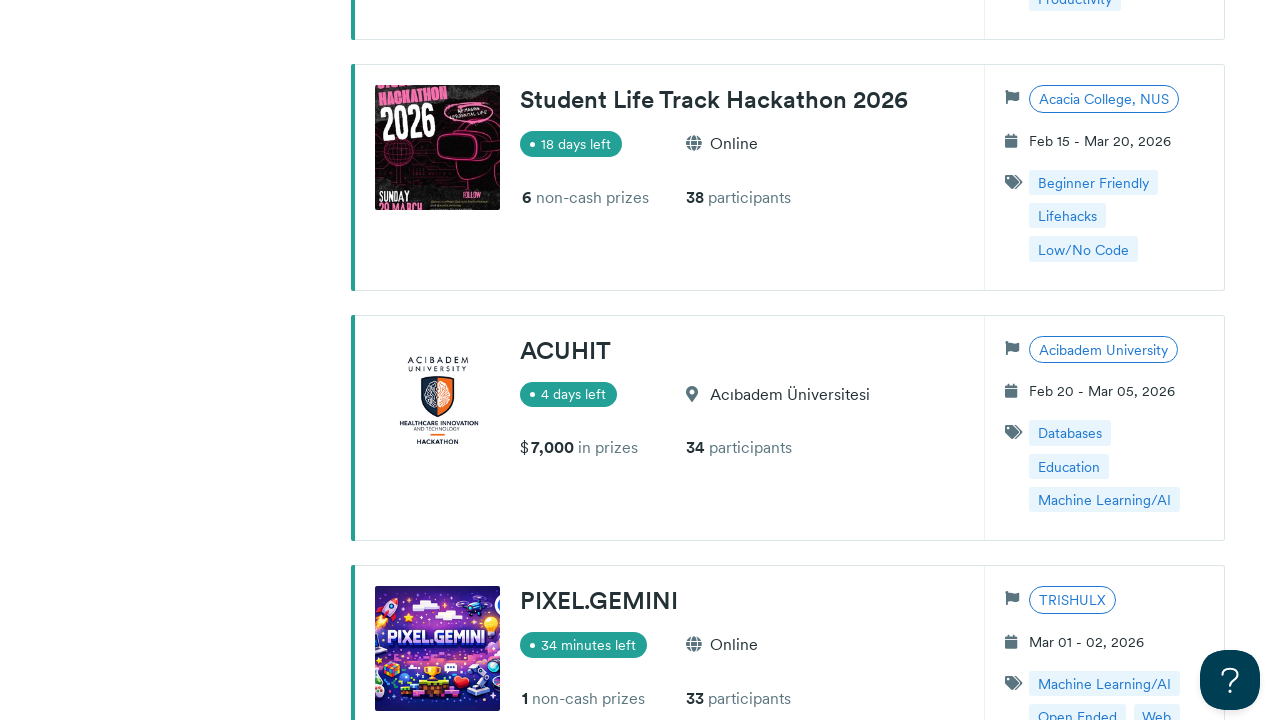

Updated scroll parameters for next iteration (increment: 1520)
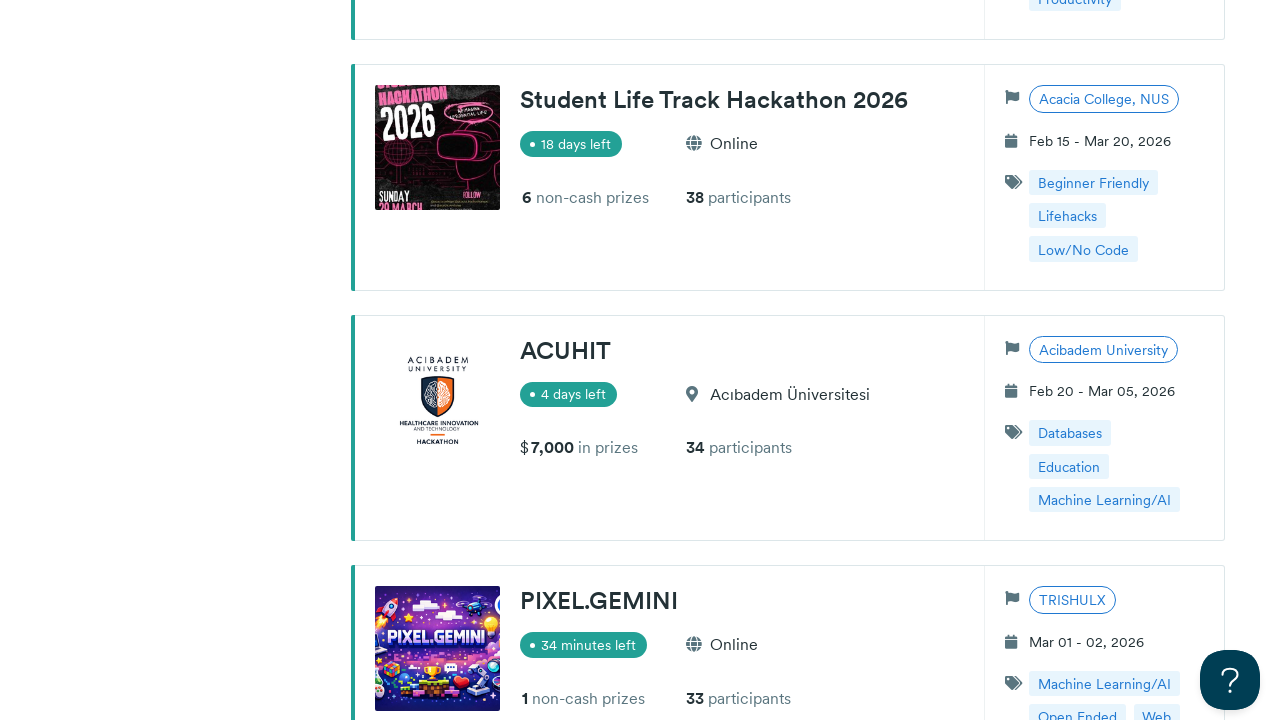

Scrolled to position 0px
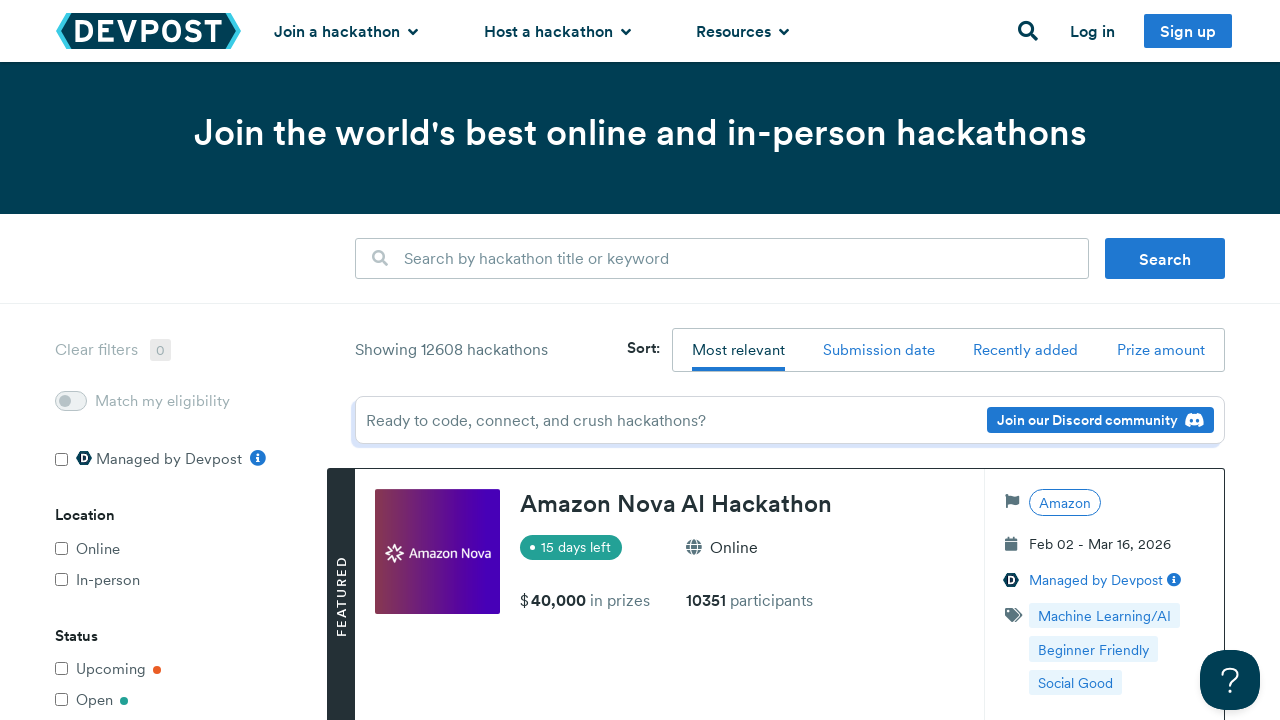

Waited 1 second for content to load
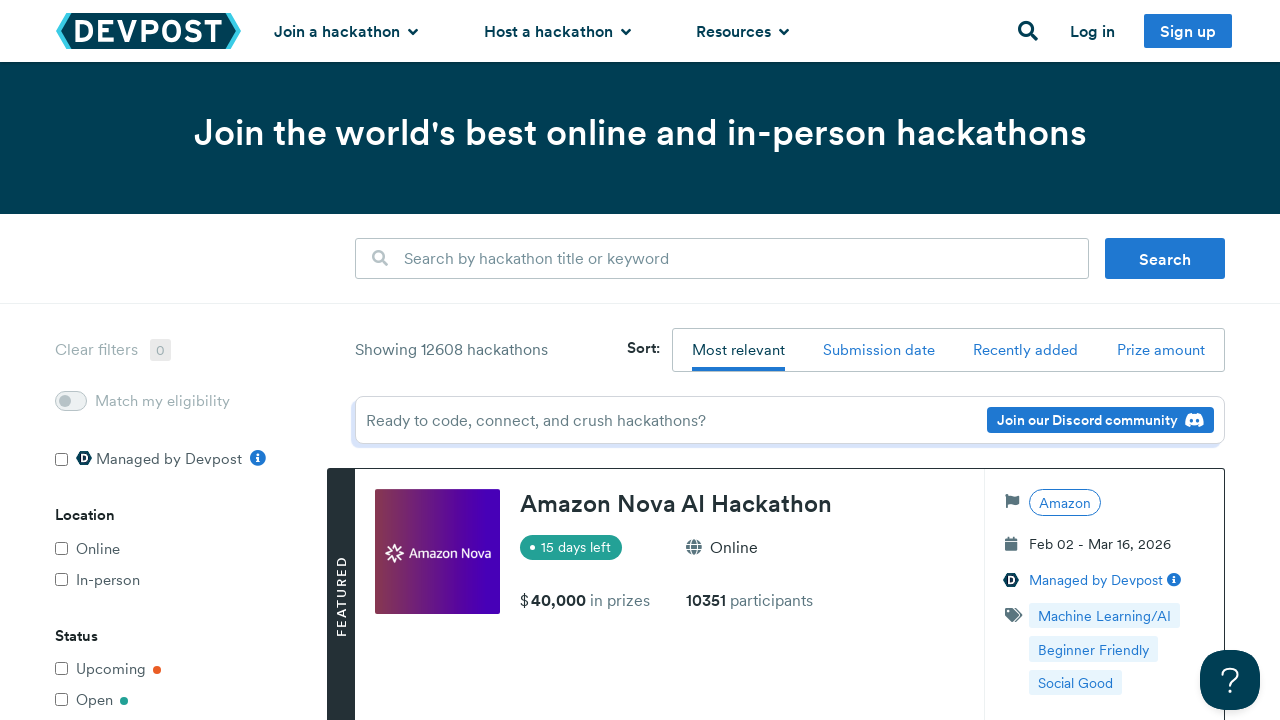

Scrolled to position 1520px
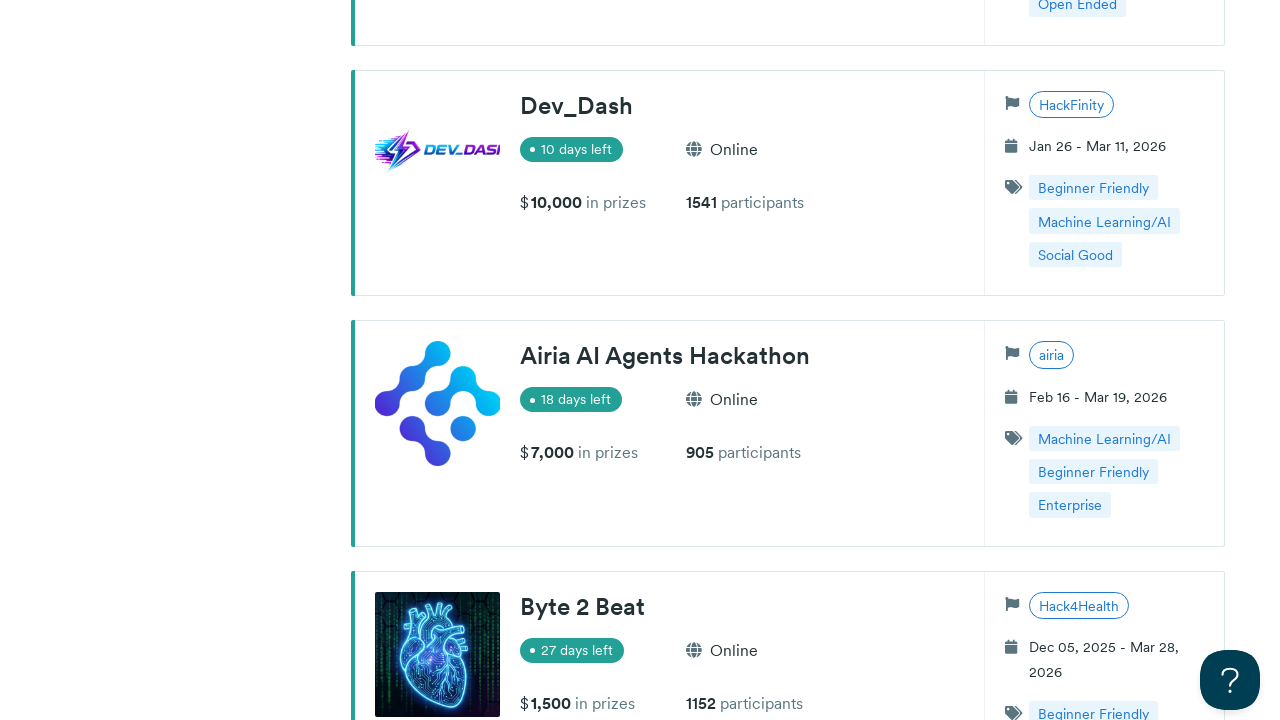

Waited 1 second for content to load
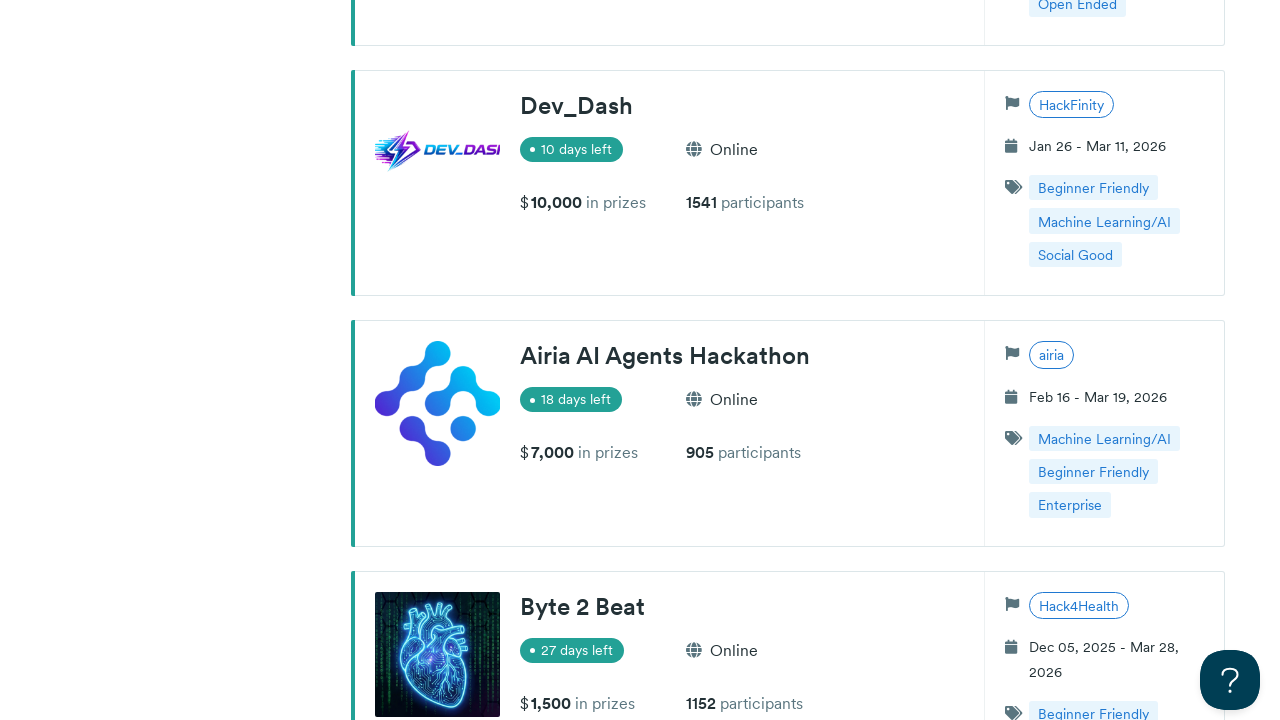

Scrolled to position 3040px
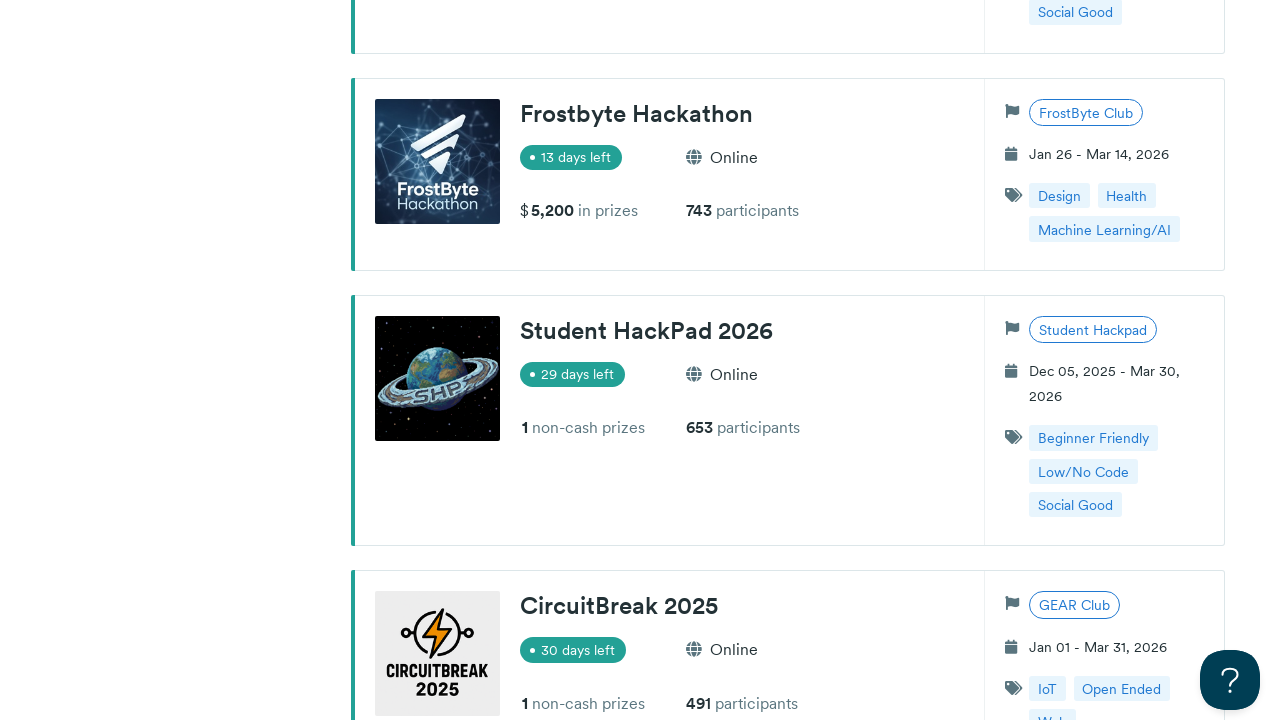

Waited 1 second for content to load
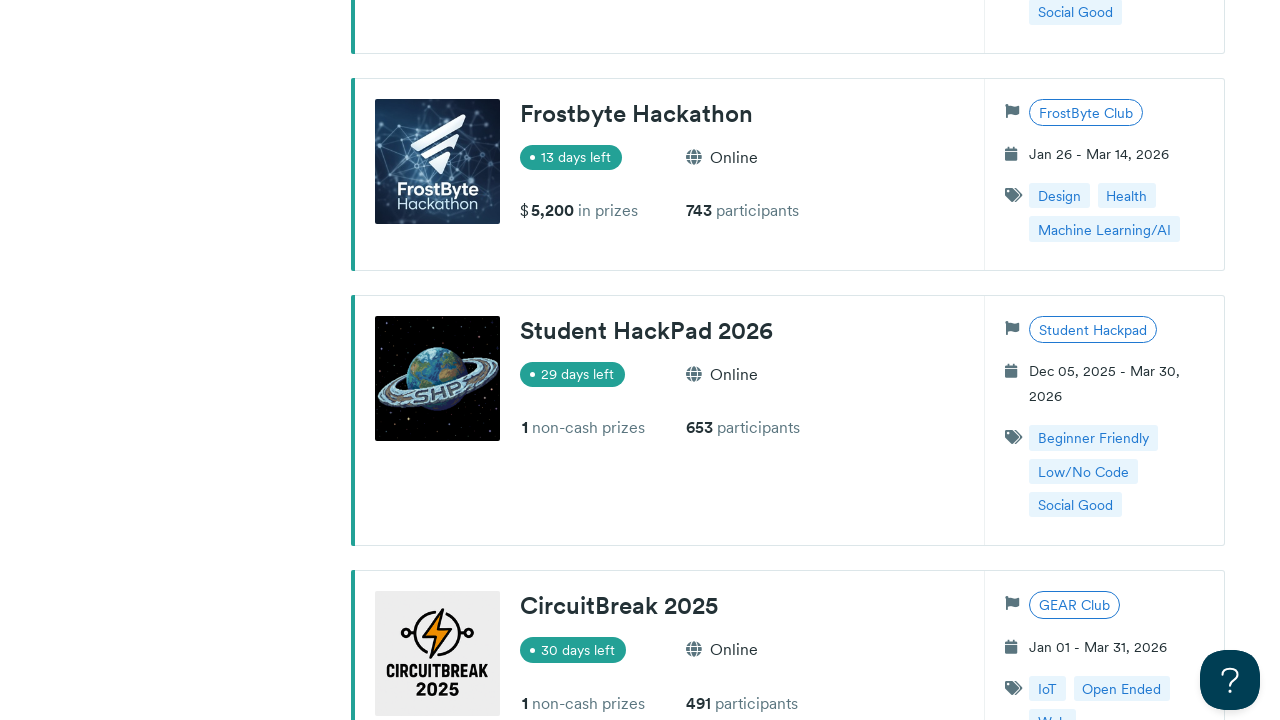

Scrolled to position 4560px
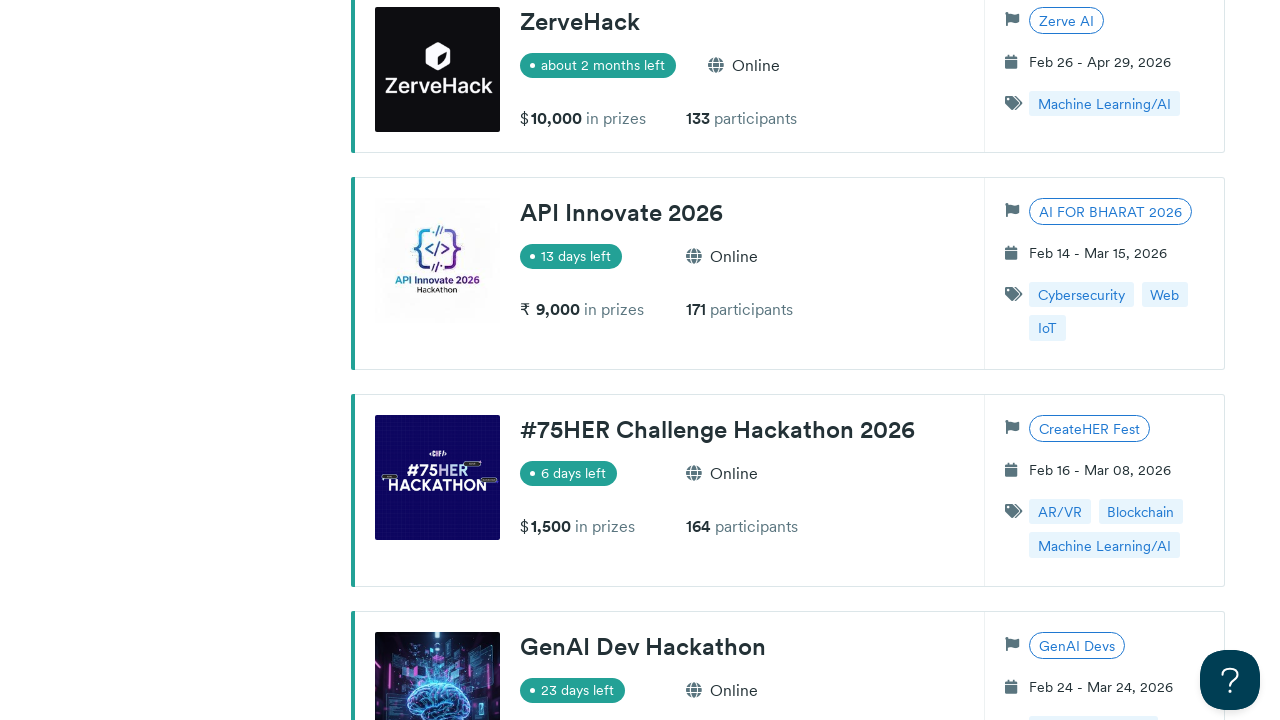

Waited 1 second for content to load
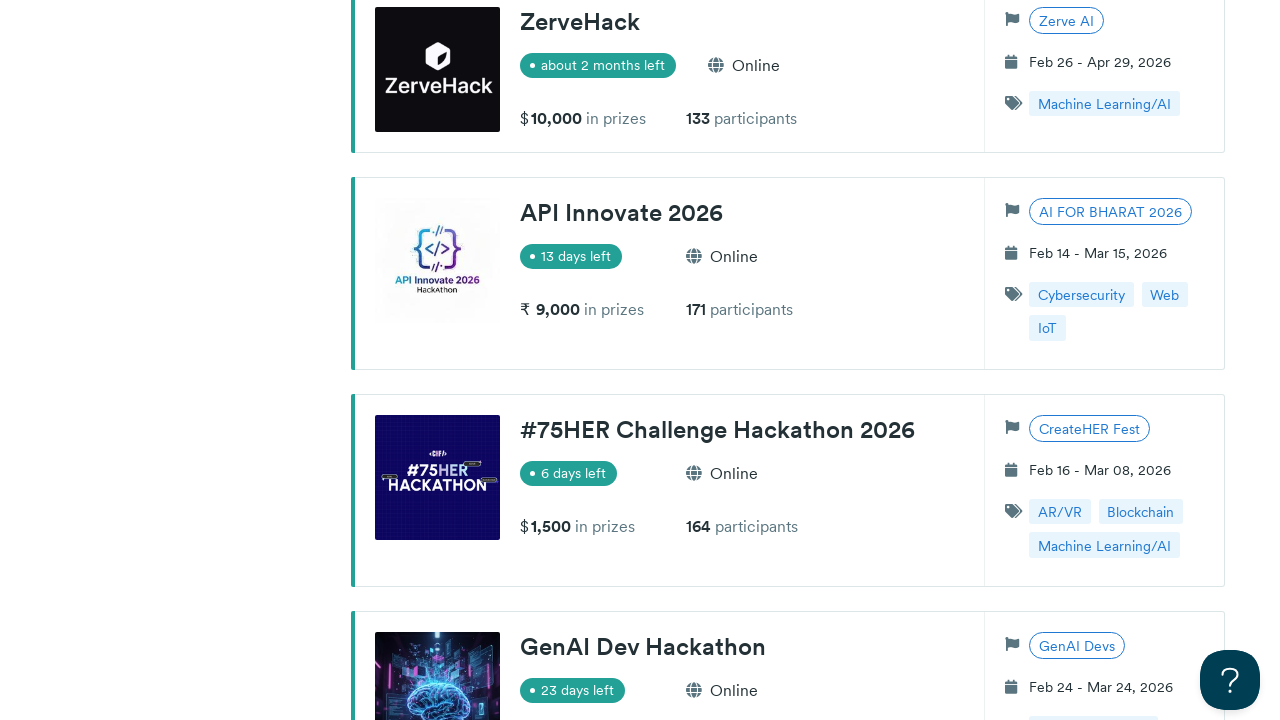

Scrolled to position 6080px
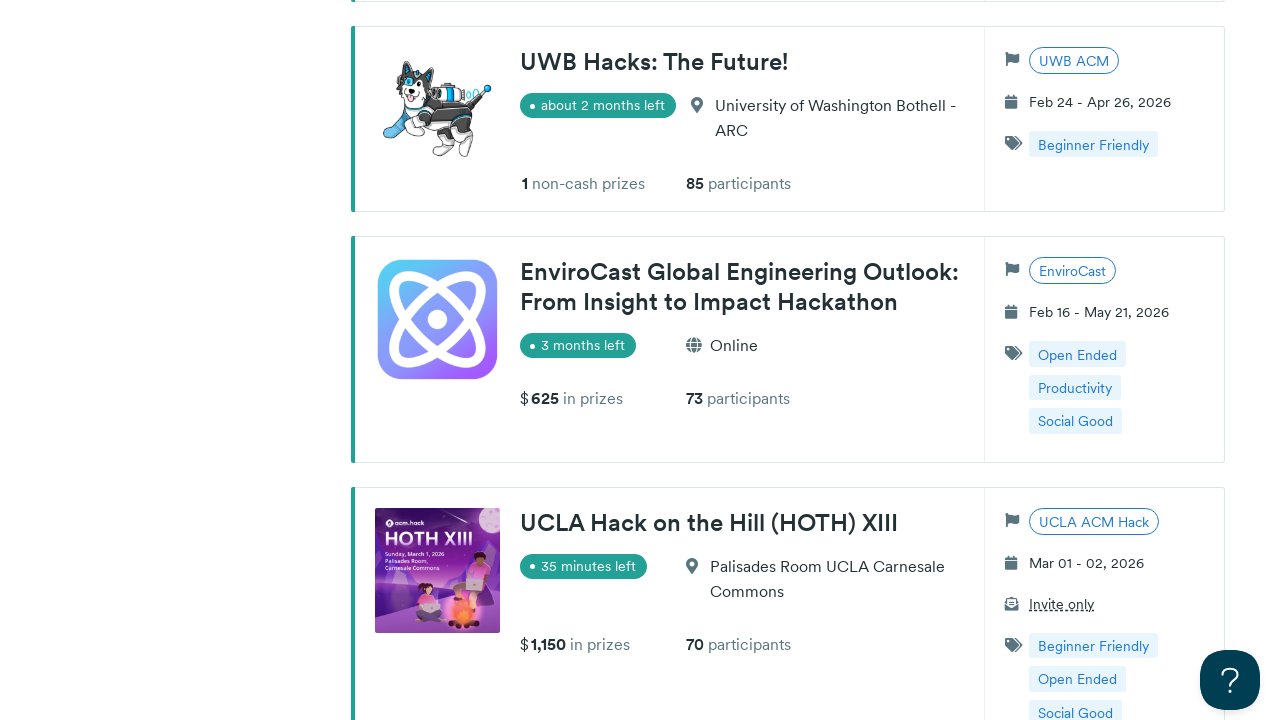

Waited 1 second for content to load
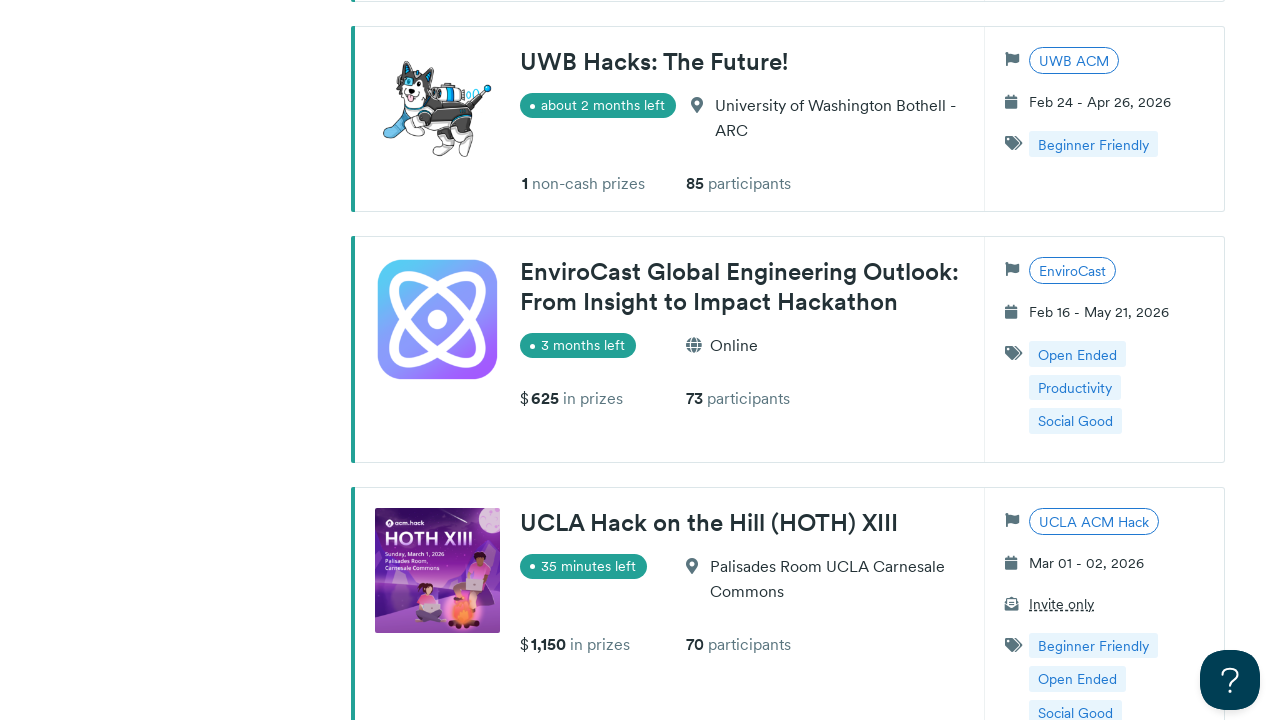

Scrolled to position 7600px
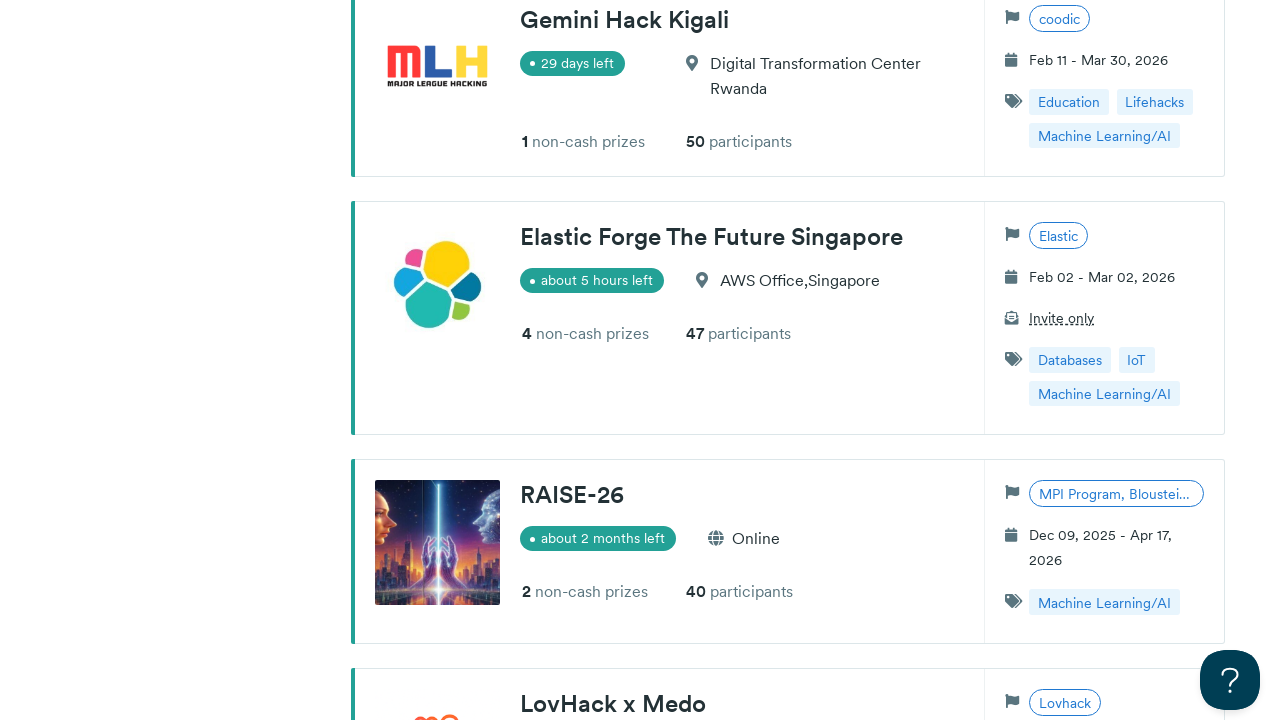

Waited 1 second for content to load
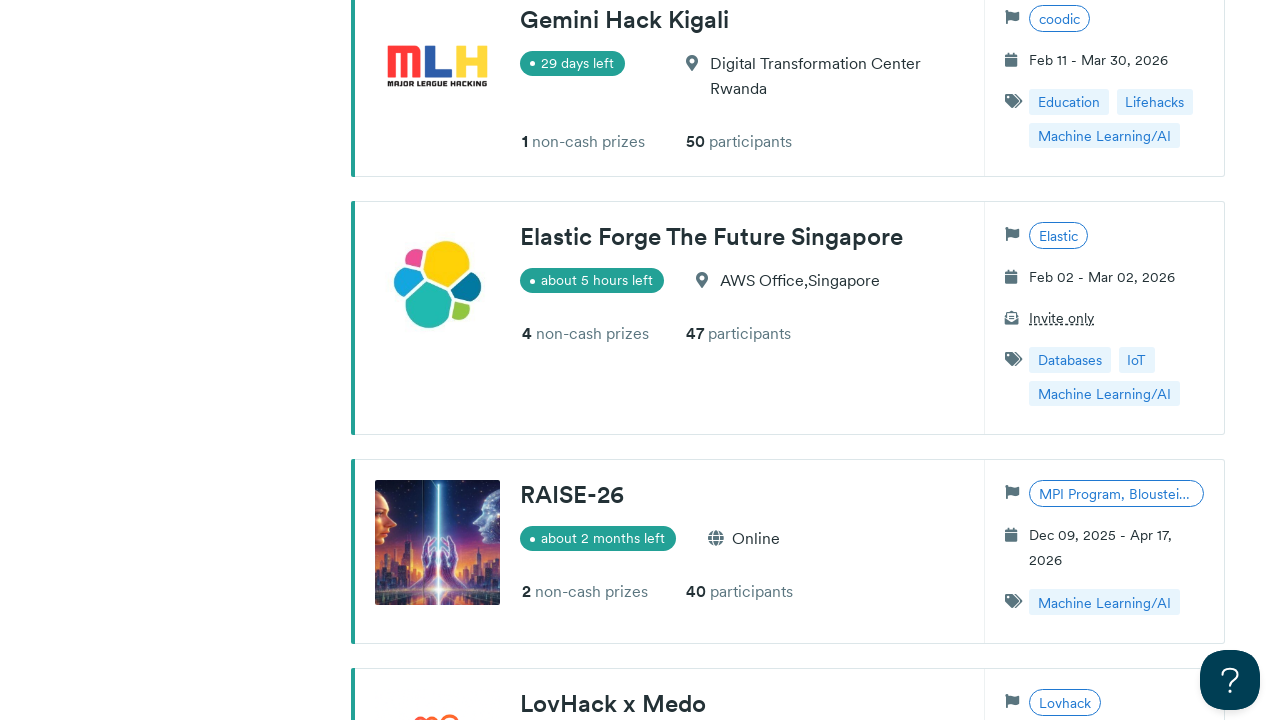

Scrolled to position 9120px
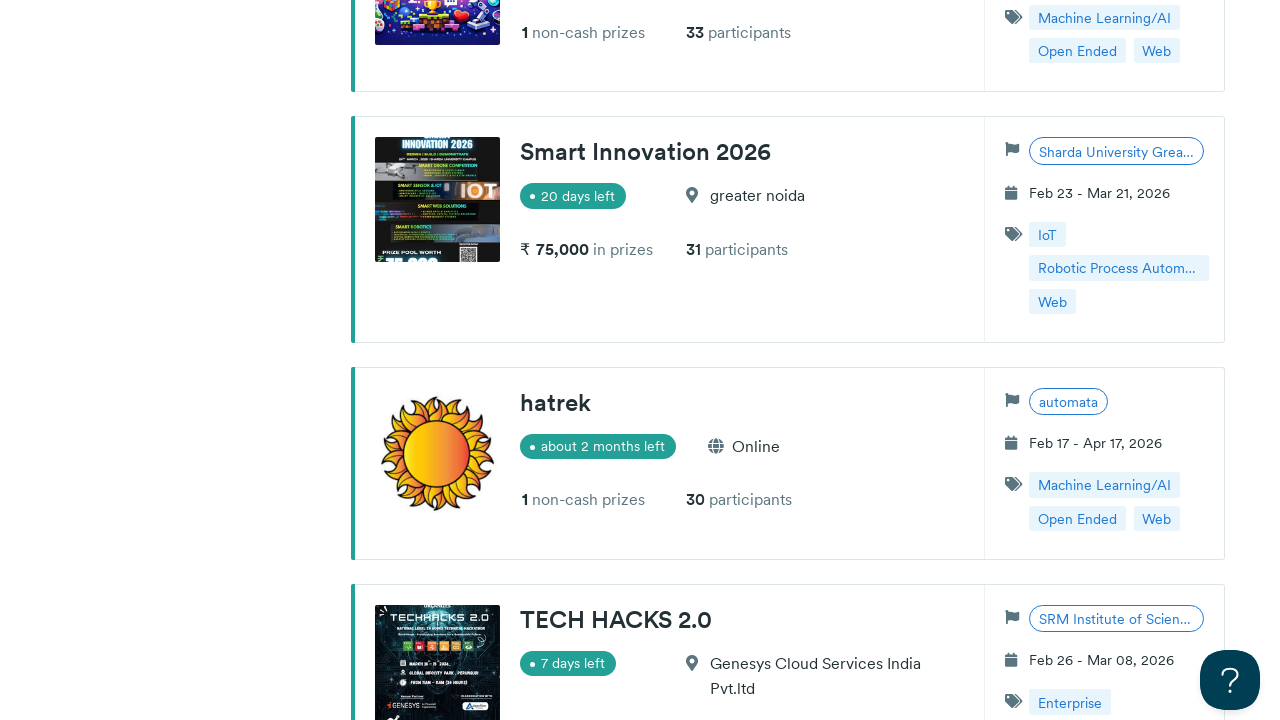

Waited 1 second for content to load
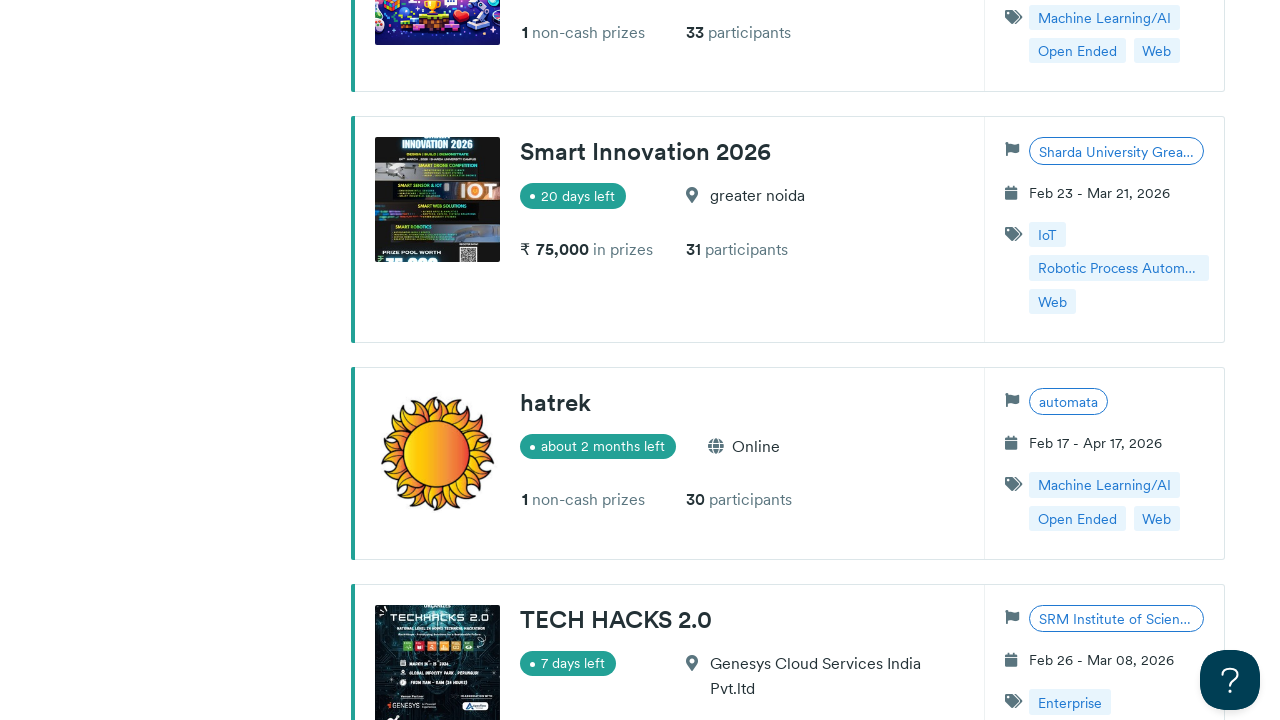

Scrolled to position 10640px
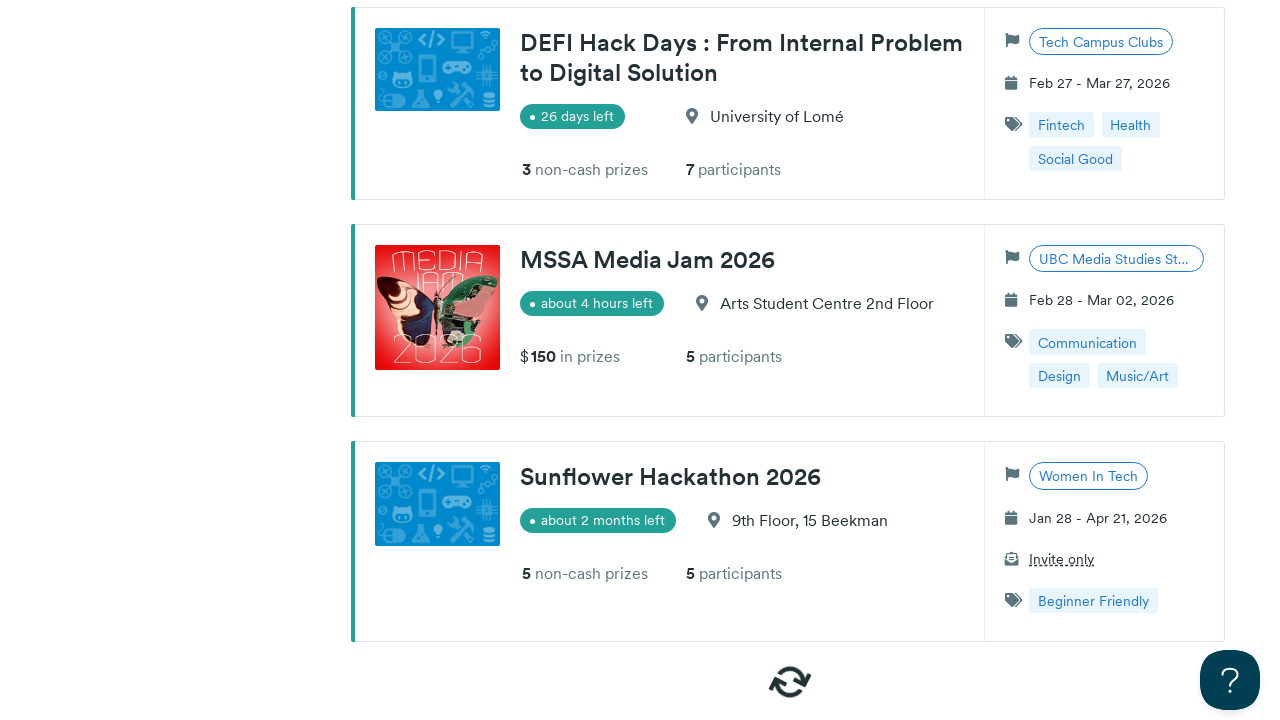

Waited 1 second for content to load
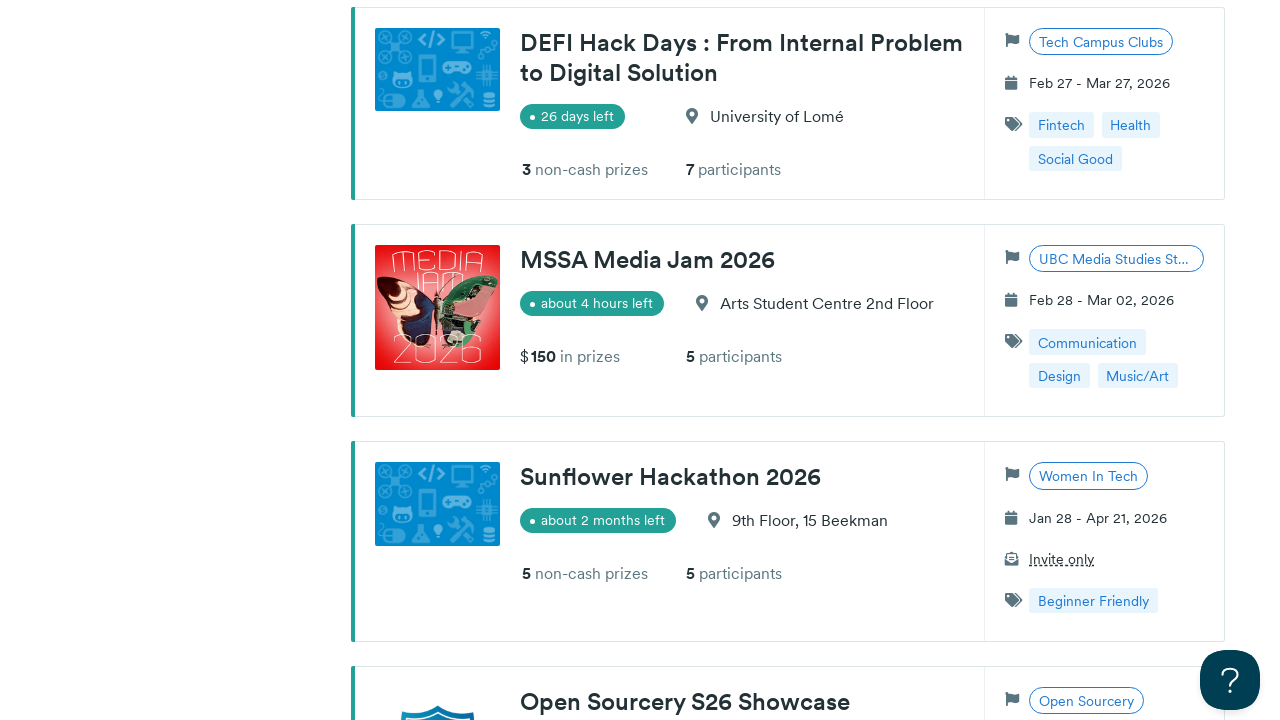

Retrieved new page height after scroll iteration 5
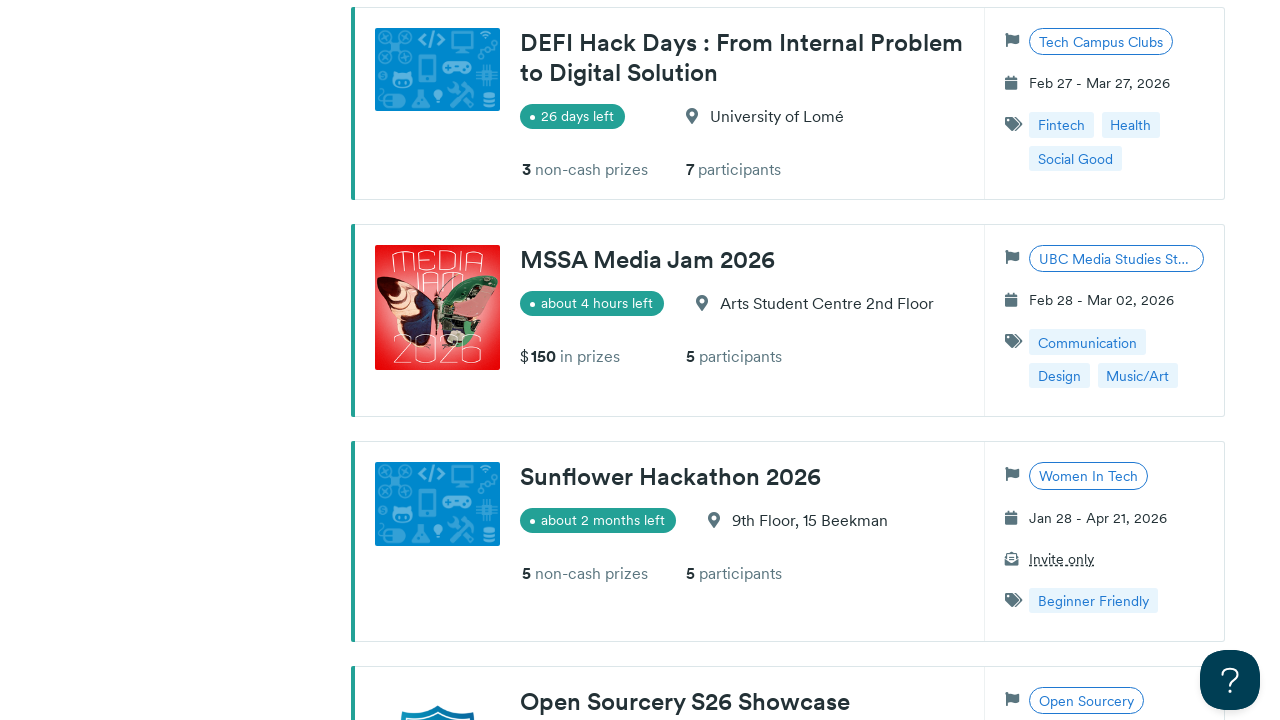

Updated scroll parameters for next iteration (increment: 1620)
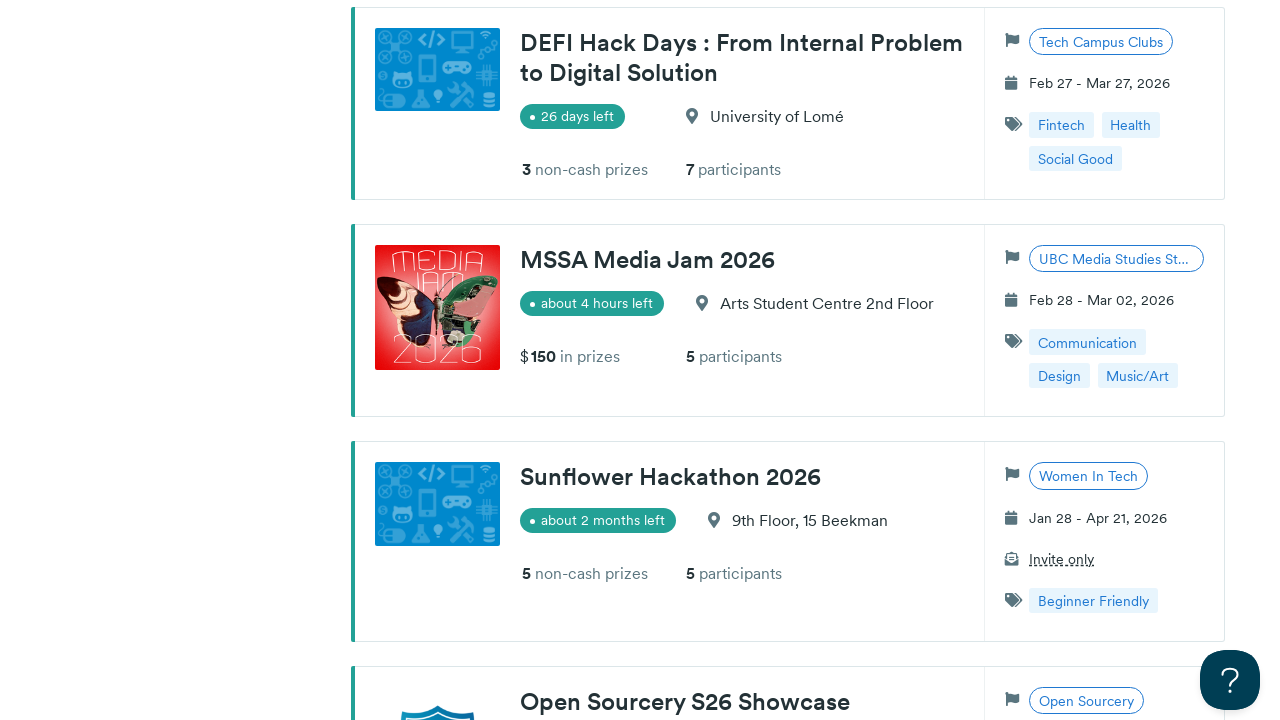

Scrolled to position 0px
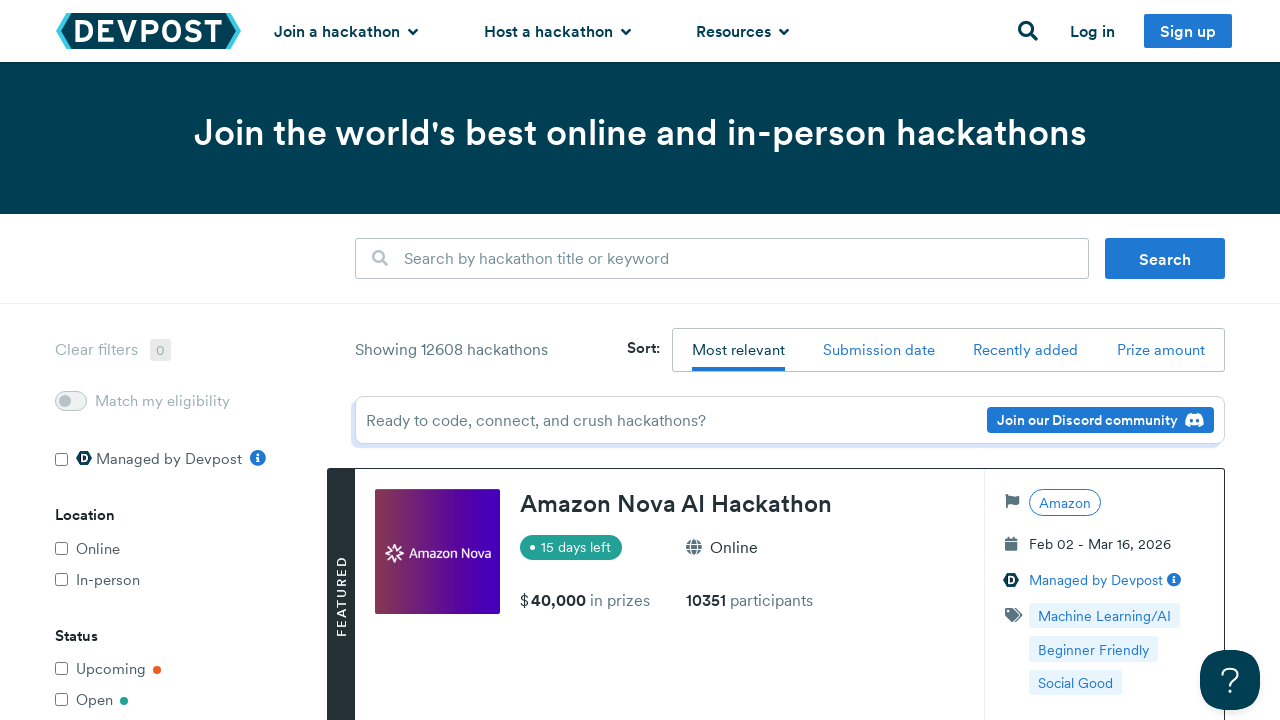

Waited 1 second for content to load
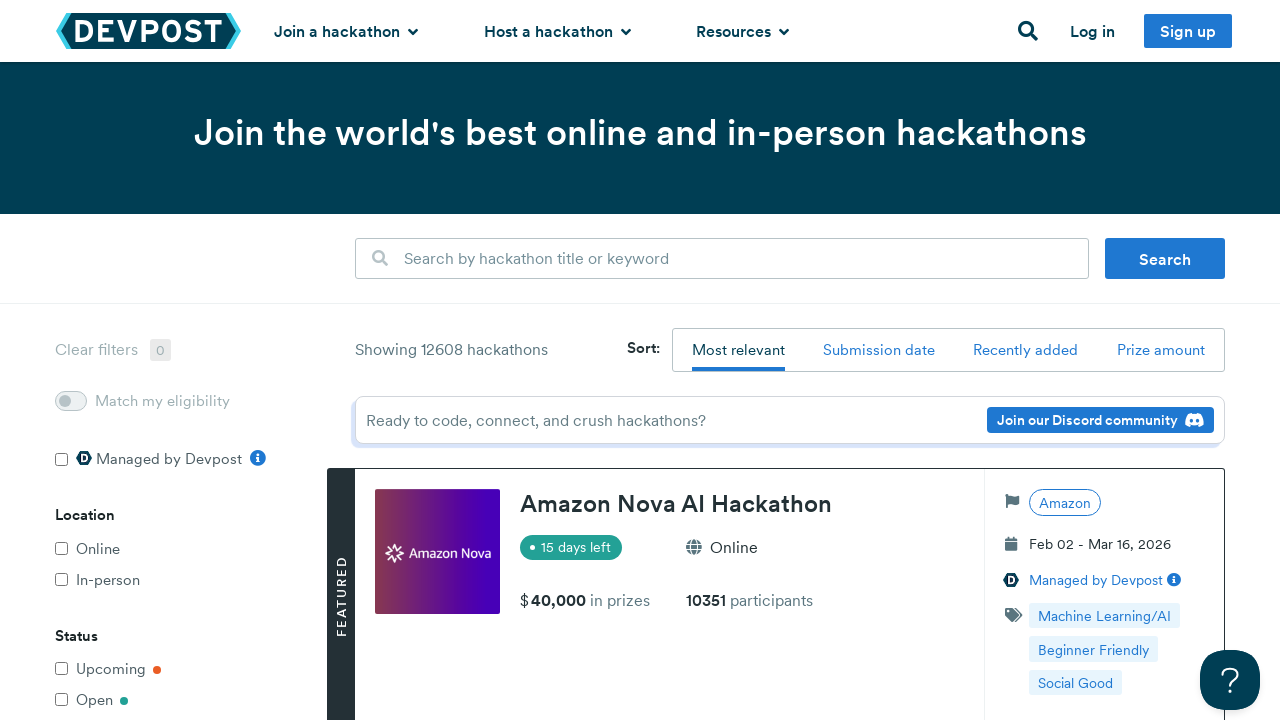

Scrolled to position 1620px
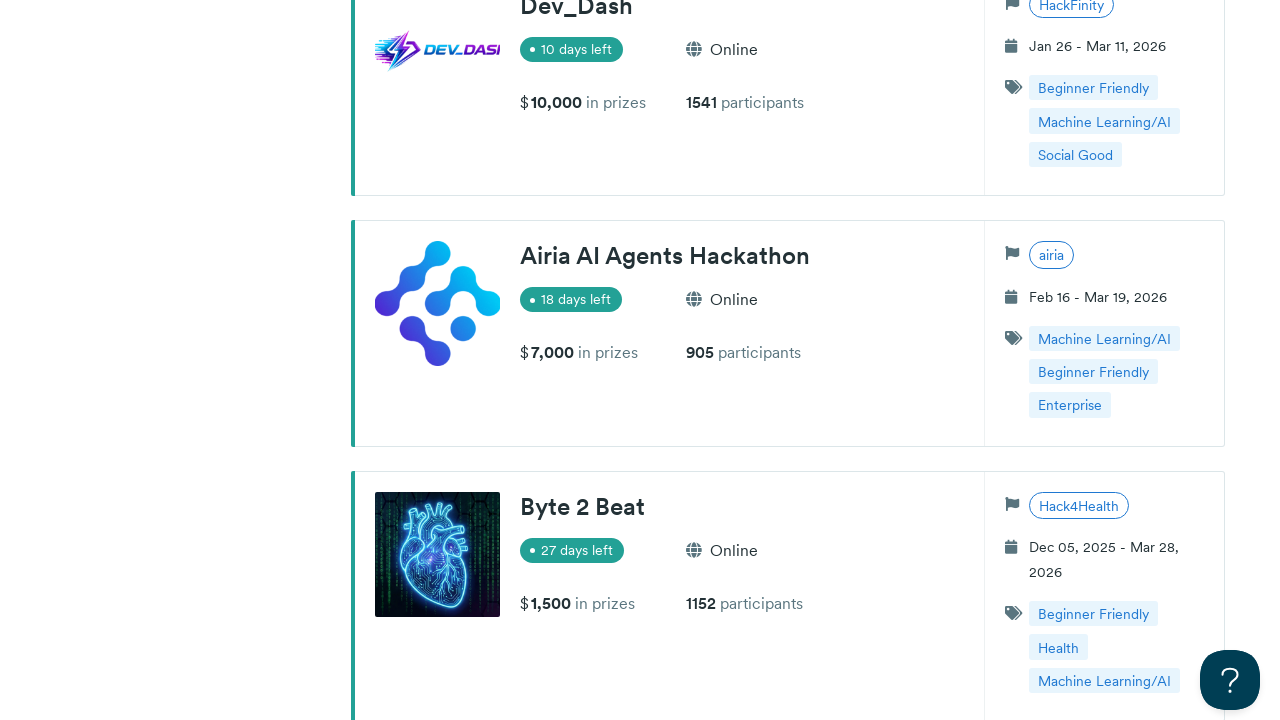

Waited 1 second for content to load
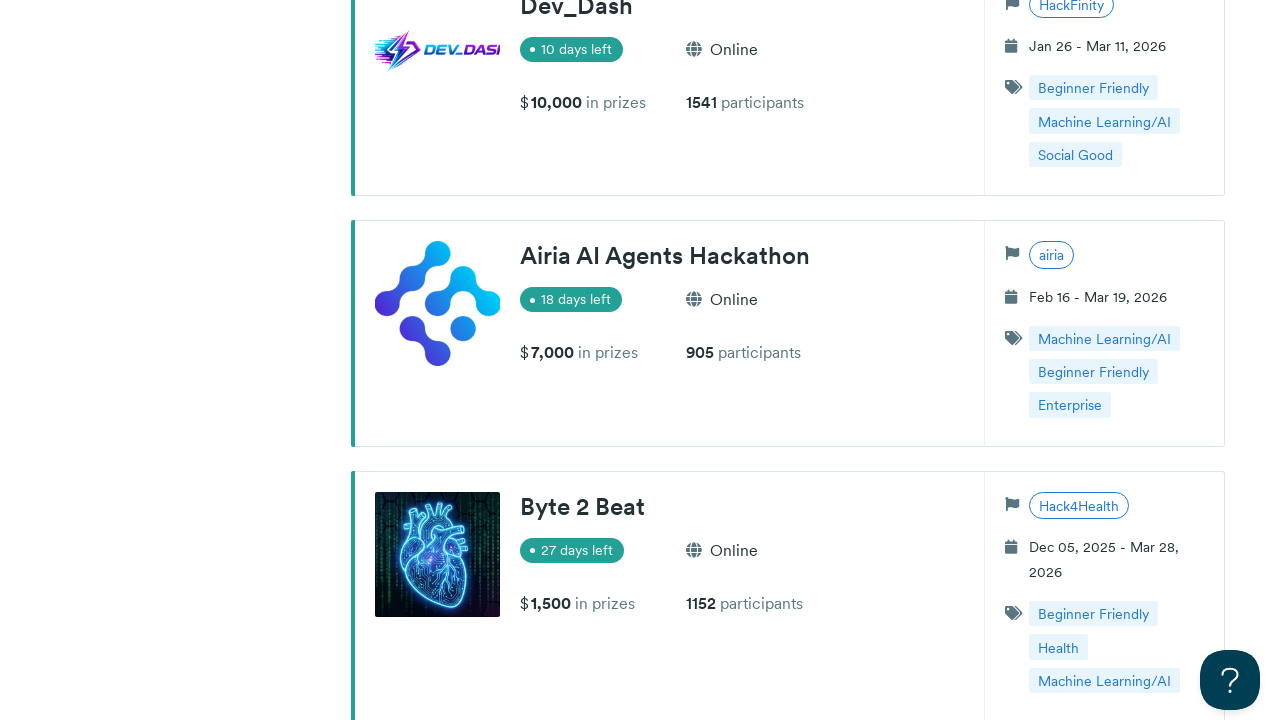

Scrolled to position 3240px
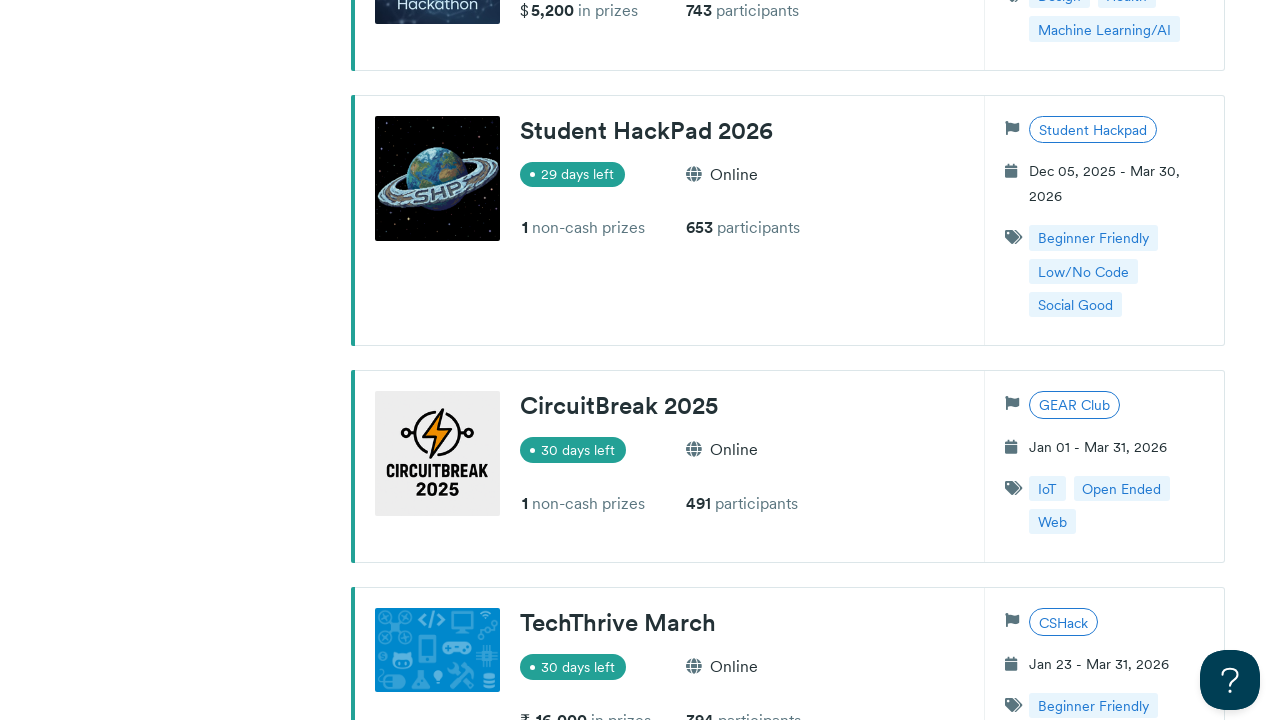

Waited 1 second for content to load
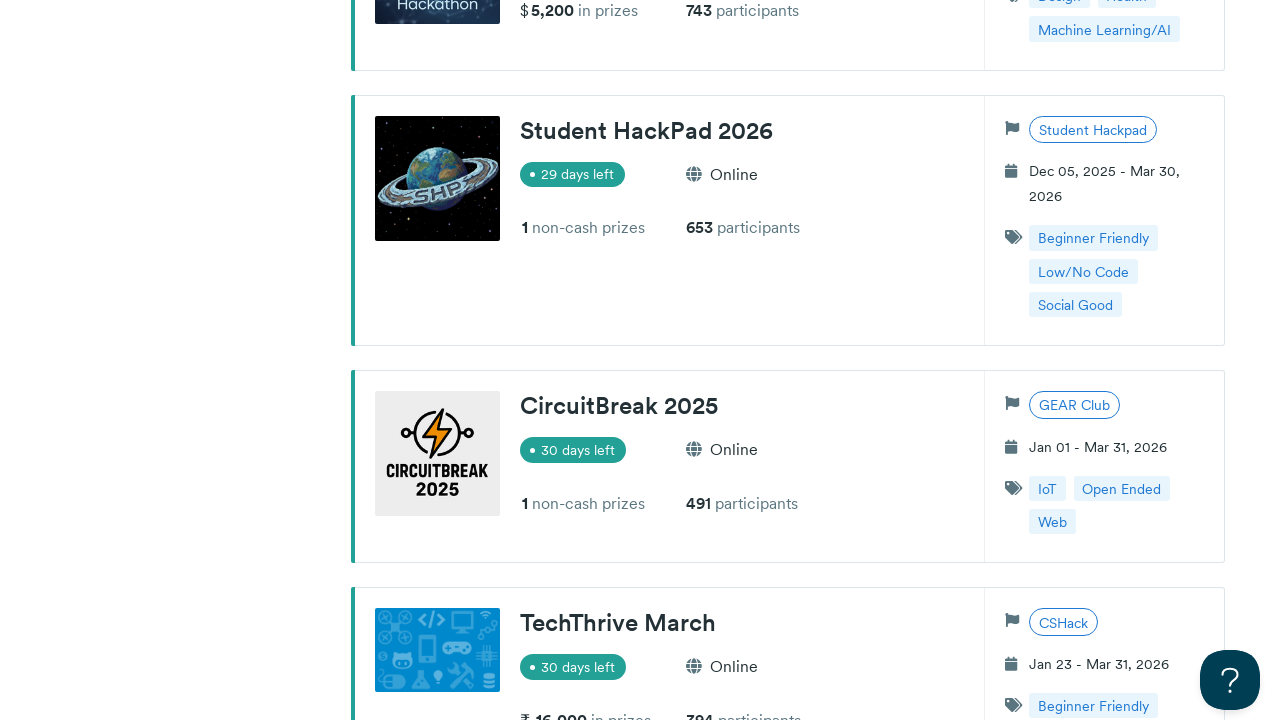

Scrolled to position 4860px
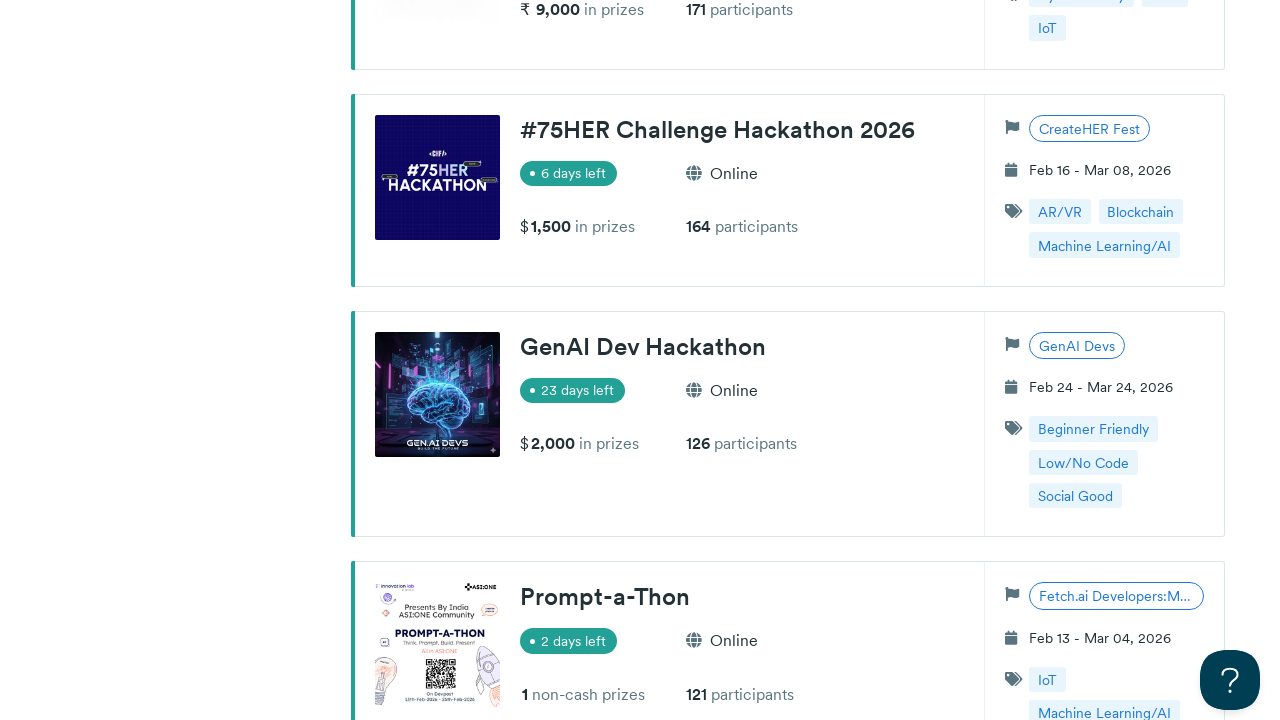

Waited 1 second for content to load
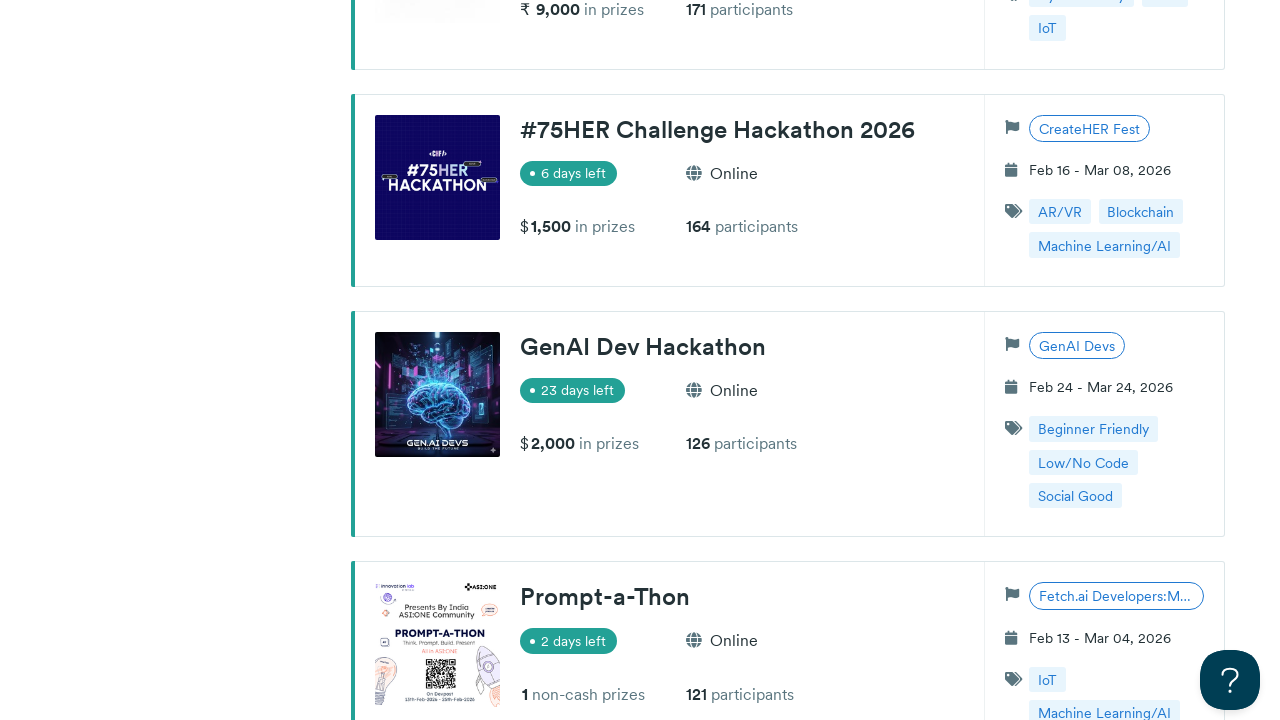

Scrolled to position 6480px
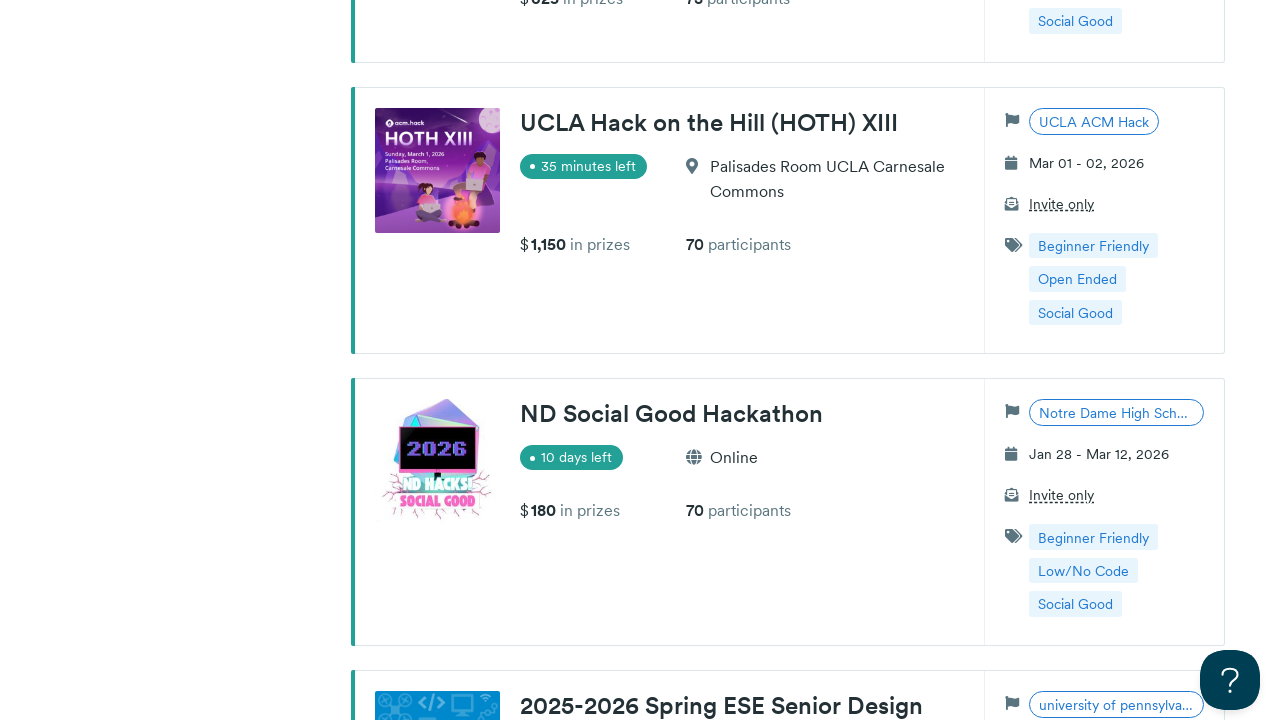

Waited 1 second for content to load
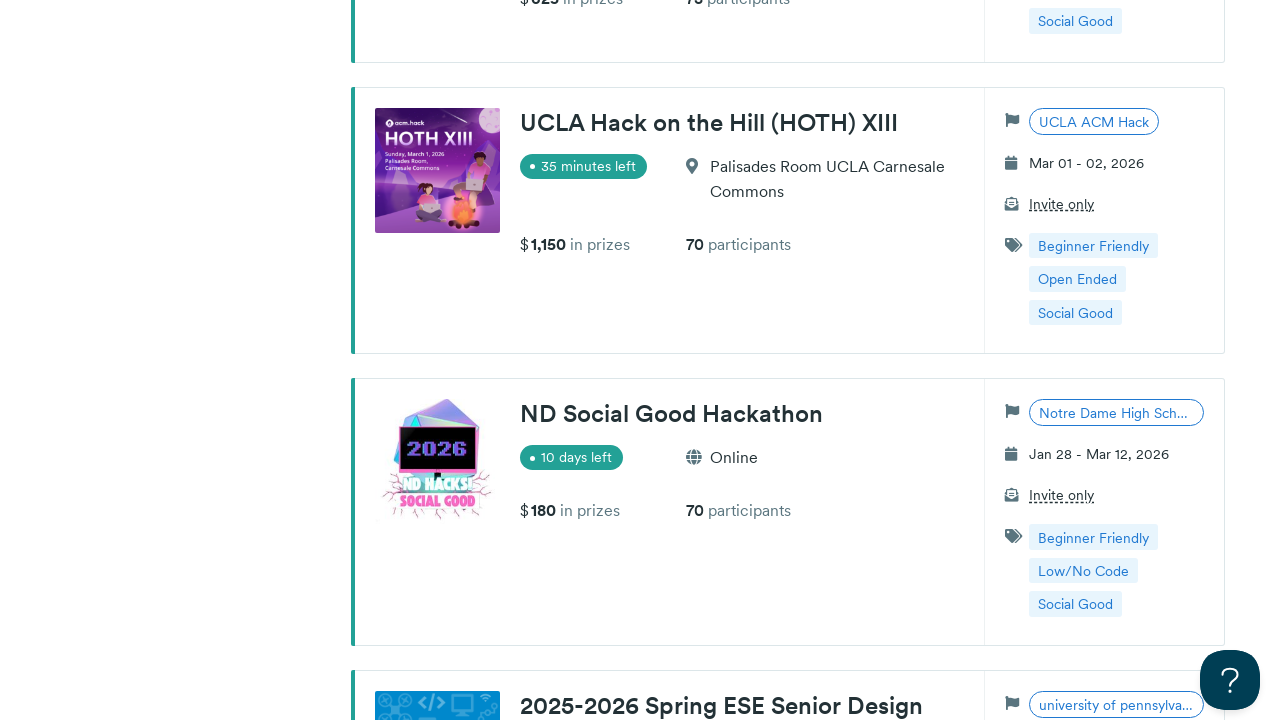

Scrolled to position 8100px
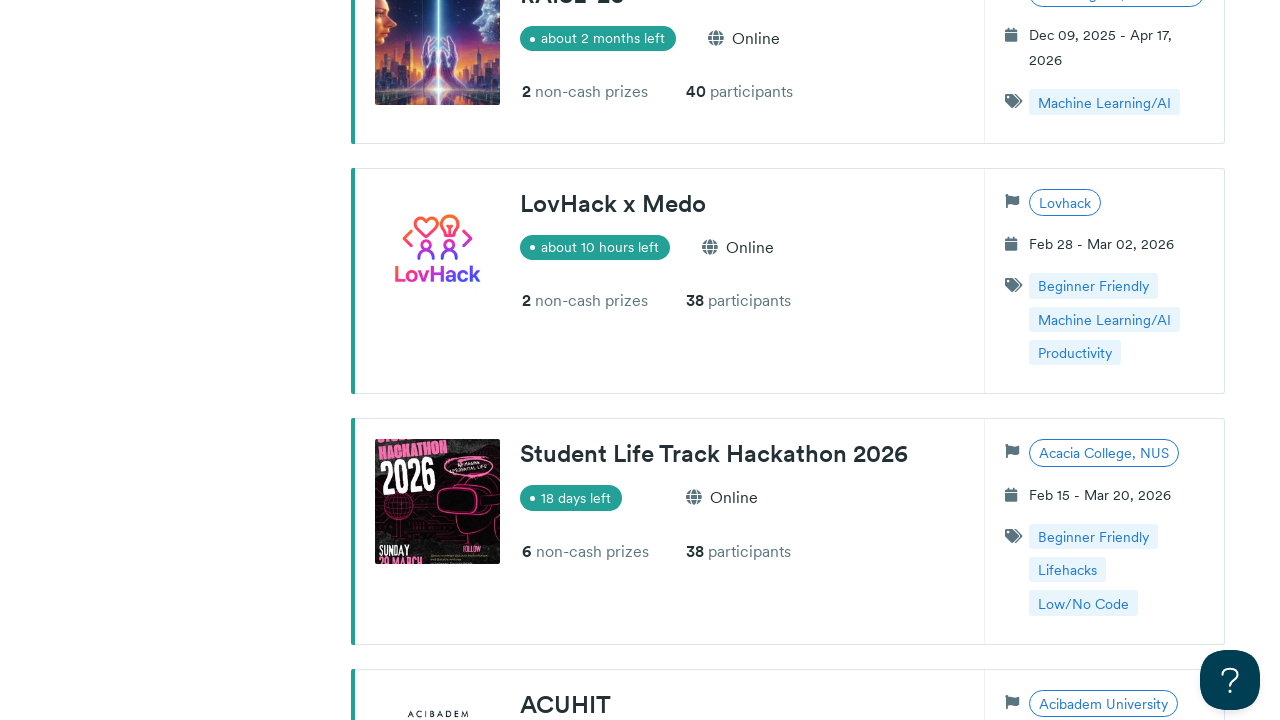

Waited 1 second for content to load
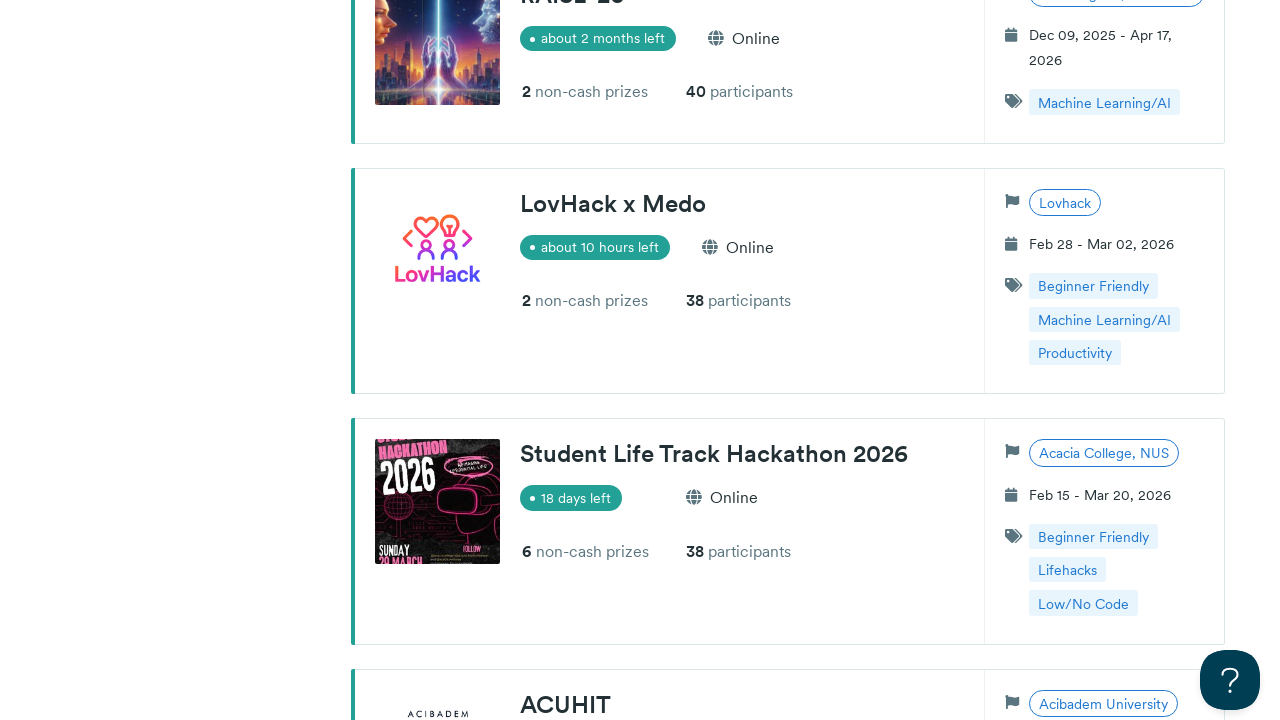

Scrolled to position 9720px
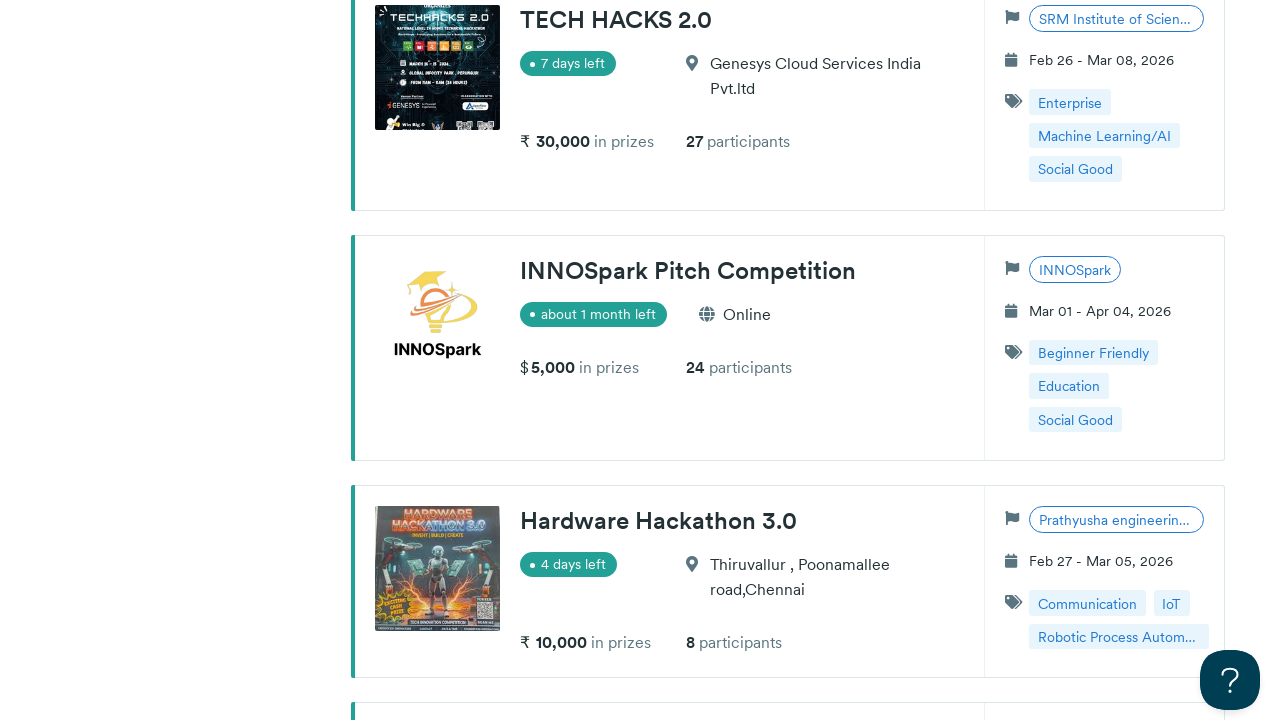

Waited 1 second for content to load
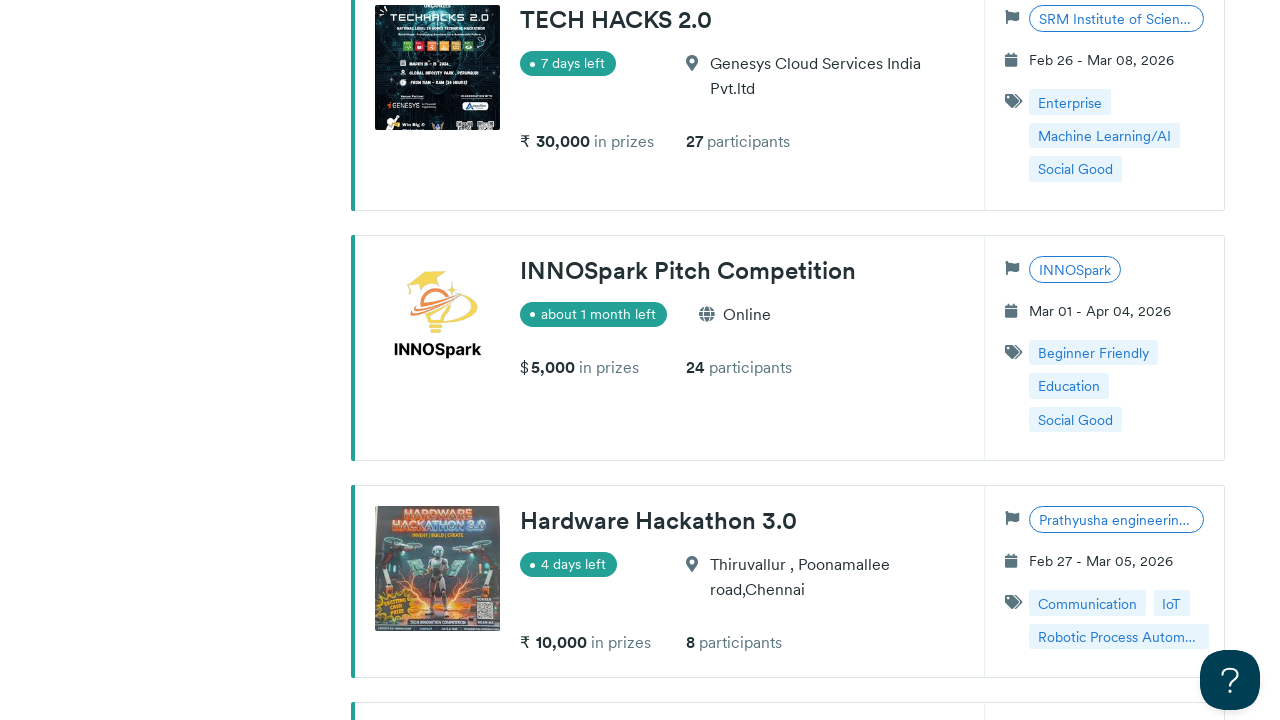

Scrolled to position 11340px
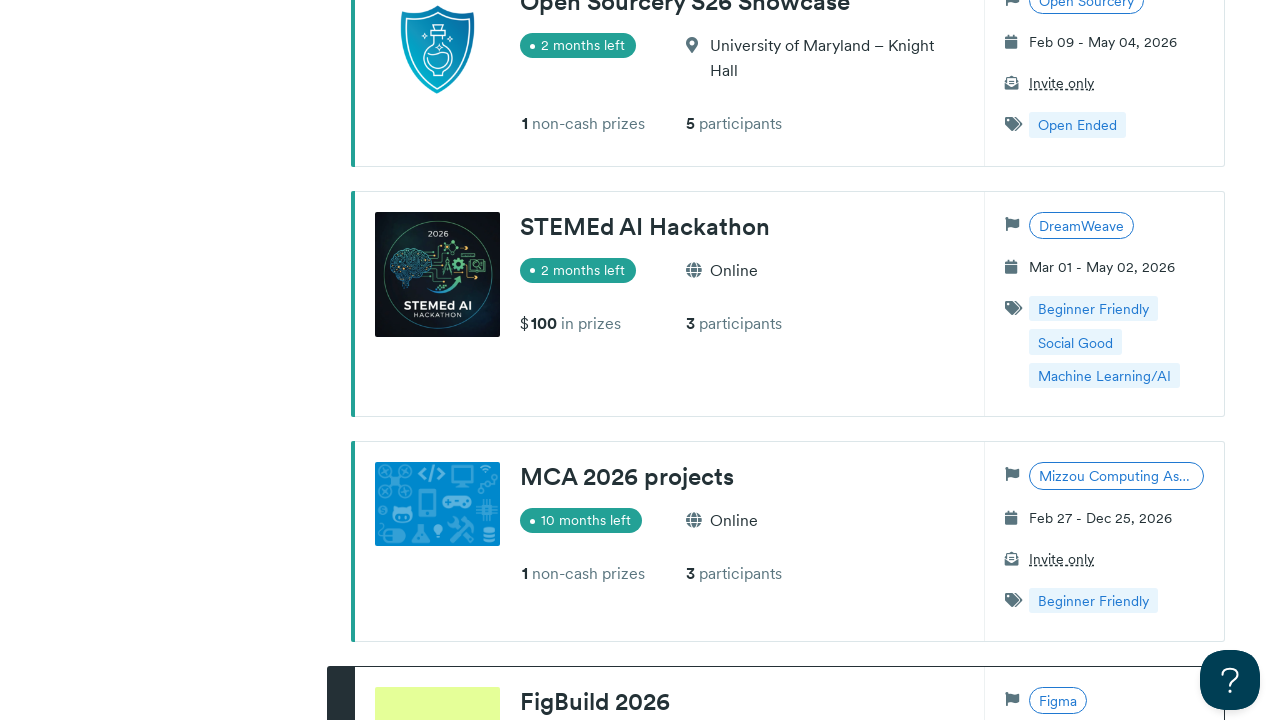

Waited 1 second for content to load
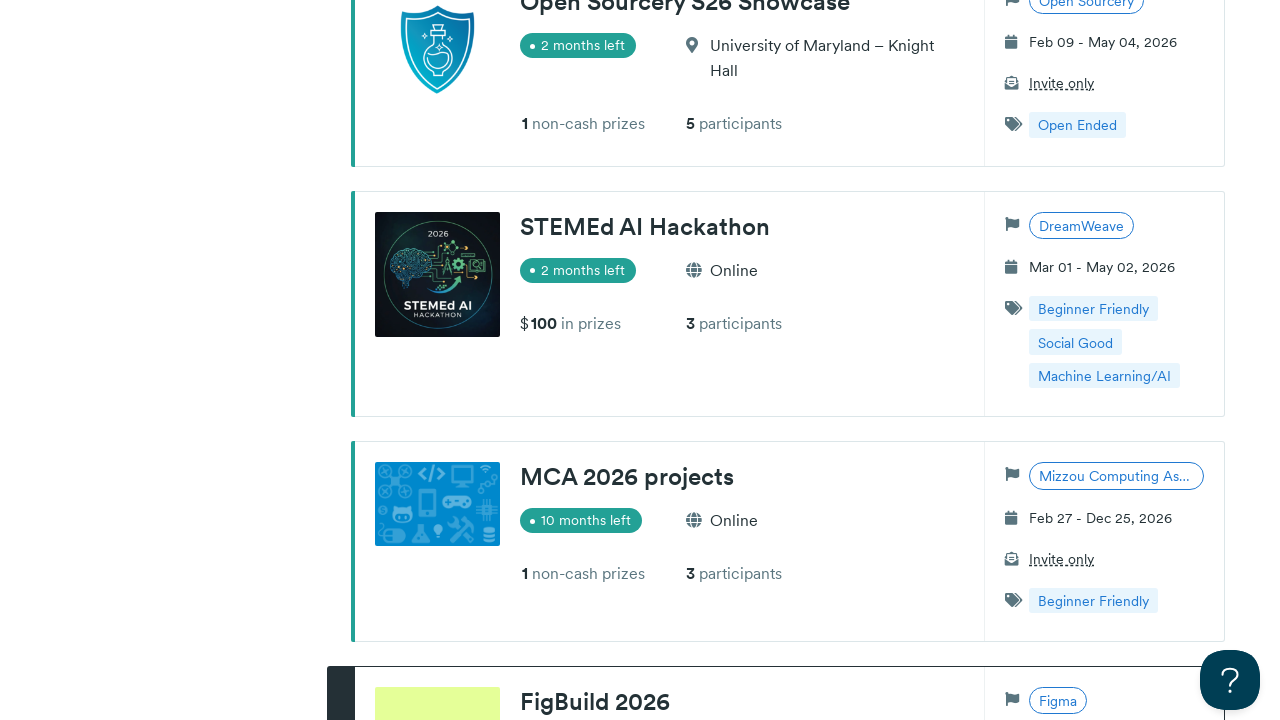

Scrolled to position 12960px
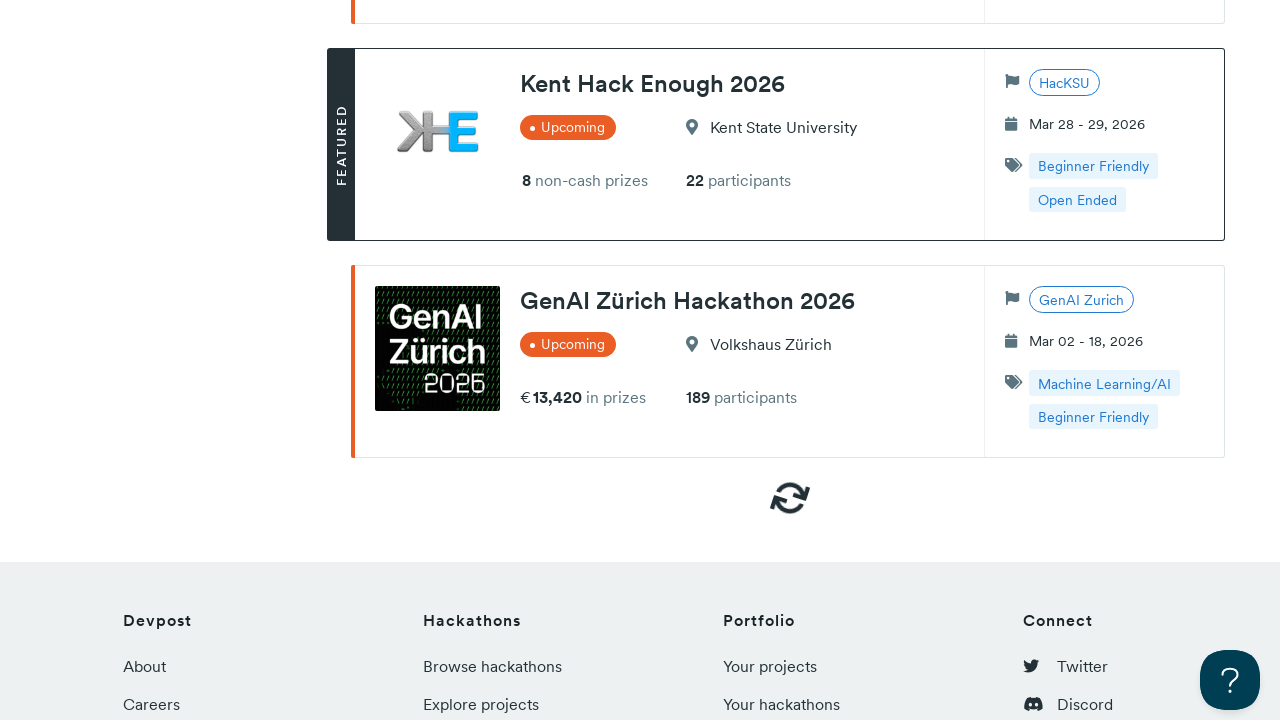

Waited 1 second for content to load
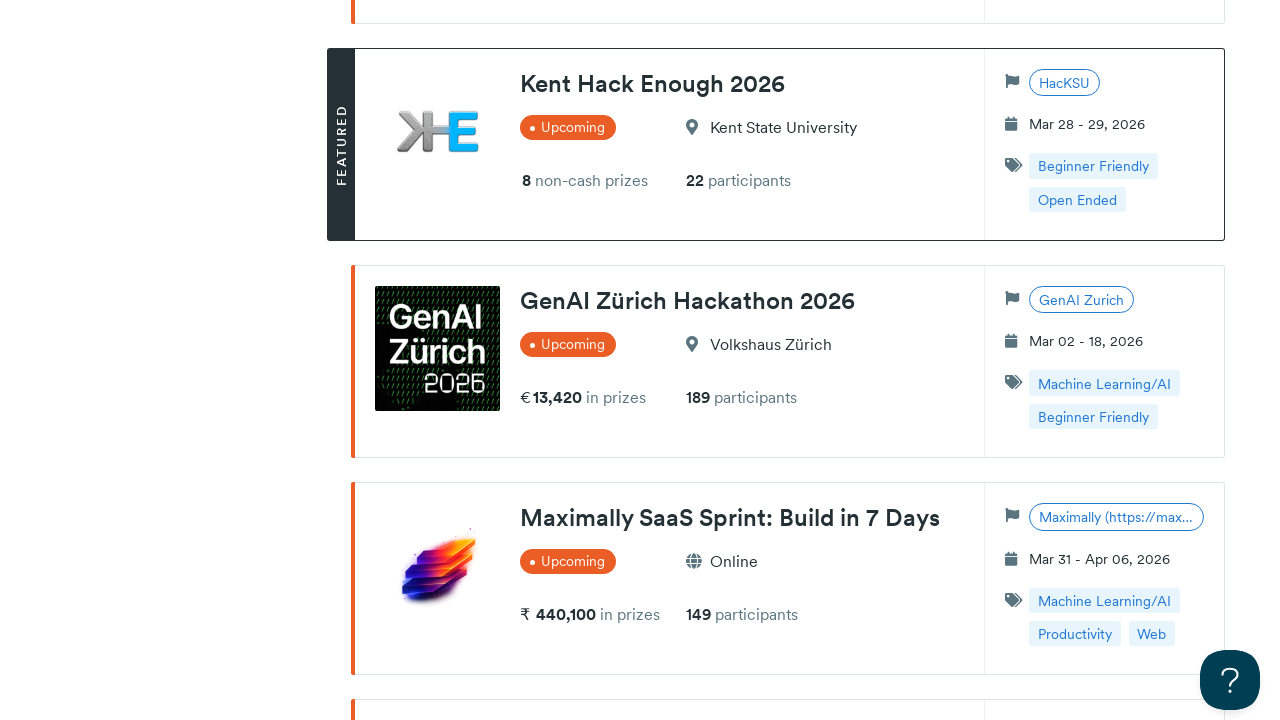

Retrieved new page height after scroll iteration 6
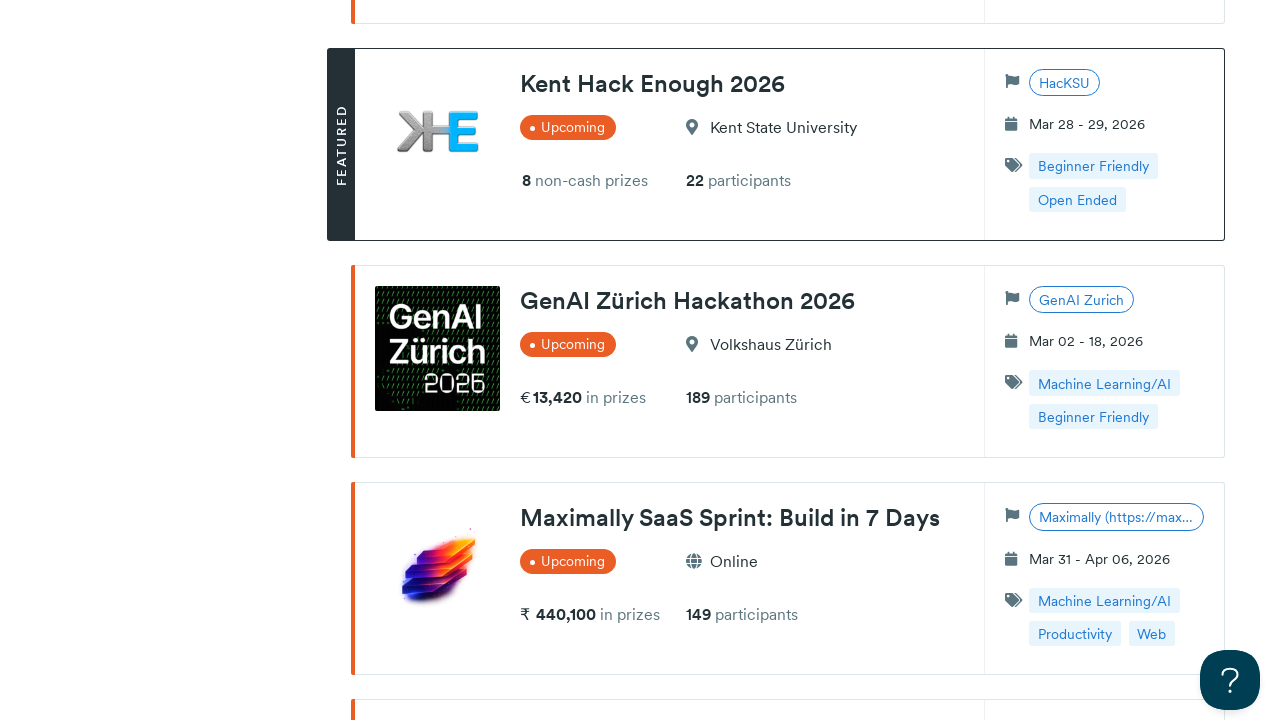

Updated scroll parameters for next iteration (increment: 1710)
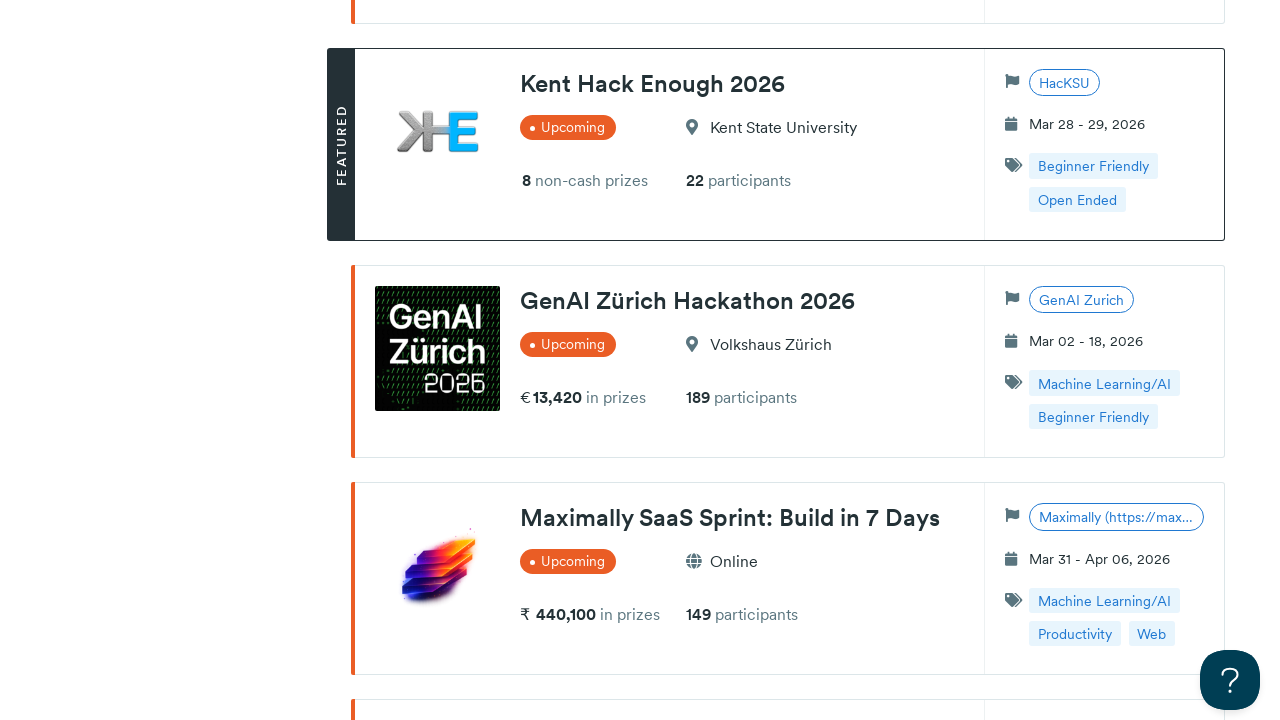

Scrolled to position 0px
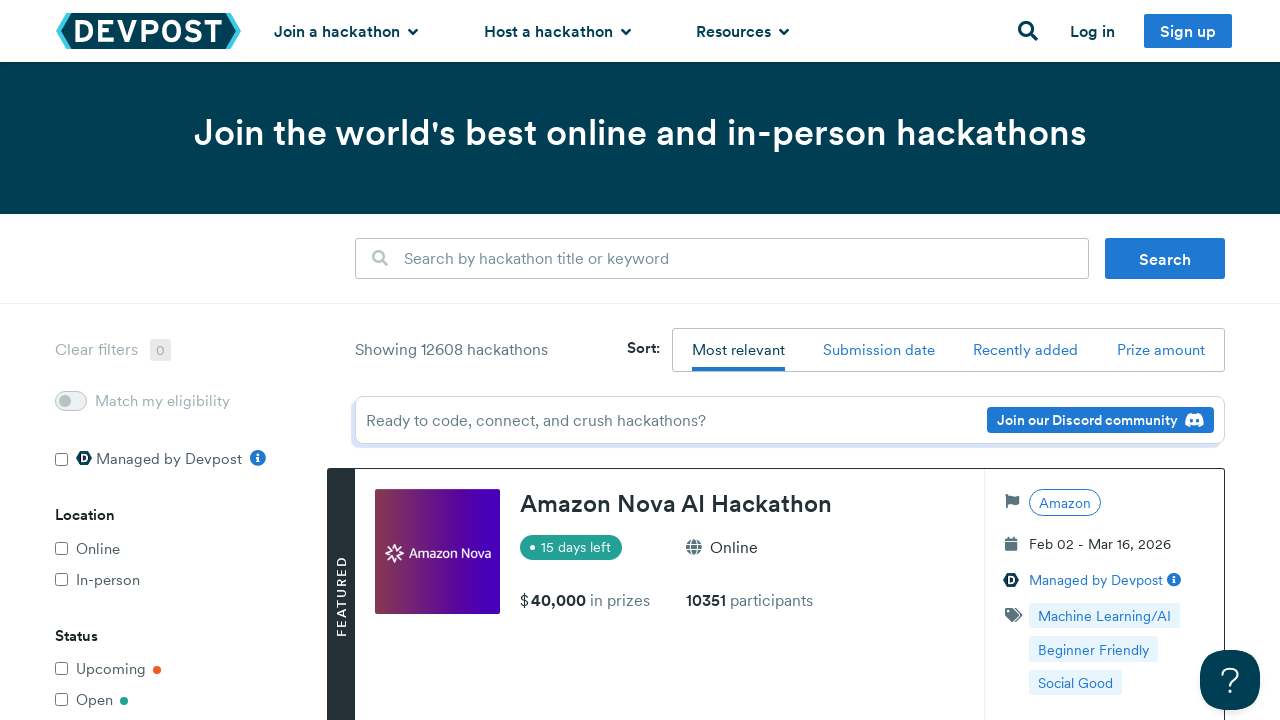

Waited 1 second for content to load
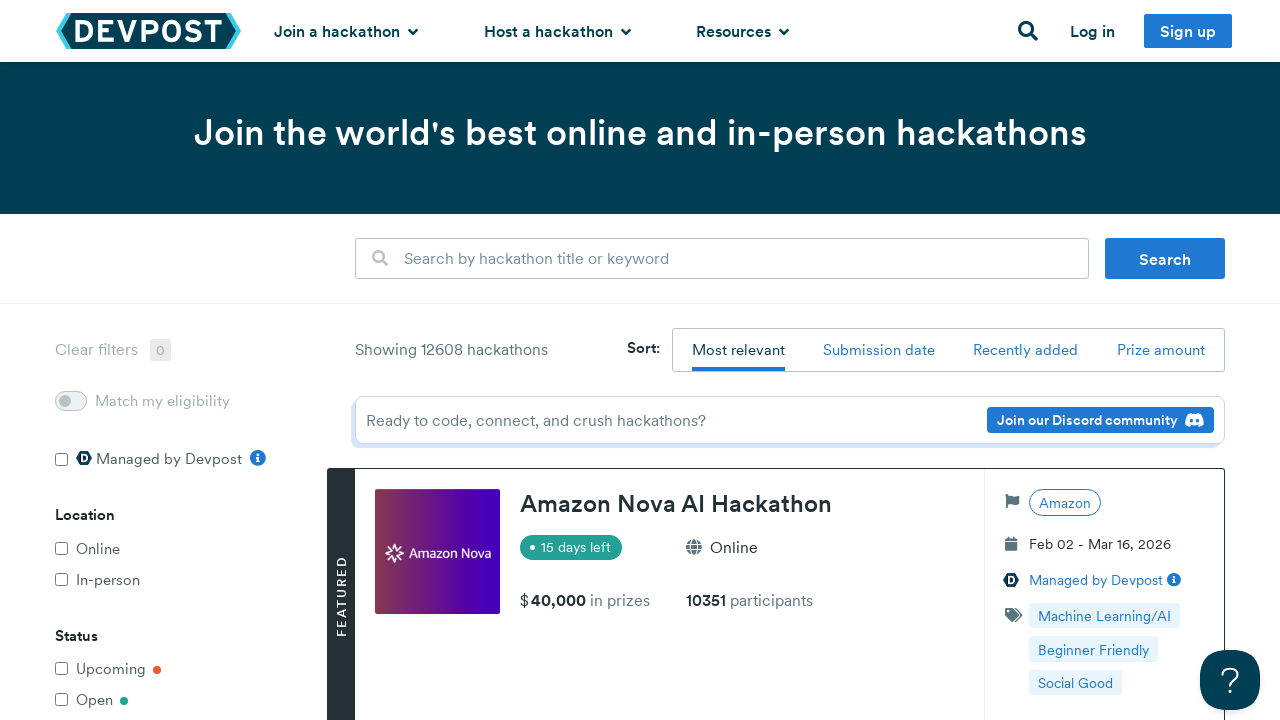

Scrolled to position 1710px
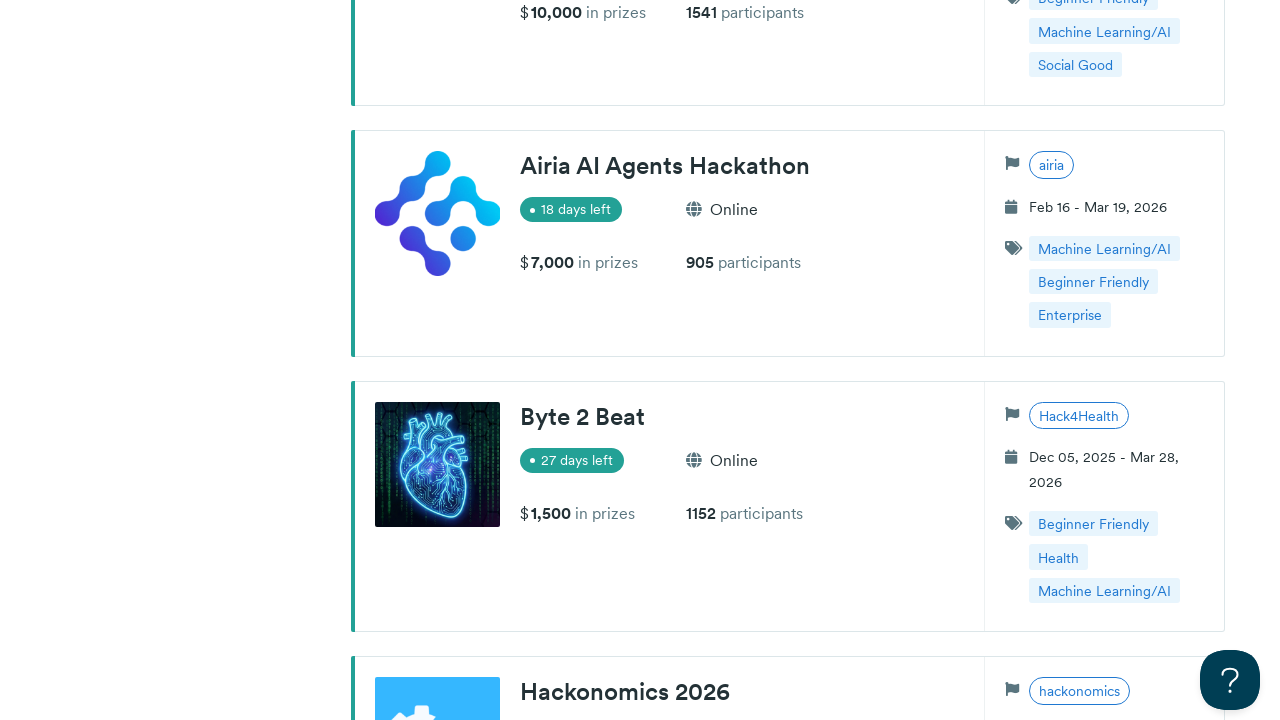

Waited 1 second for content to load
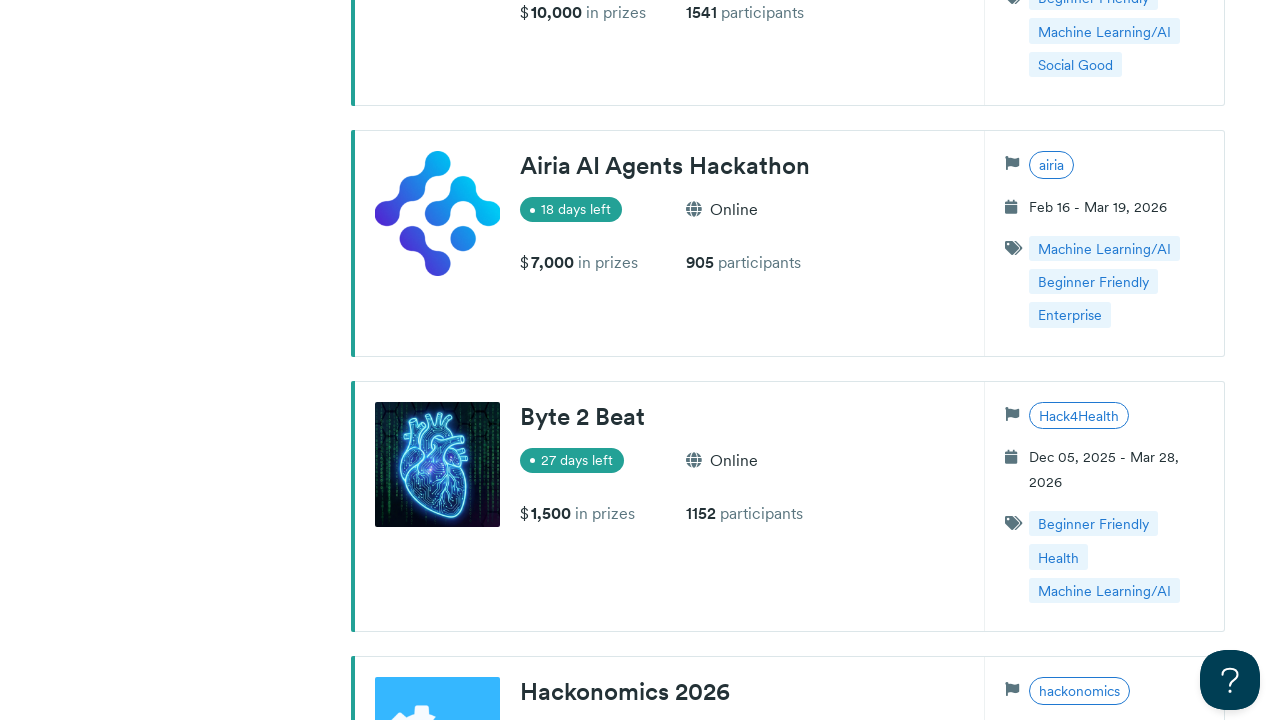

Scrolled to position 3420px
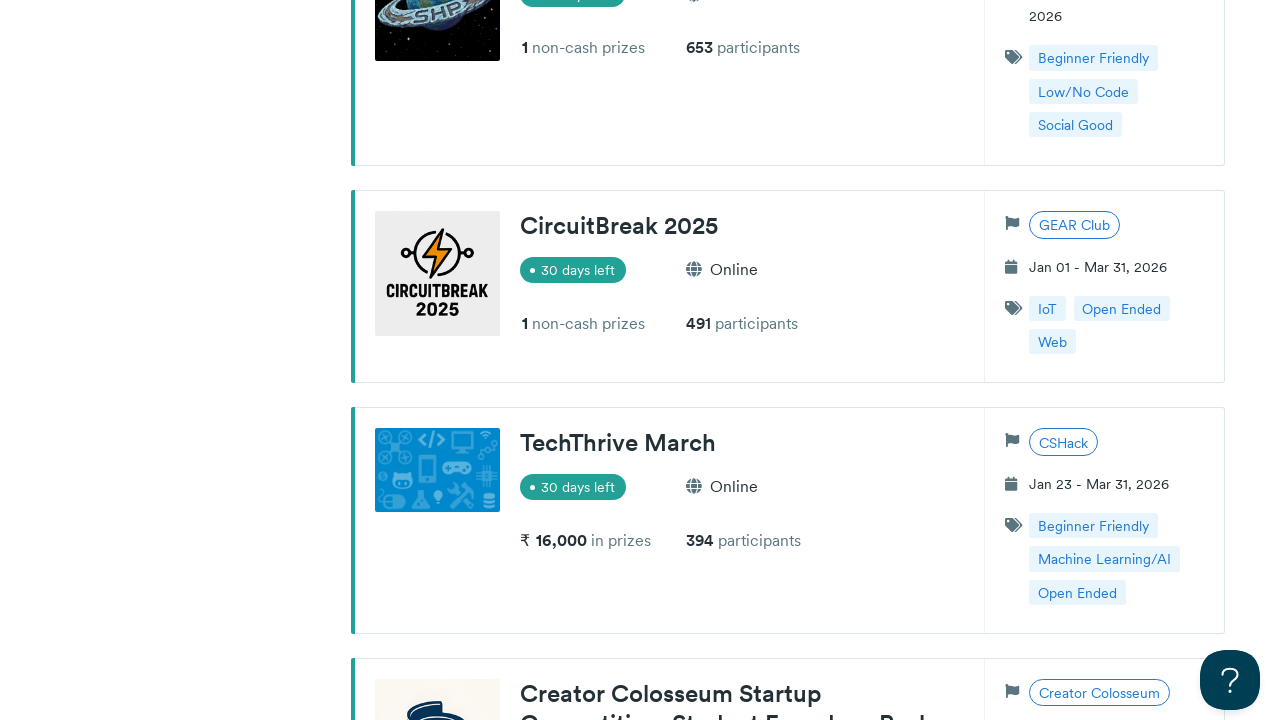

Waited 1 second for content to load
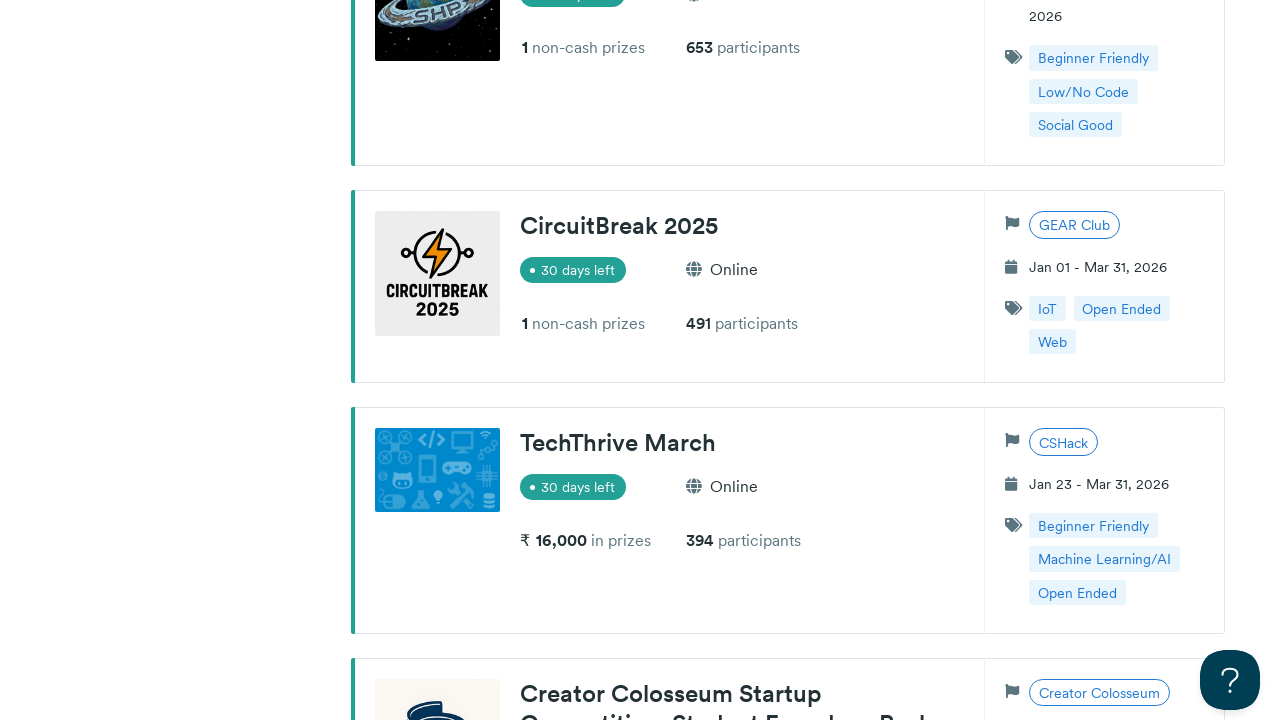

Scrolled to position 5130px
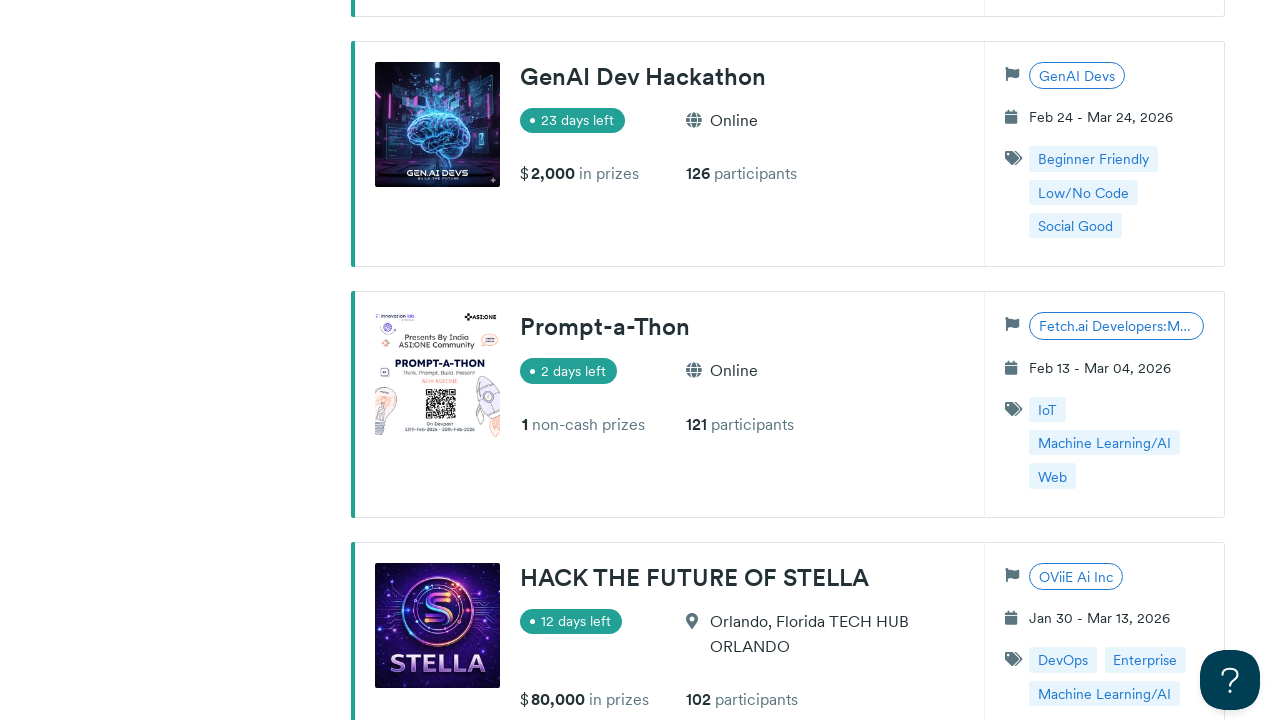

Waited 1 second for content to load
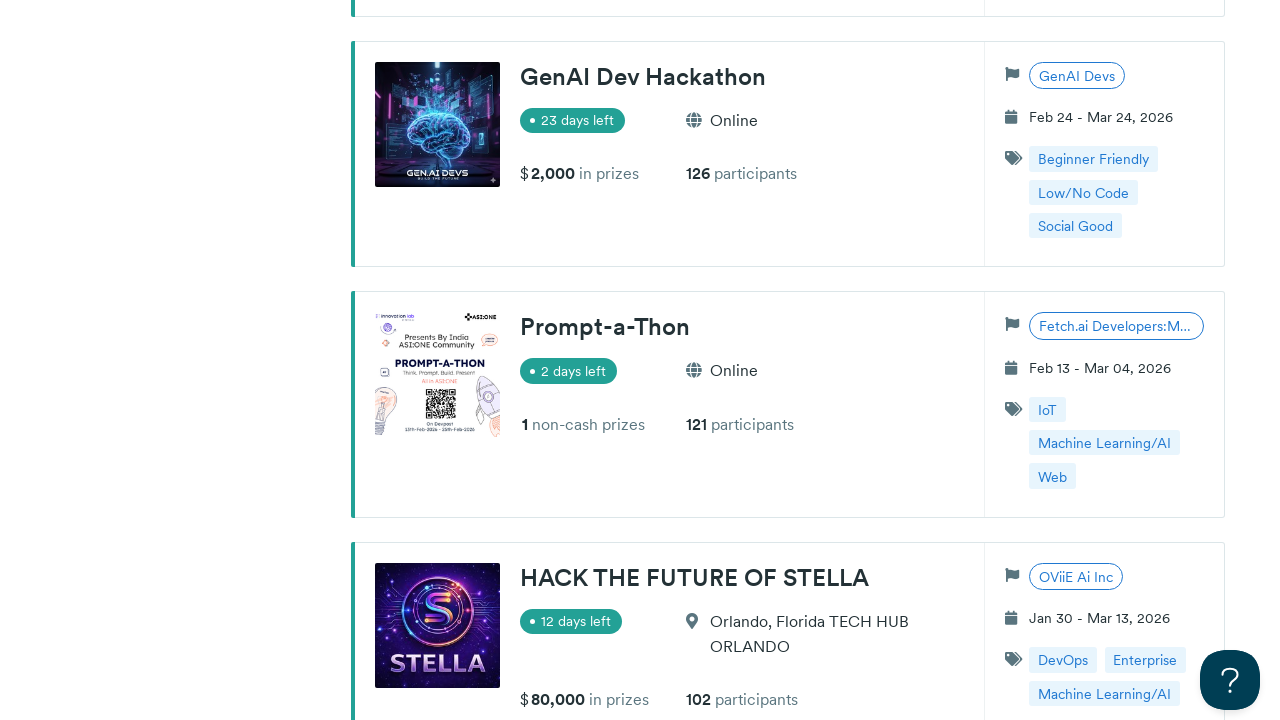

Scrolled to position 6840px
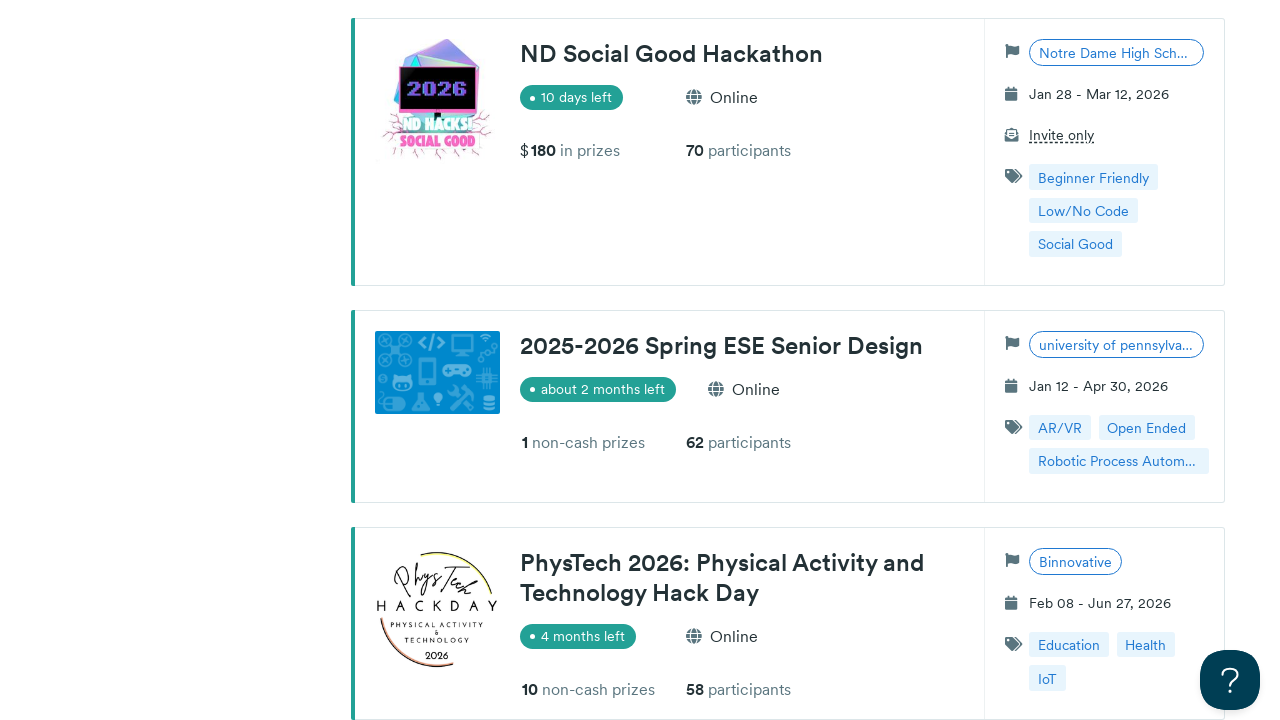

Waited 1 second for content to load
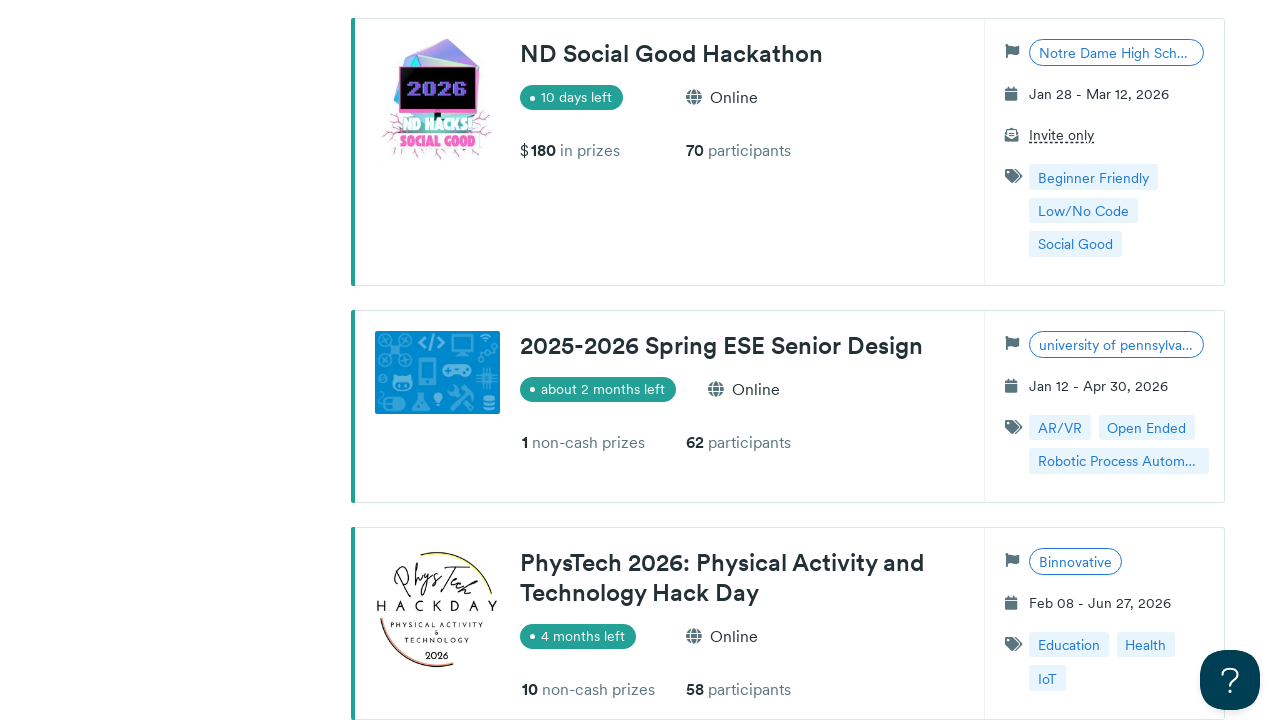

Scrolled to position 8550px
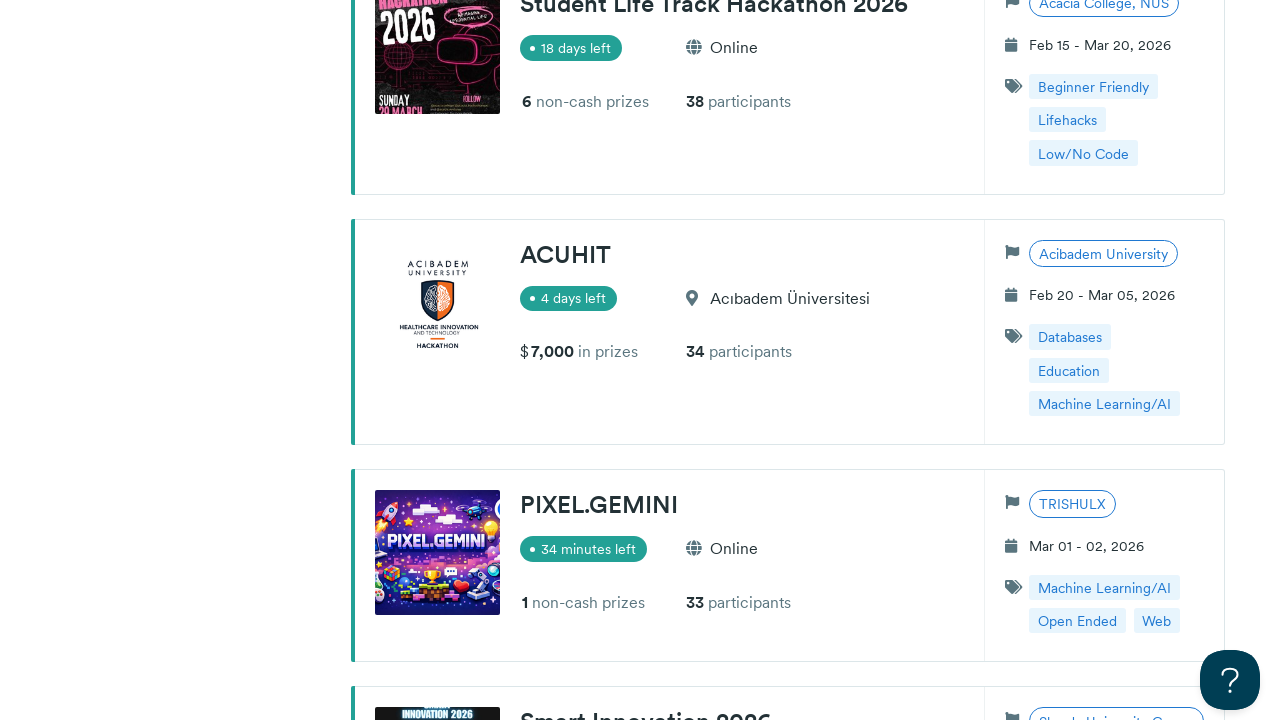

Waited 1 second for content to load
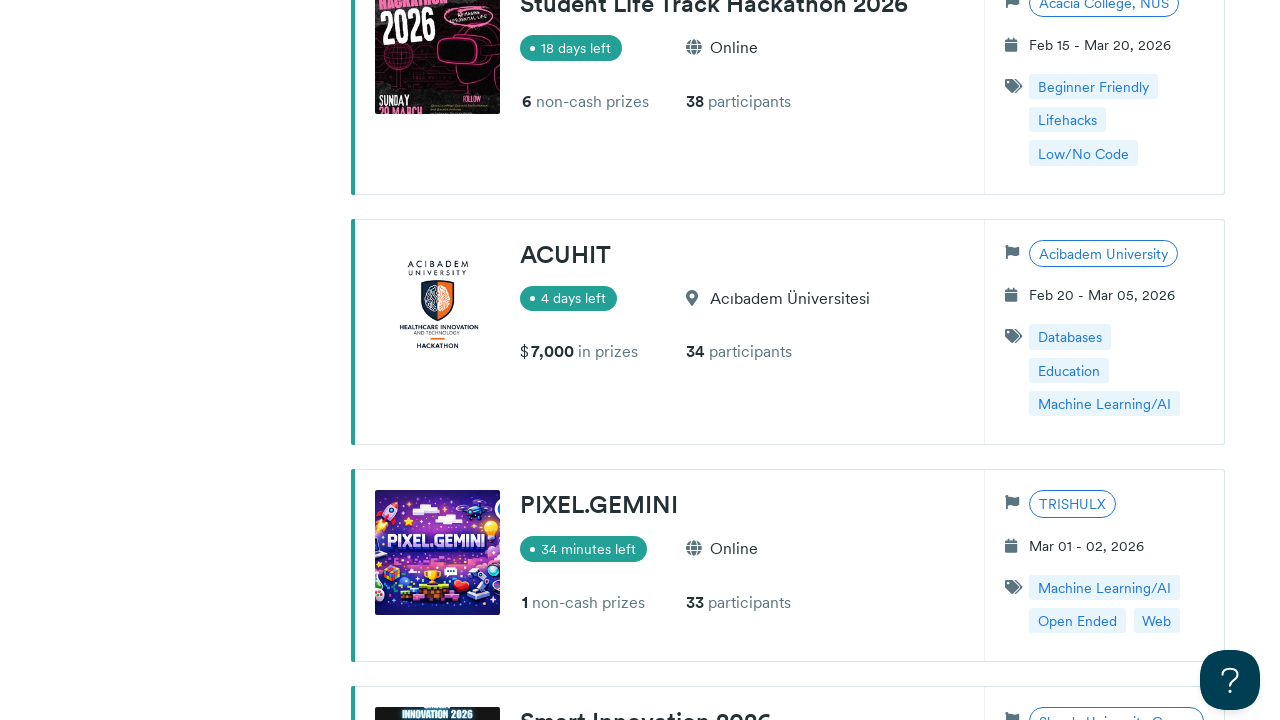

Scrolled to position 10260px
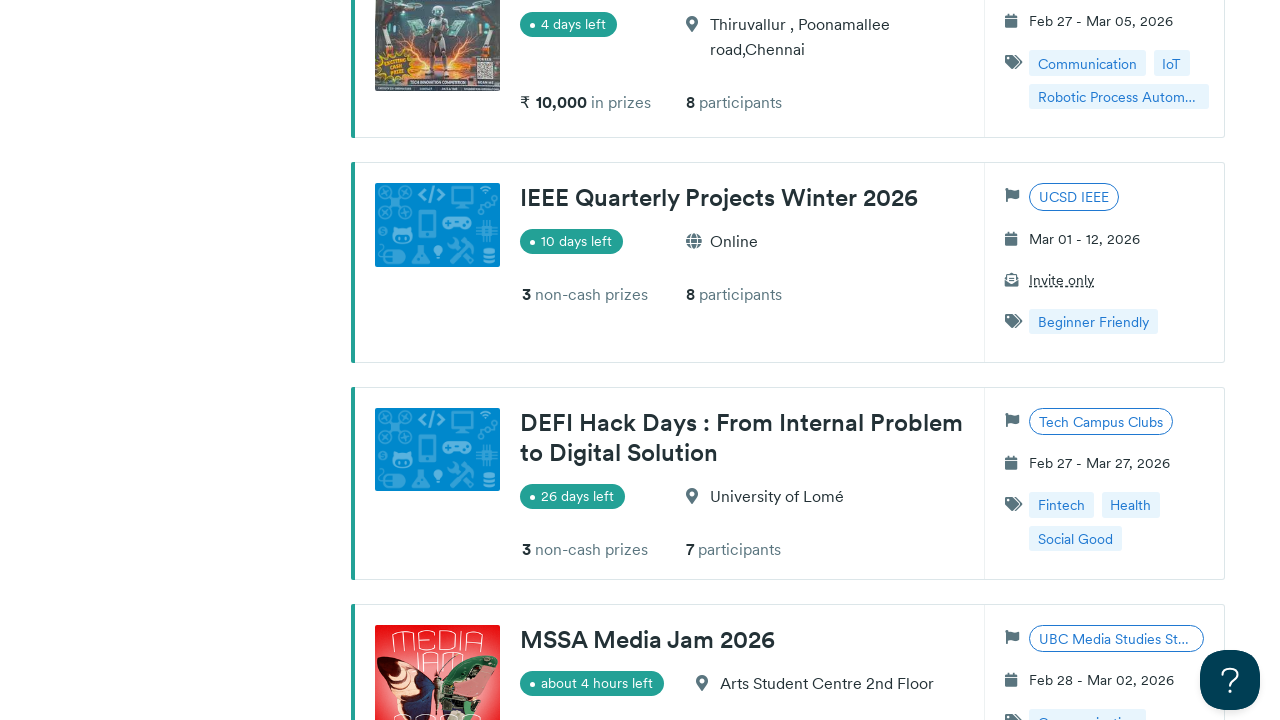

Waited 1 second for content to load
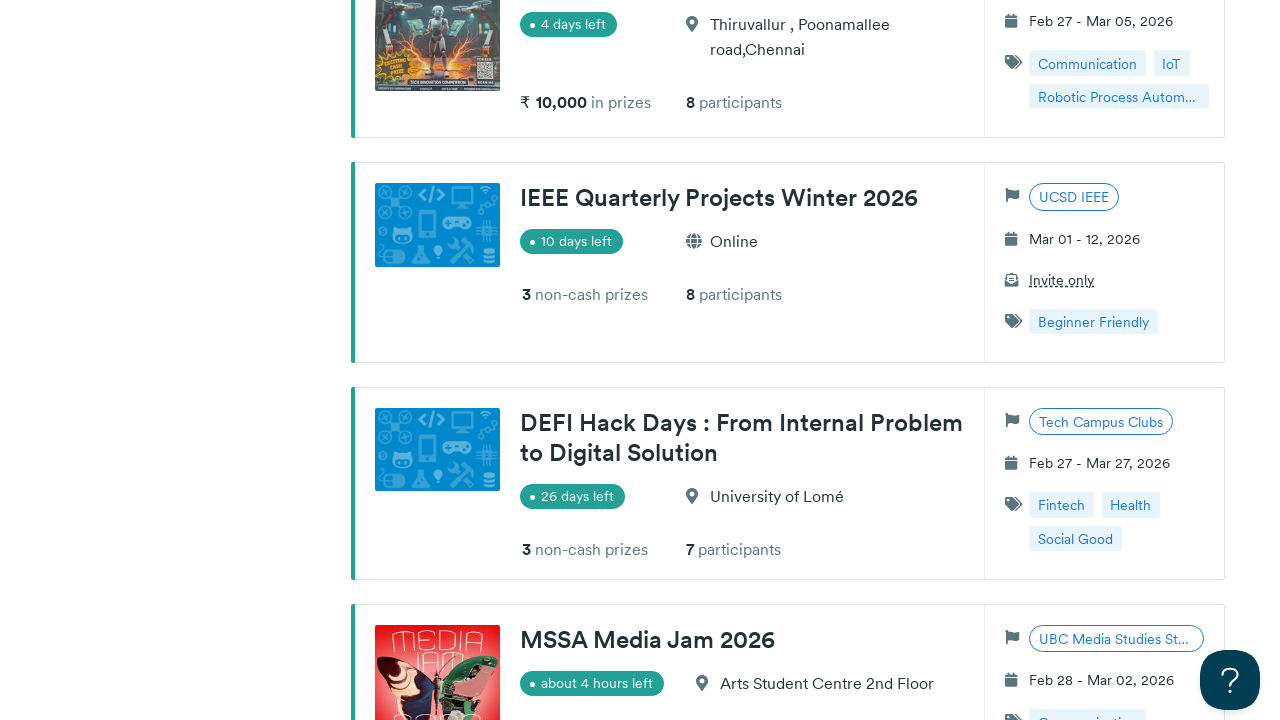

Scrolled to position 11970px
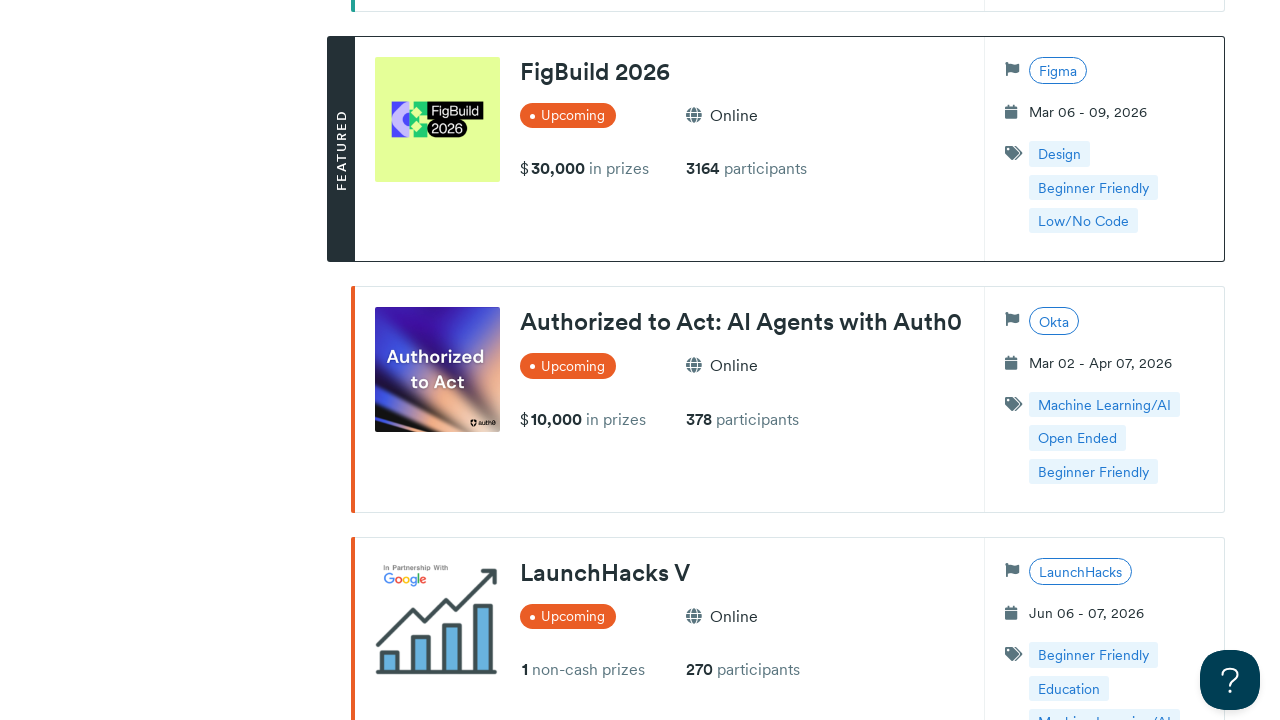

Waited 1 second for content to load
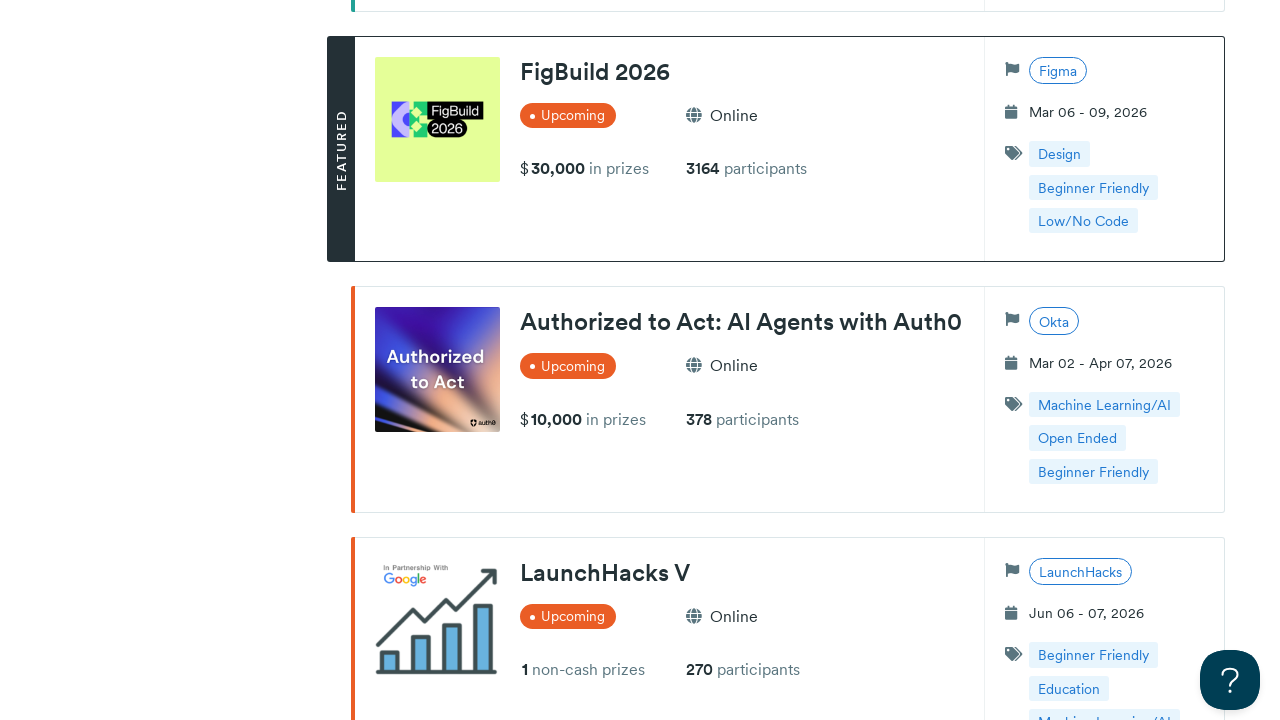

Scrolled to position 13680px
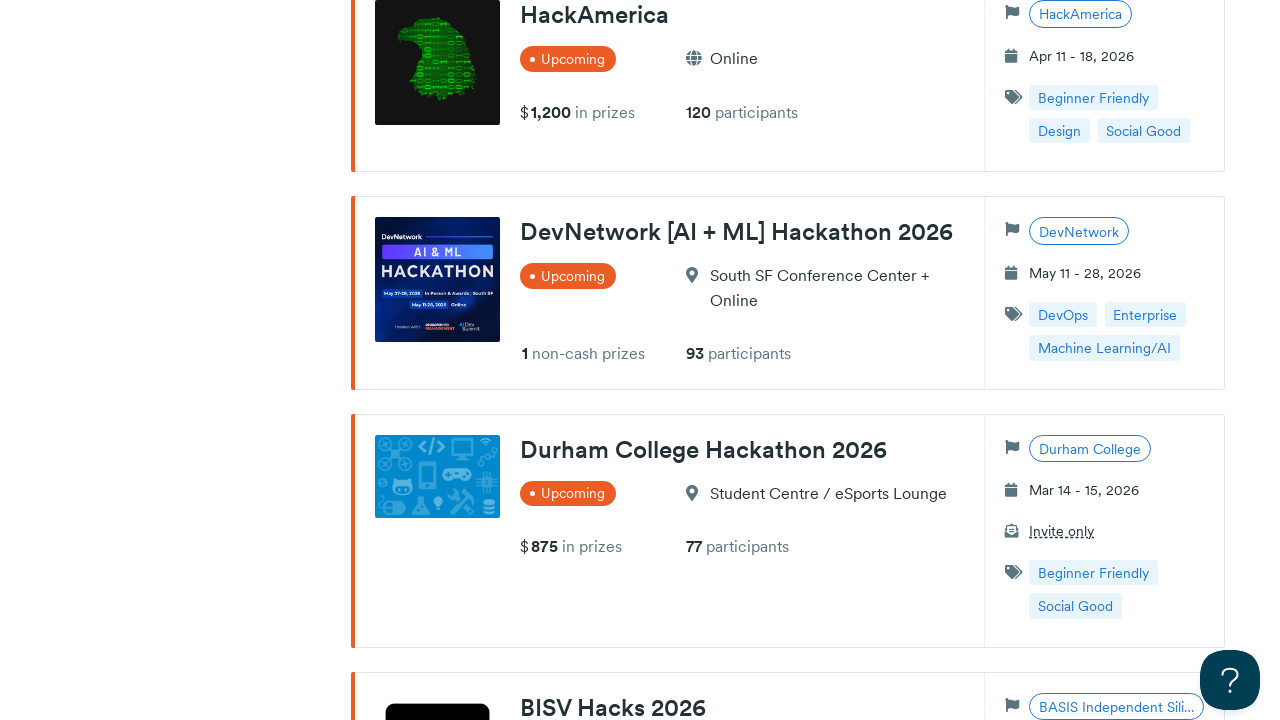

Waited 1 second for content to load
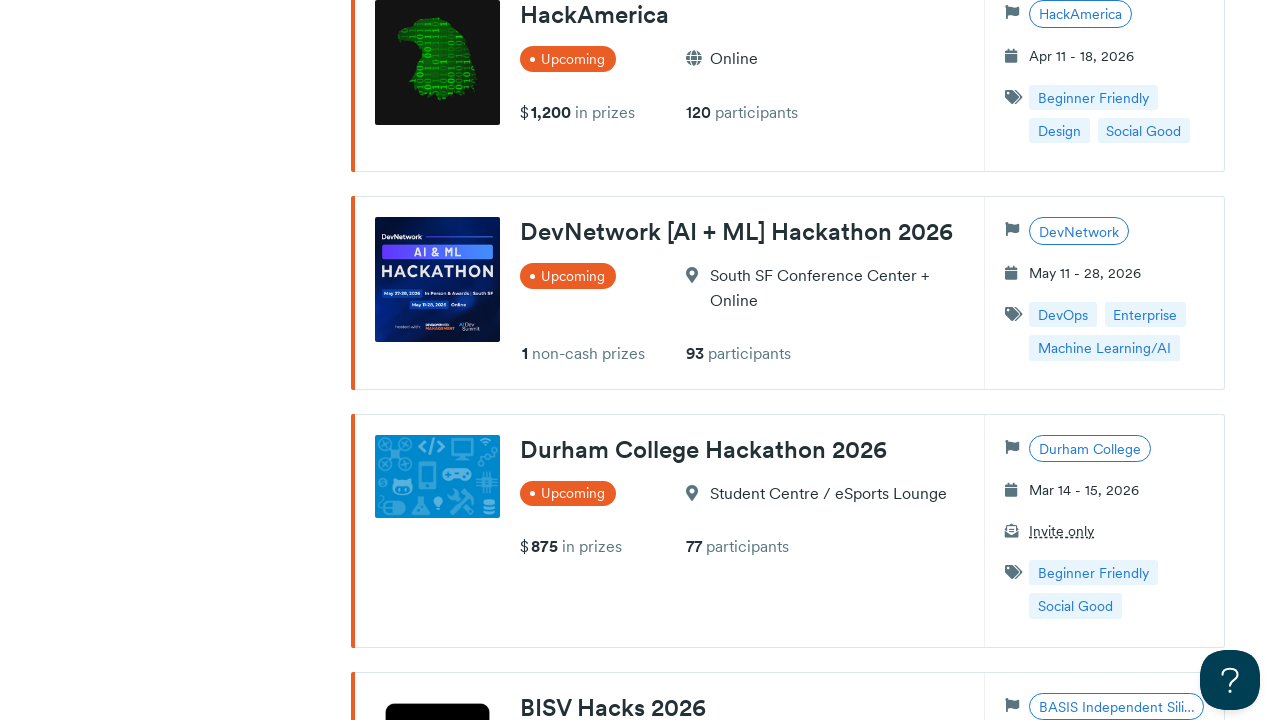

Scrolled to position 15390px
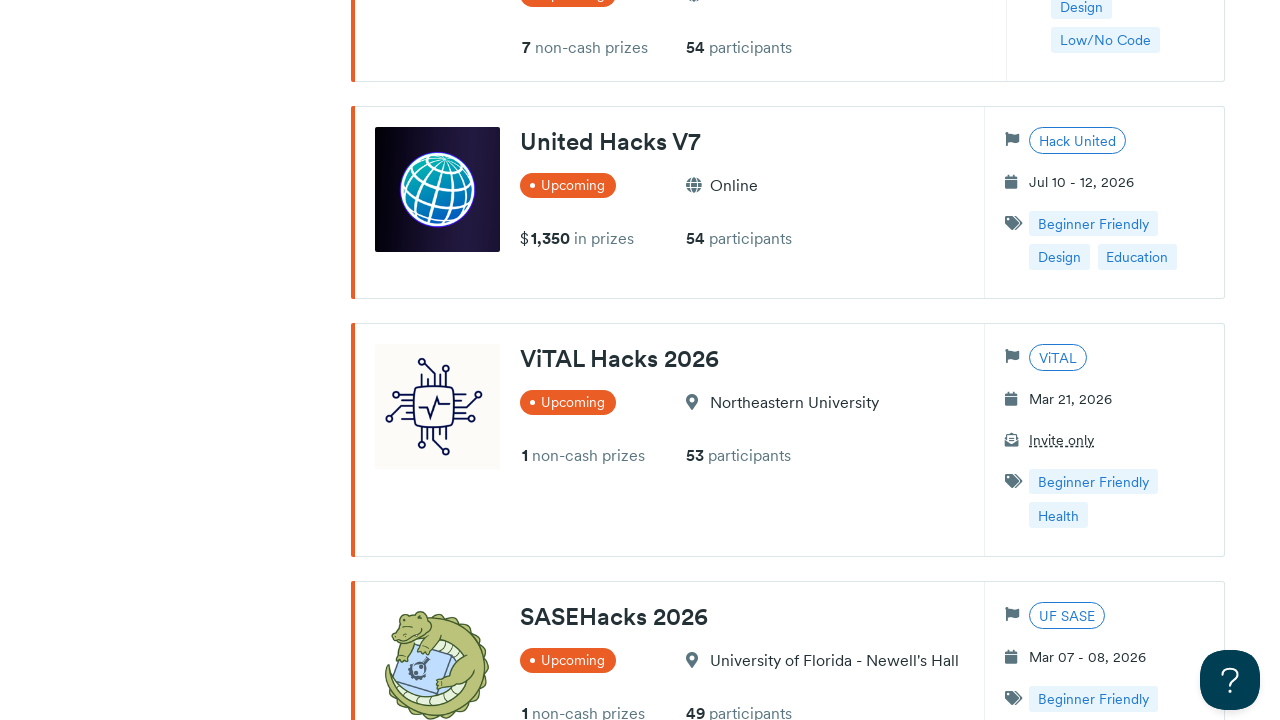

Waited 1 second for content to load
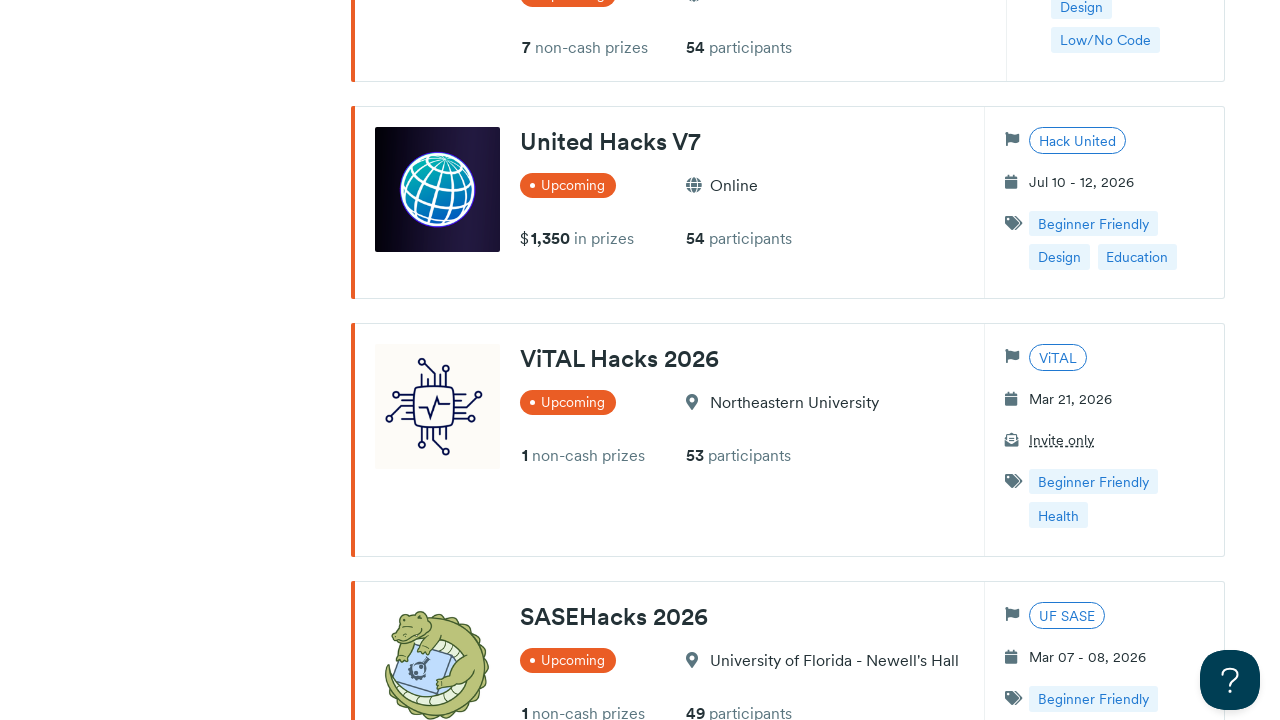

Retrieved new page height after scroll iteration 7
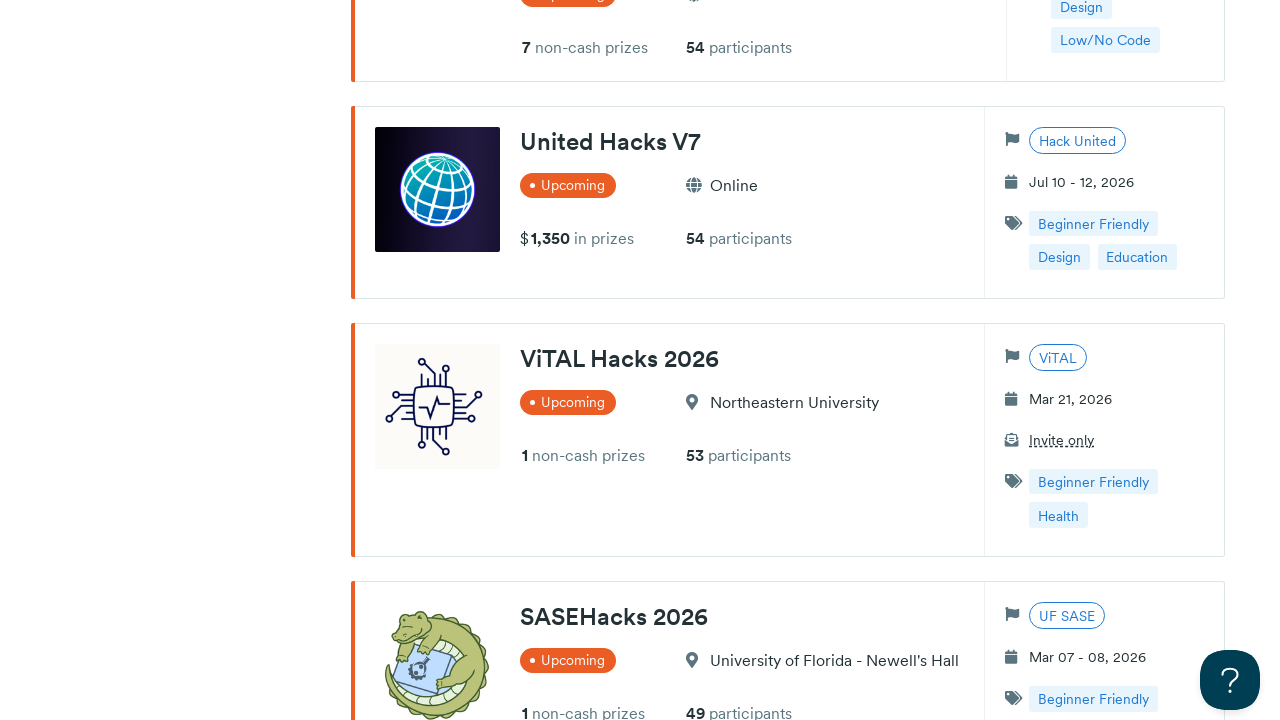

Updated scroll parameters for next iteration (increment: 1791)
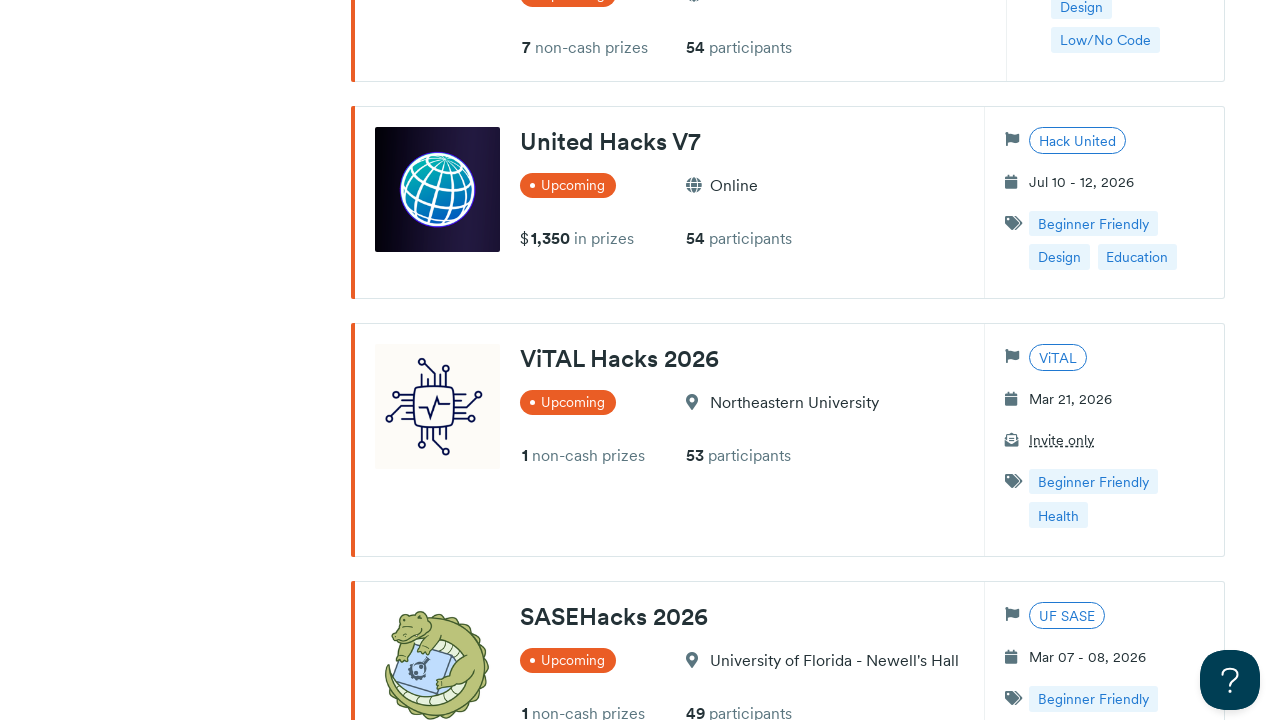

Scrolled to position 0px
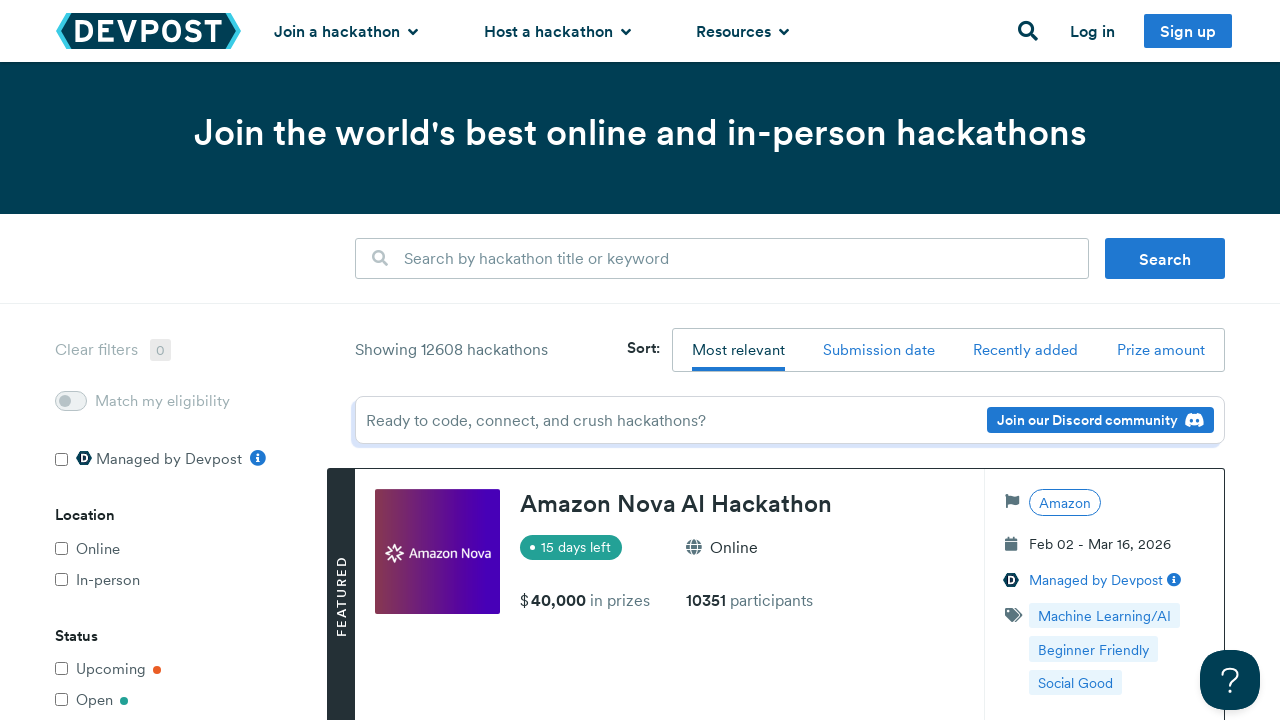

Waited 1 second for content to load
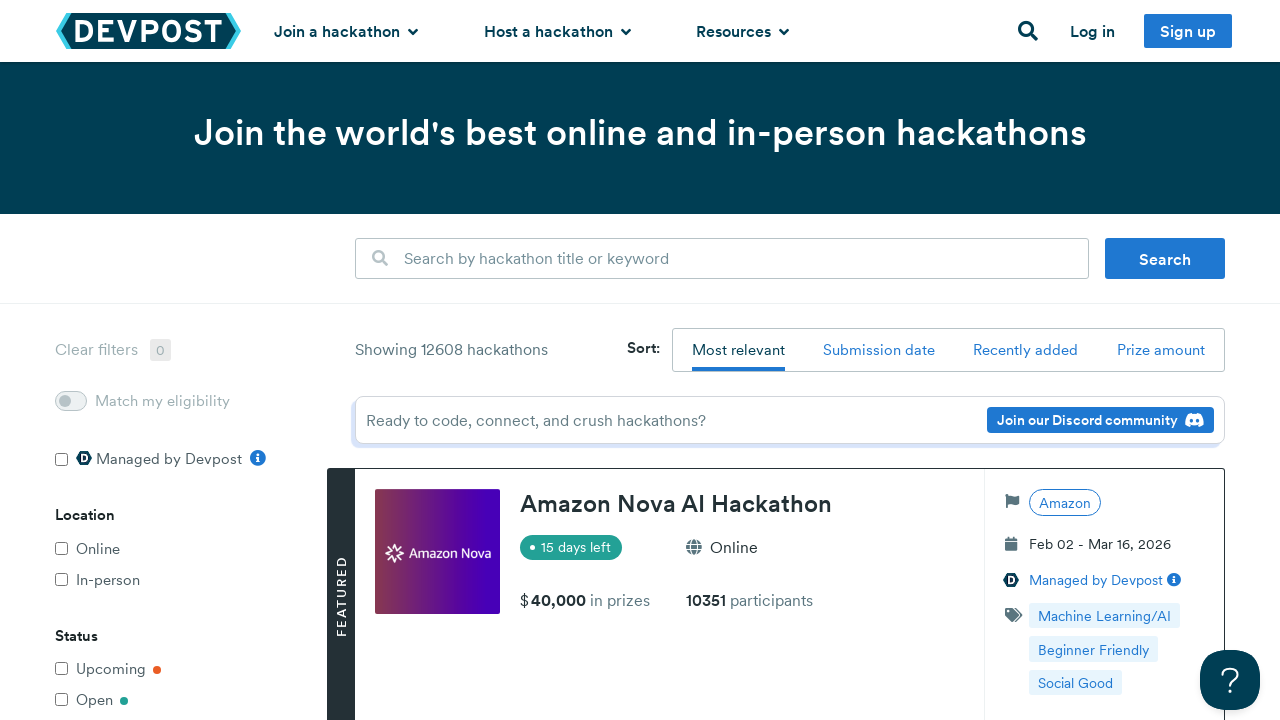

Scrolled to position 1791px
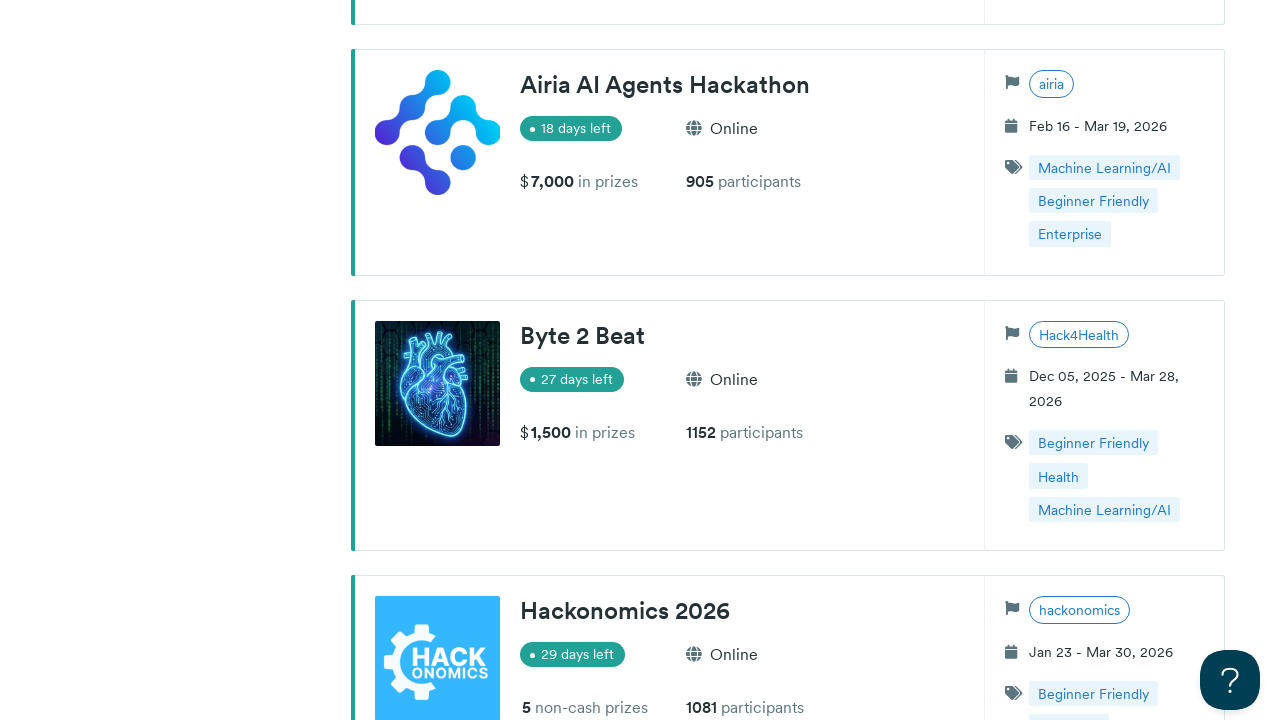

Waited 1 second for content to load
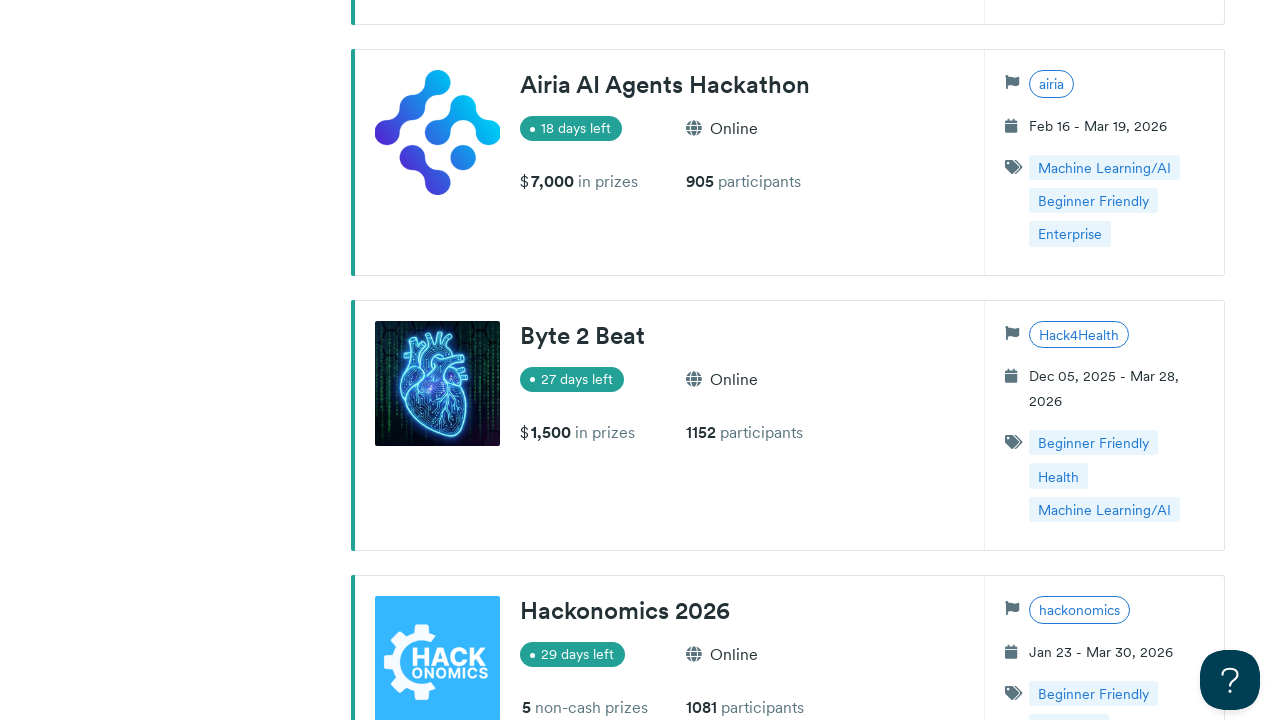

Scrolled to position 3582px
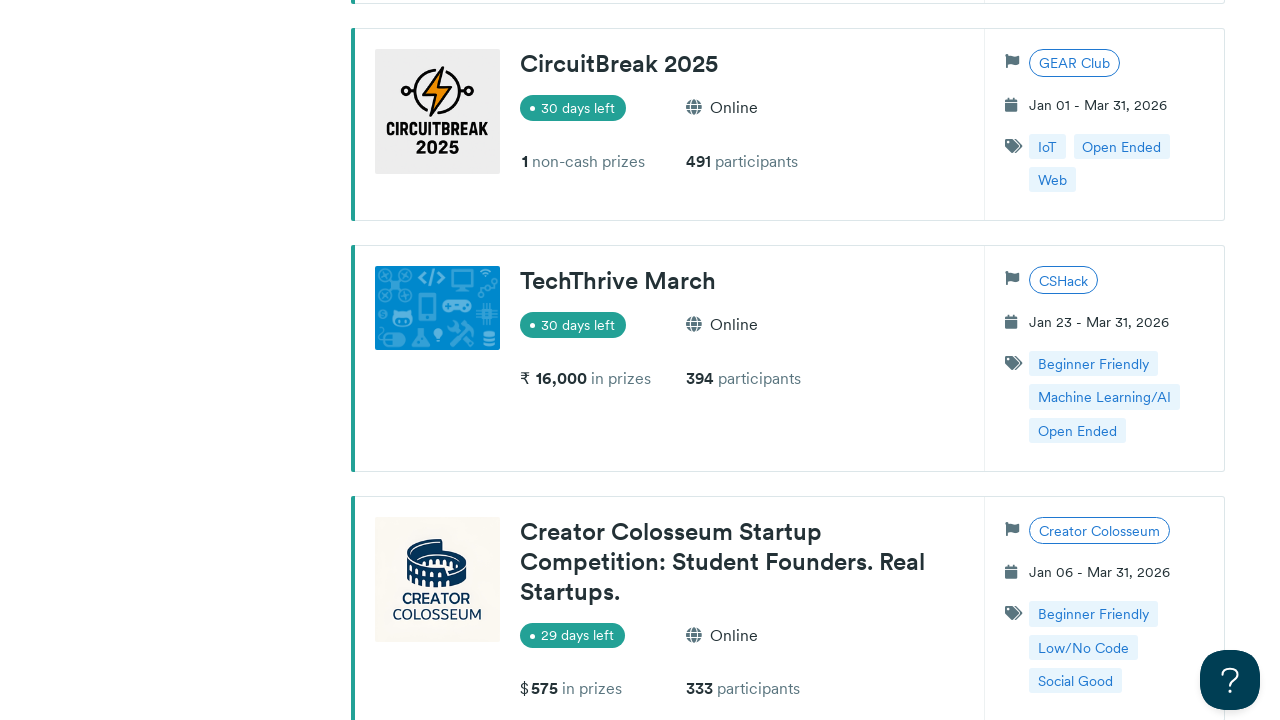

Waited 1 second for content to load
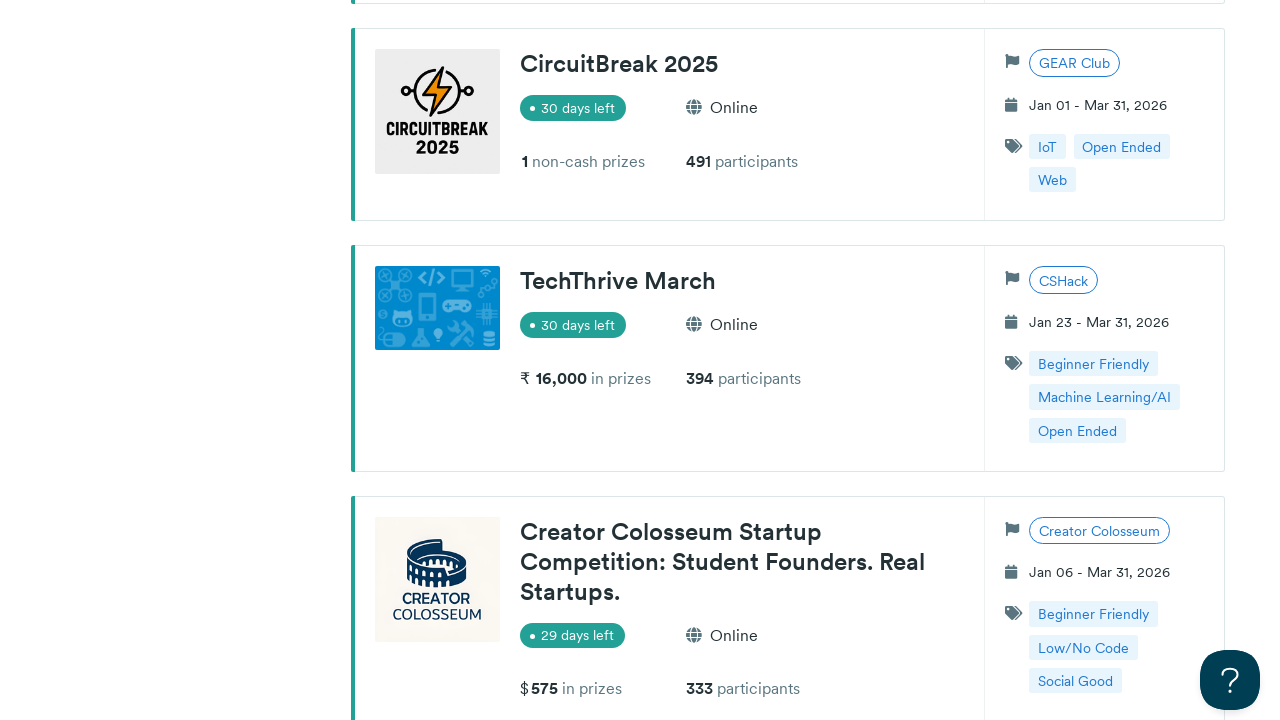

Scrolled to position 5373px
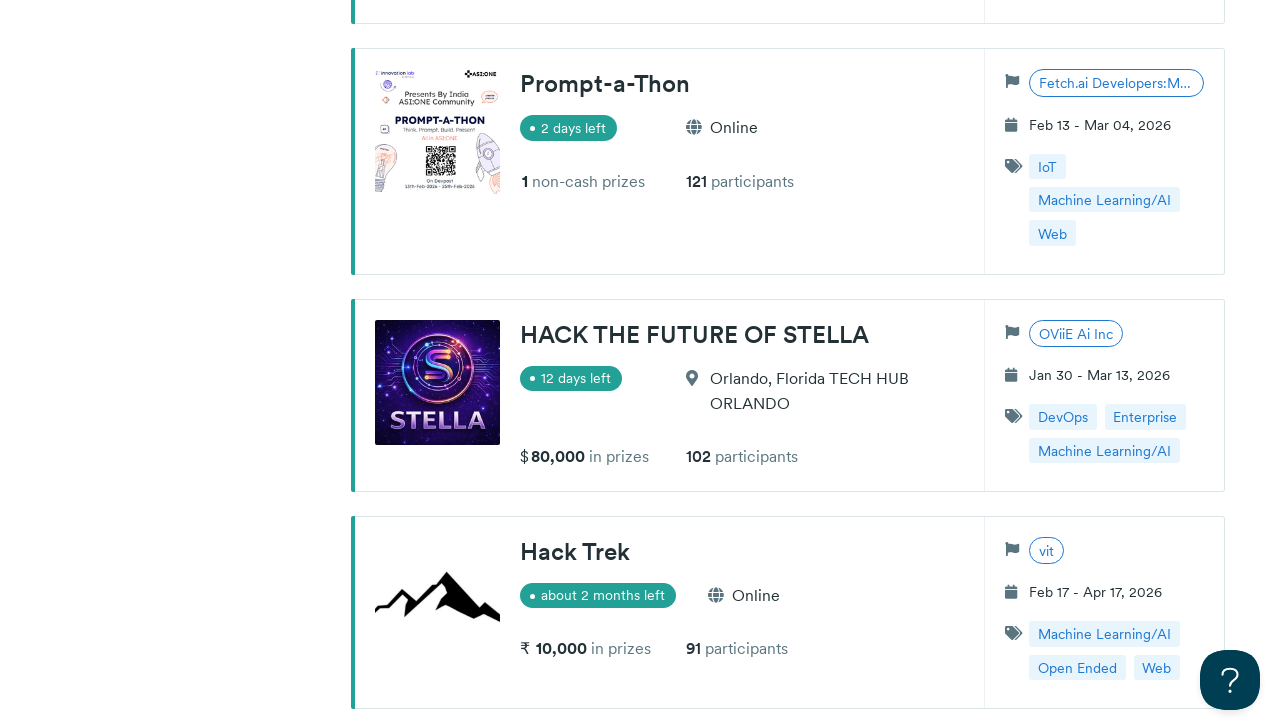

Waited 1 second for content to load
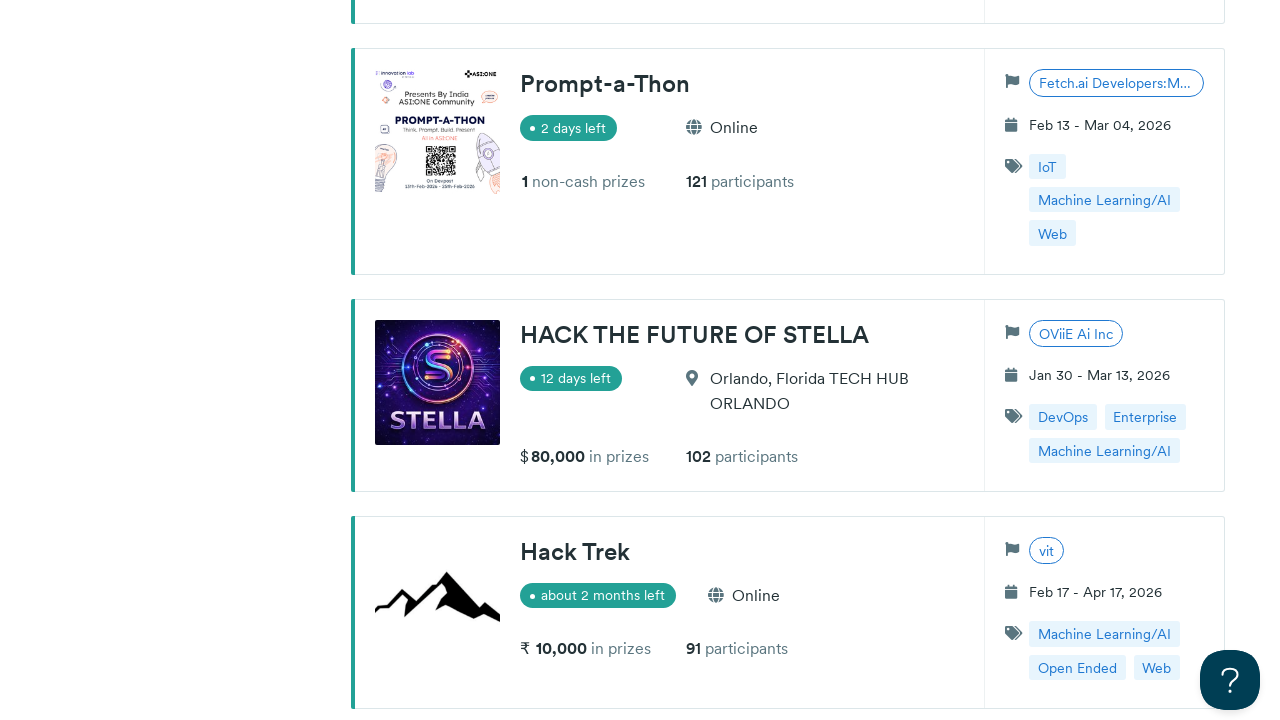

Scrolled to position 7164px
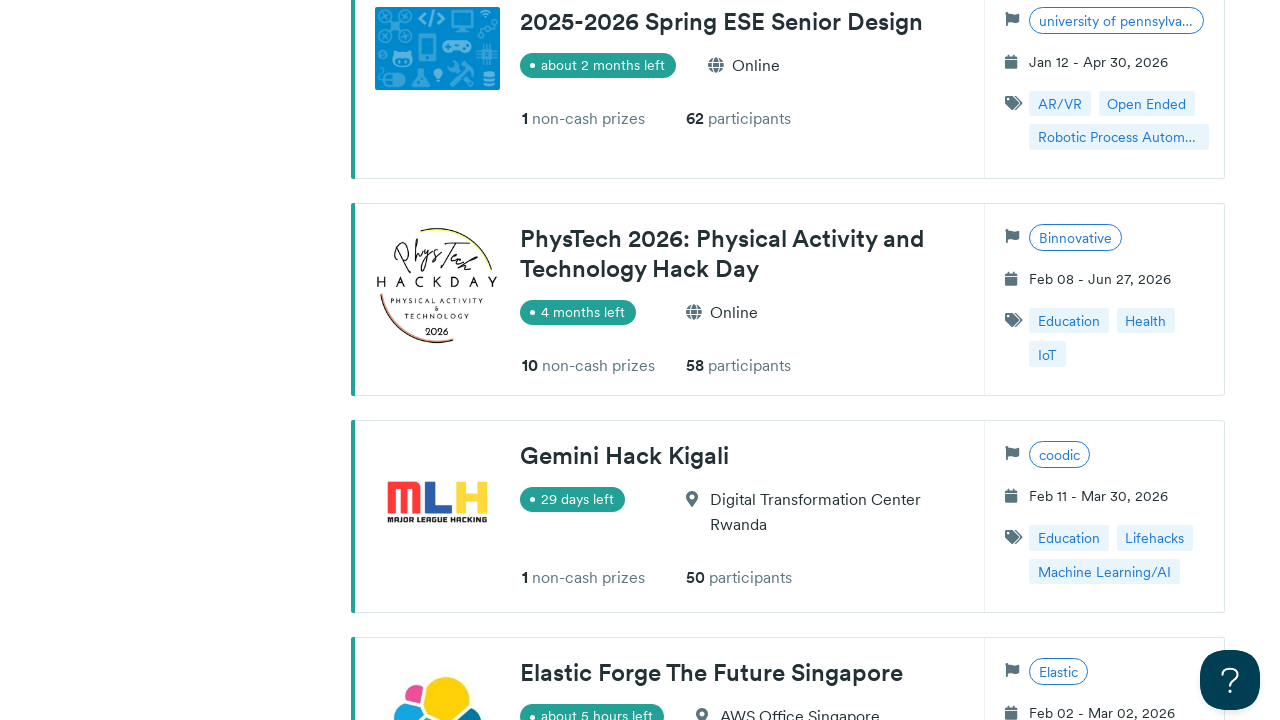

Waited 1 second for content to load
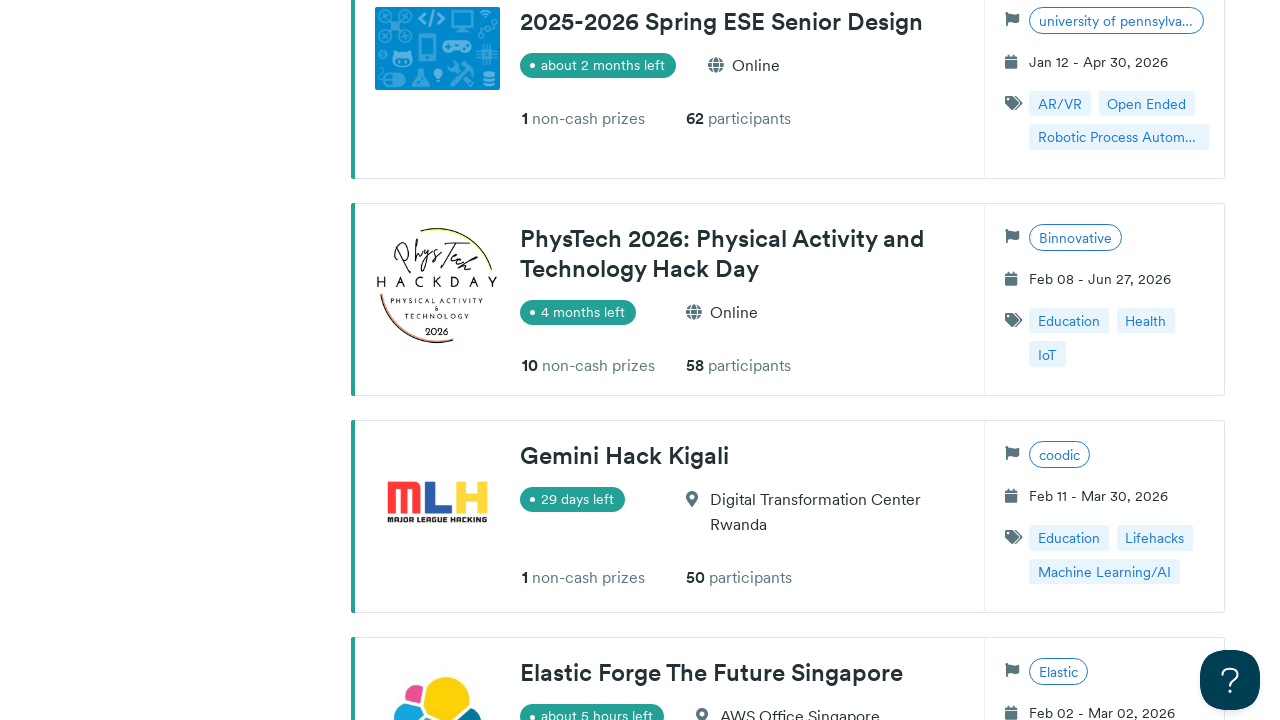

Scrolled to position 8955px
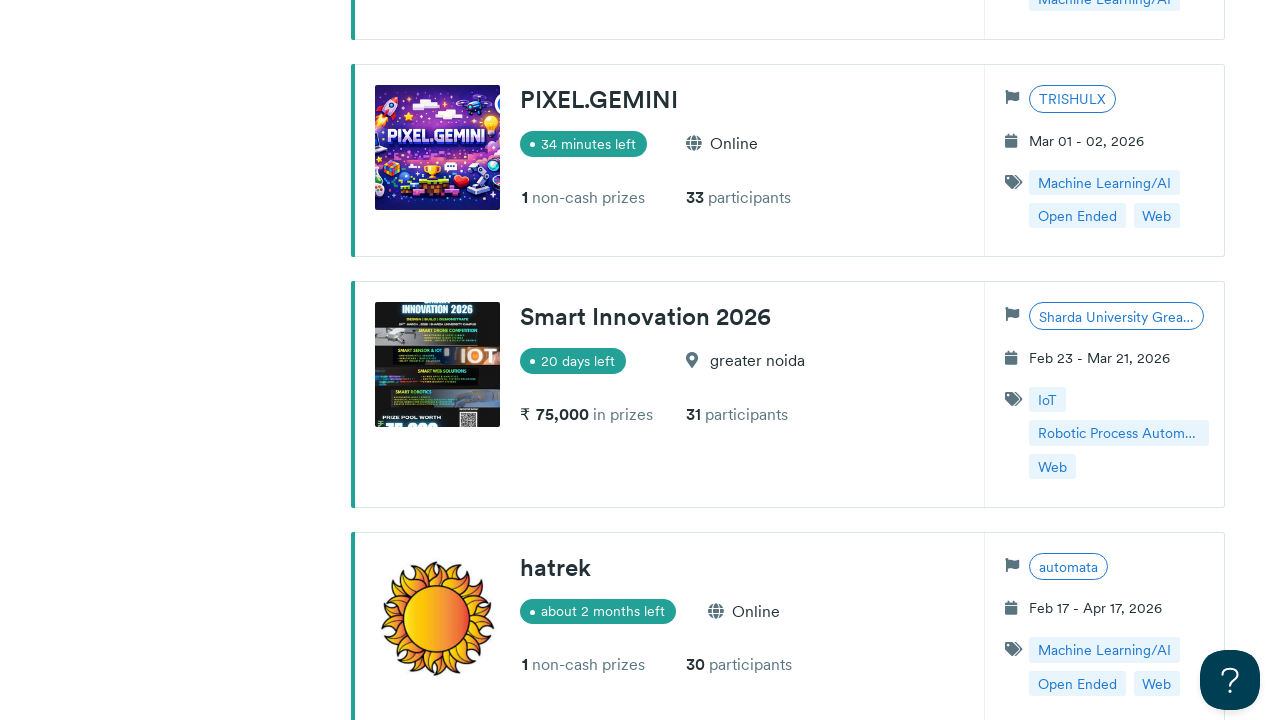

Waited 1 second for content to load
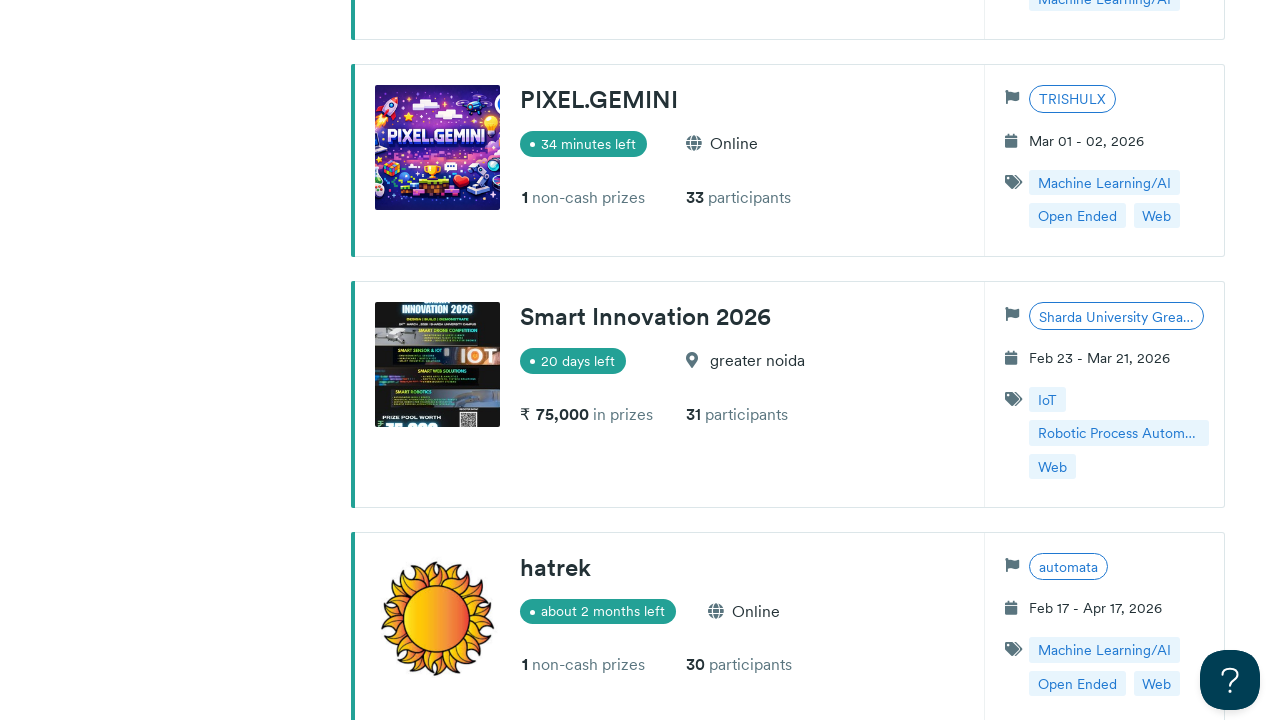

Scrolled to position 10746px
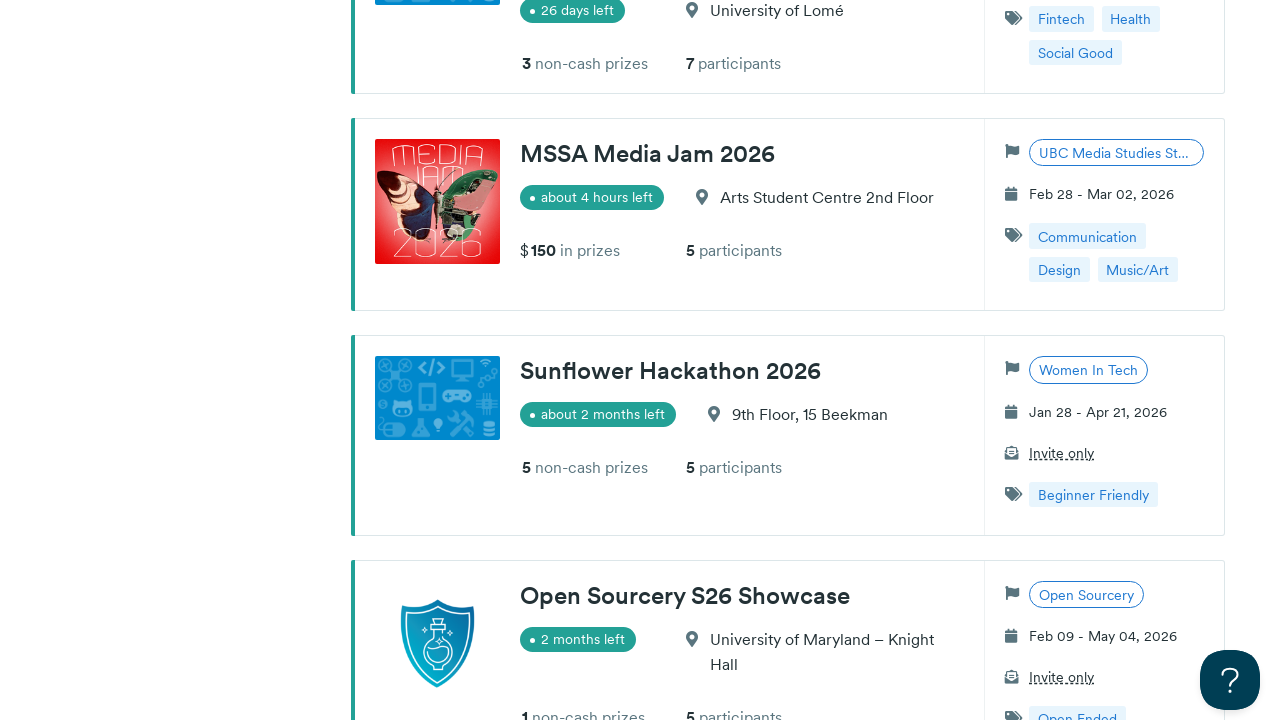

Waited 1 second for content to load
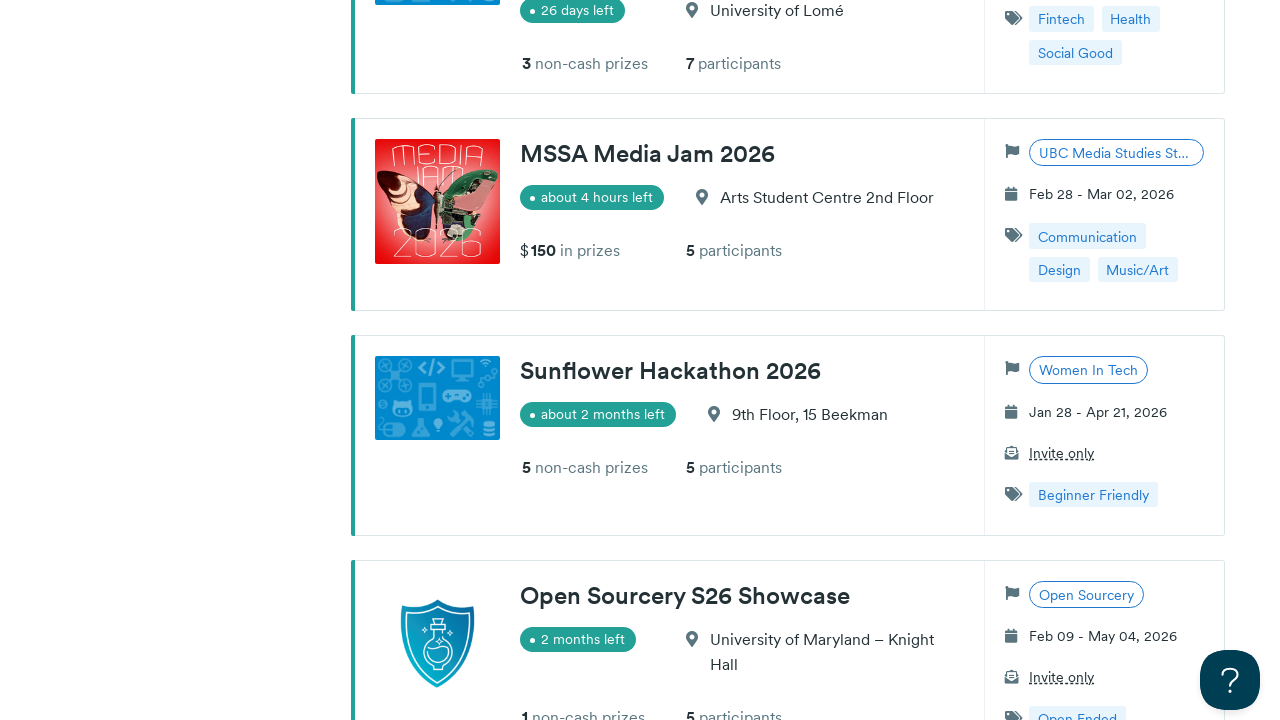

Scrolled to position 12537px
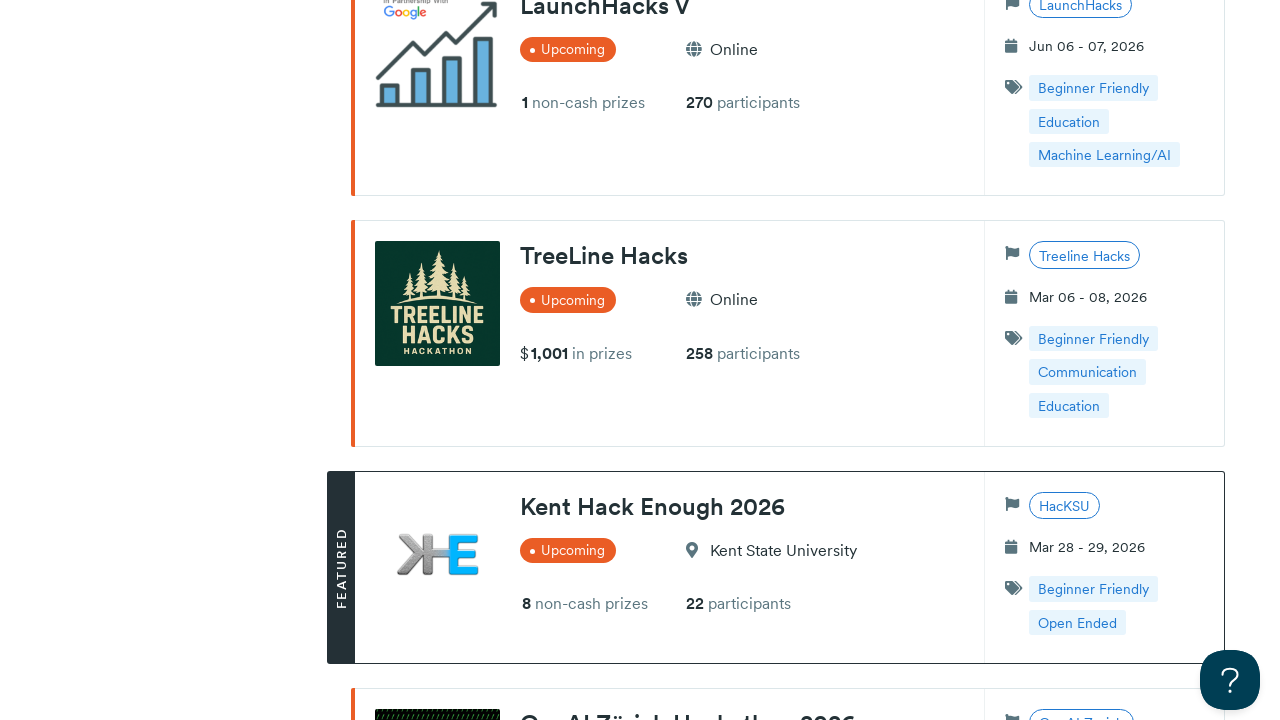

Waited 1 second for content to load
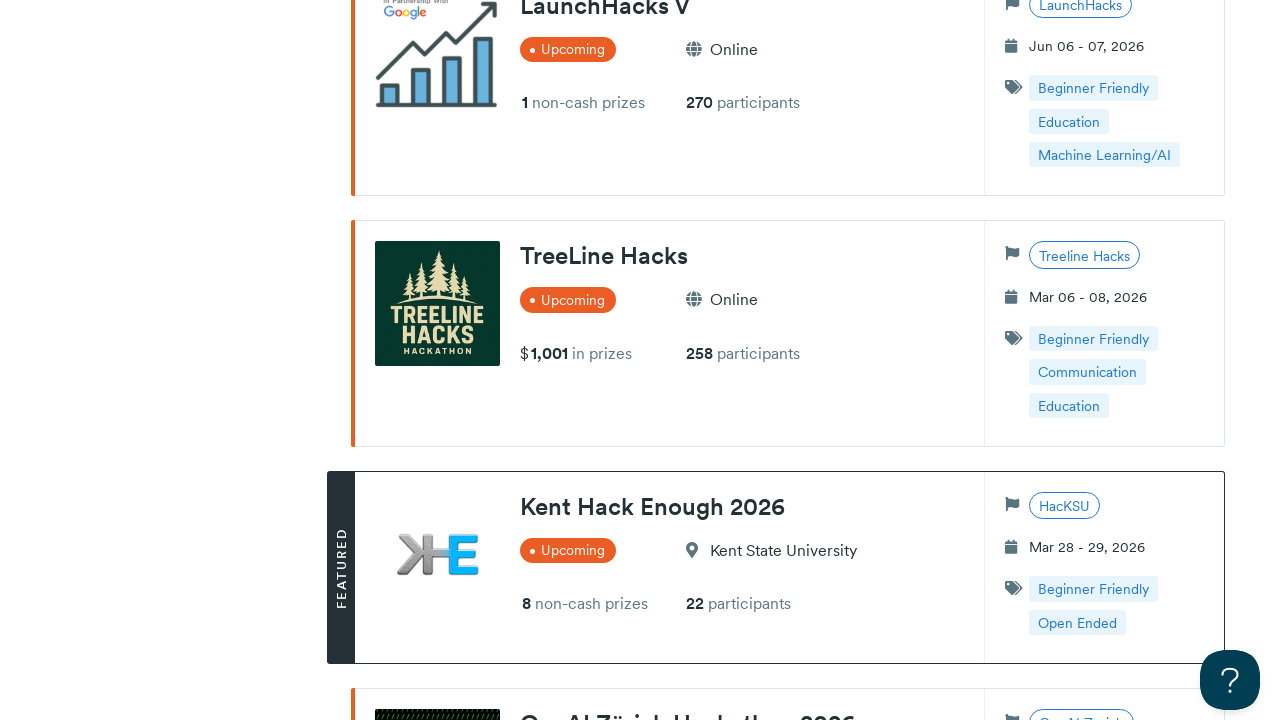

Scrolled to position 14328px
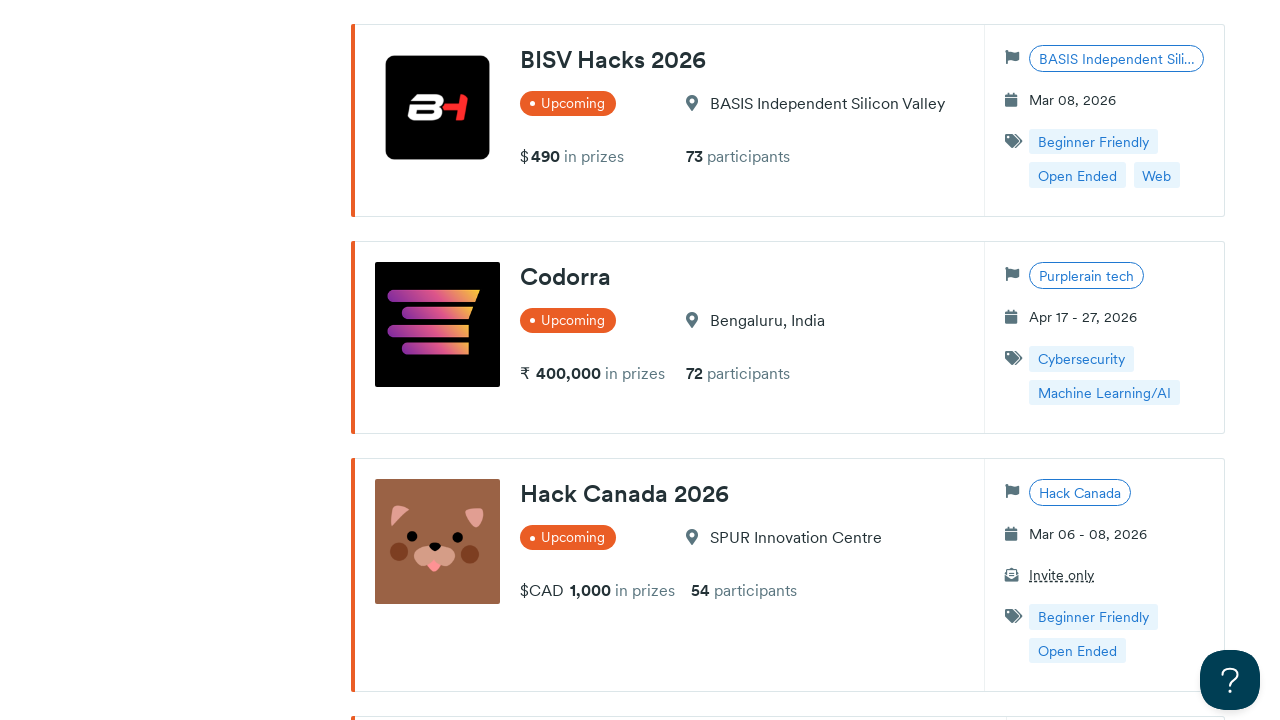

Waited 1 second for content to load
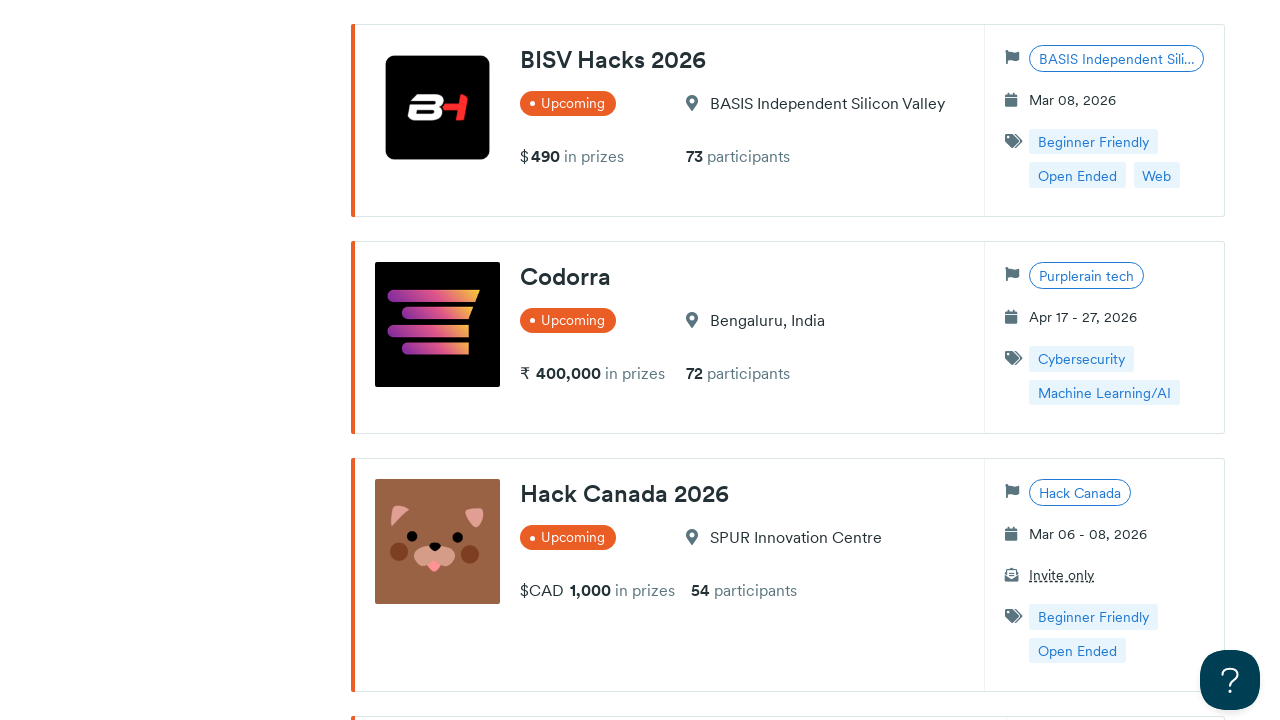

Scrolled to position 16119px
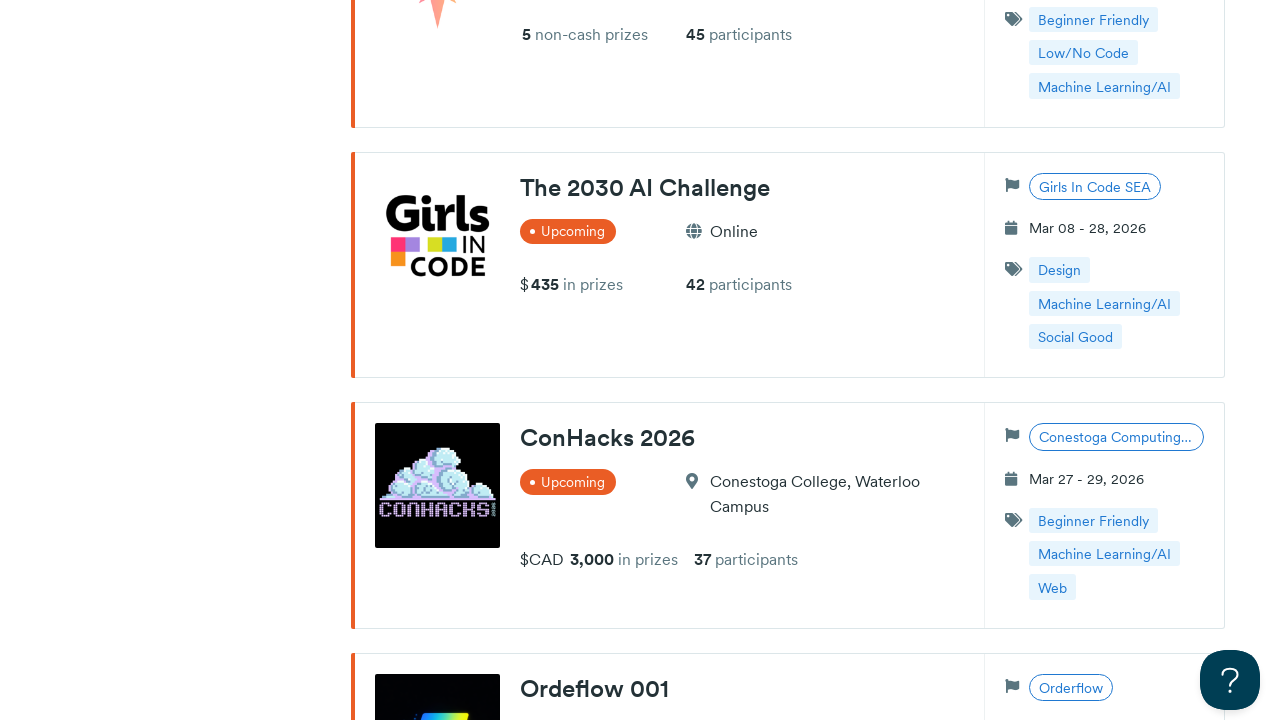

Waited 1 second for content to load
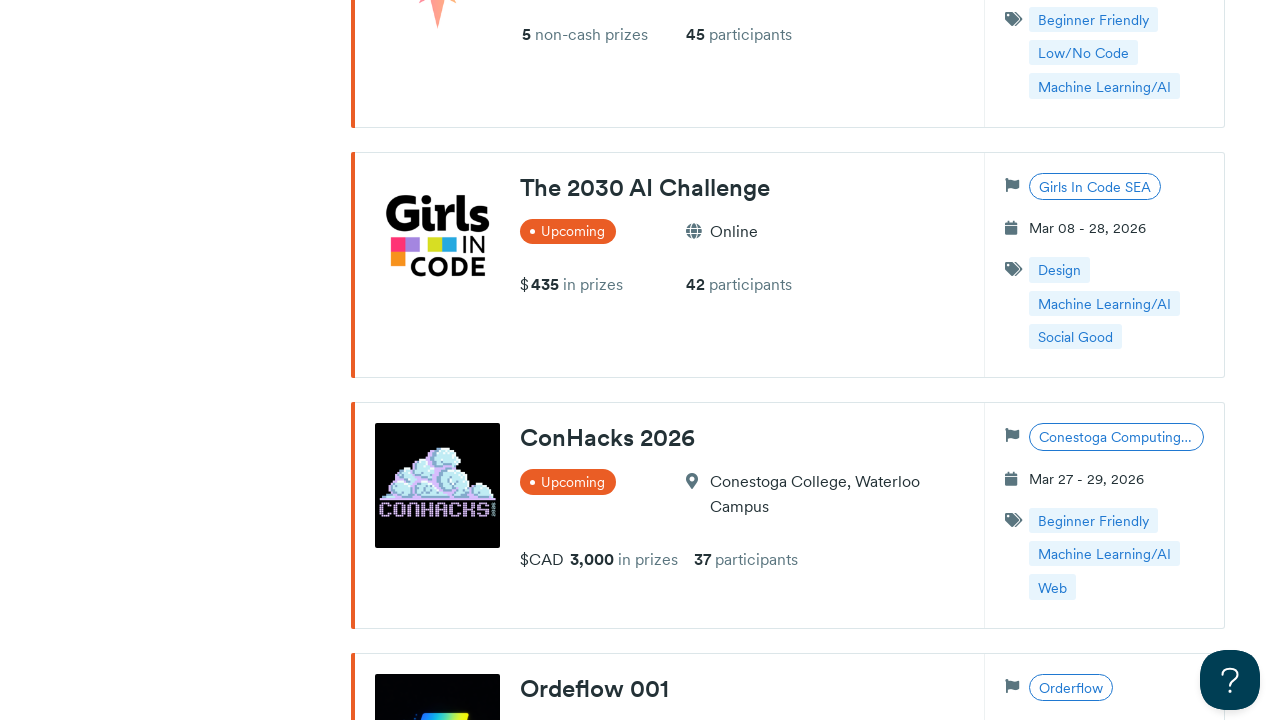

Scrolled to position 17910px
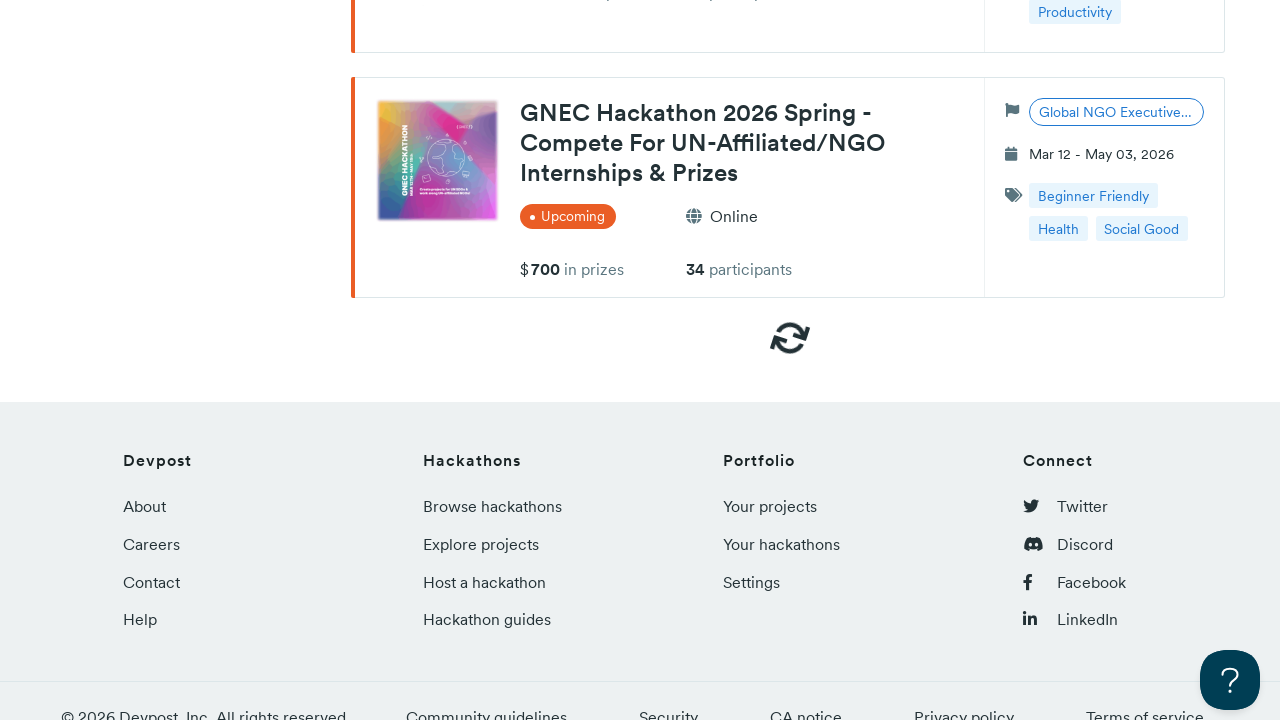

Waited 1 second for content to load
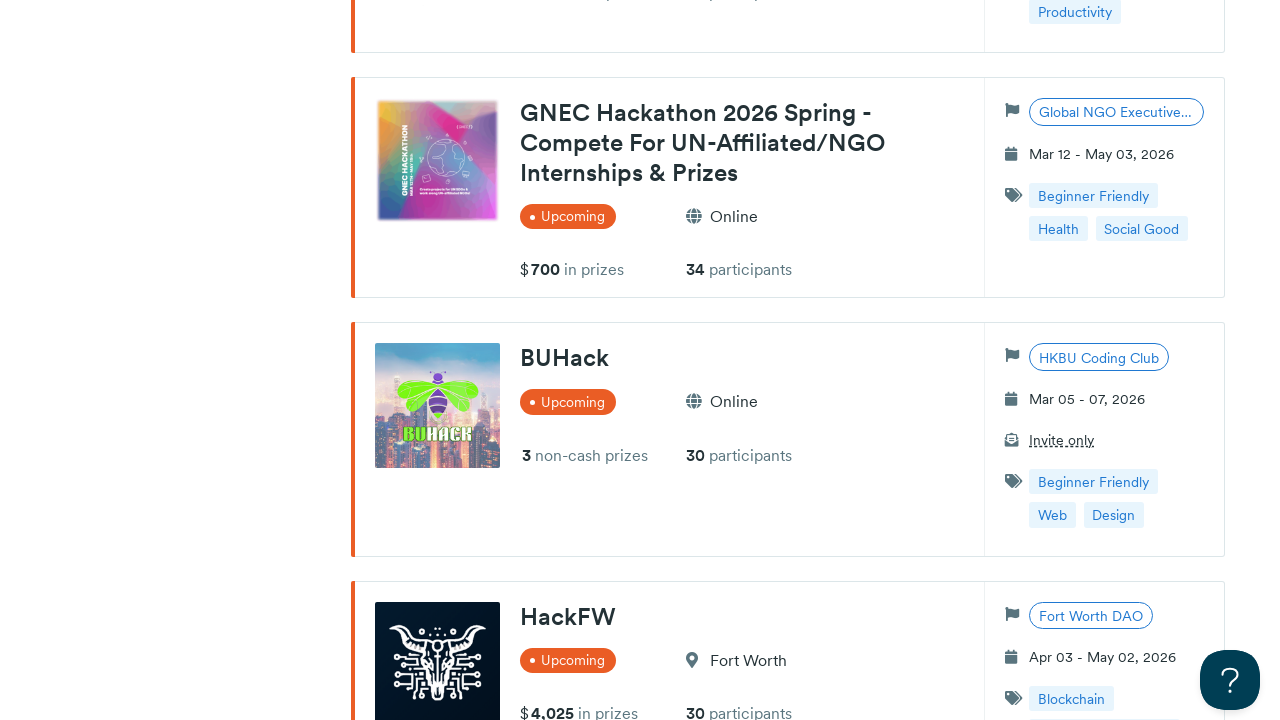

Retrieved new page height after scroll iteration 8
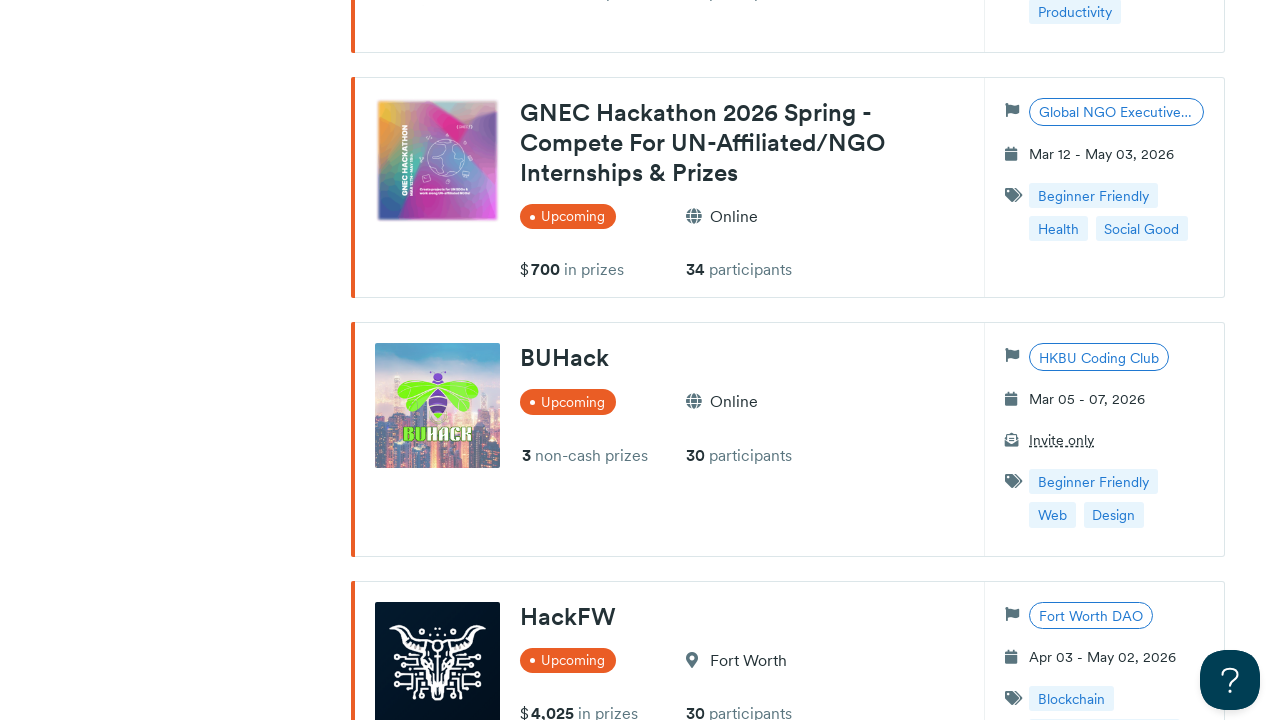

Updated scroll parameters for next iteration (increment: 1864)
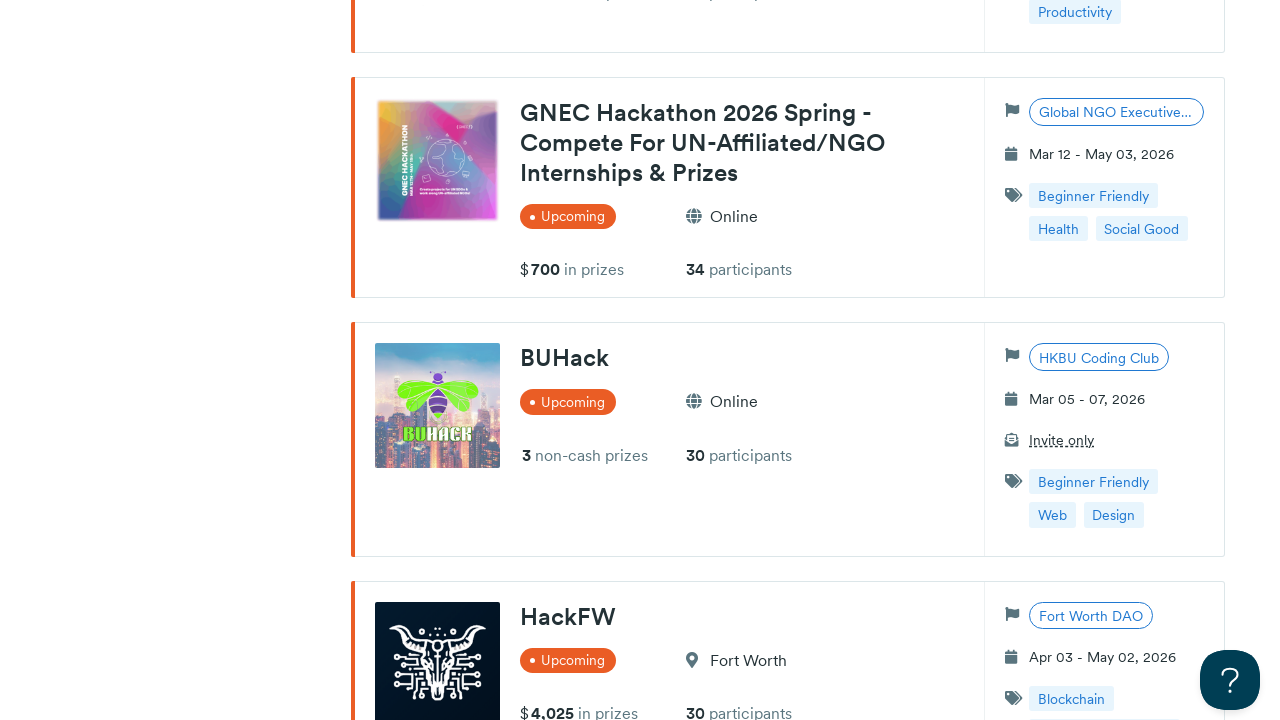

Scrolled to position 0px
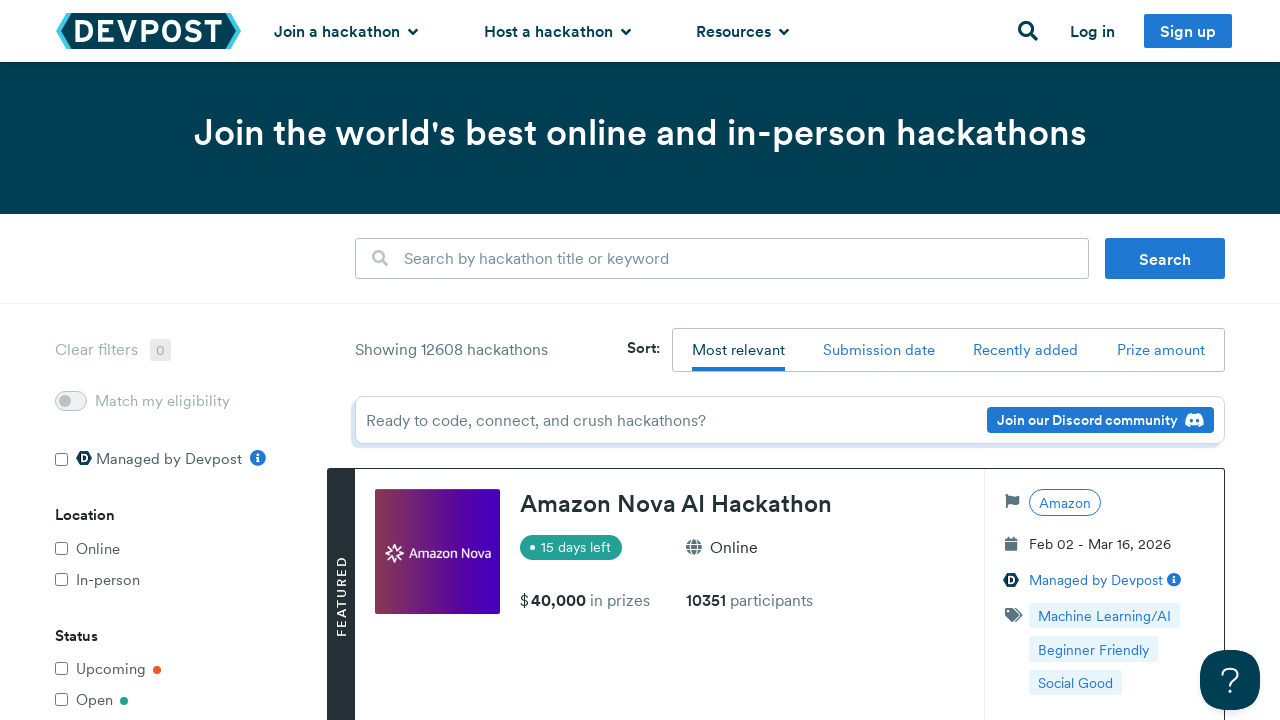

Waited 1 second for content to load
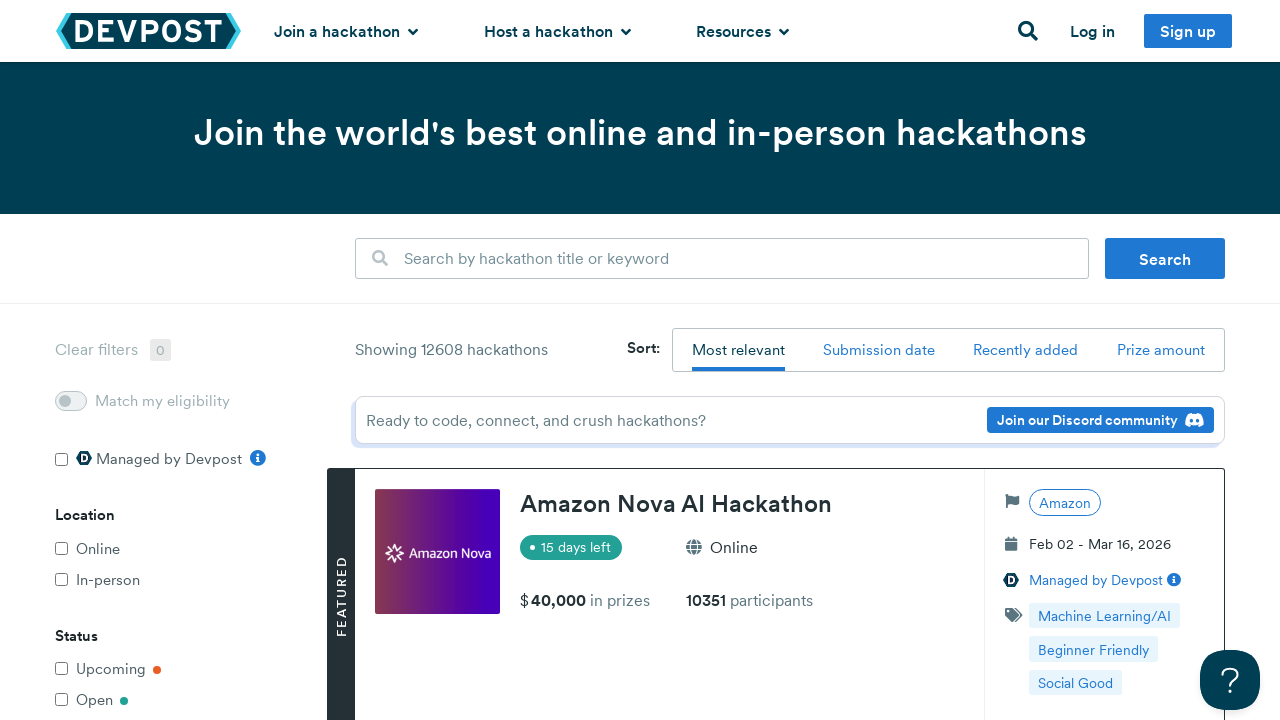

Scrolled to position 1864px
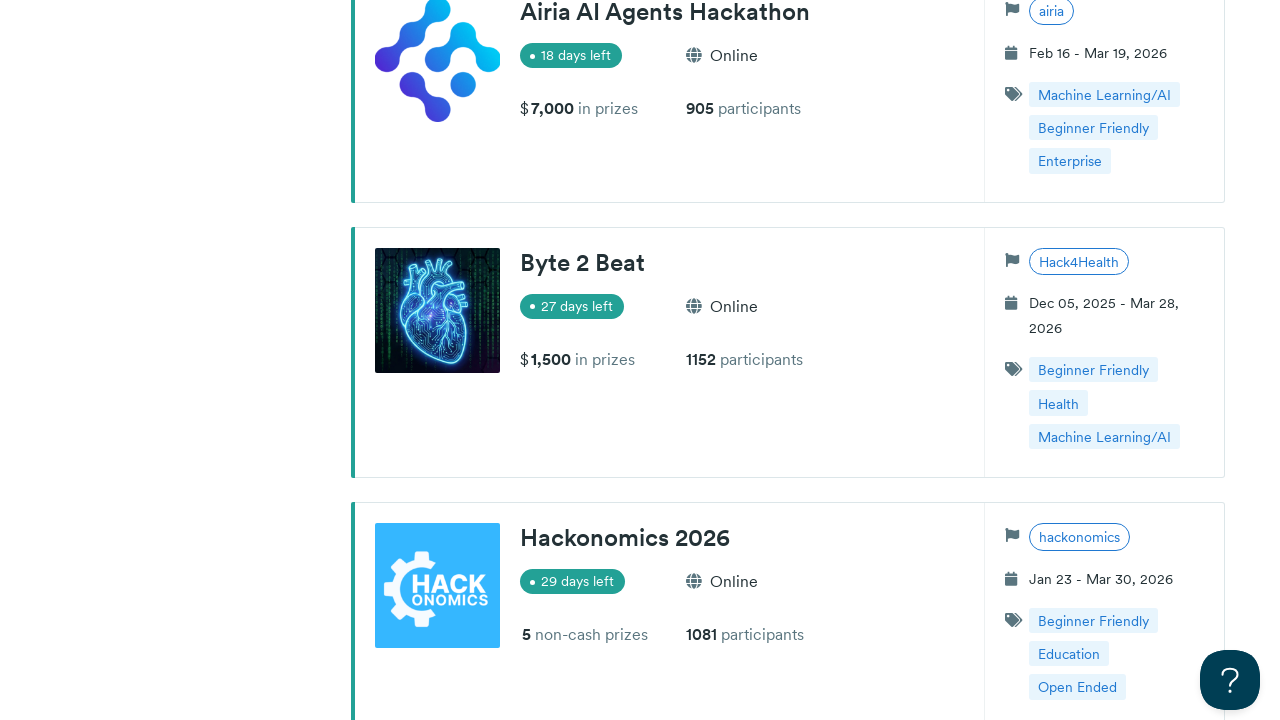

Waited 1 second for content to load
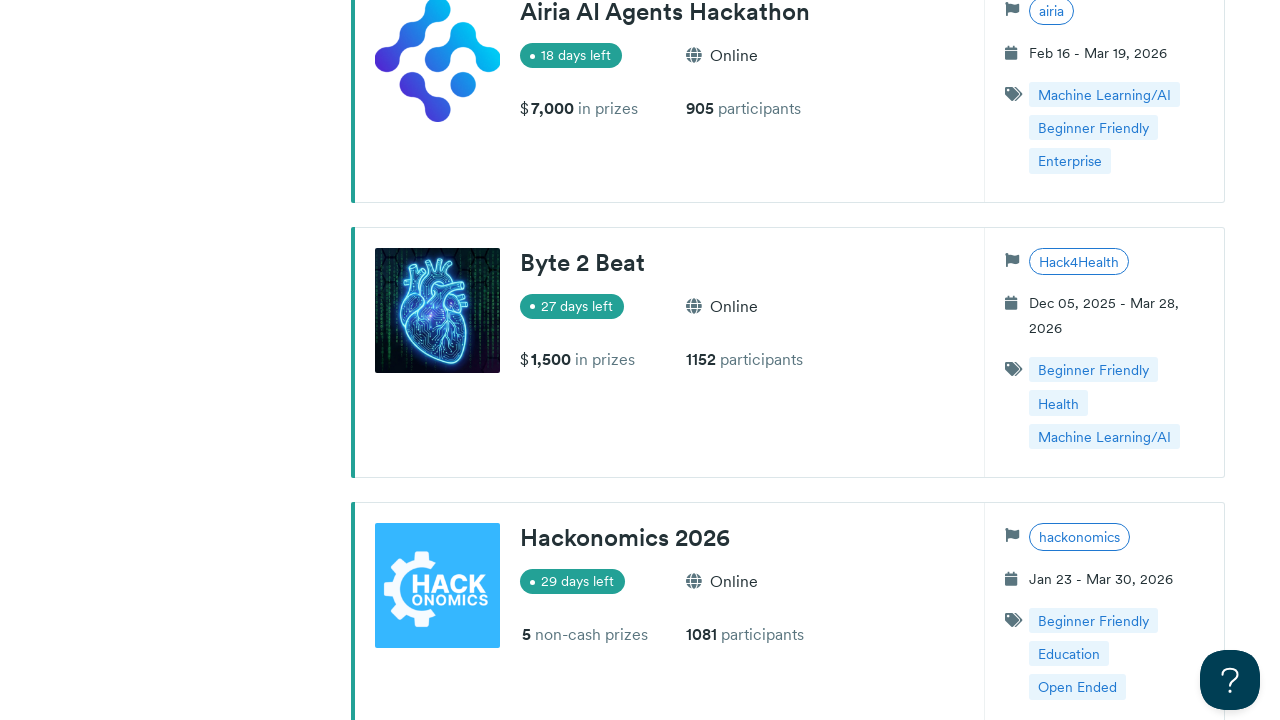

Scrolled to position 3728px
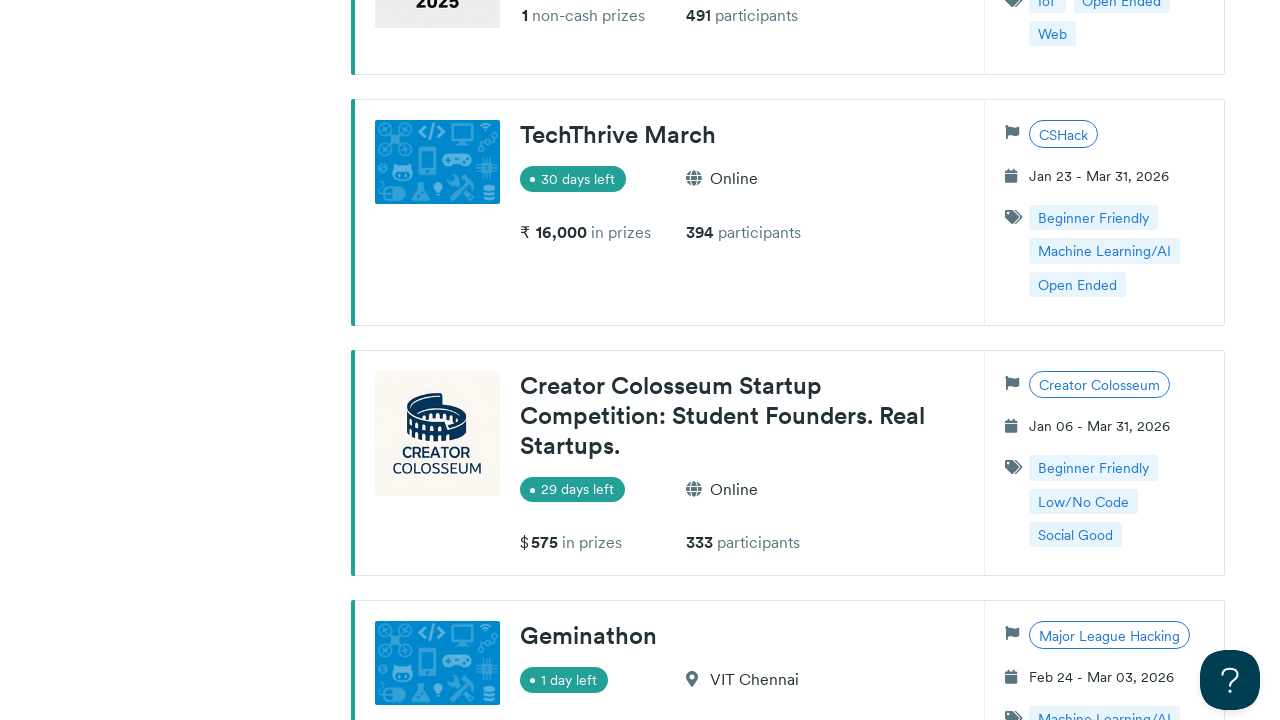

Waited 1 second for content to load
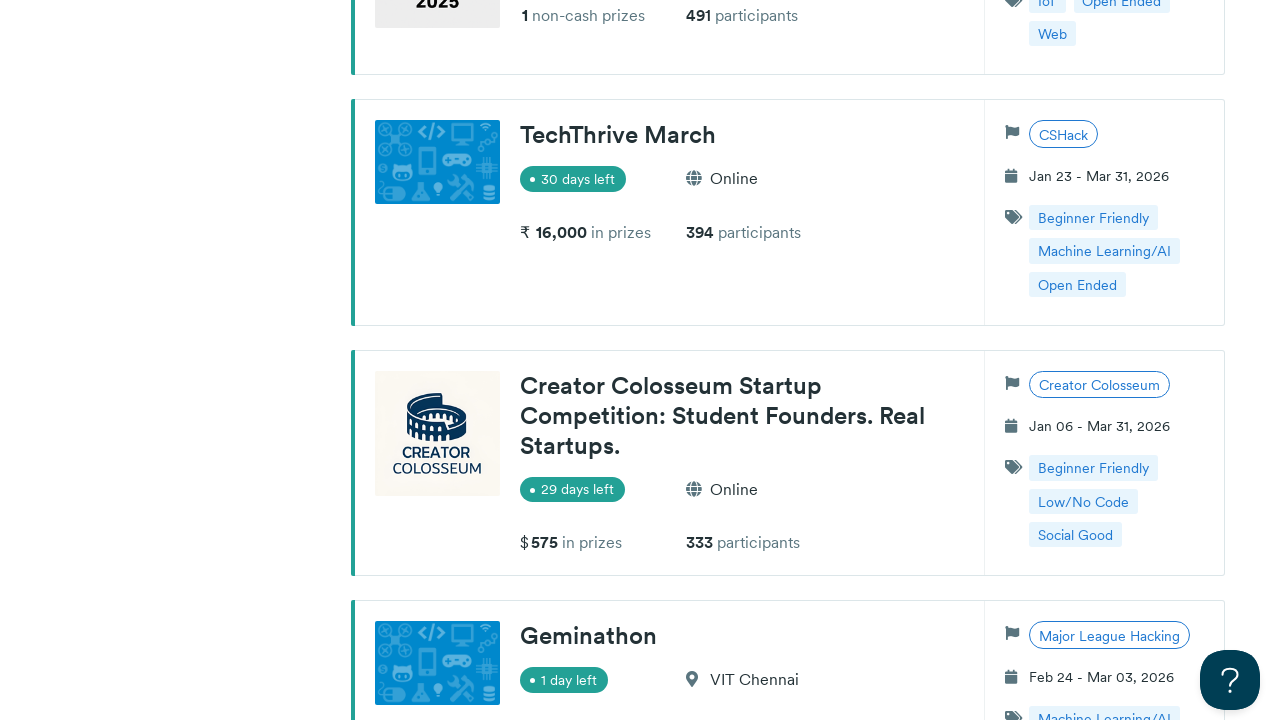

Scrolled to position 5592px
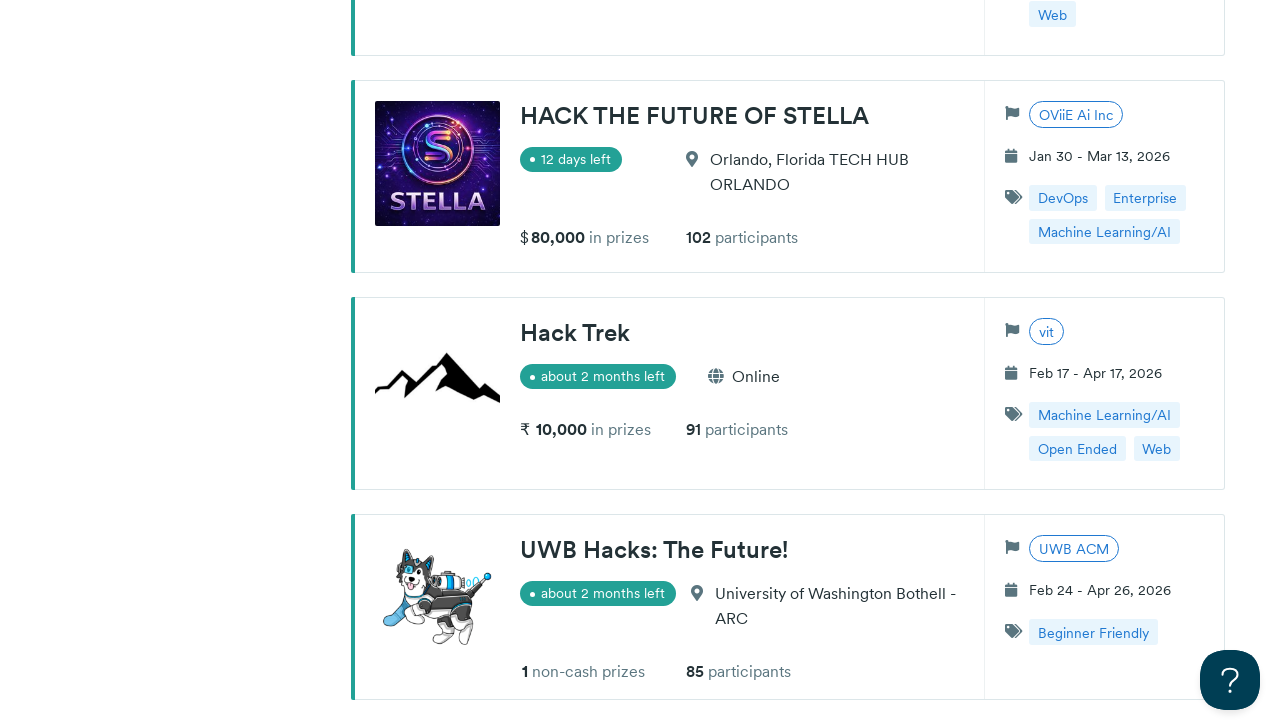

Waited 1 second for content to load
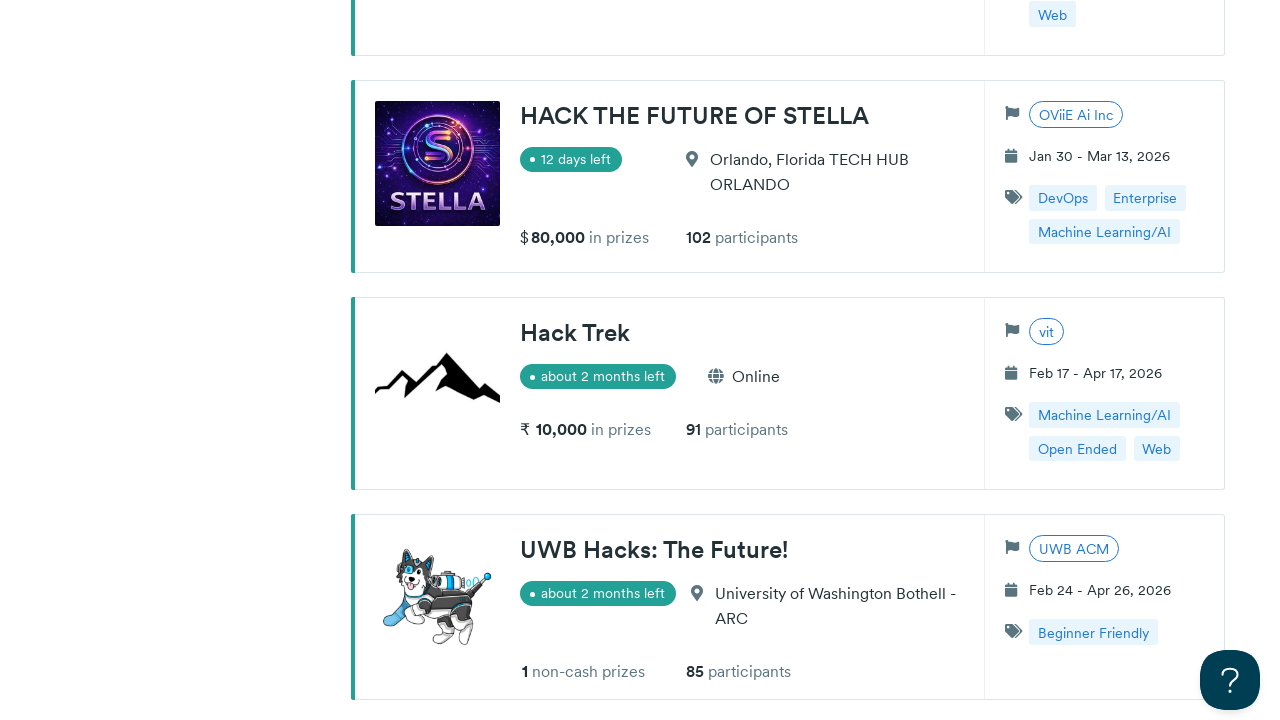

Scrolled to position 7456px
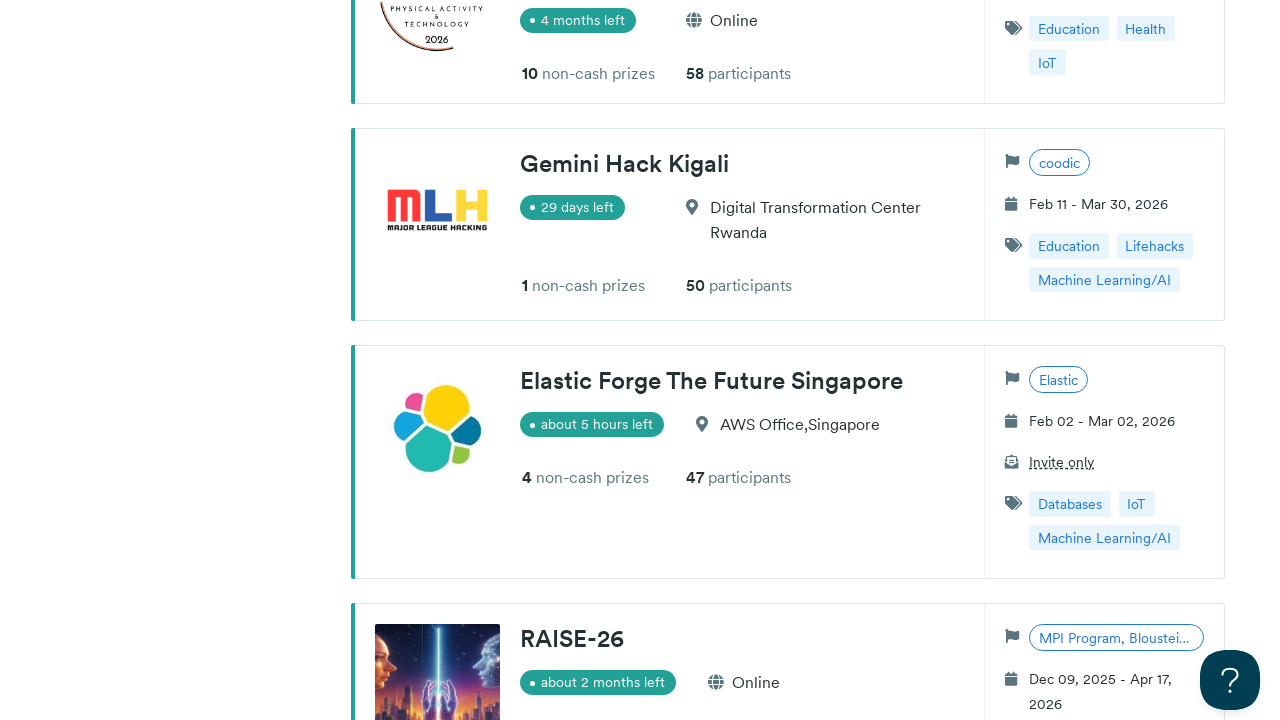

Waited 1 second for content to load
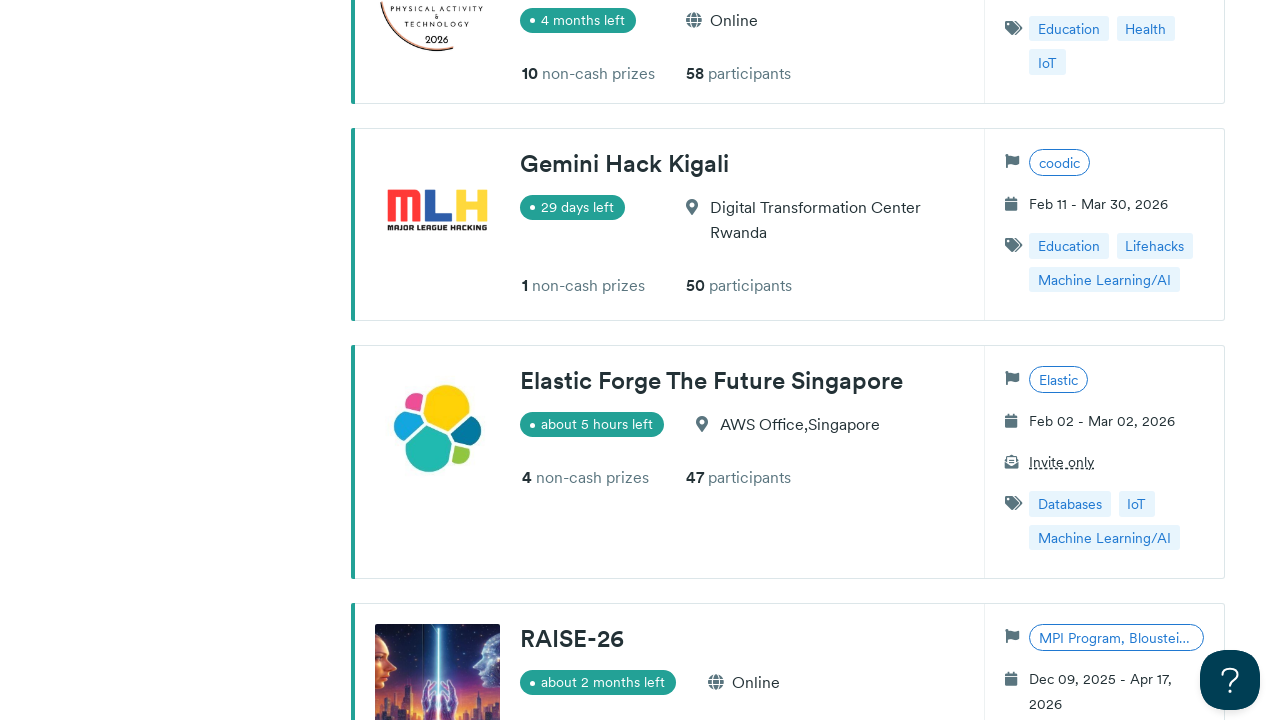

Scrolled to position 9320px
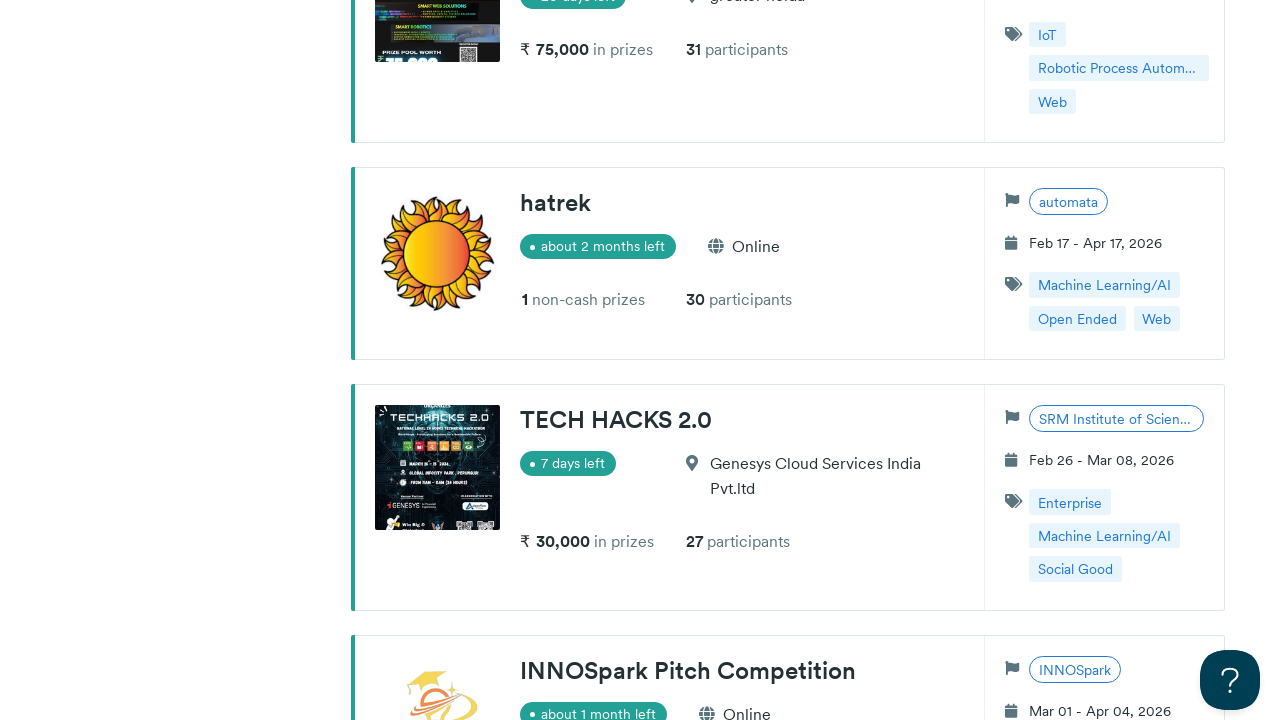

Waited 1 second for content to load
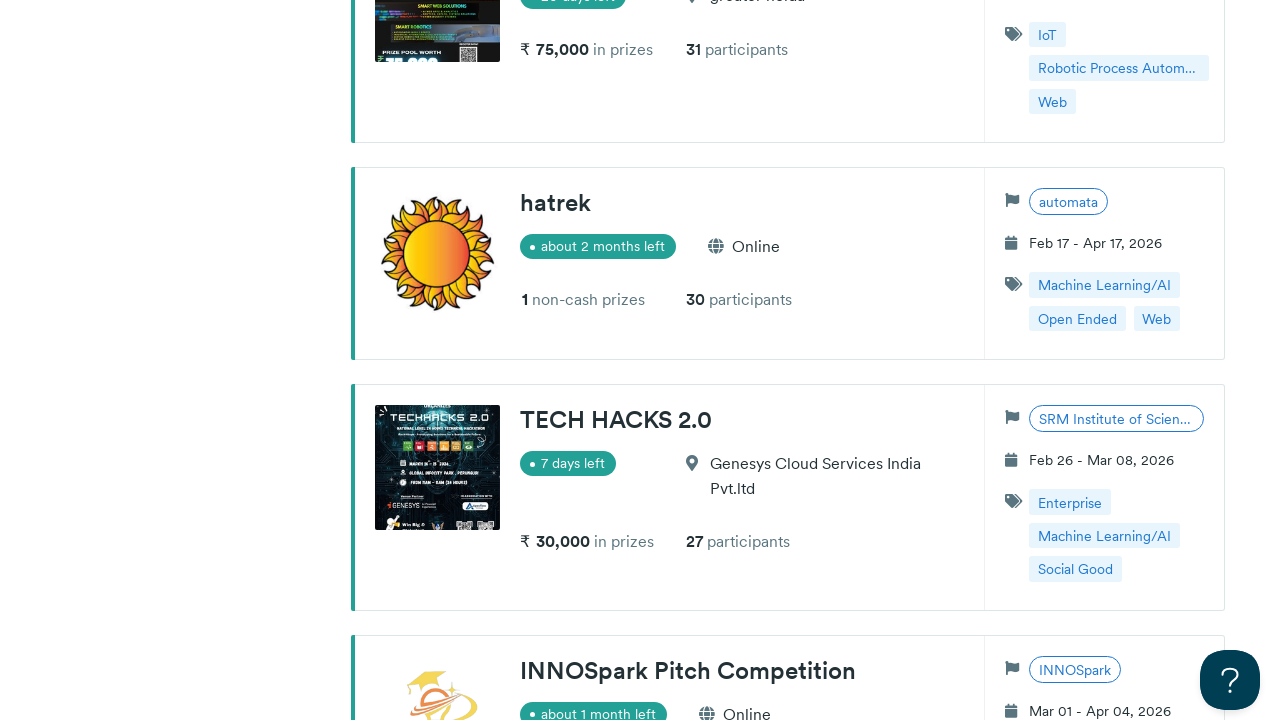

Scrolled to position 11184px
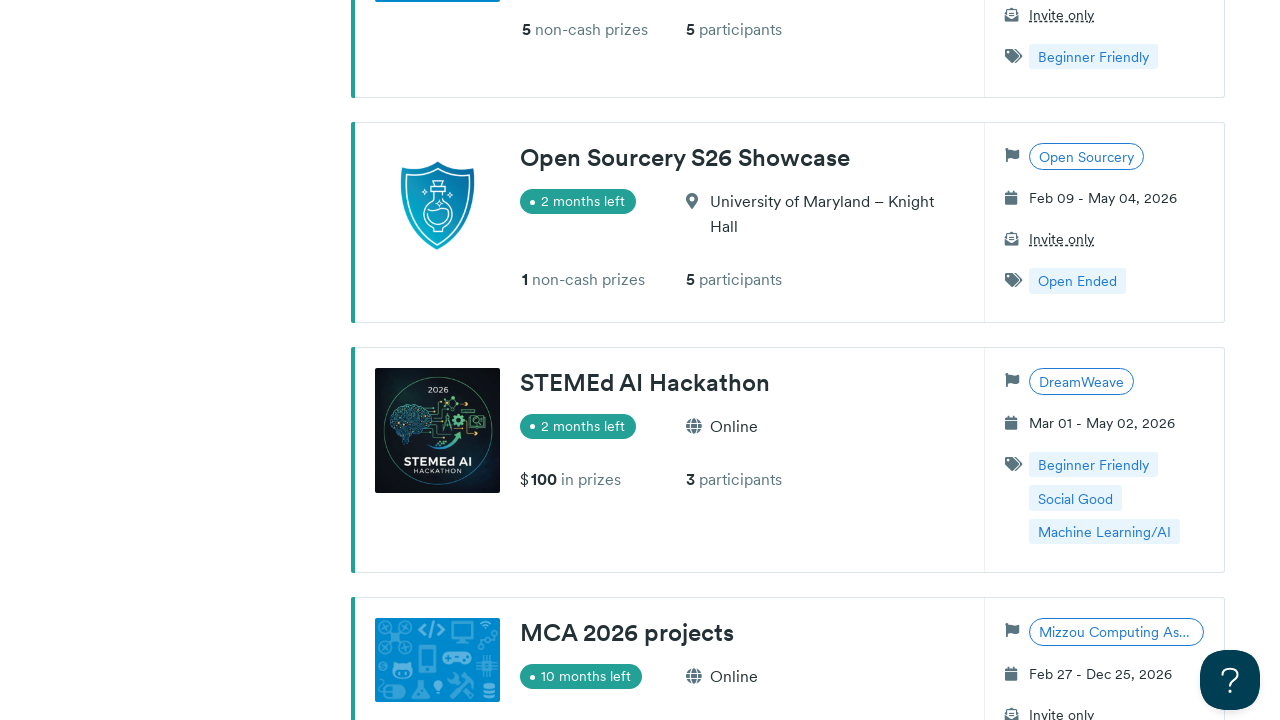

Waited 1 second for content to load
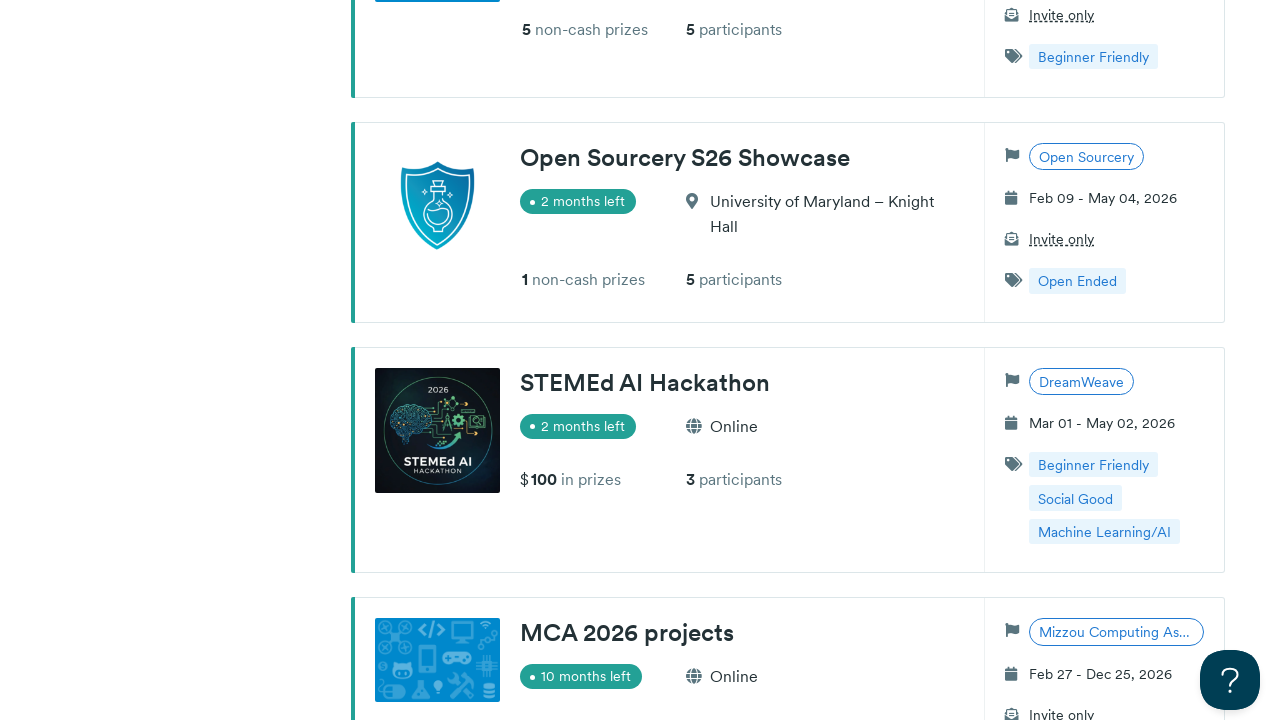

Scrolled to position 13048px
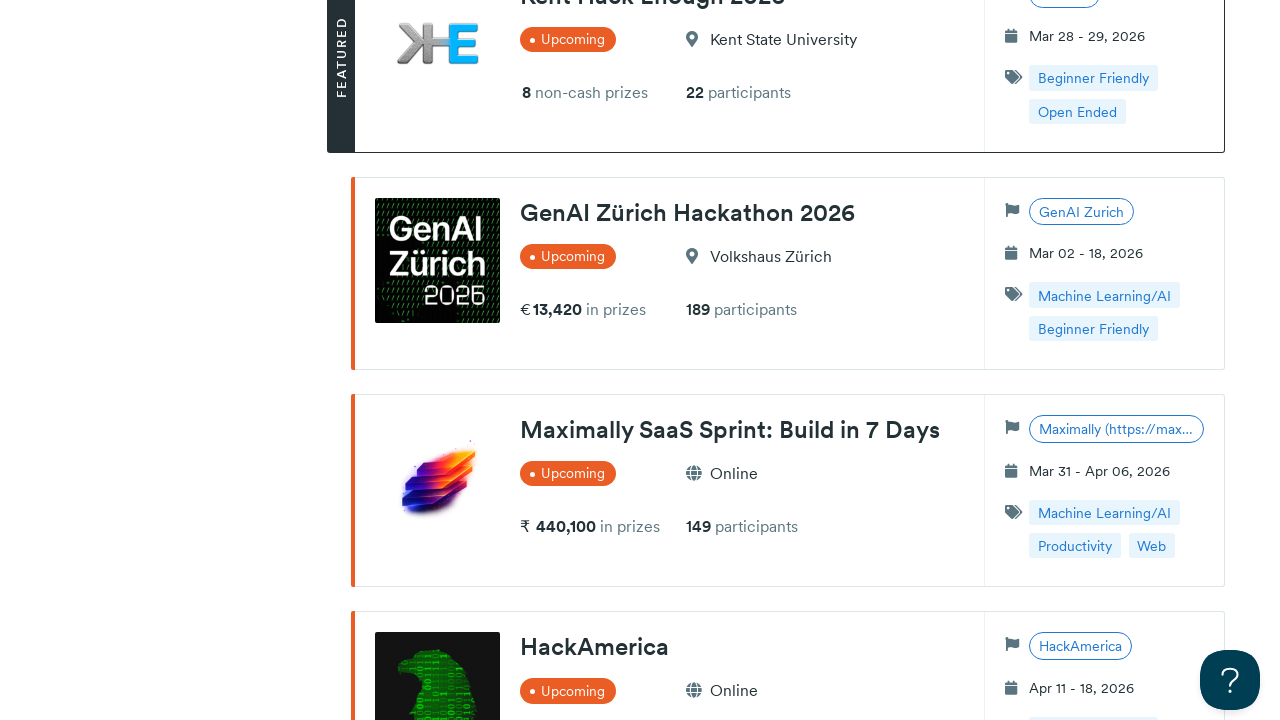

Waited 1 second for content to load
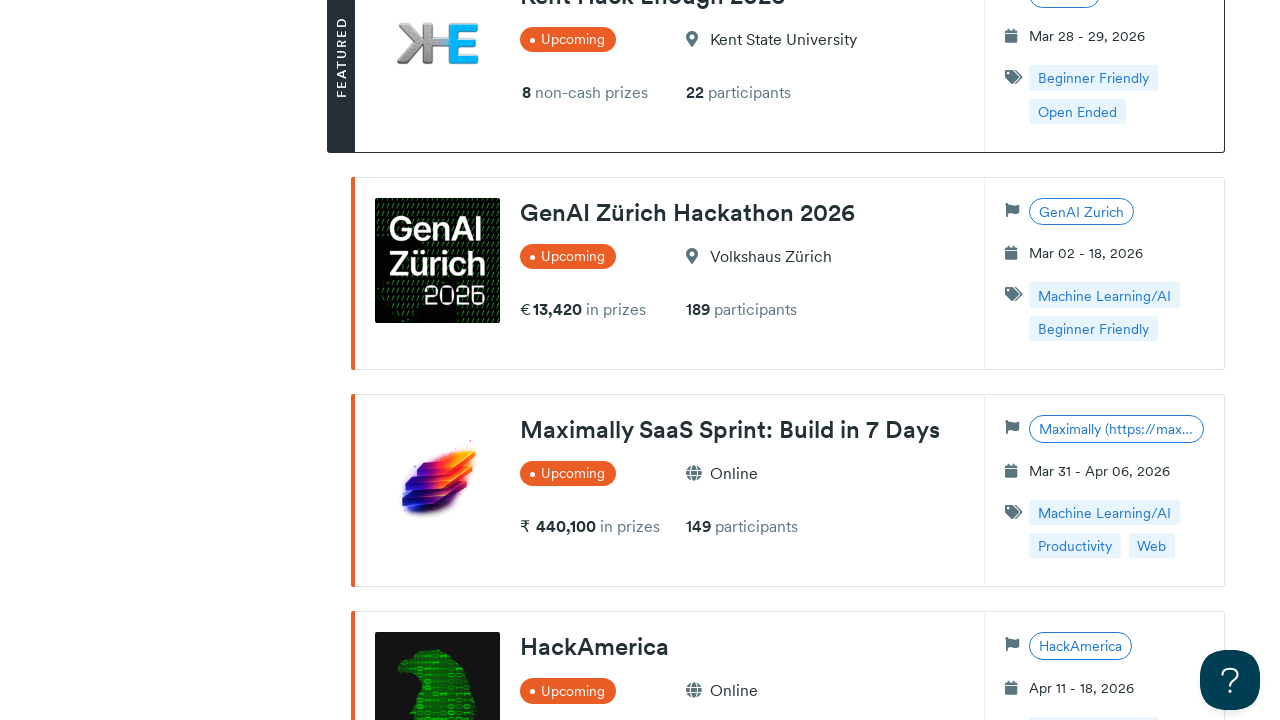

Scrolled to position 14912px
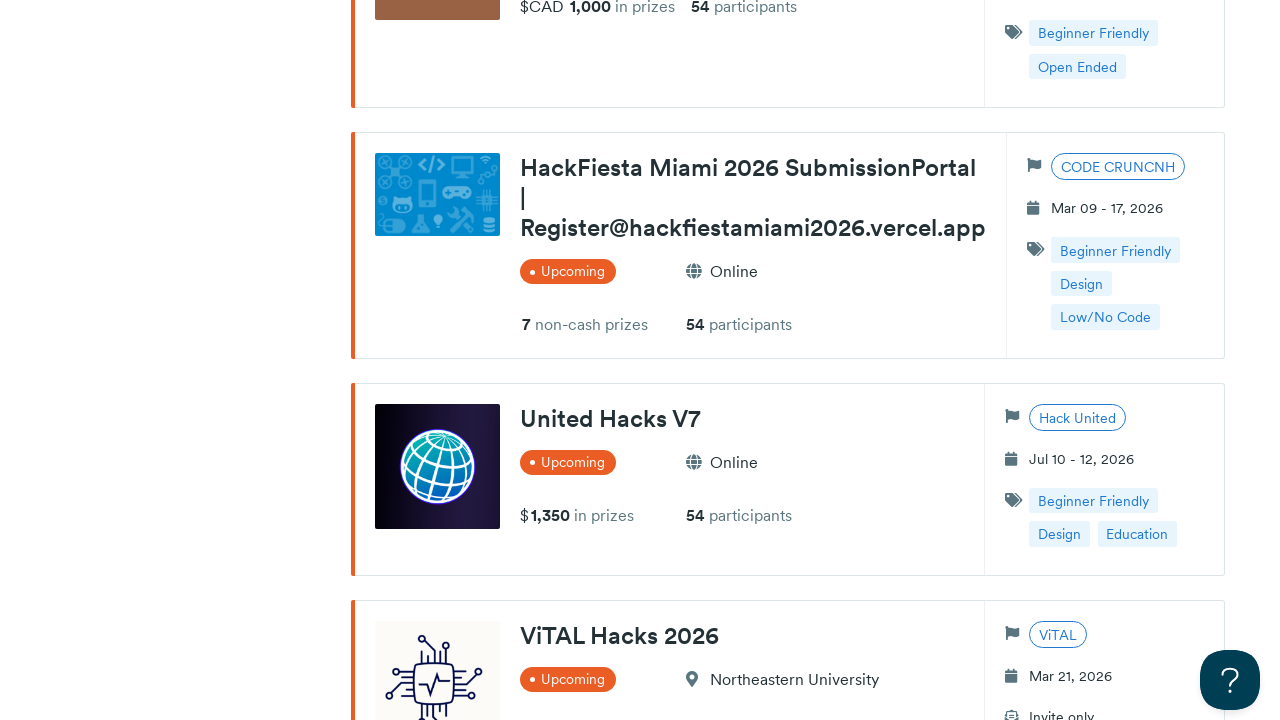

Waited 1 second for content to load
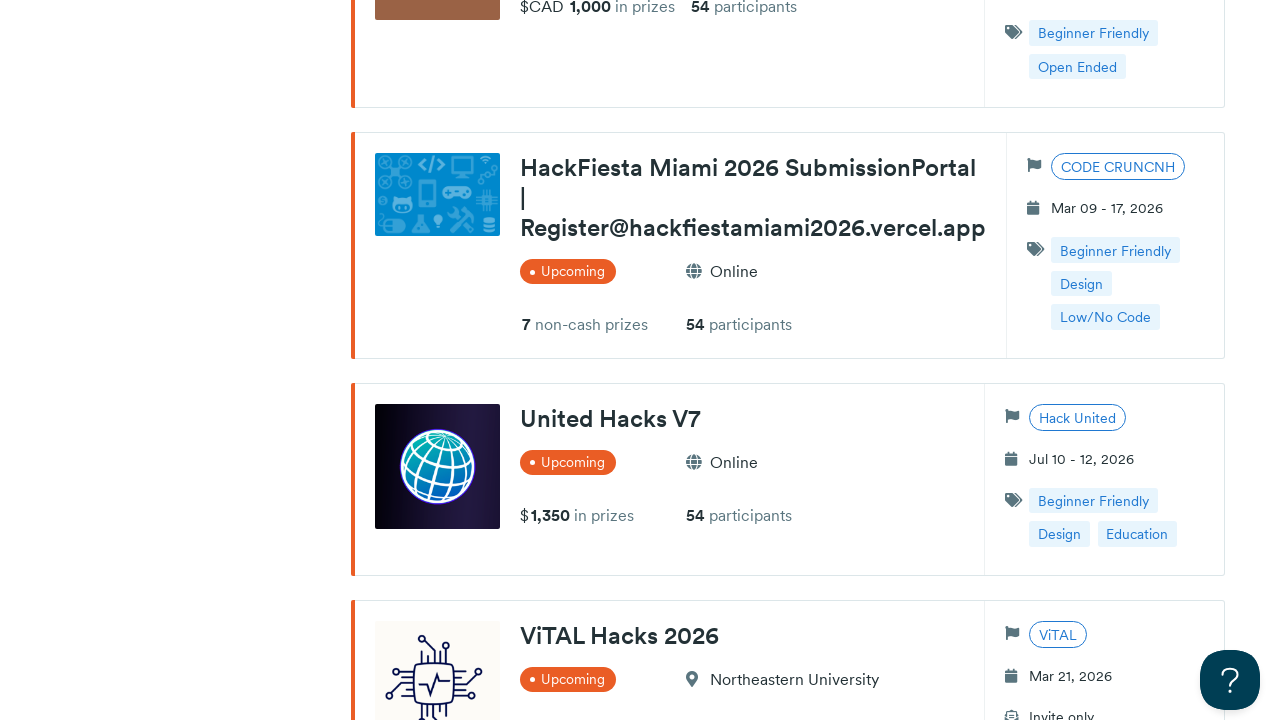

Scrolled to position 16776px
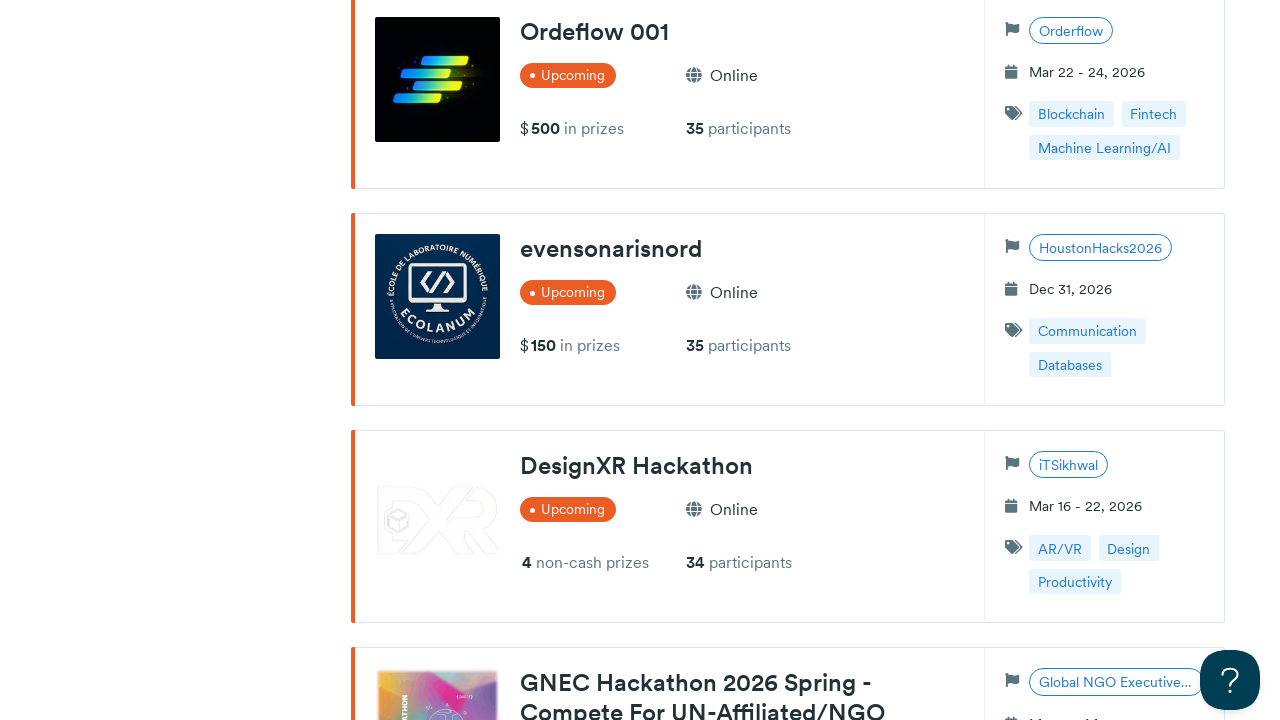

Waited 1 second for content to load
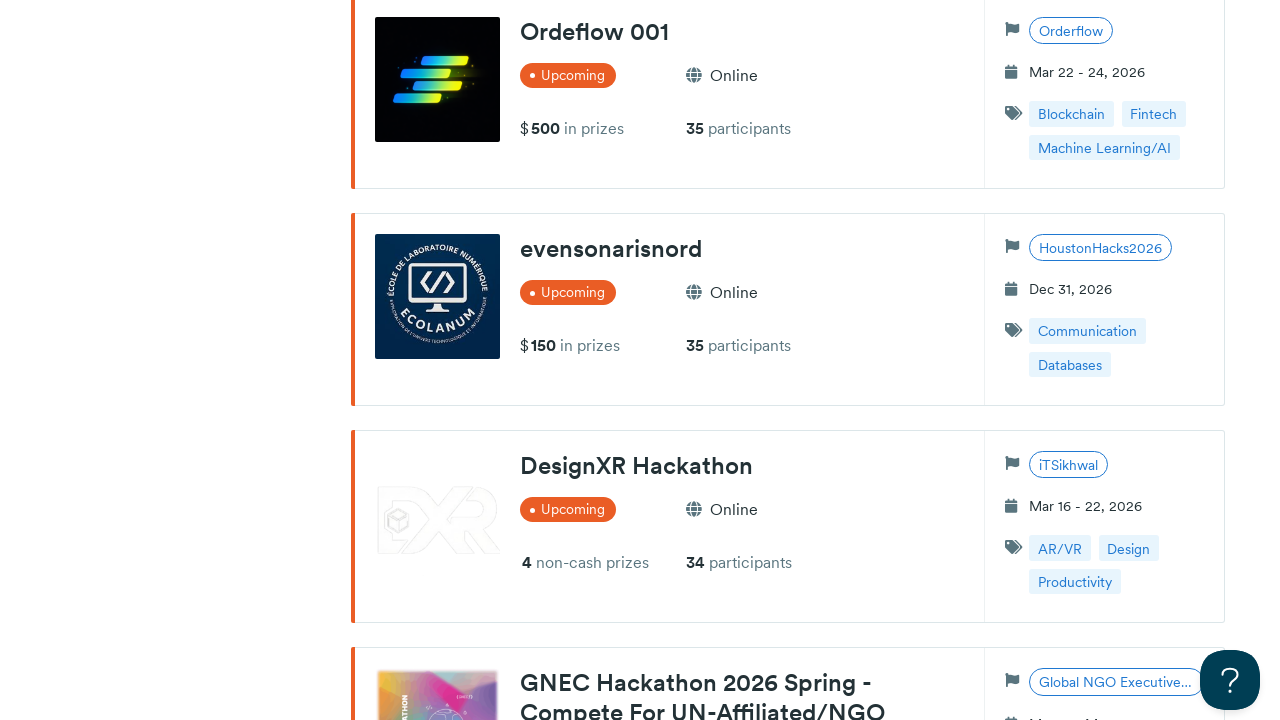

Scrolled to position 18640px
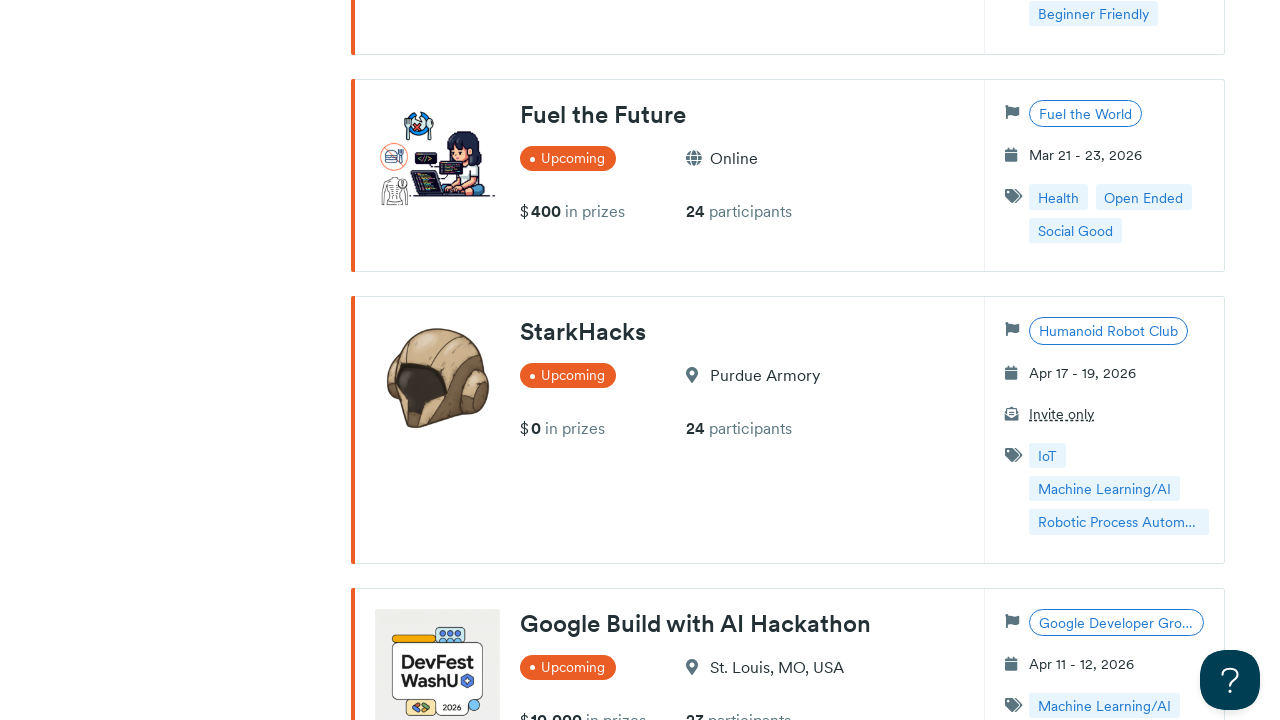

Waited 1 second for content to load
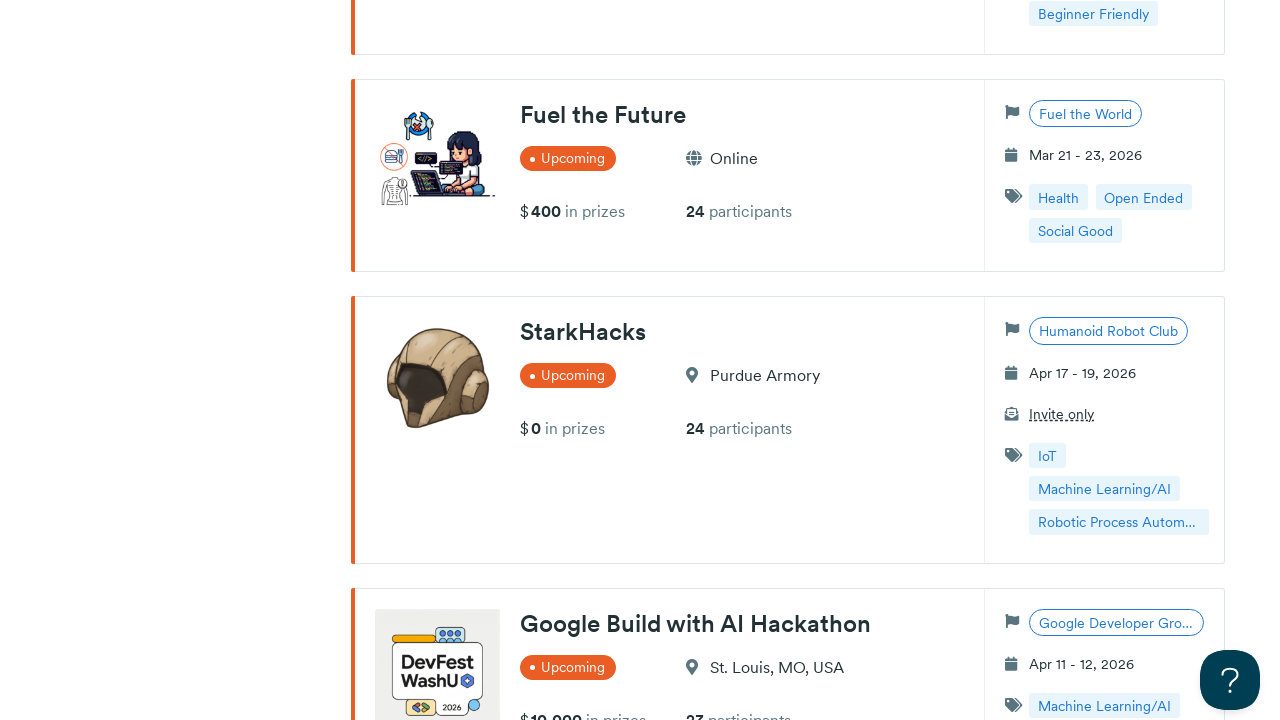

Retrieved new page height after scroll iteration 9
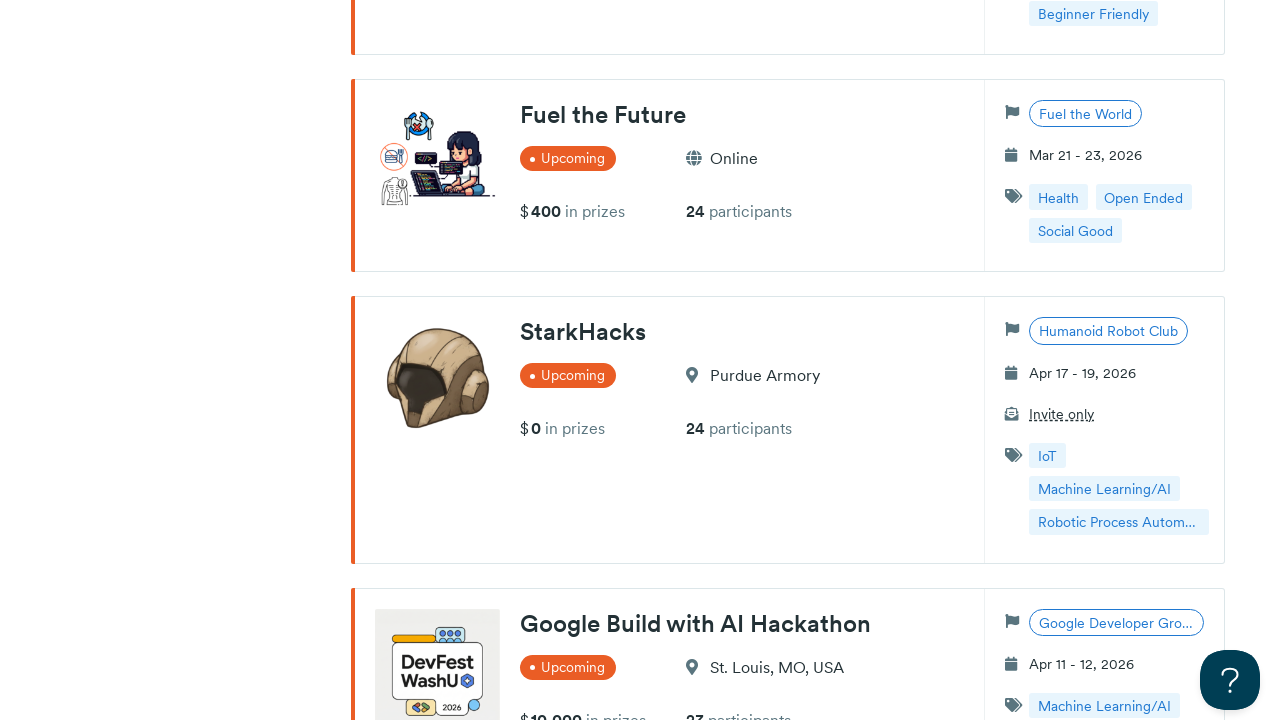

Page height unchanged, stopping scroll iterations
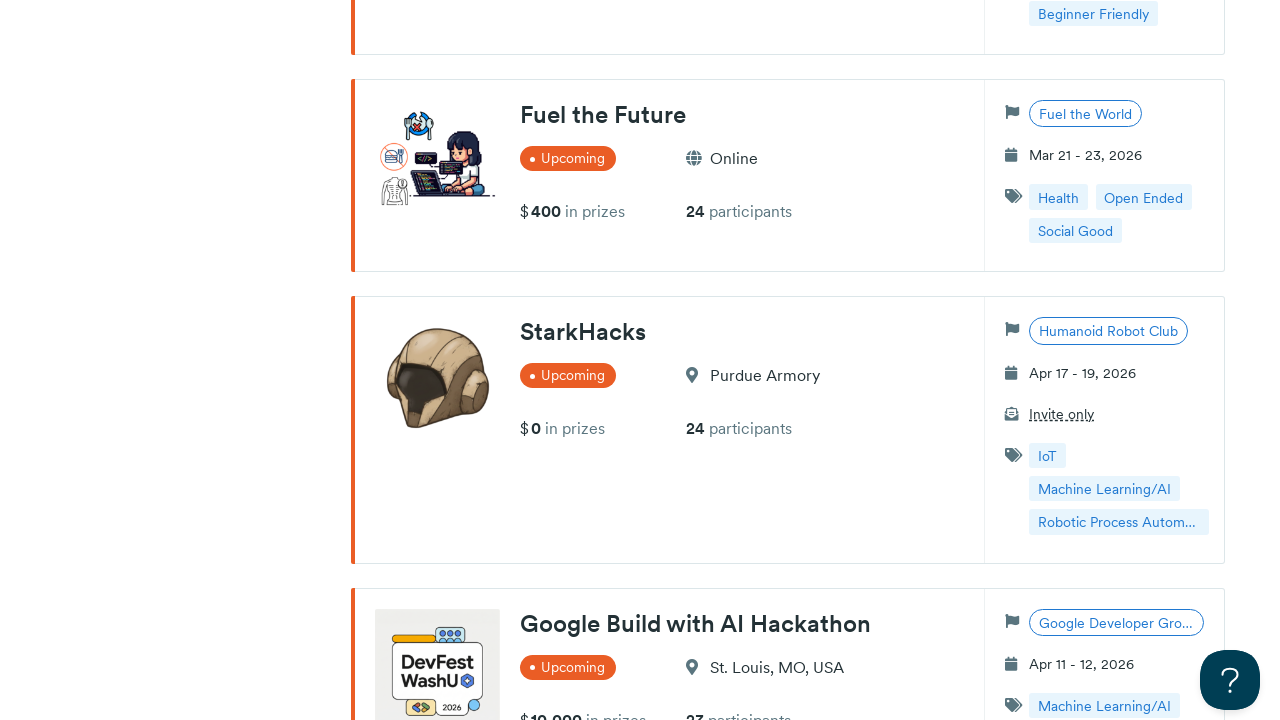

Hackathon information elements loaded and verified
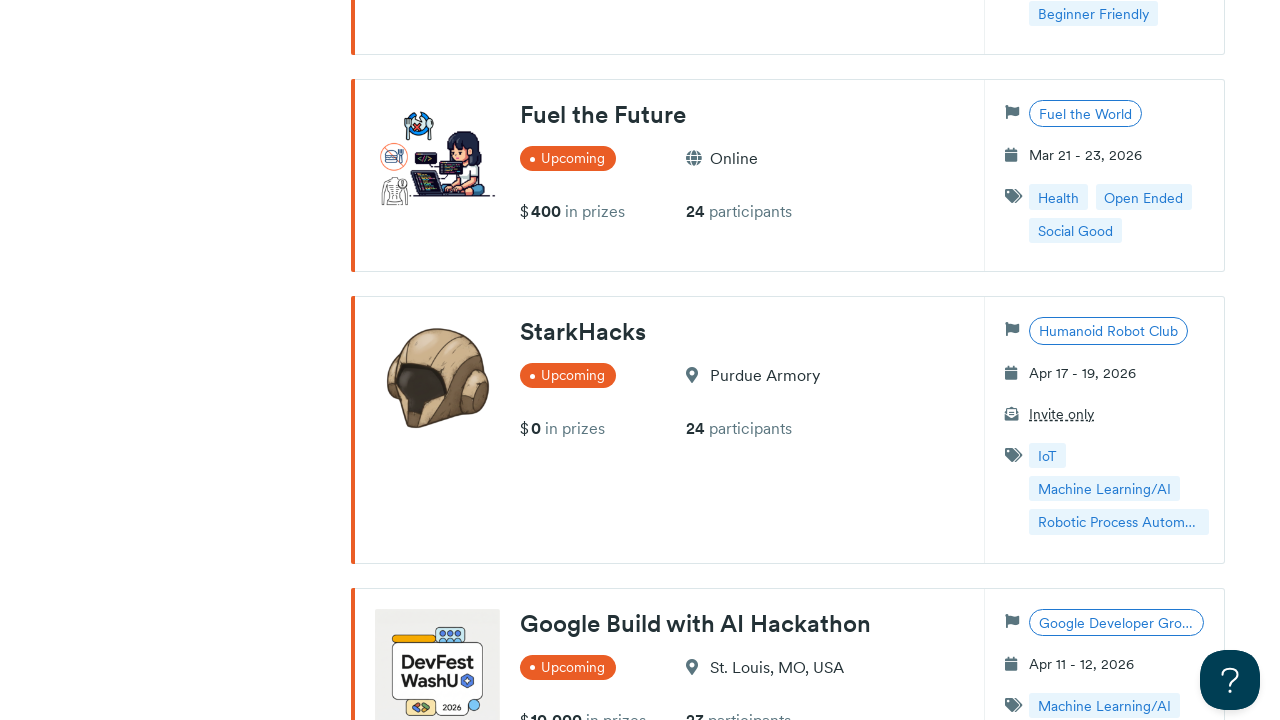

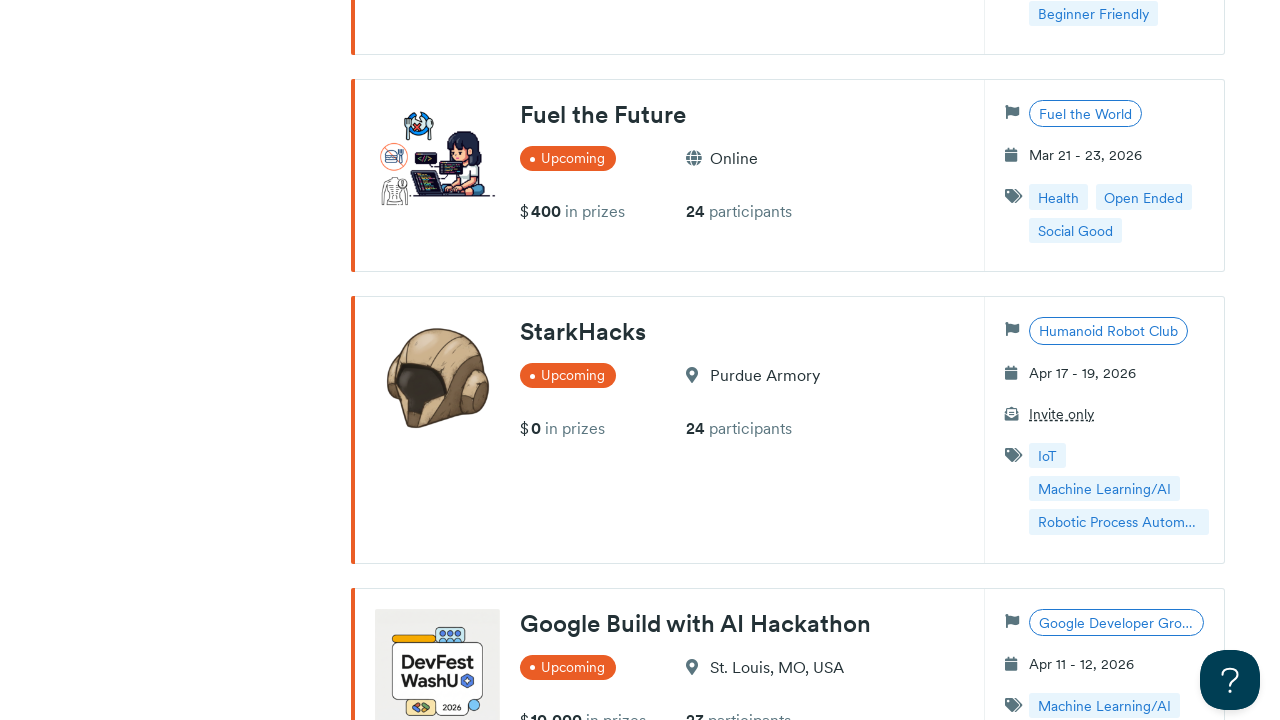